Navigates through multiple pages of a 4chan board, scrolling down each page to load content before moving to the next page.

Starting URL: http://boards.4chan.org/wg/

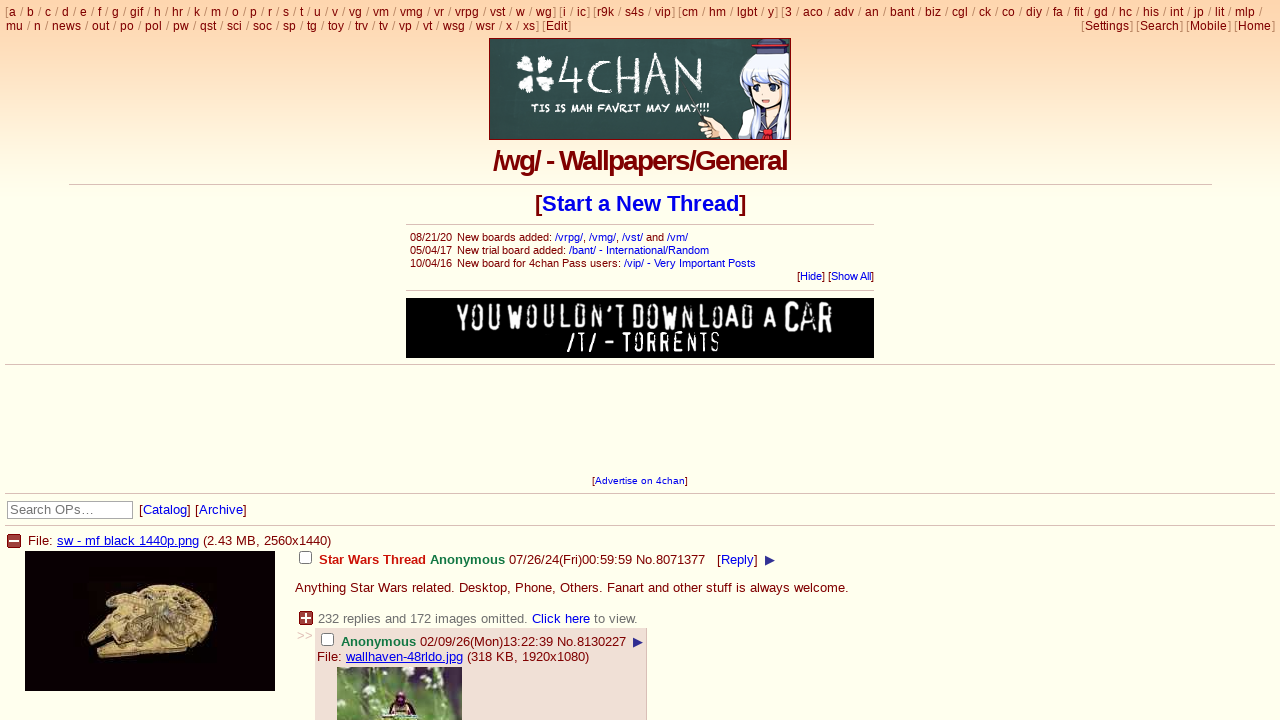

Scrolled down 100px on page 1
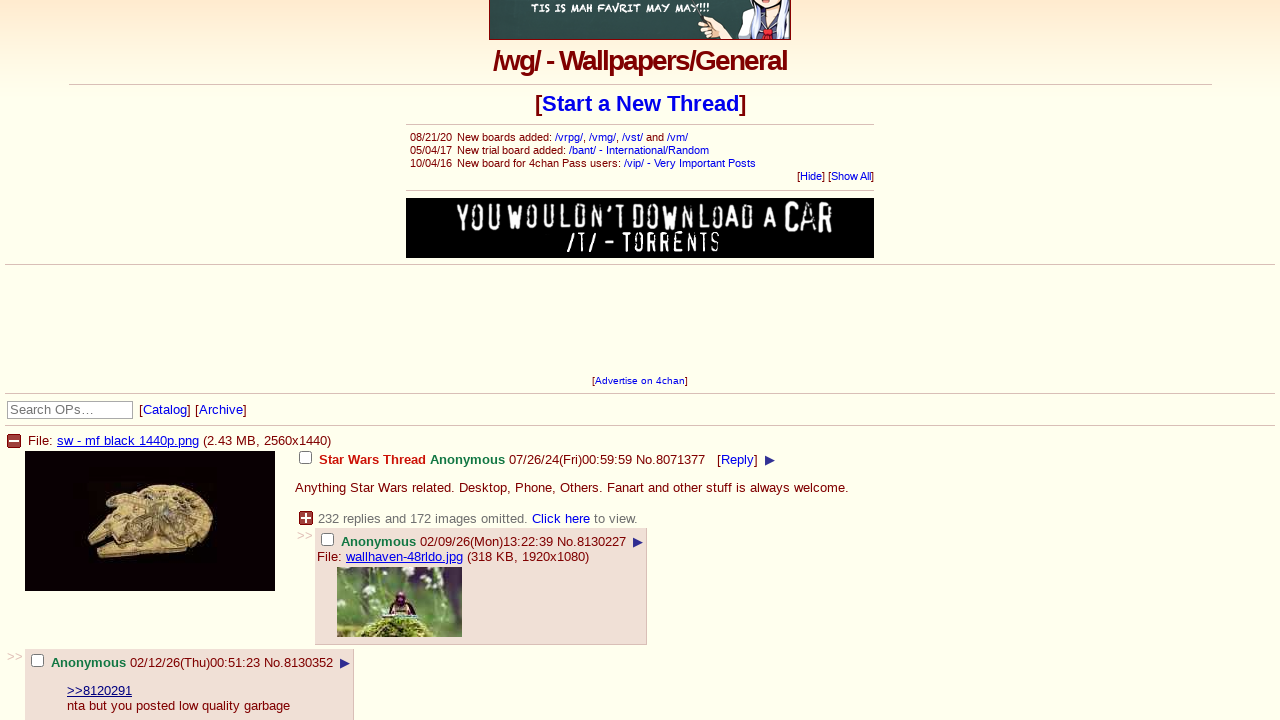

Waited 500ms for content to load on page 1
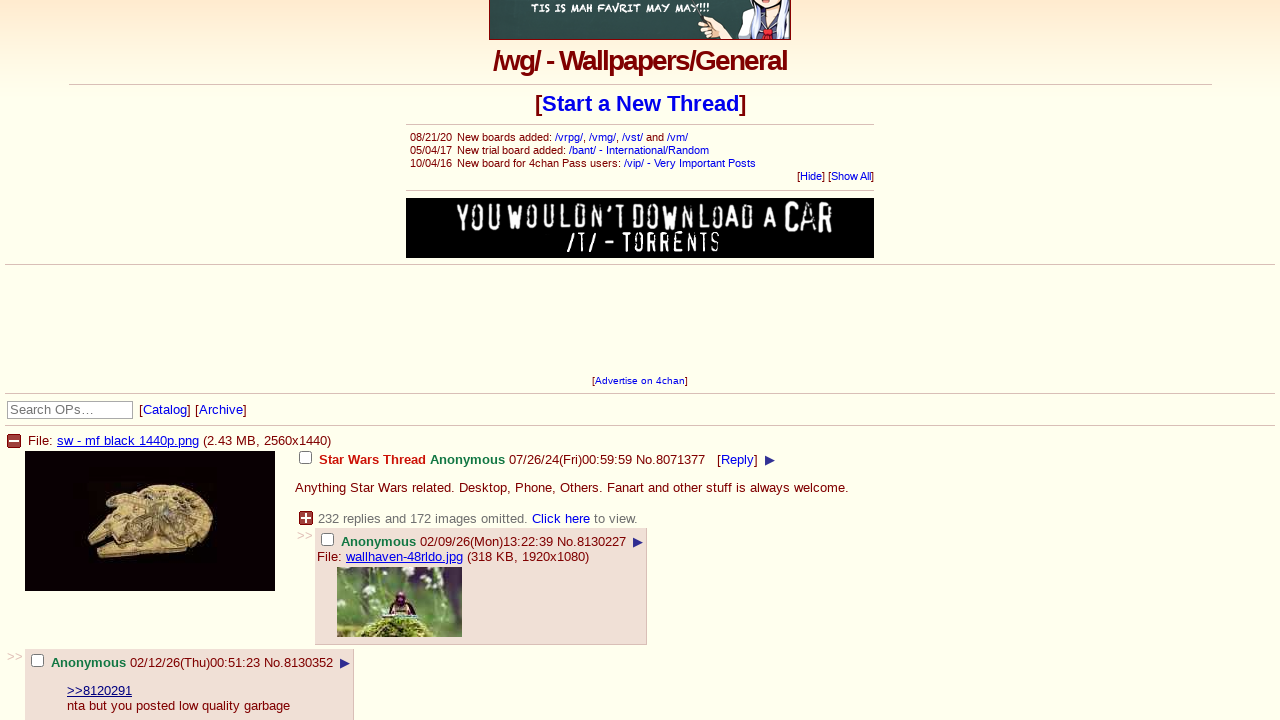

Checked if at bottom of page 1
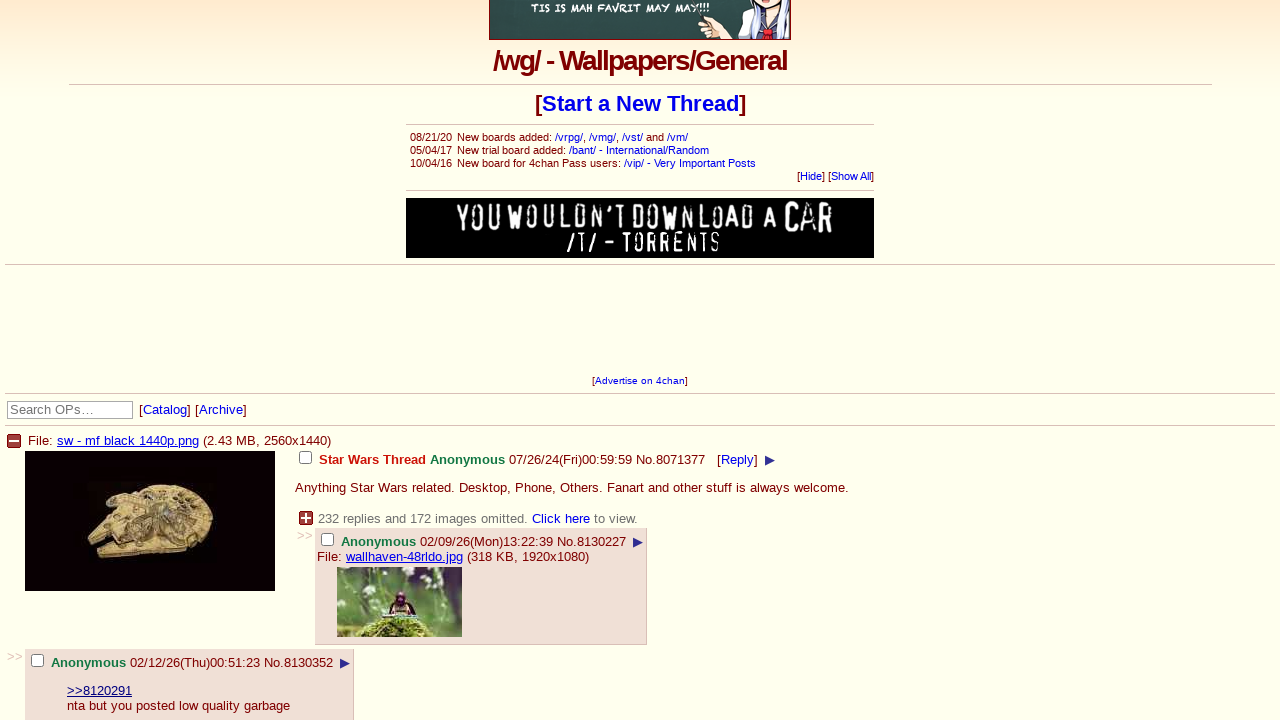

Scrolled down 100px on page 1
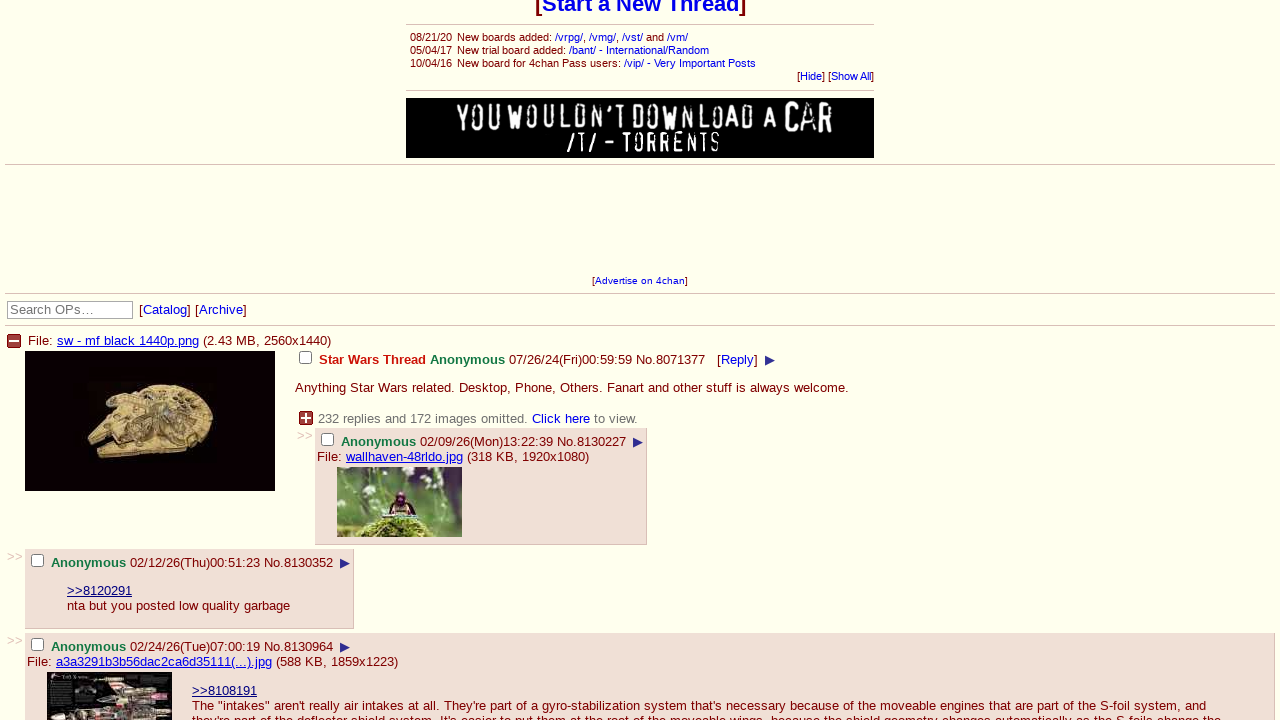

Waited 500ms for content to load on page 1
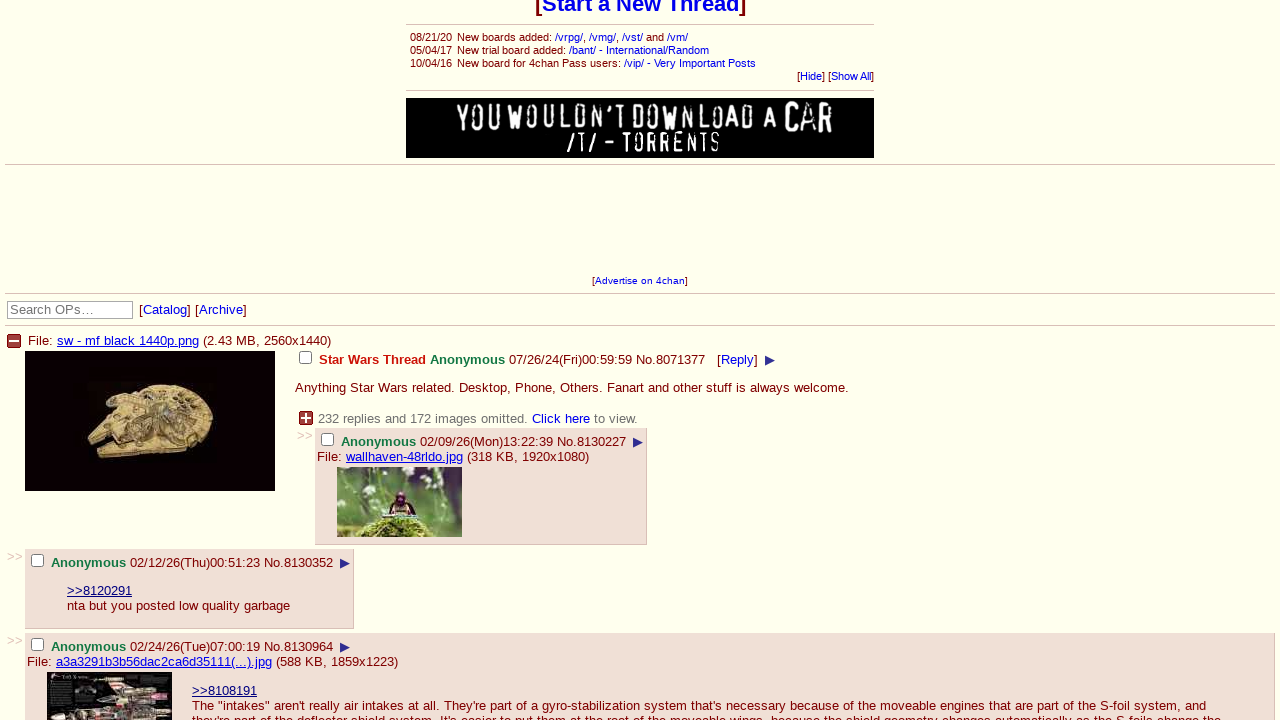

Checked if at bottom of page 1
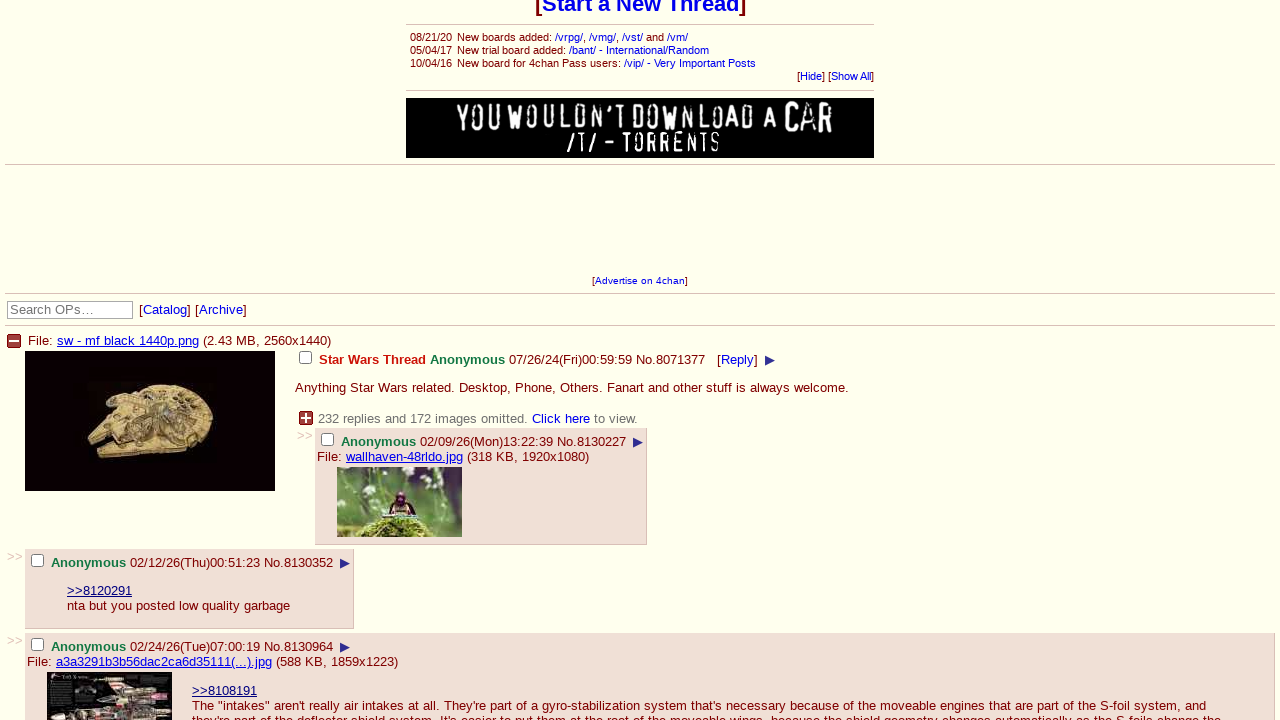

Scrolled down 100px on page 1
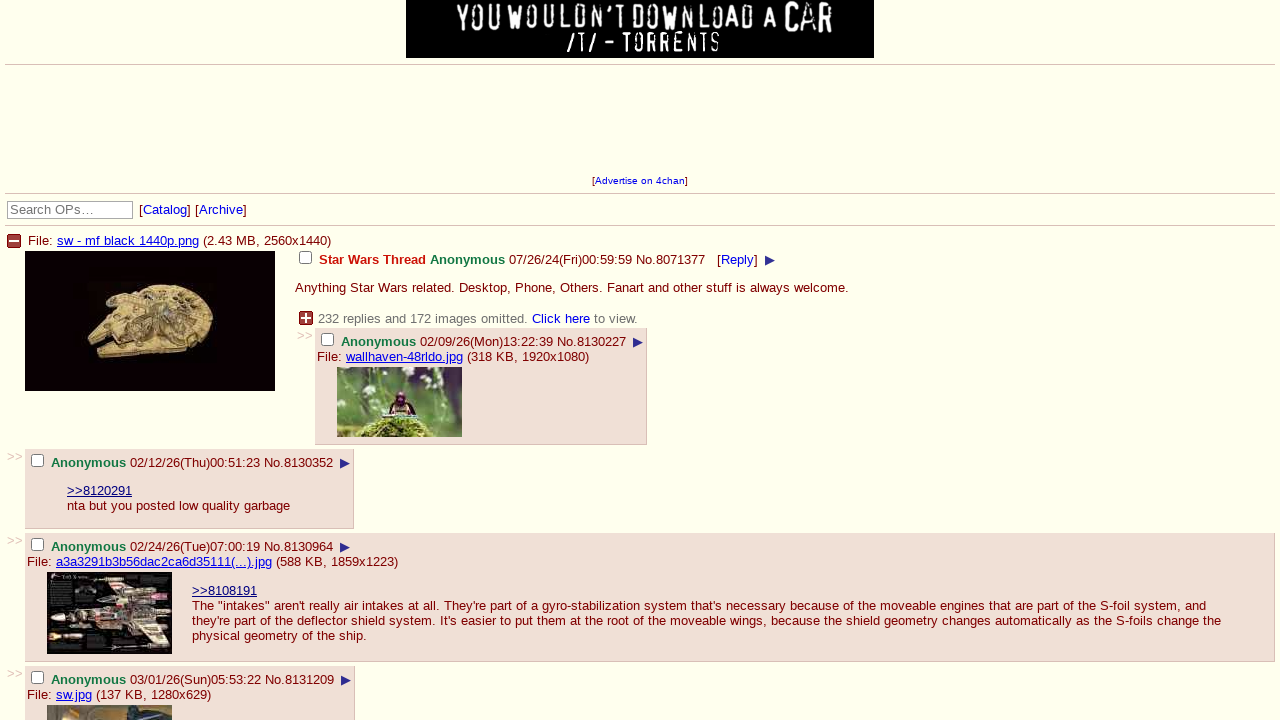

Waited 500ms for content to load on page 1
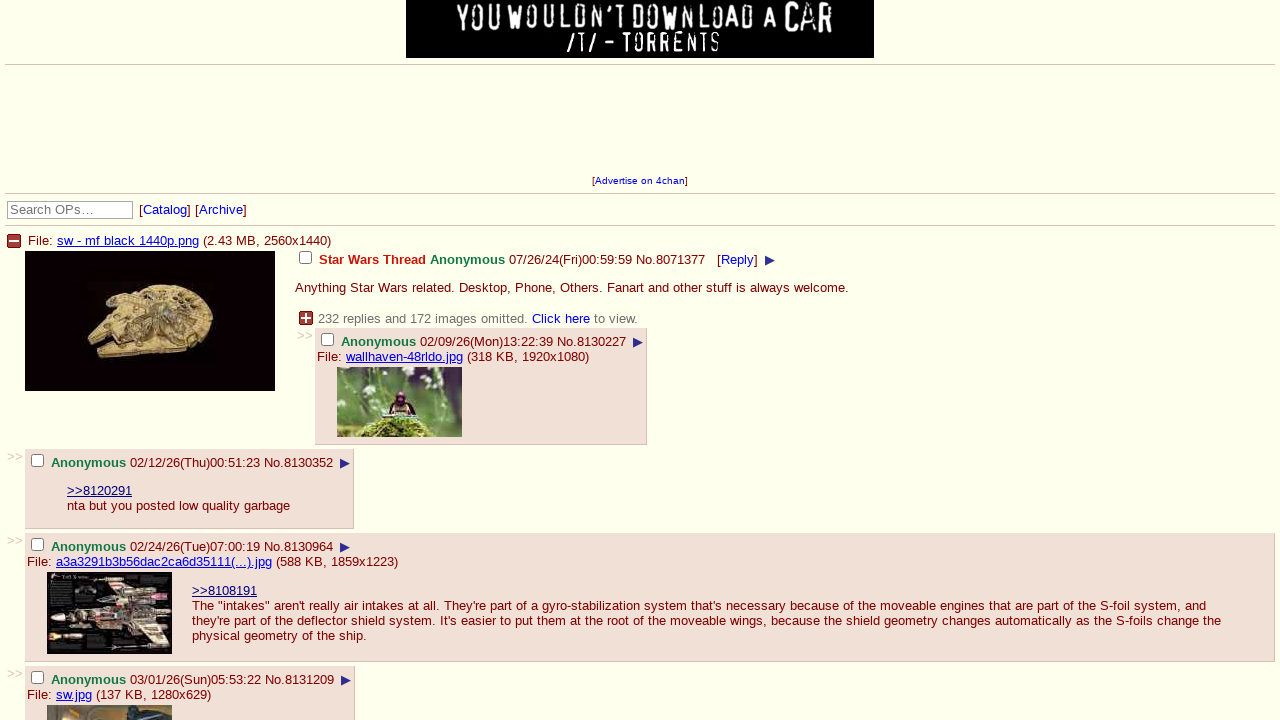

Checked if at bottom of page 1
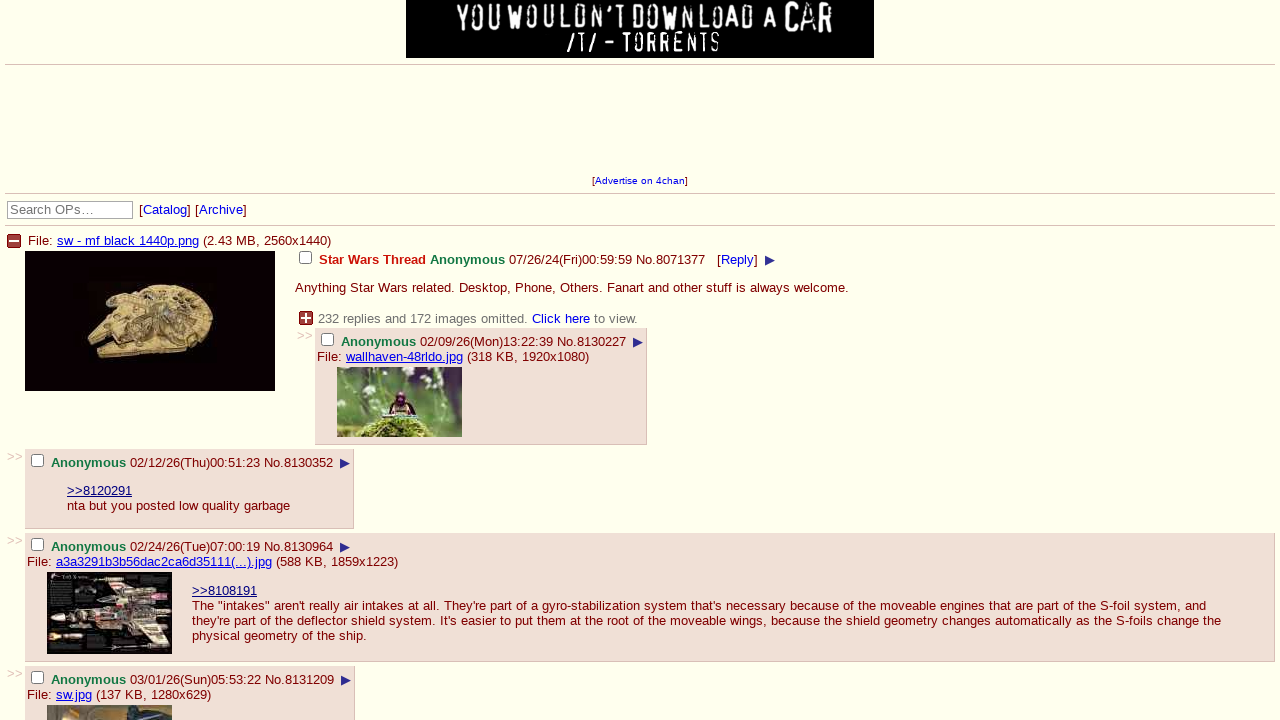

Scrolled down 100px on page 1
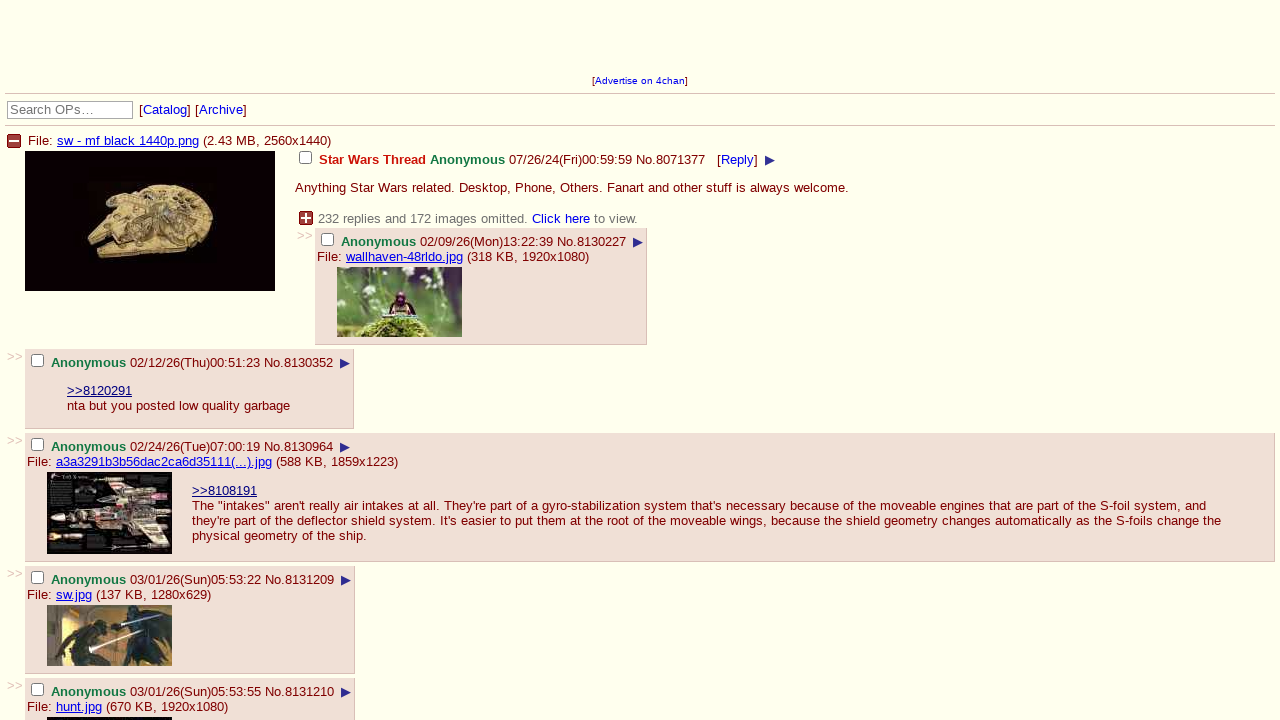

Waited 500ms for content to load on page 1
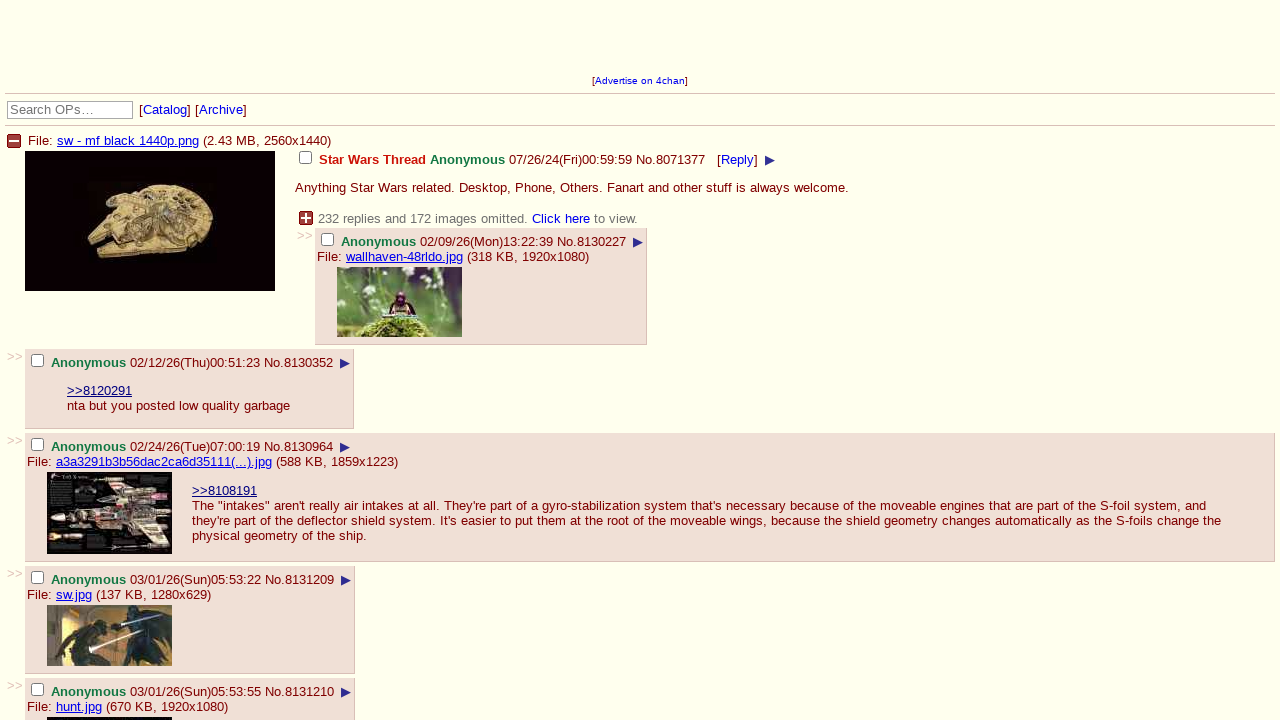

Checked if at bottom of page 1
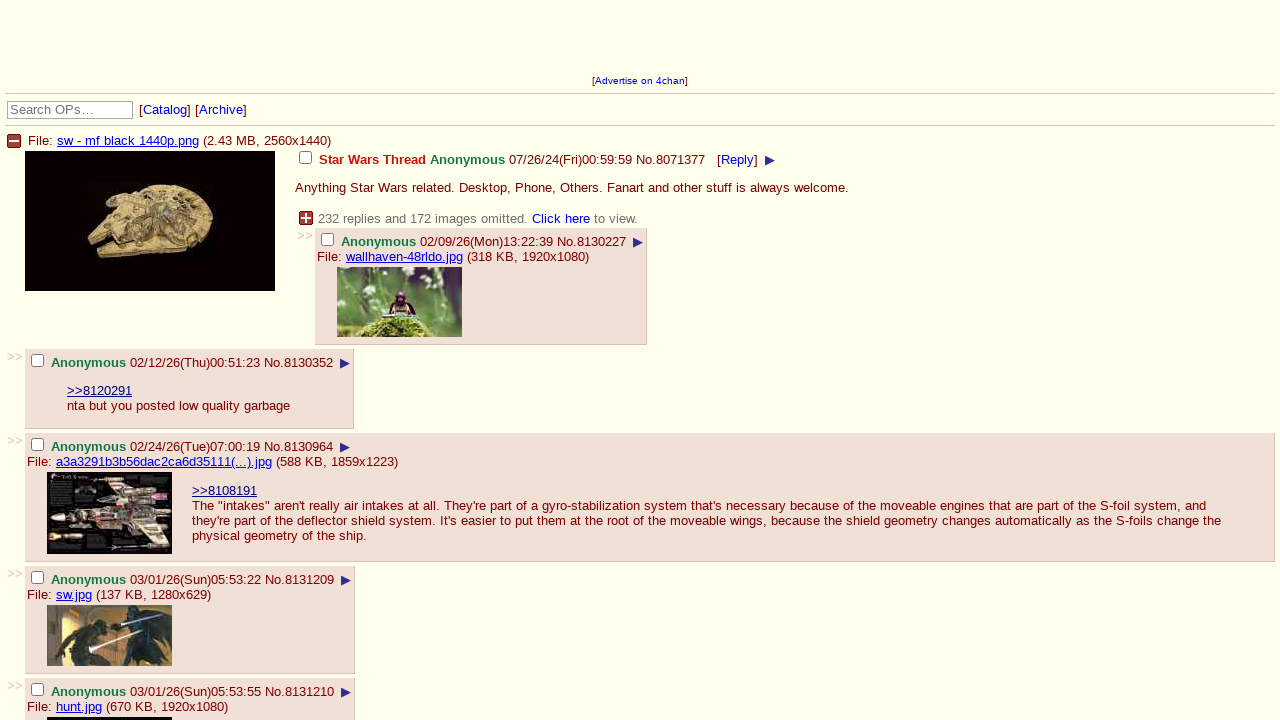

Scrolled down 100px on page 1
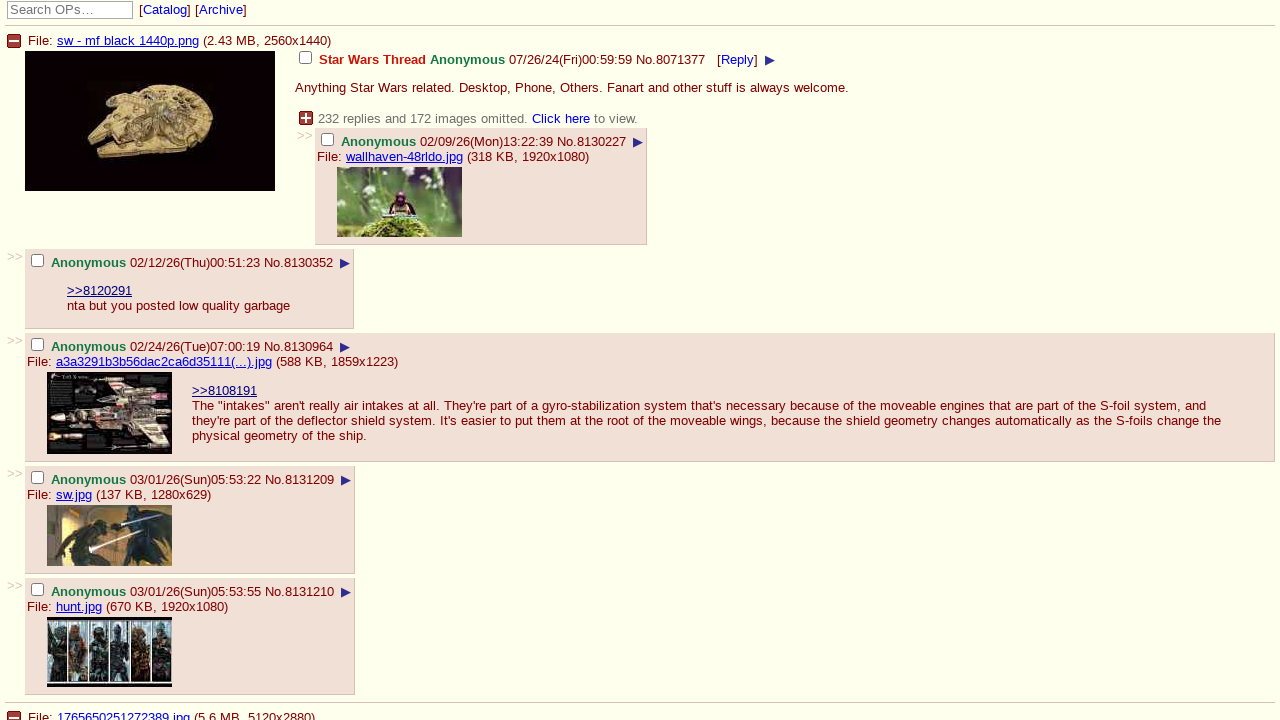

Waited 500ms for content to load on page 1
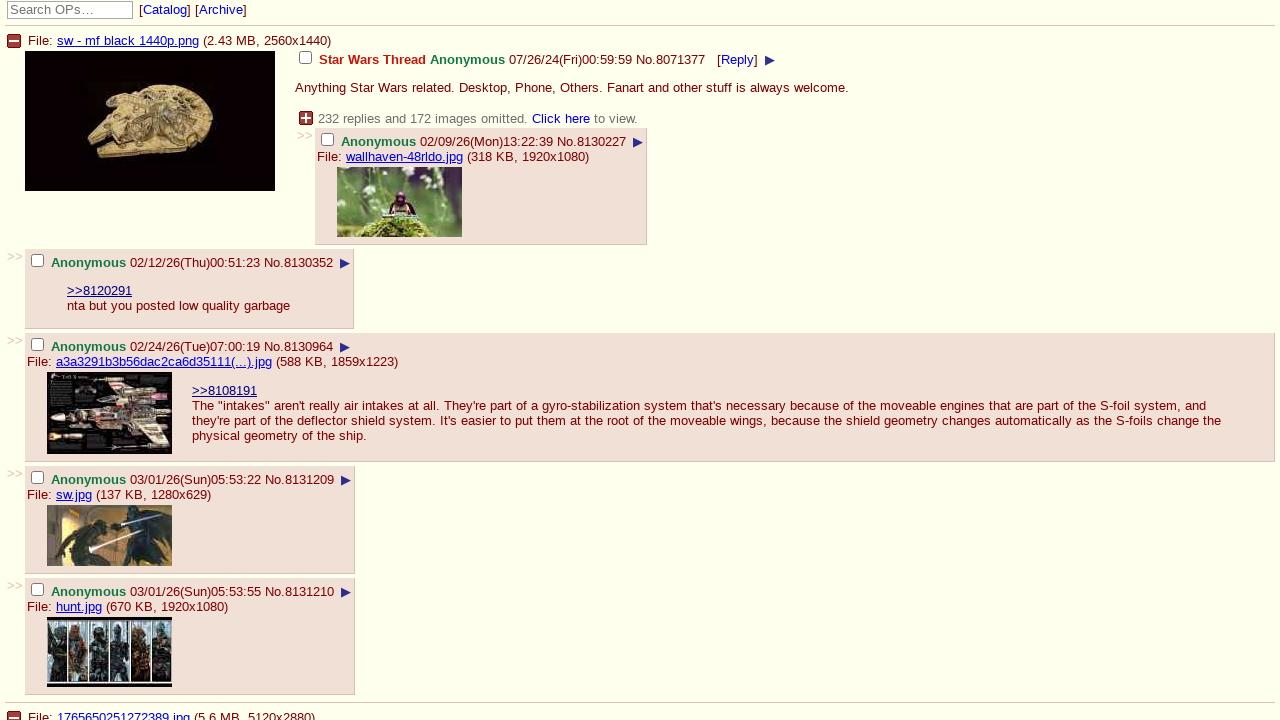

Checked if at bottom of page 1
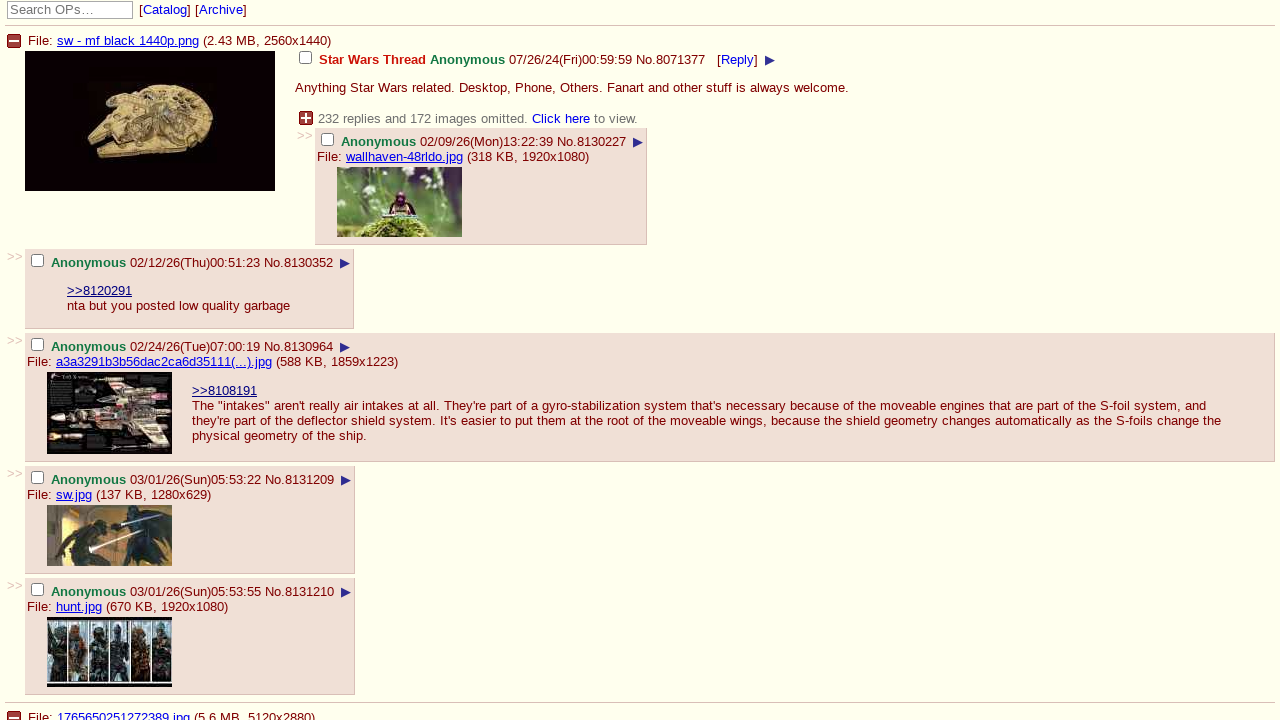

Scrolled down 100px on page 1
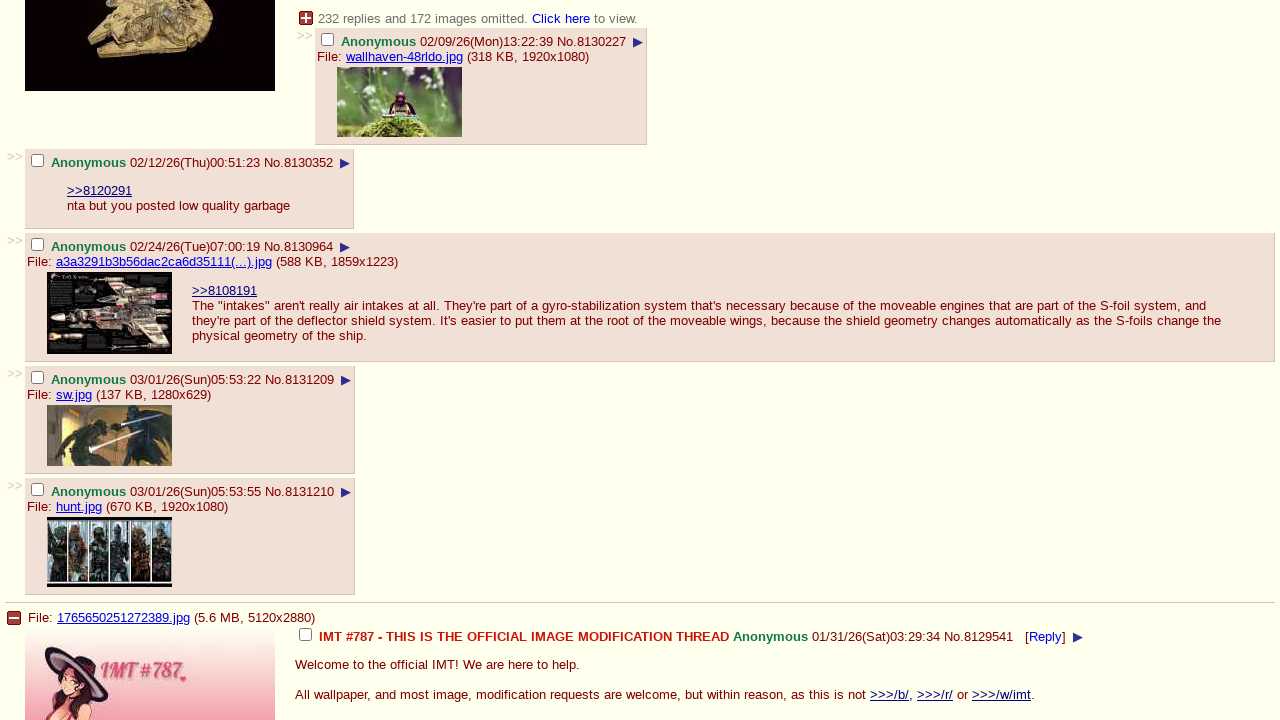

Waited 500ms for content to load on page 1
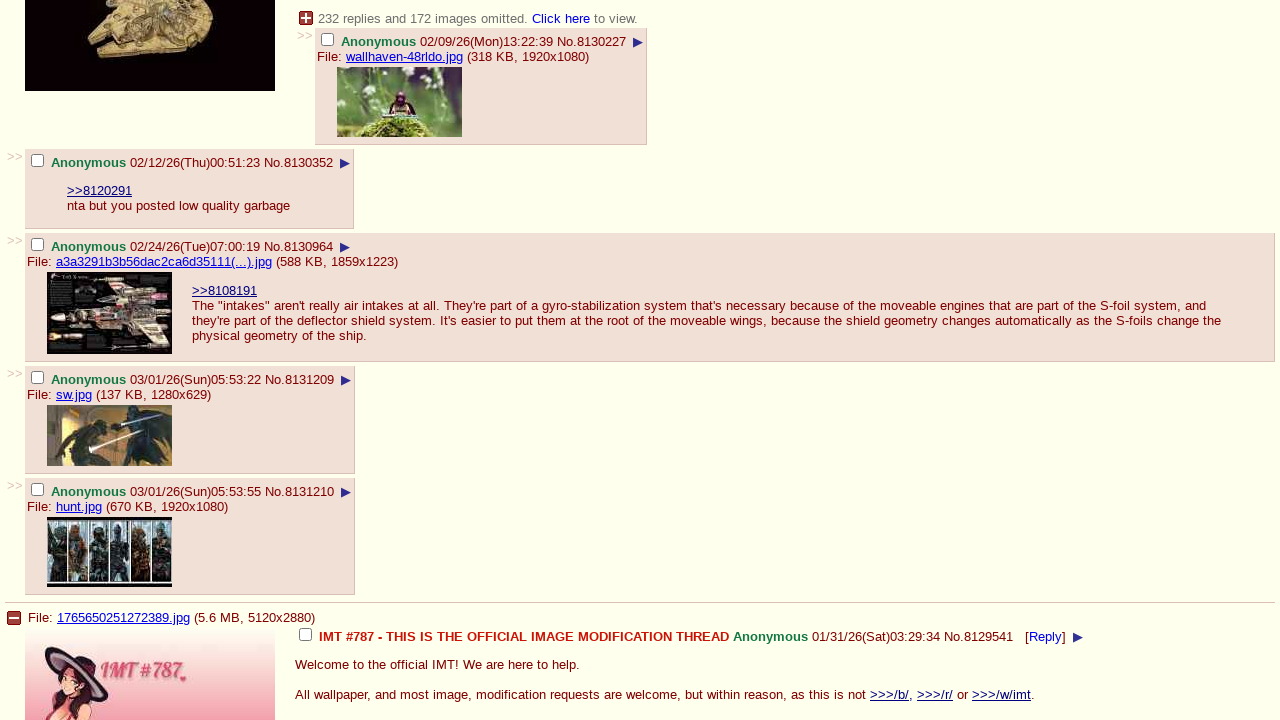

Checked if at bottom of page 1
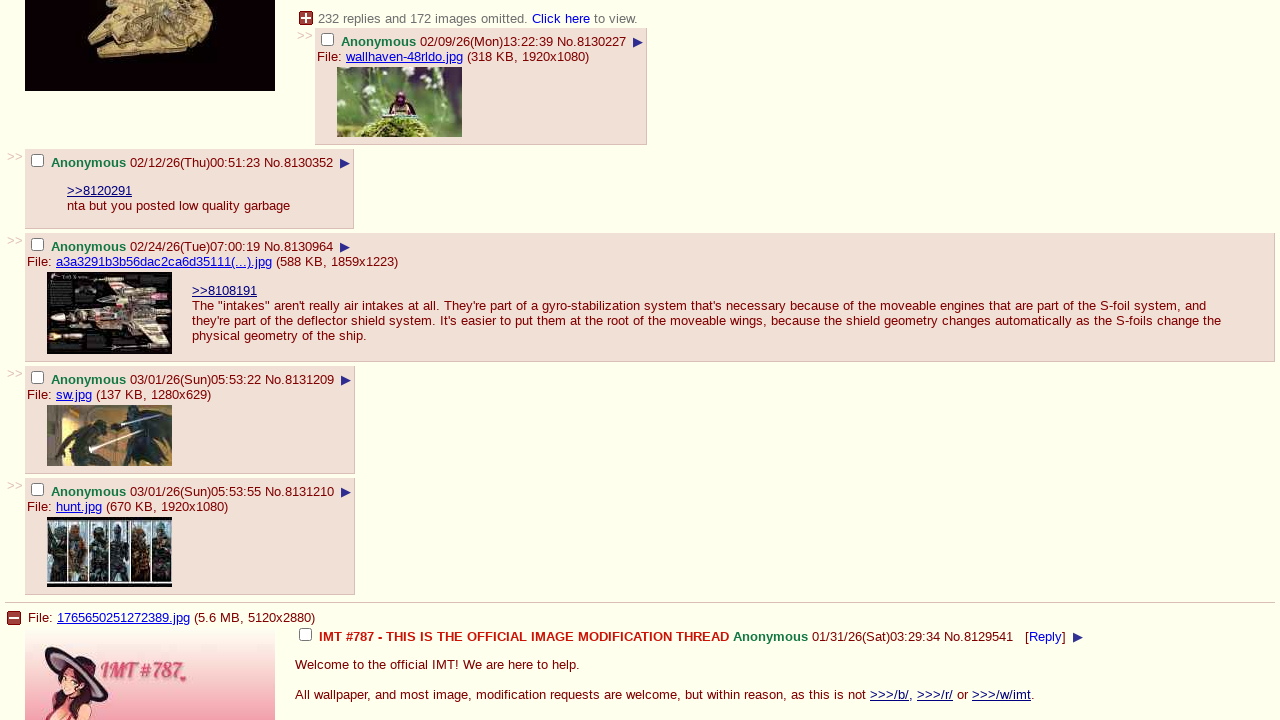

Scrolled down 100px on page 1
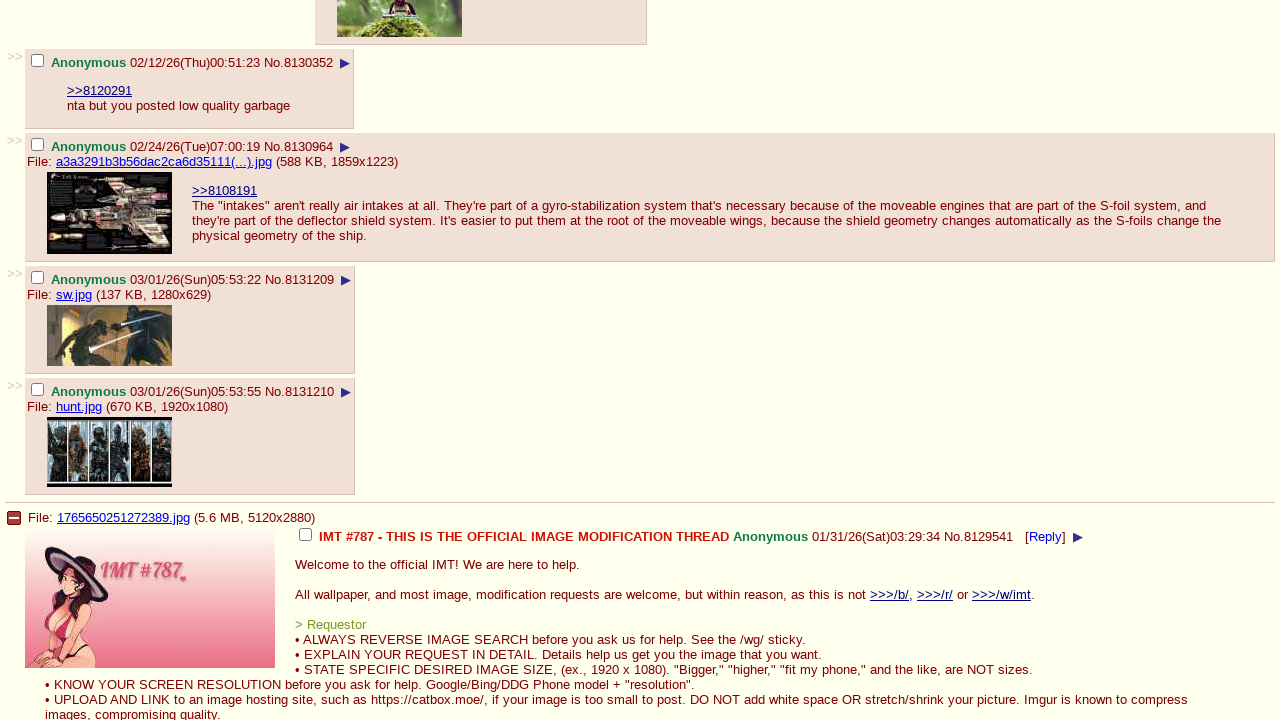

Waited 500ms for content to load on page 1
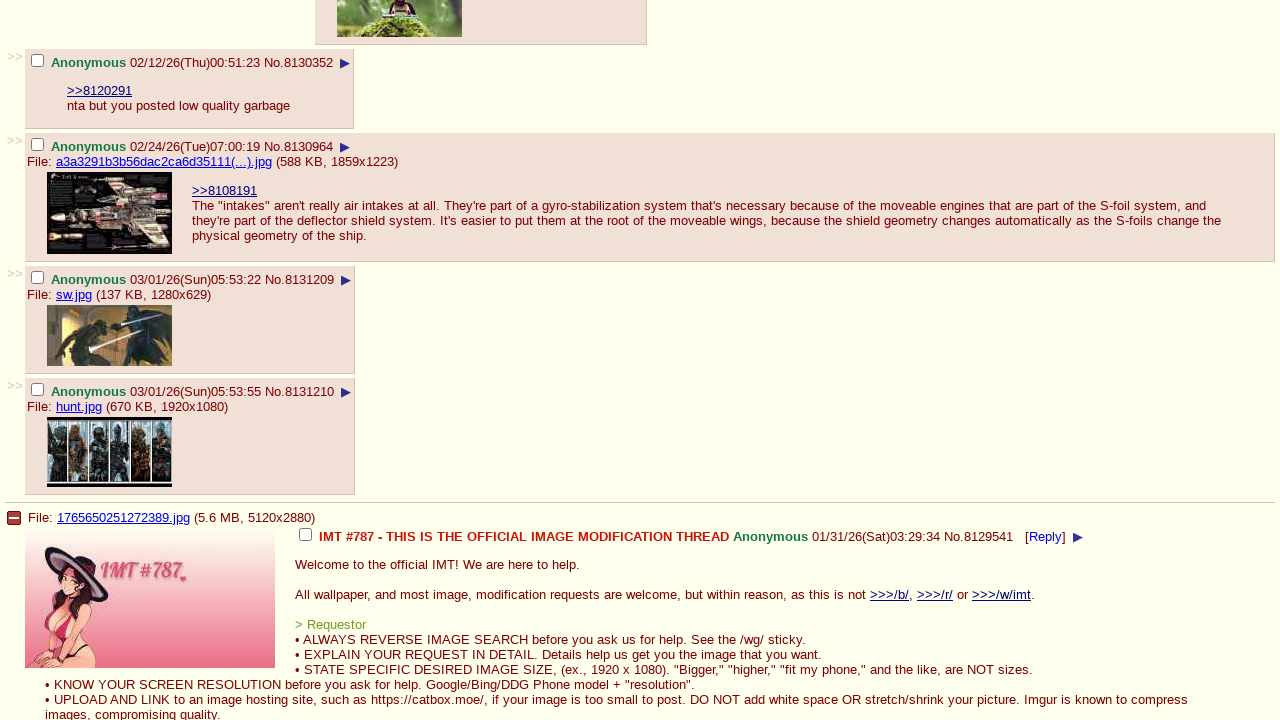

Checked if at bottom of page 1
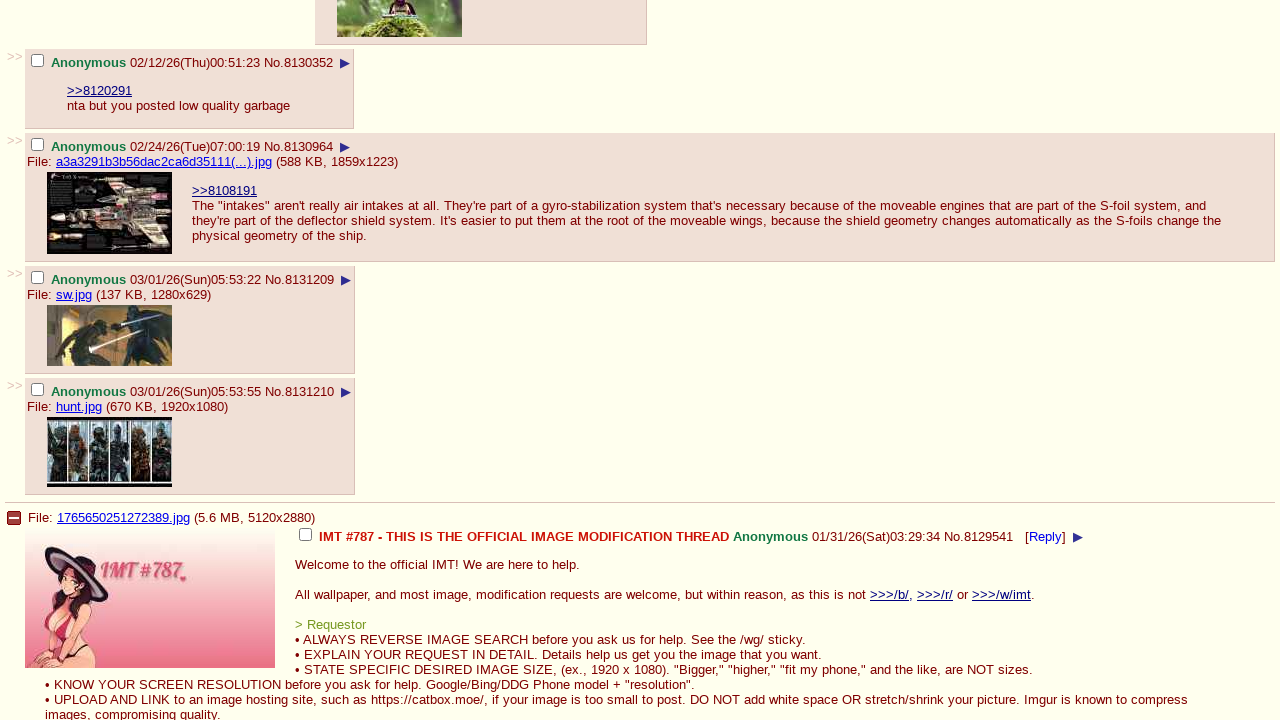

Scrolled down 100px on page 1
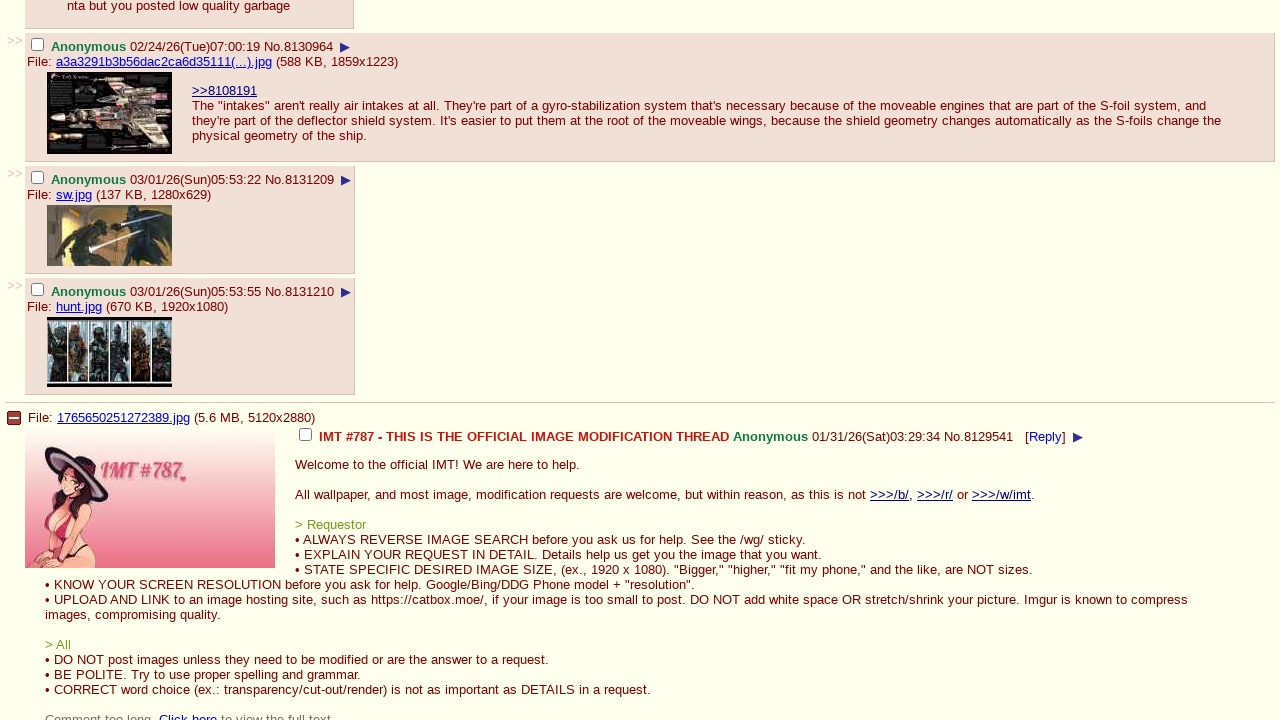

Waited 500ms for content to load on page 1
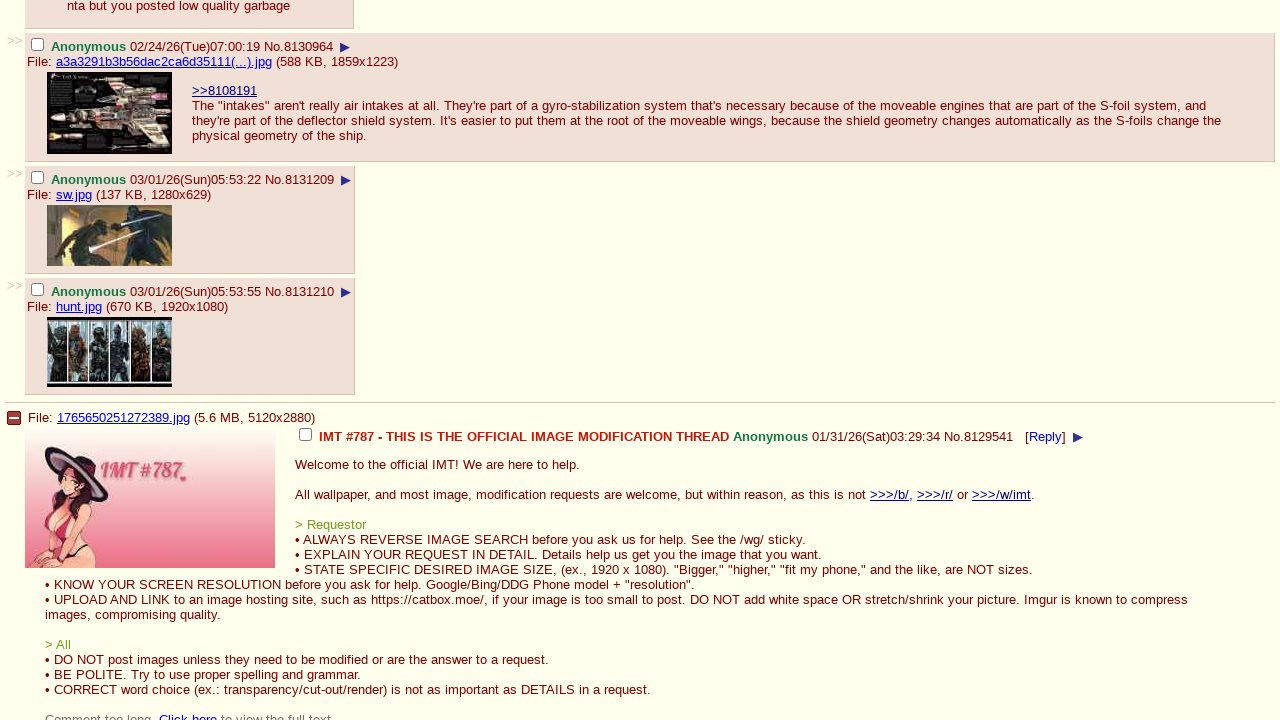

Checked if at bottom of page 1
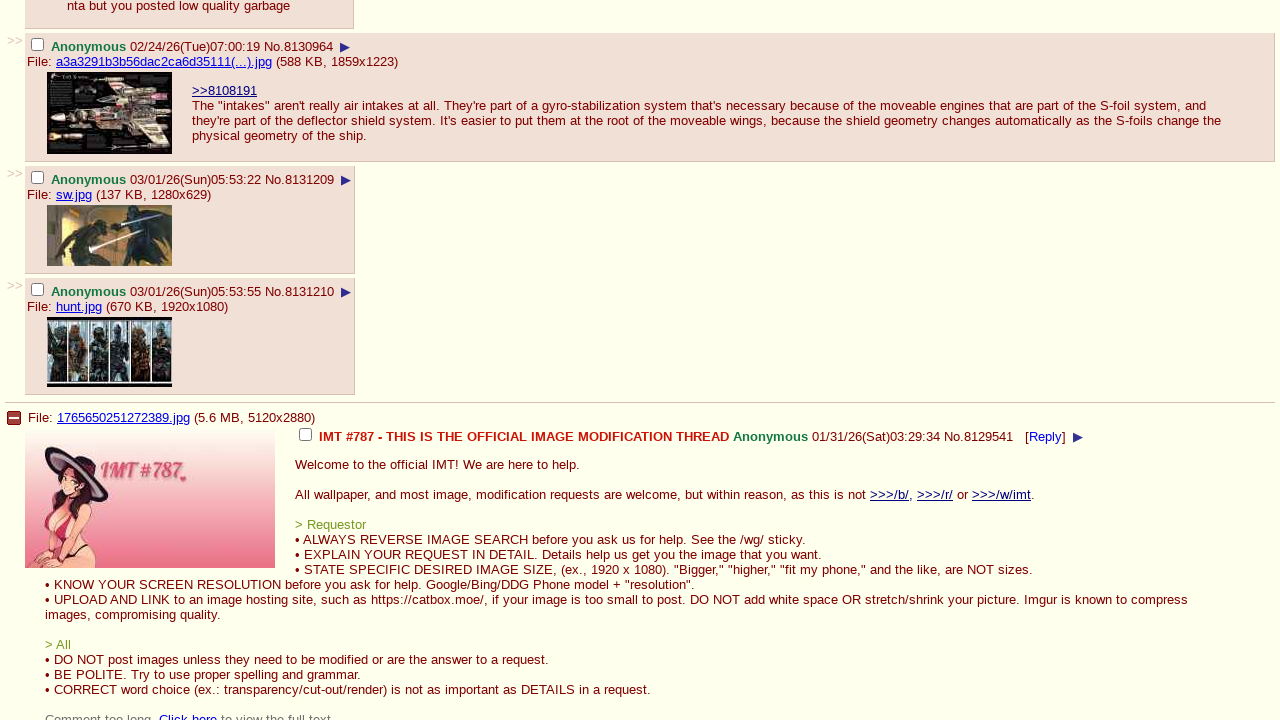

Scrolled down 100px on page 1
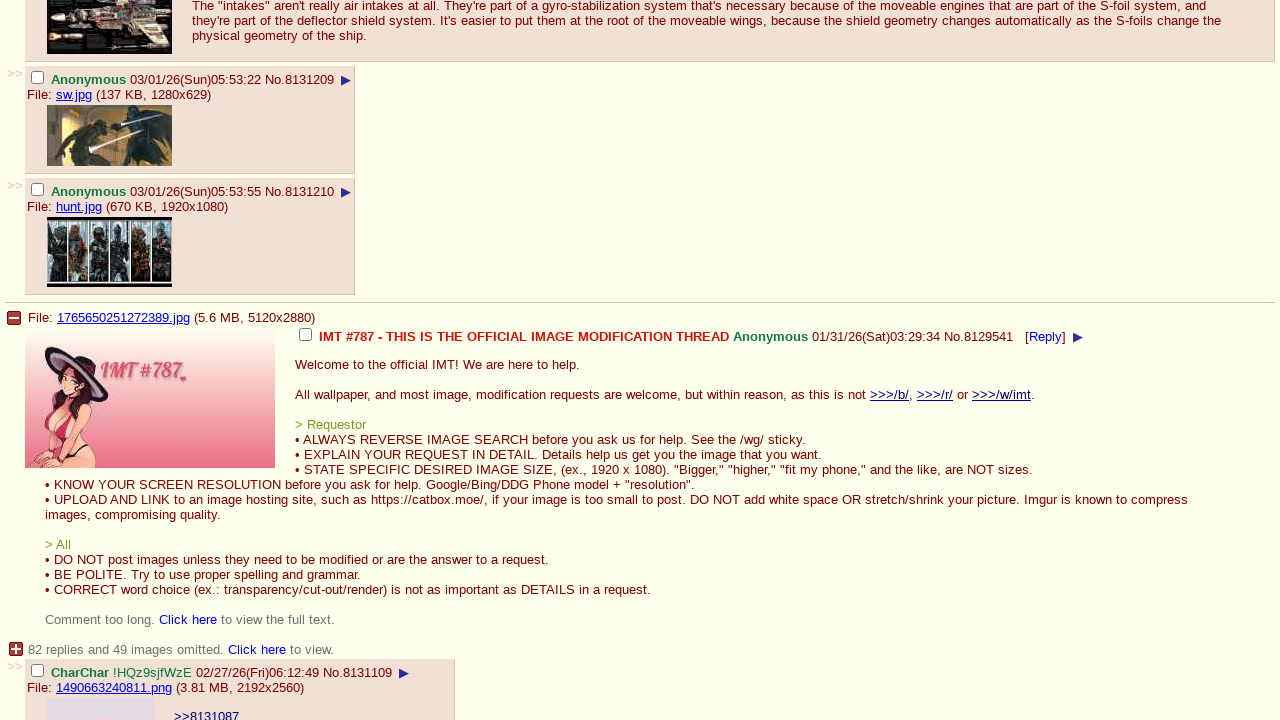

Waited 500ms for content to load on page 1
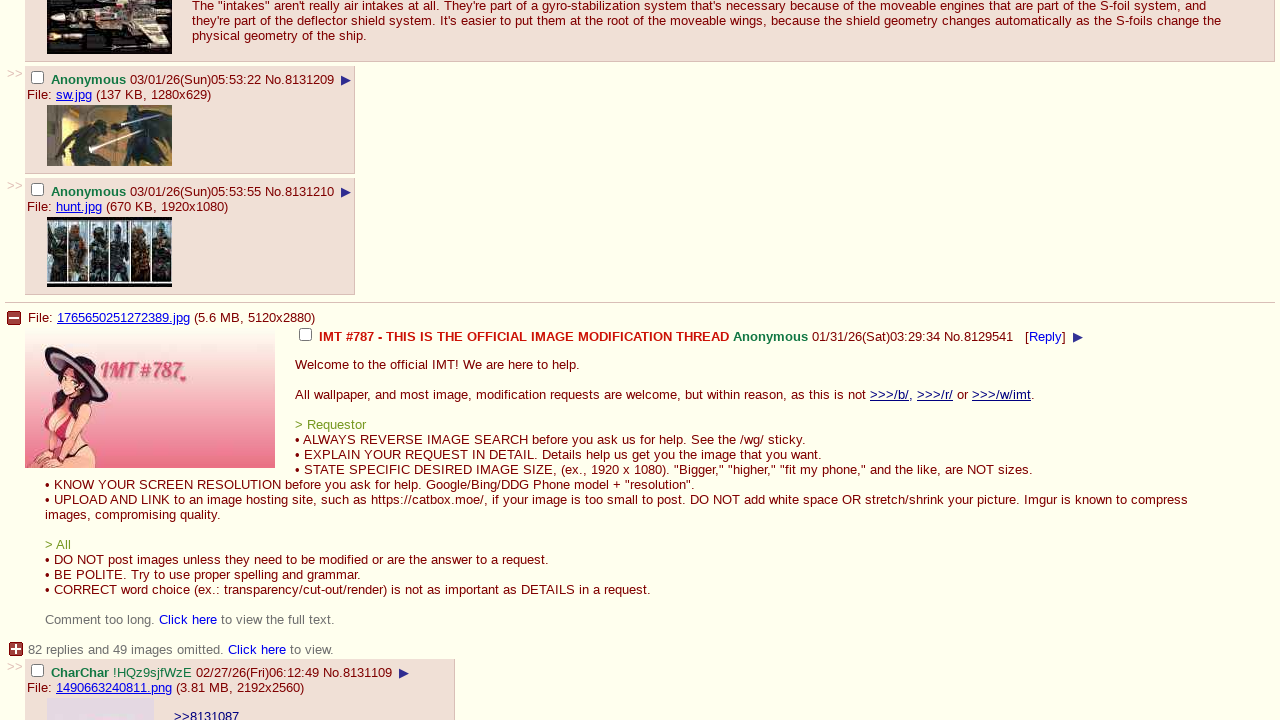

Checked if at bottom of page 1
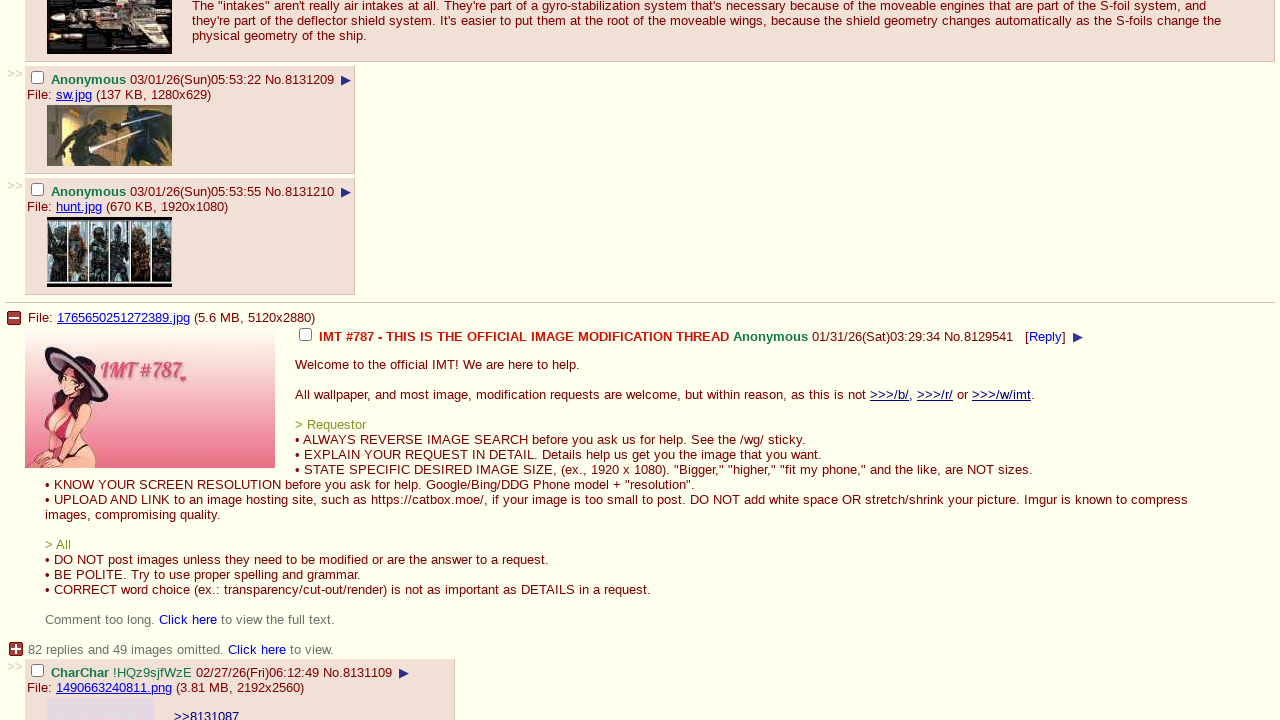

Scrolled down 100px on page 1
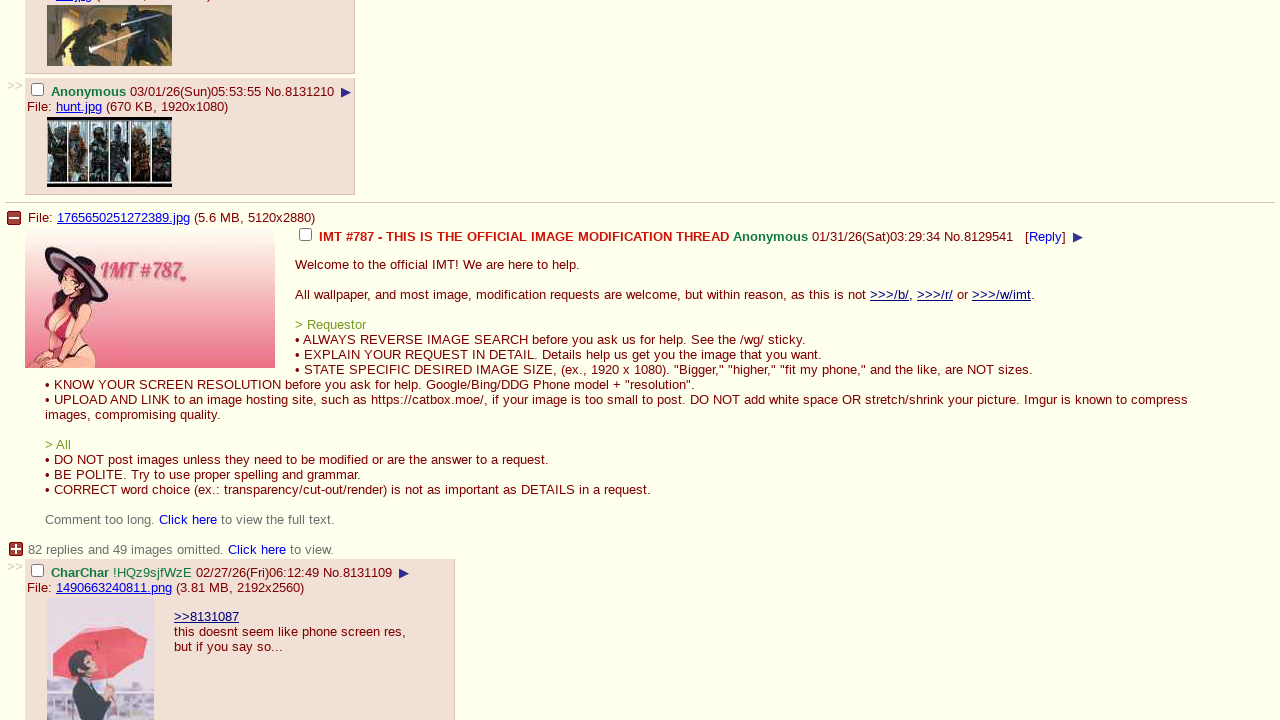

Waited 500ms for content to load on page 1
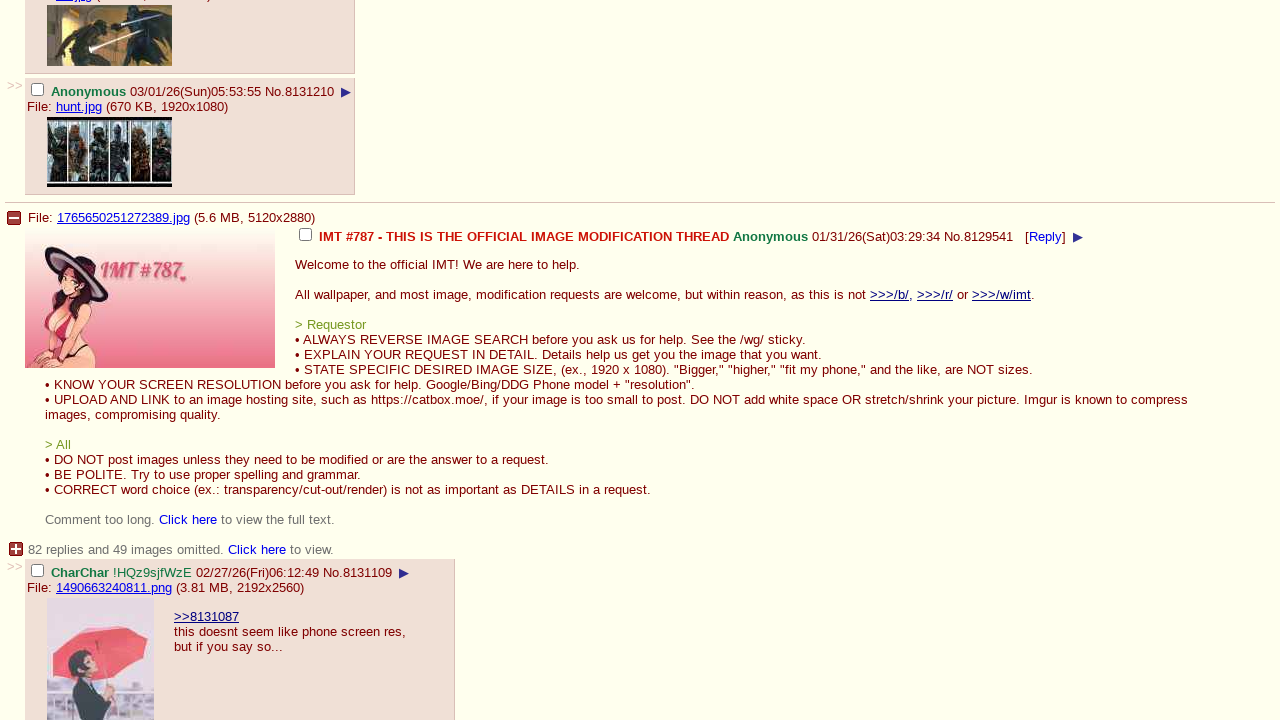

Checked if at bottom of page 1
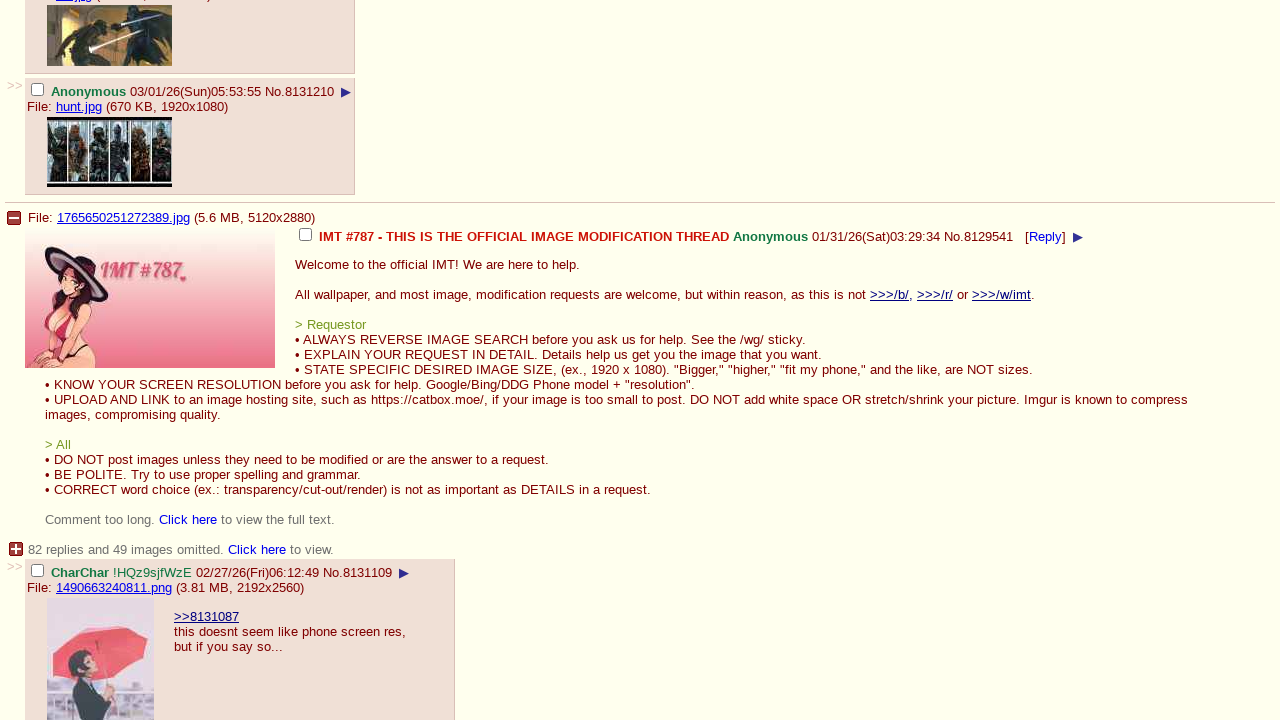

Scrolled down 100px on page 1
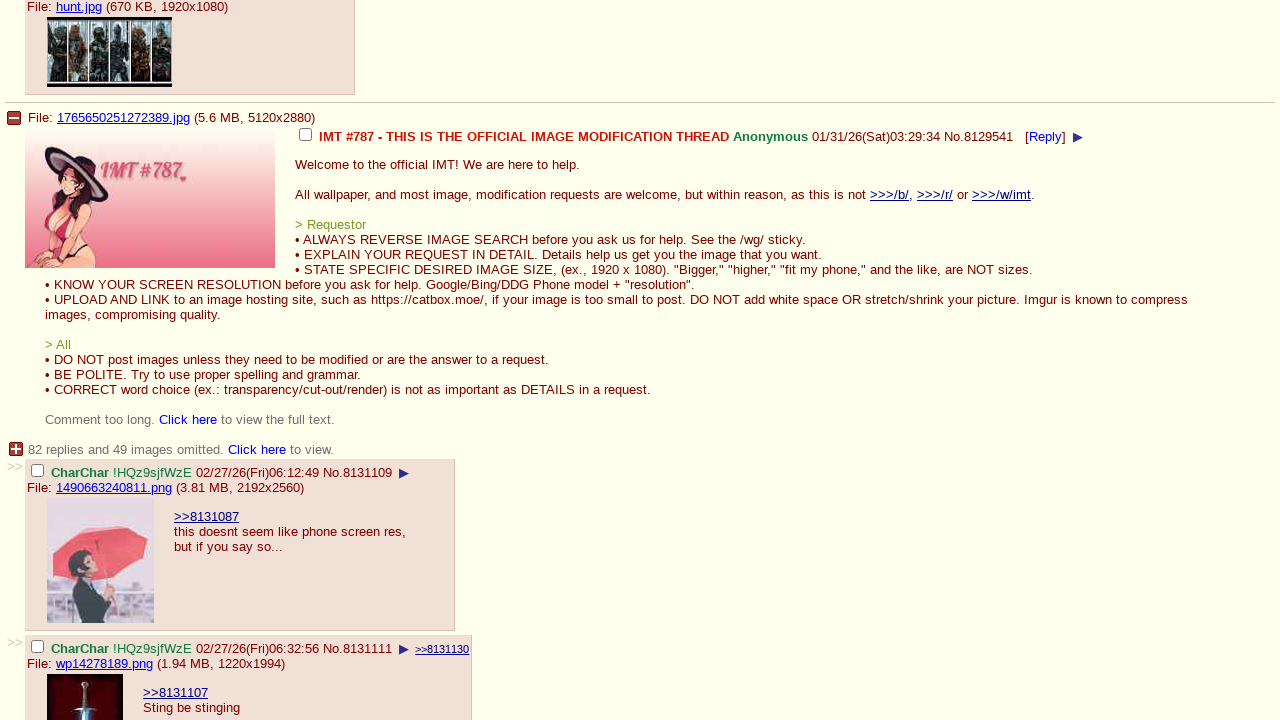

Waited 500ms for content to load on page 1
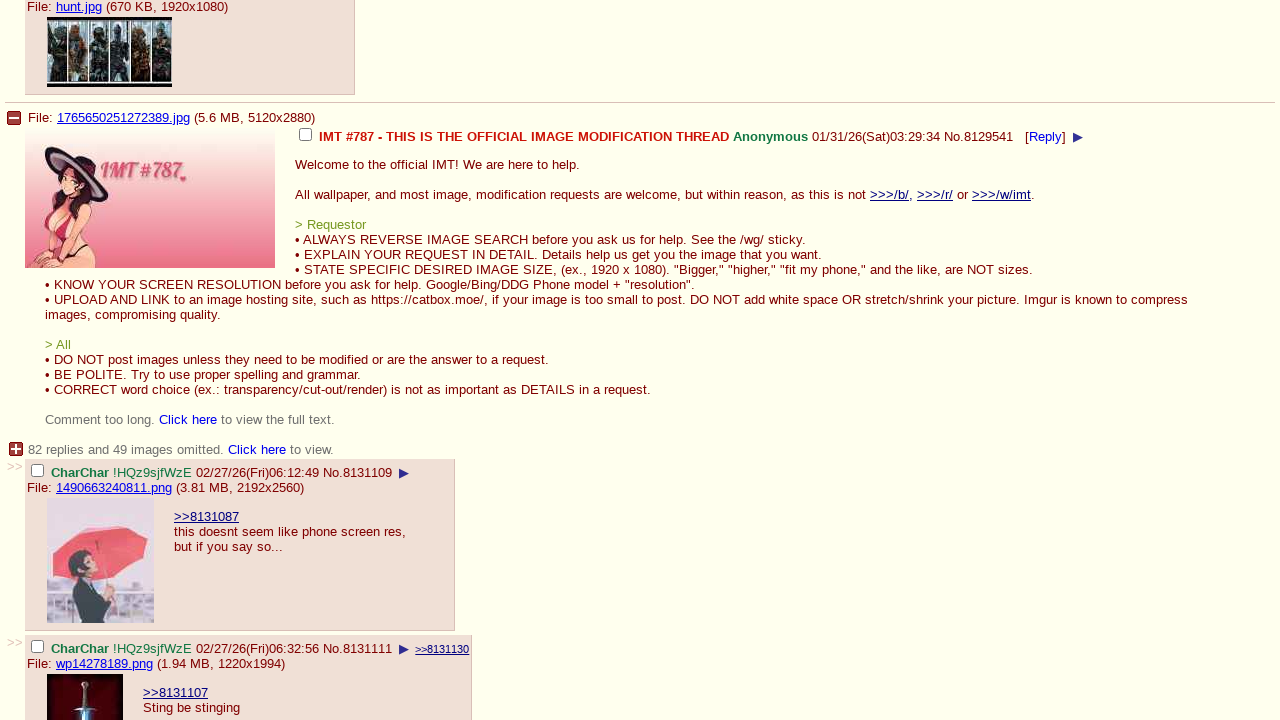

Checked if at bottom of page 1
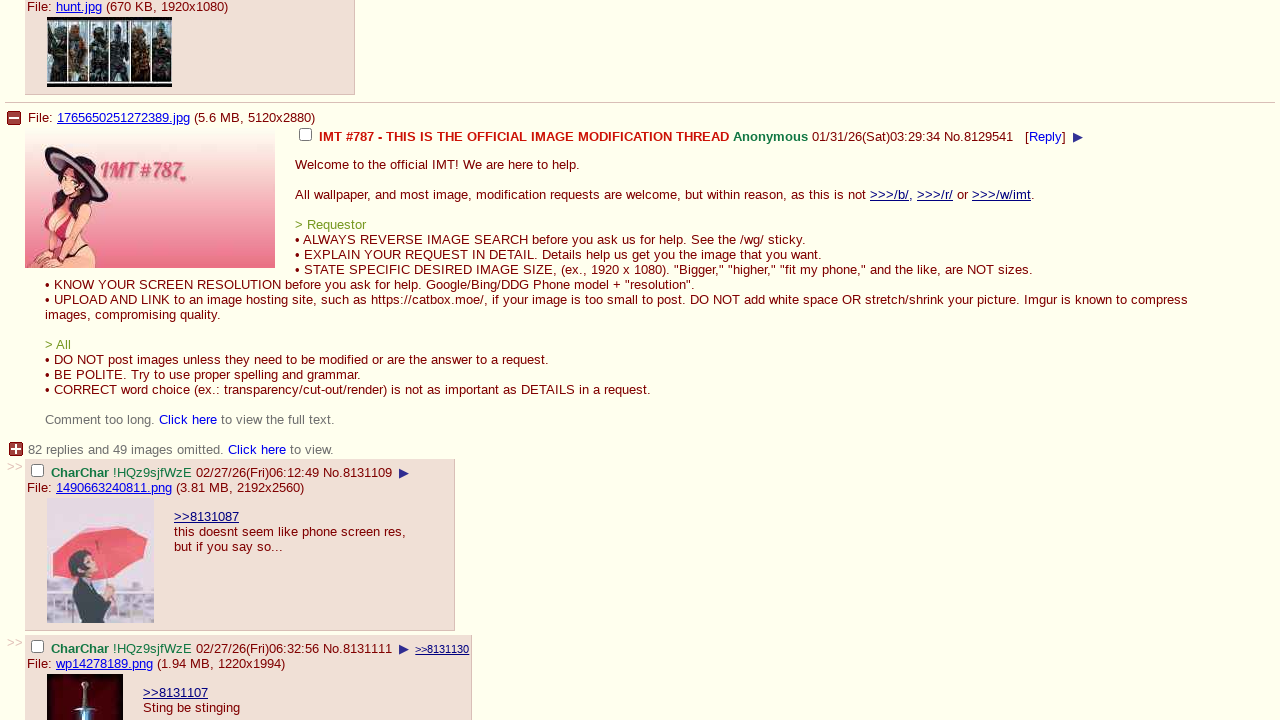

Scrolled down 100px on page 1
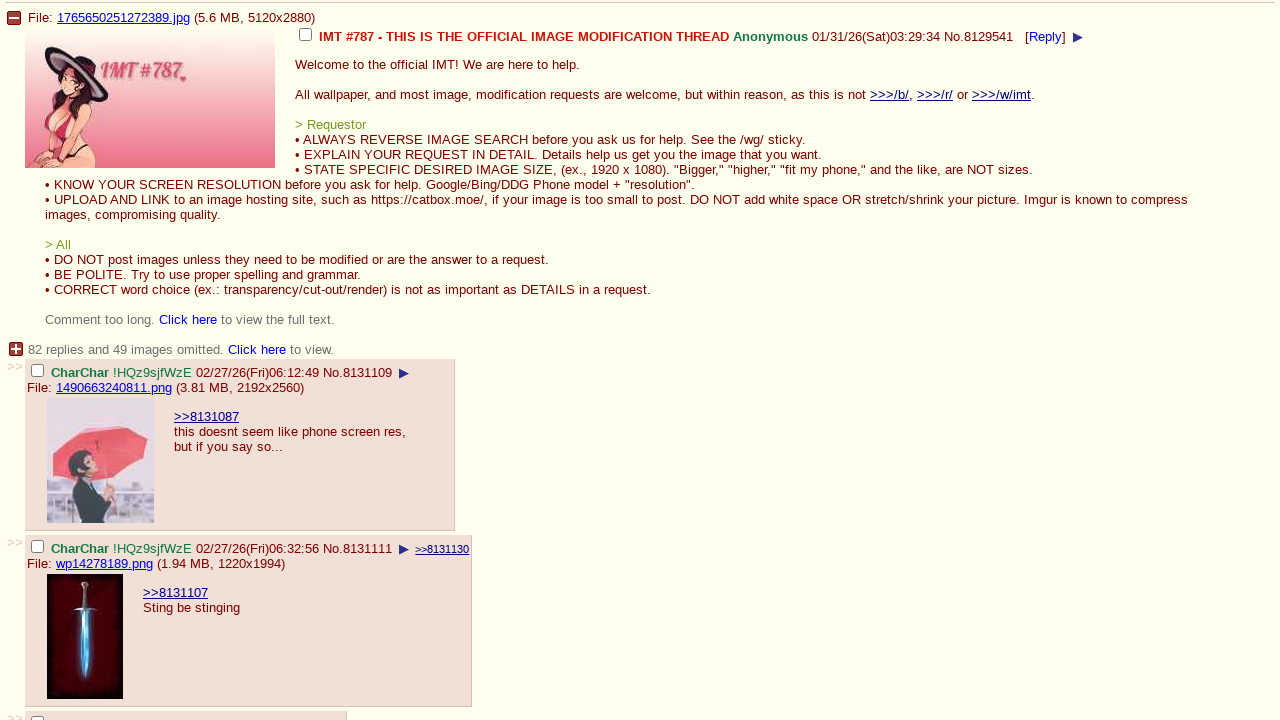

Waited 500ms for content to load on page 1
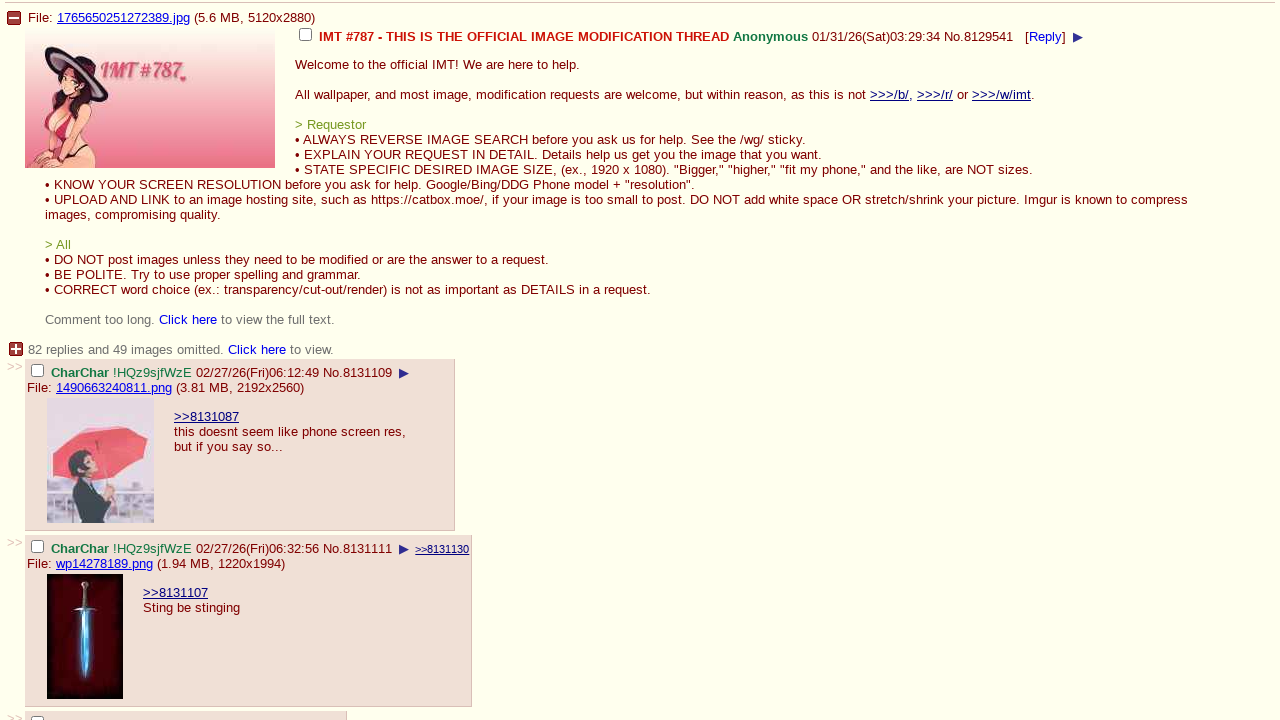

Checked if at bottom of page 1
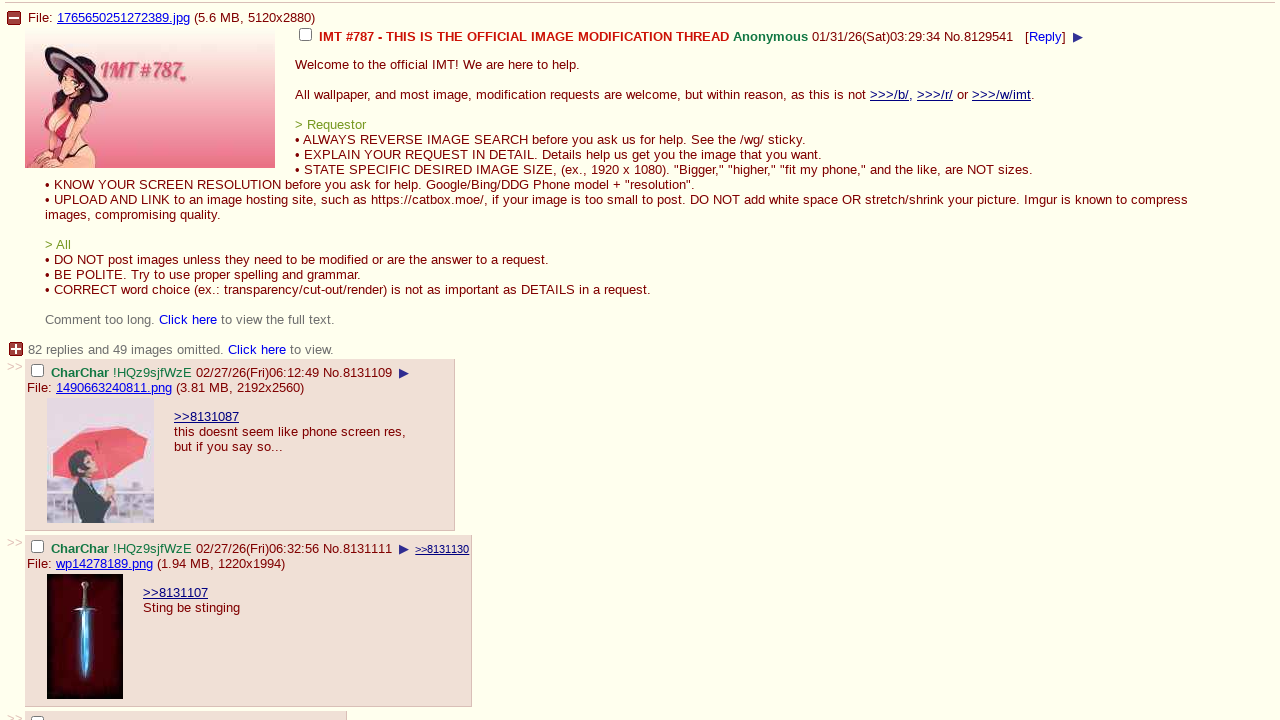

Scrolled down 100px on page 1
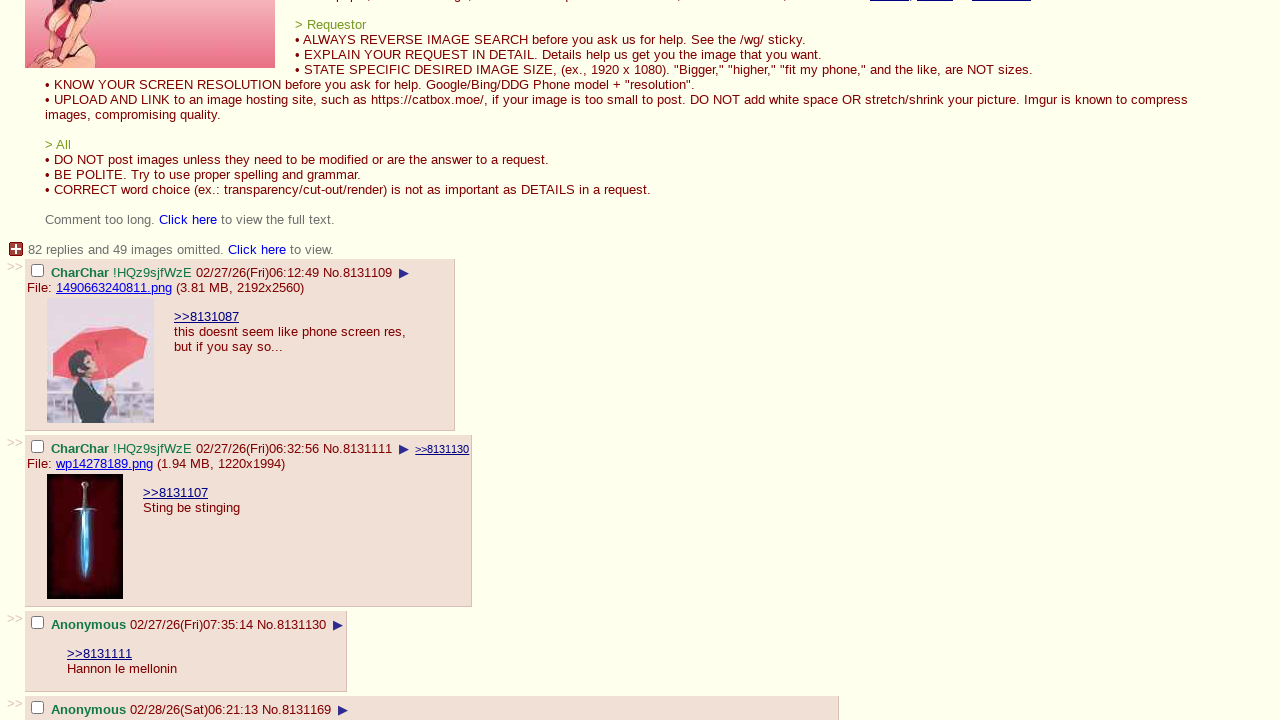

Waited 500ms for content to load on page 1
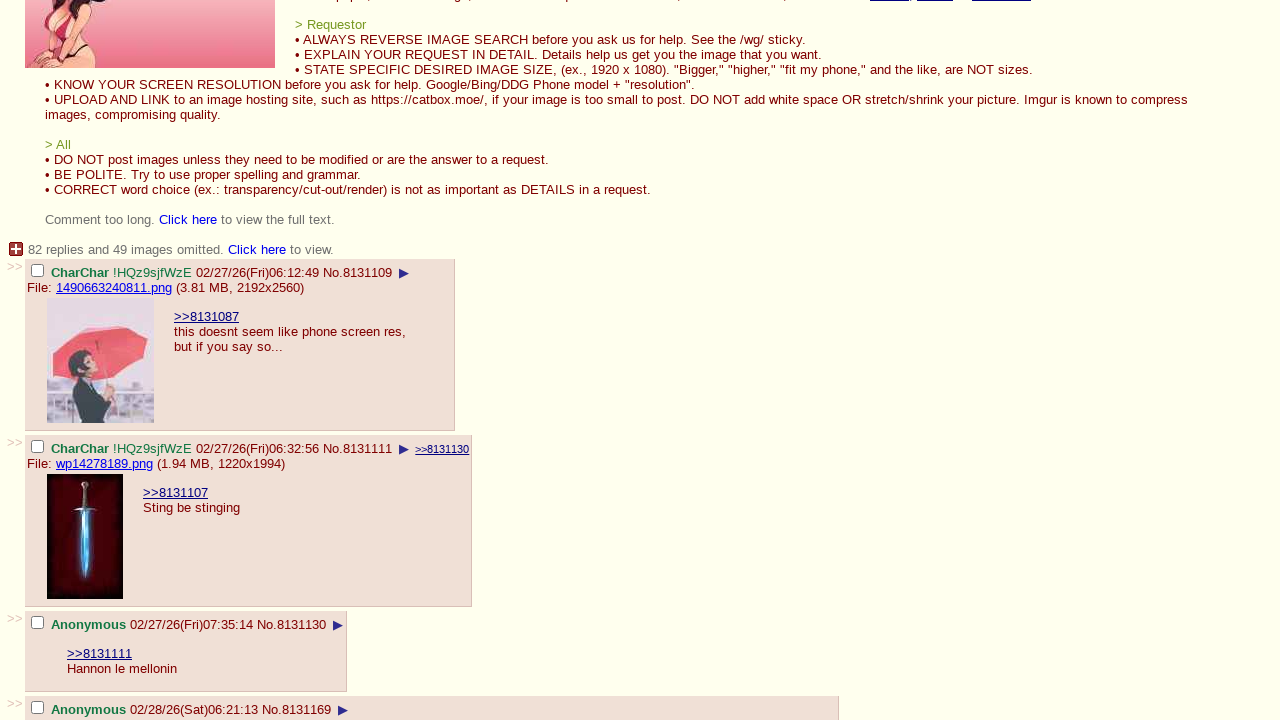

Checked if at bottom of page 1
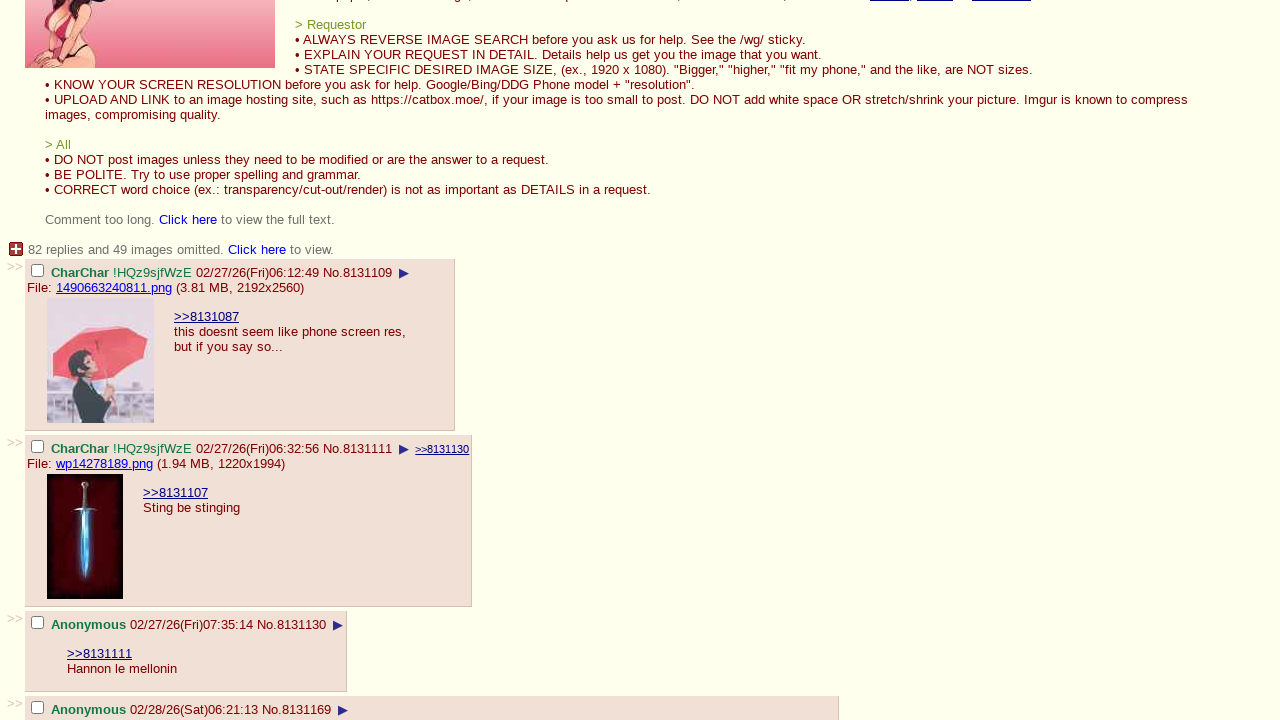

Scrolled down 100px on page 1
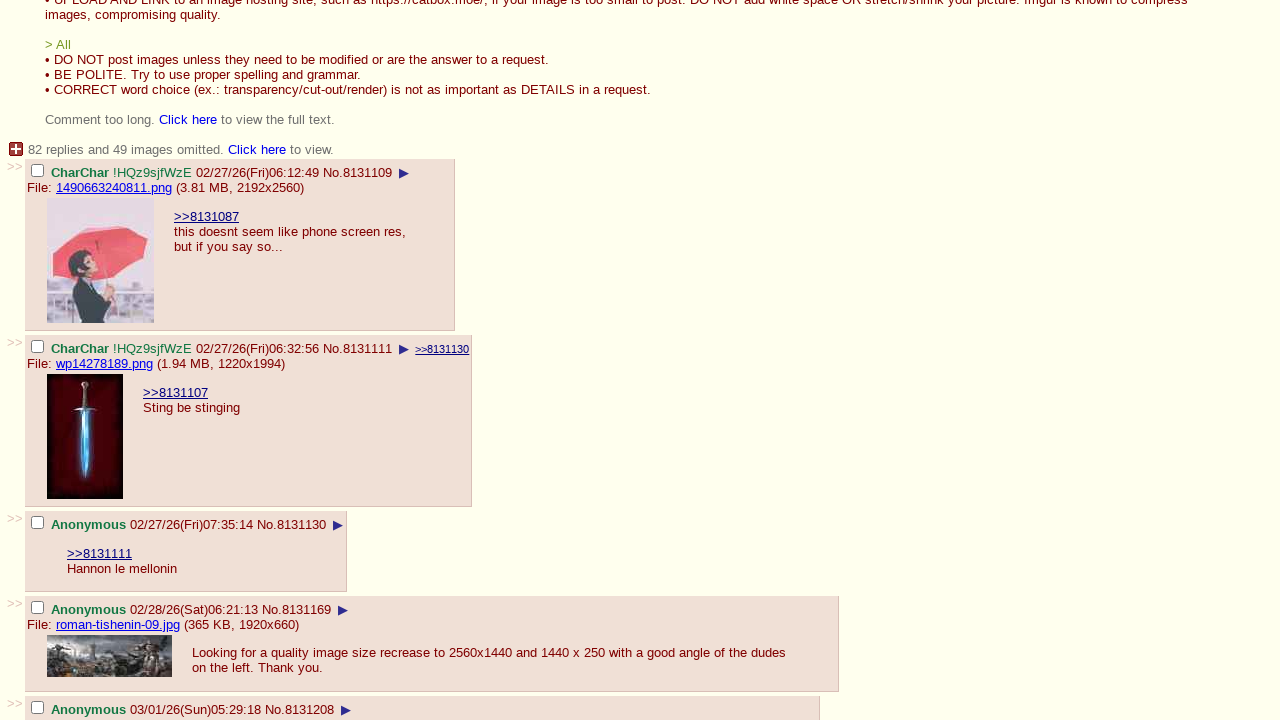

Waited 500ms for content to load on page 1
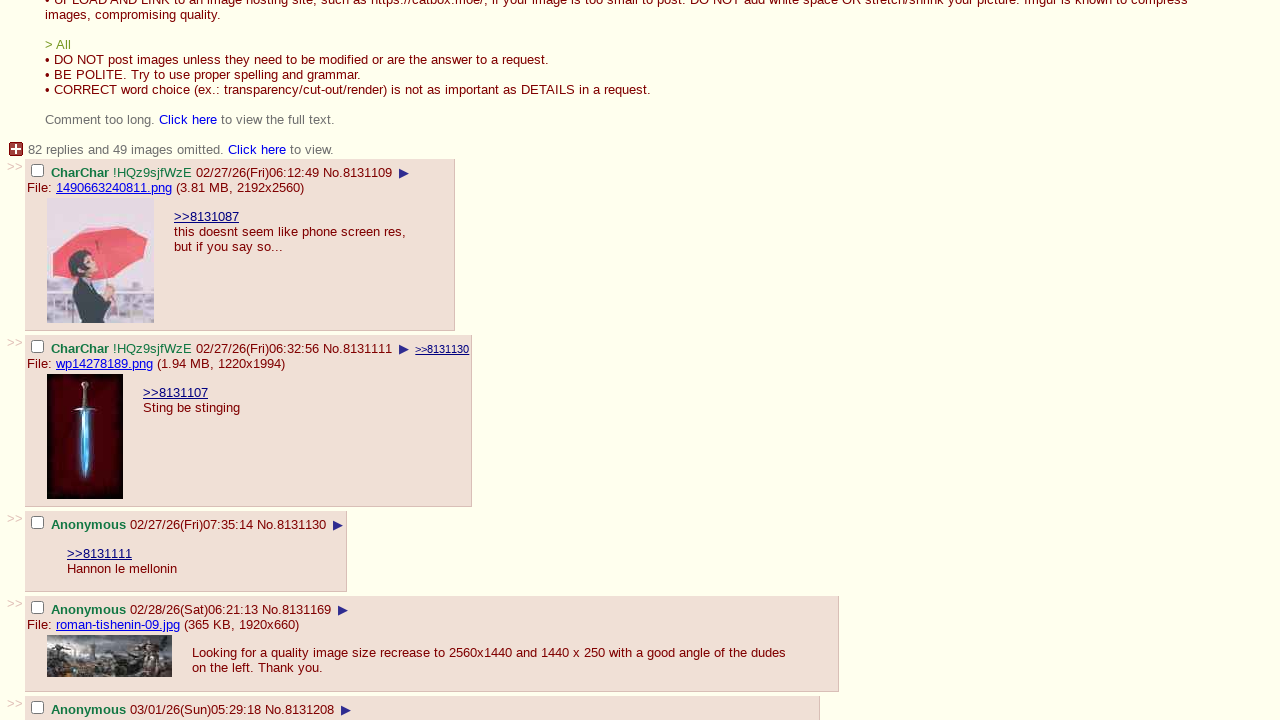

Checked if at bottom of page 1
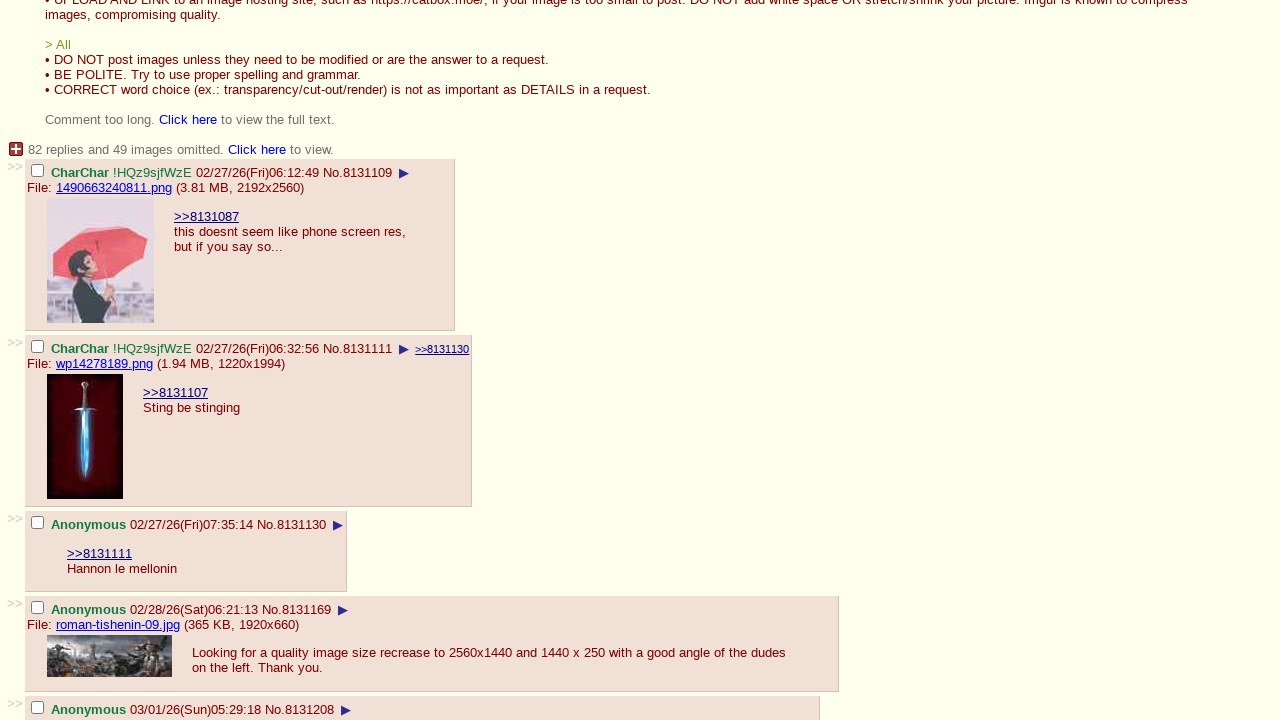

Scrolled down 100px on page 1
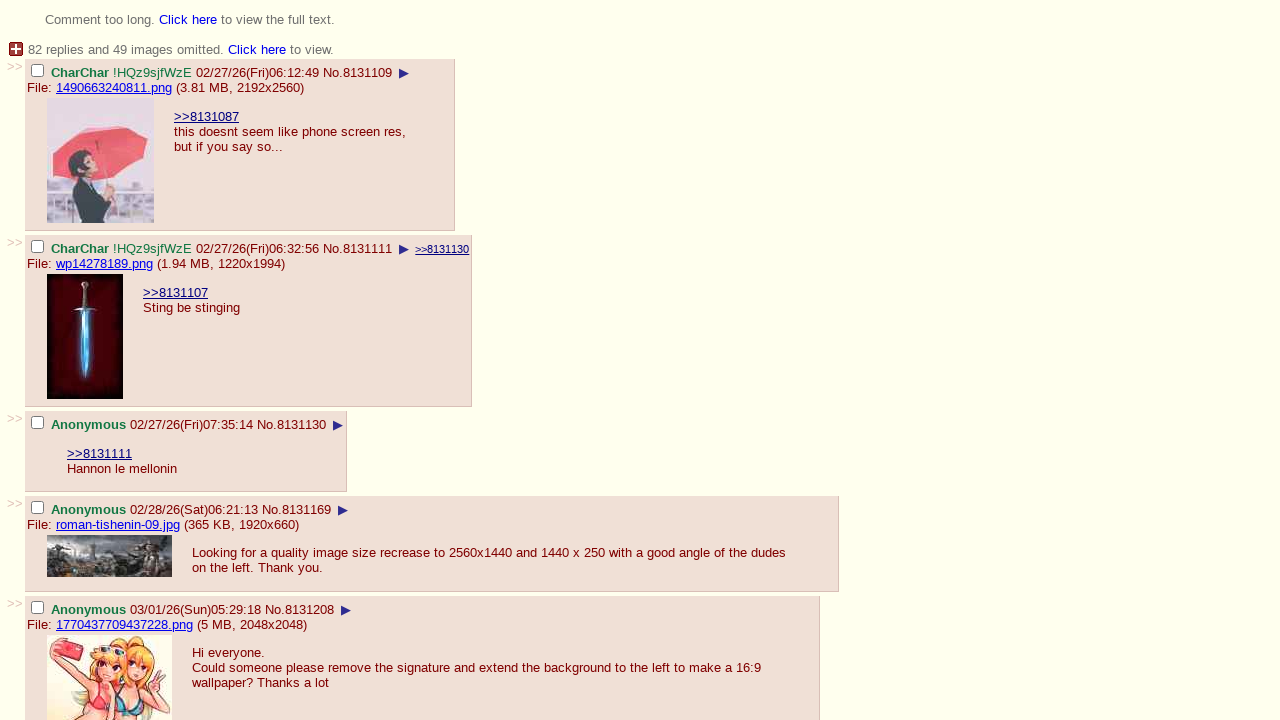

Waited 500ms for content to load on page 1
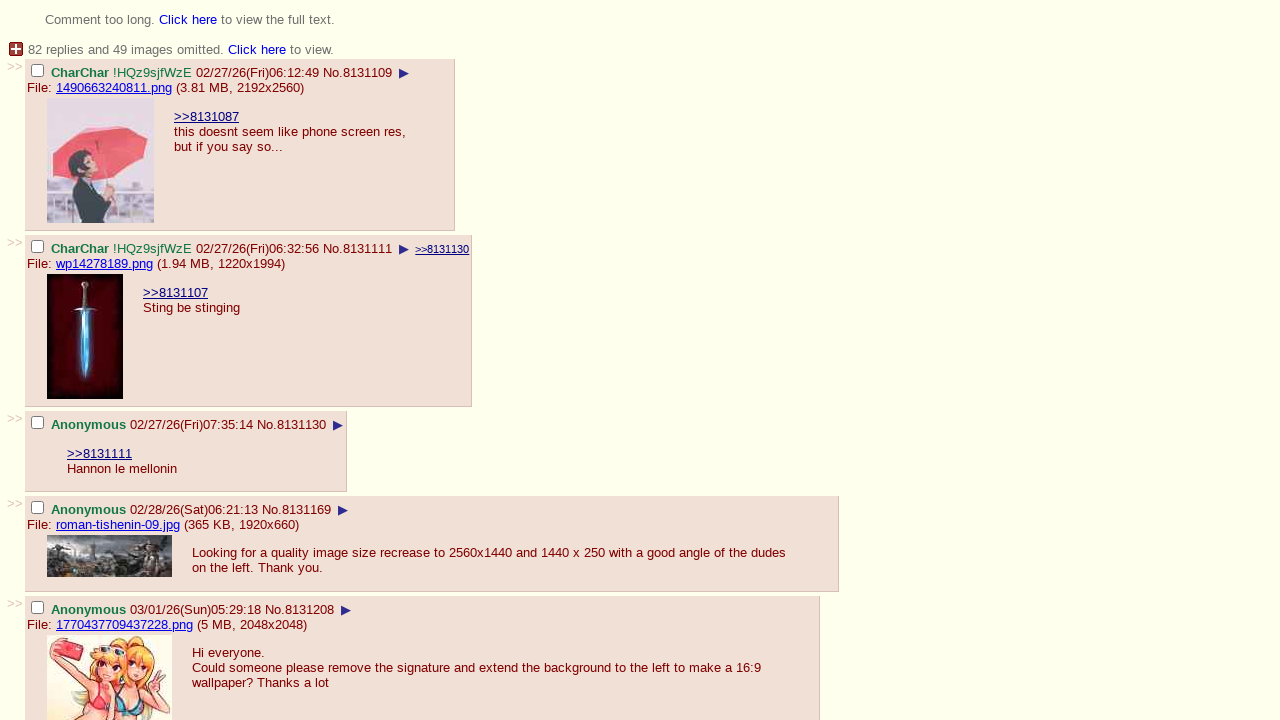

Checked if at bottom of page 1
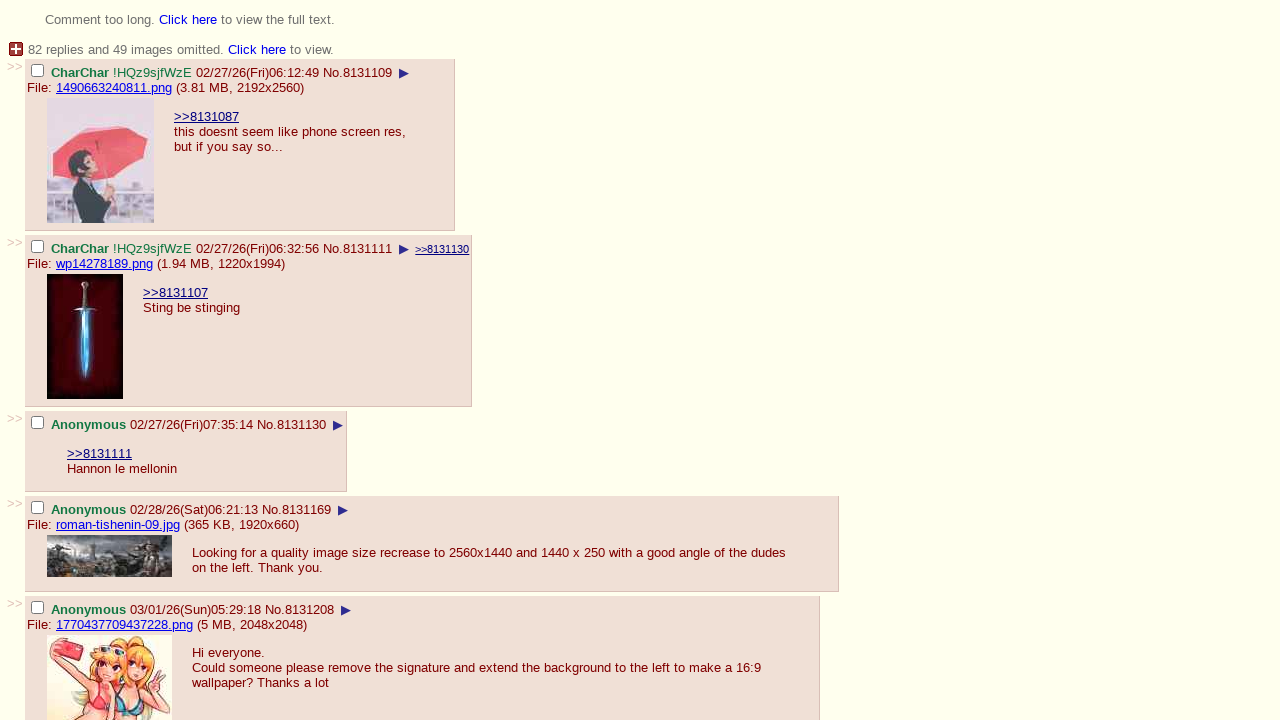

Scrolled down 100px on page 1
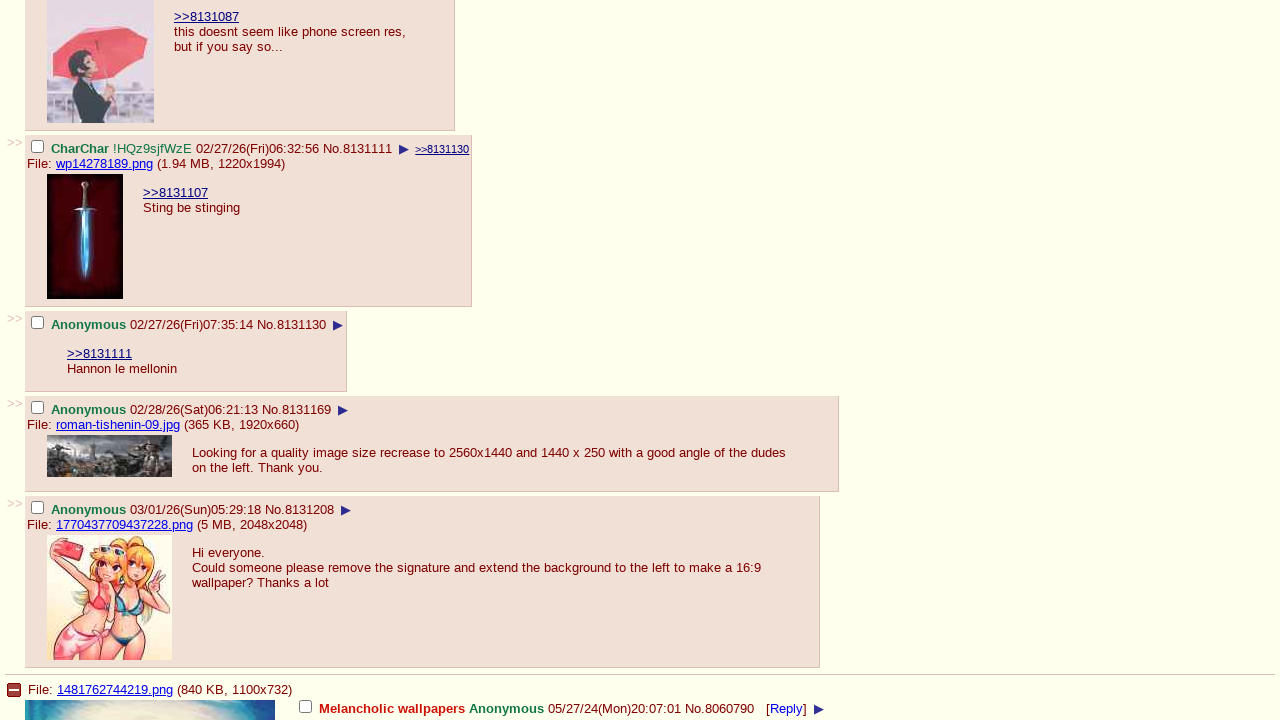

Waited 500ms for content to load on page 1
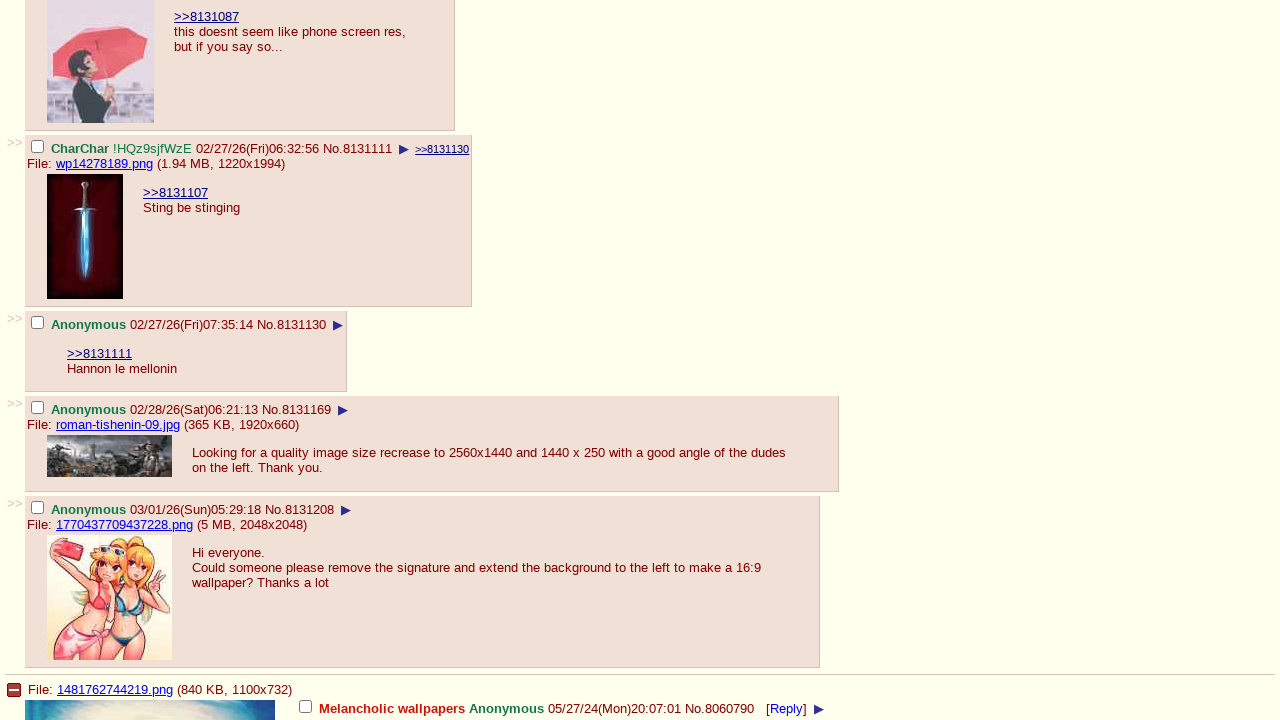

Checked if at bottom of page 1
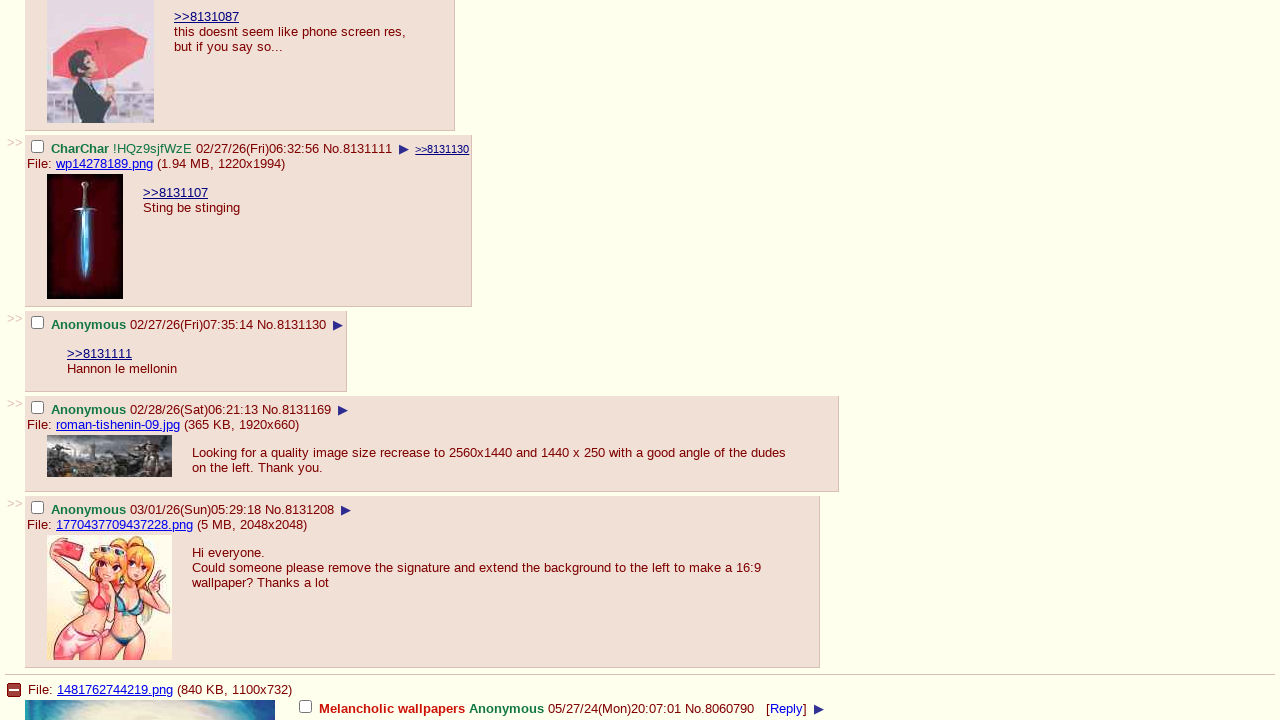

Scrolled down 100px on page 1
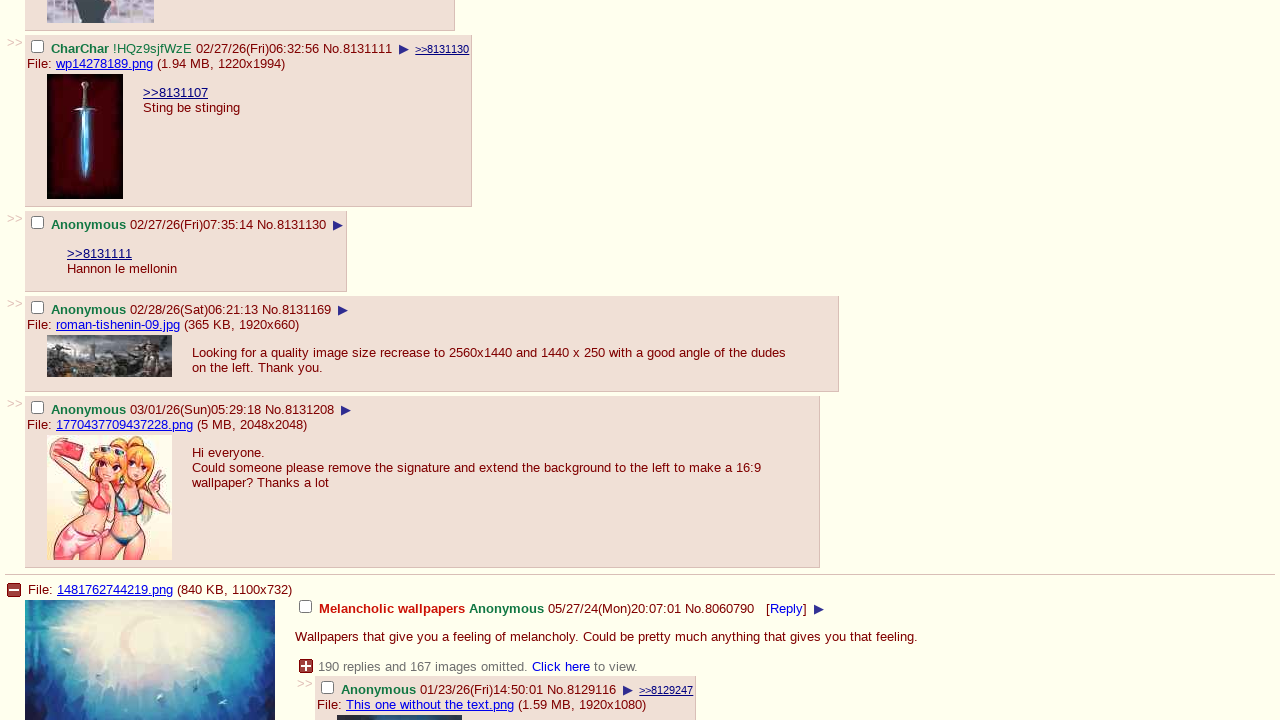

Waited 500ms for content to load on page 1
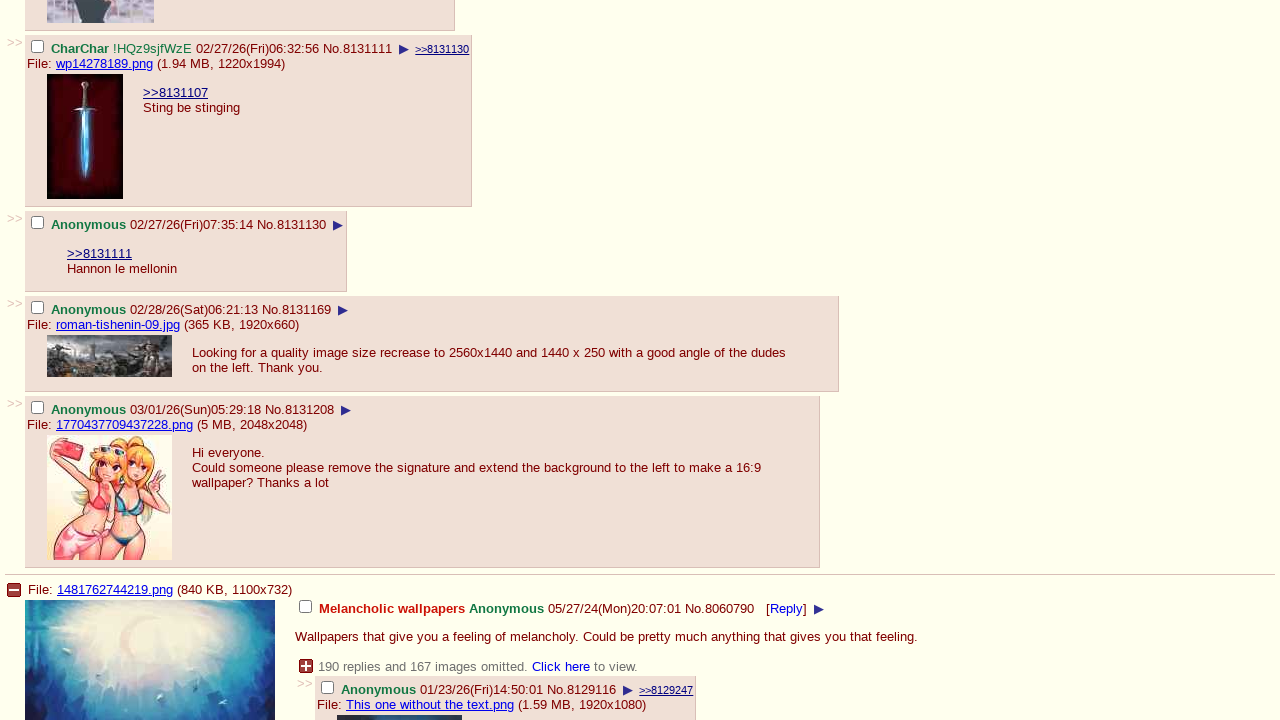

Checked if at bottom of page 1
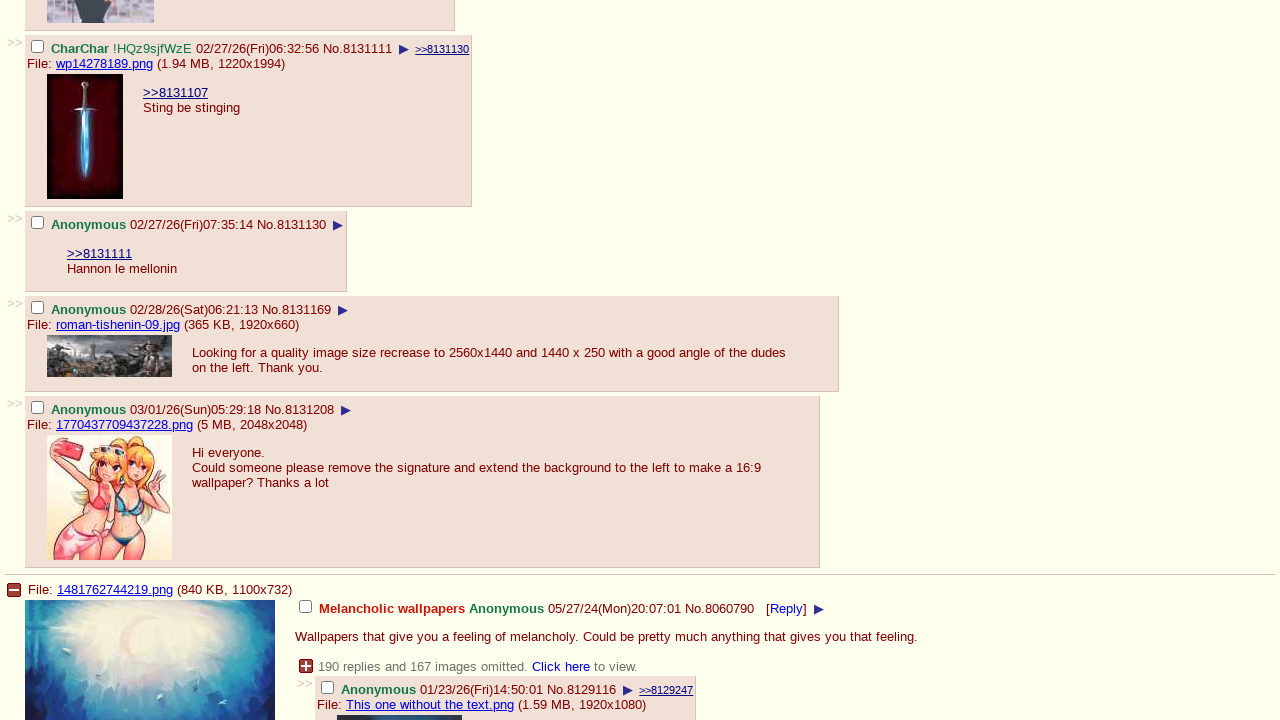

Scrolled down 100px on page 1
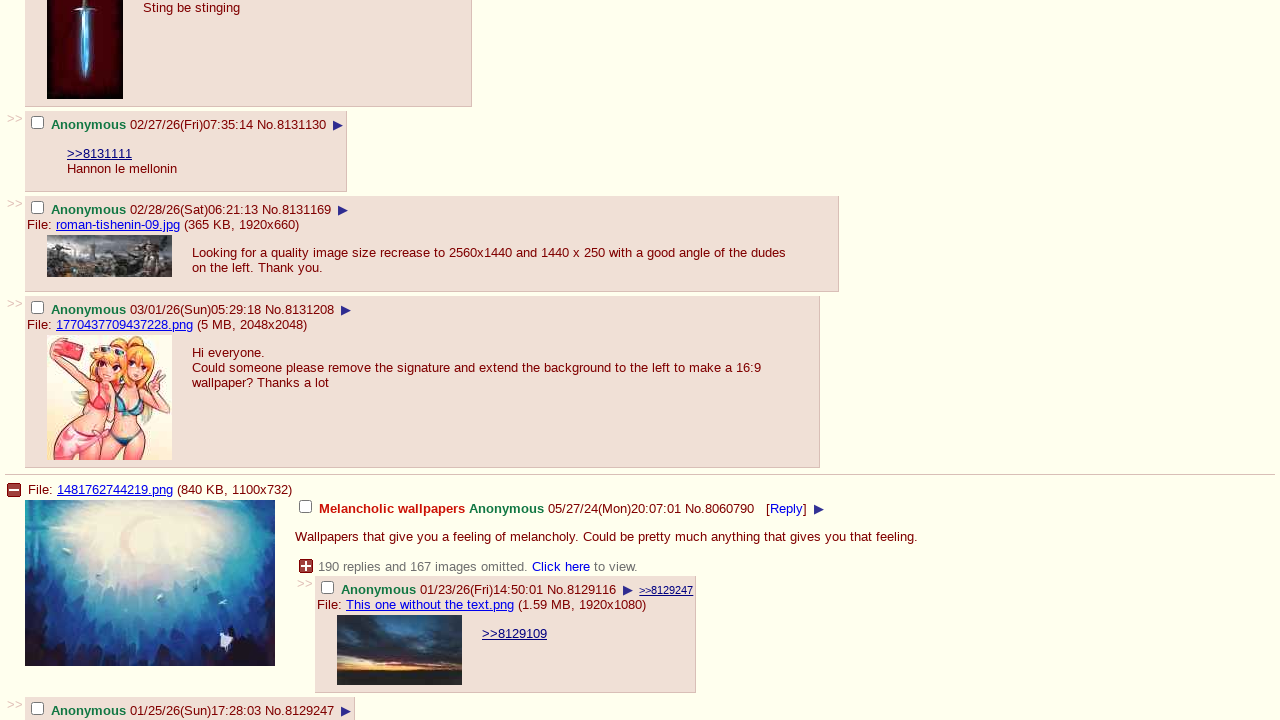

Waited 500ms for content to load on page 1
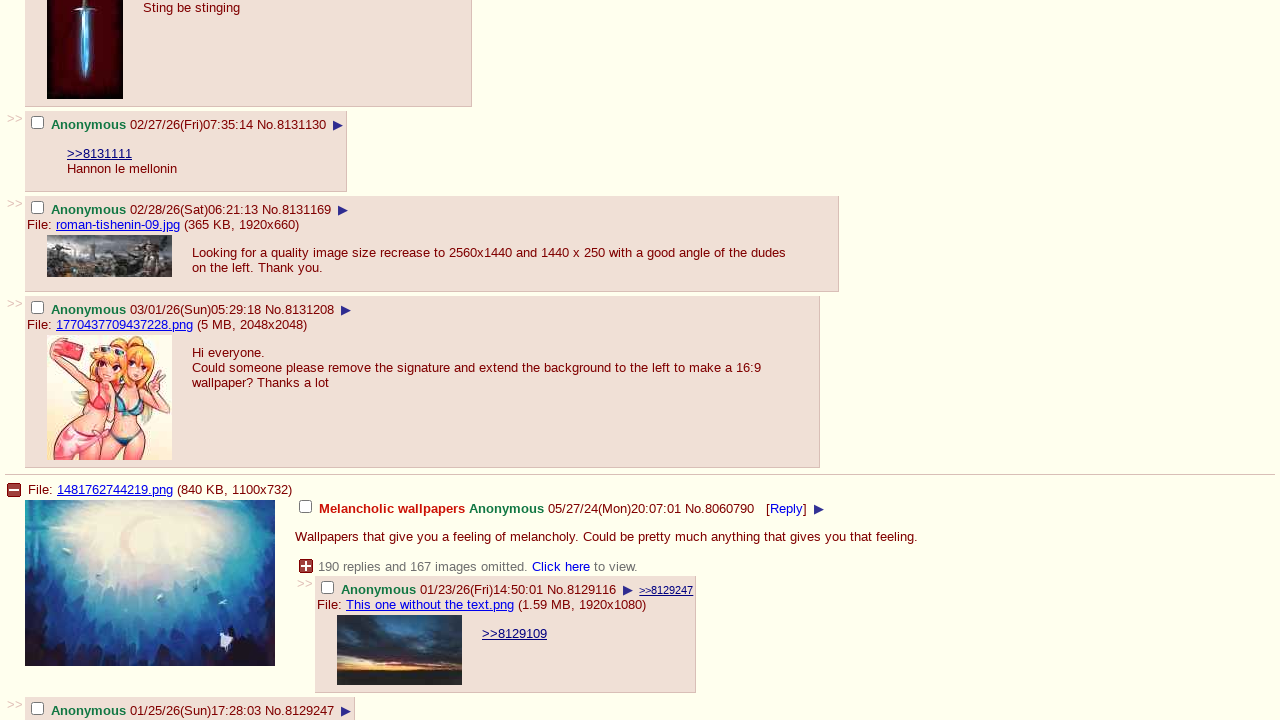

Checked if at bottom of page 1
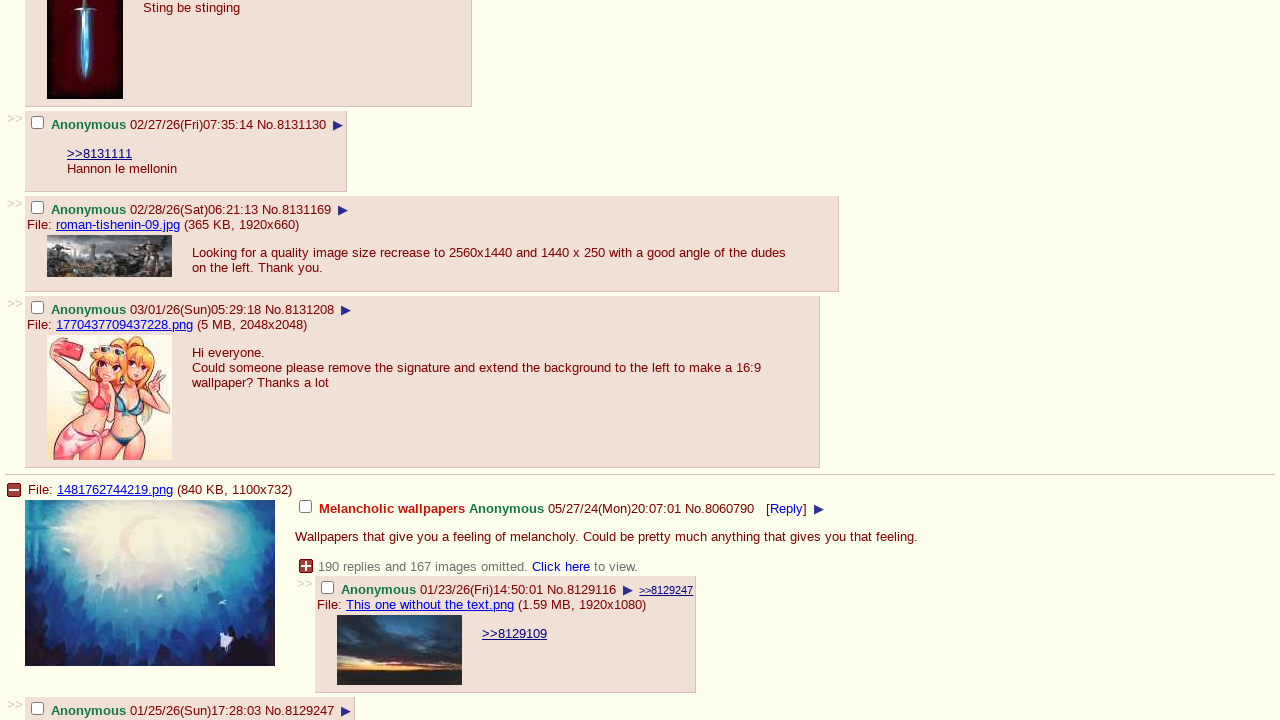

Scrolled down 100px on page 1
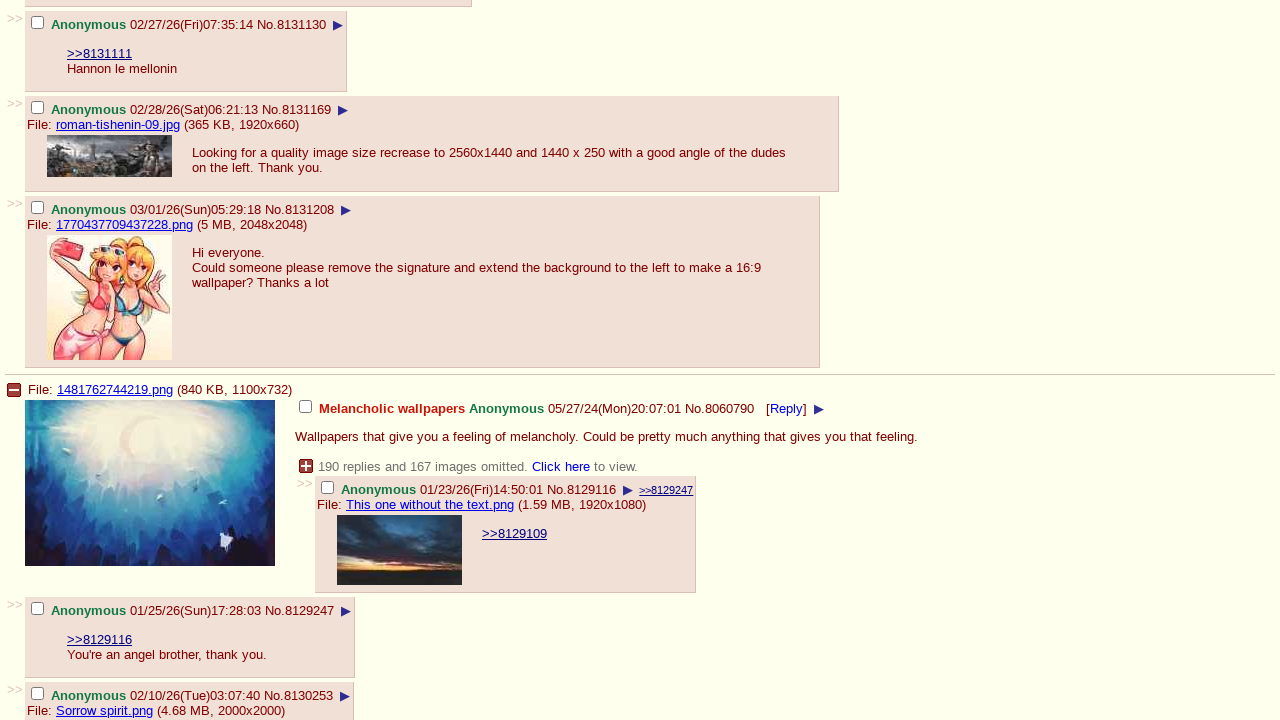

Waited 500ms for content to load on page 1
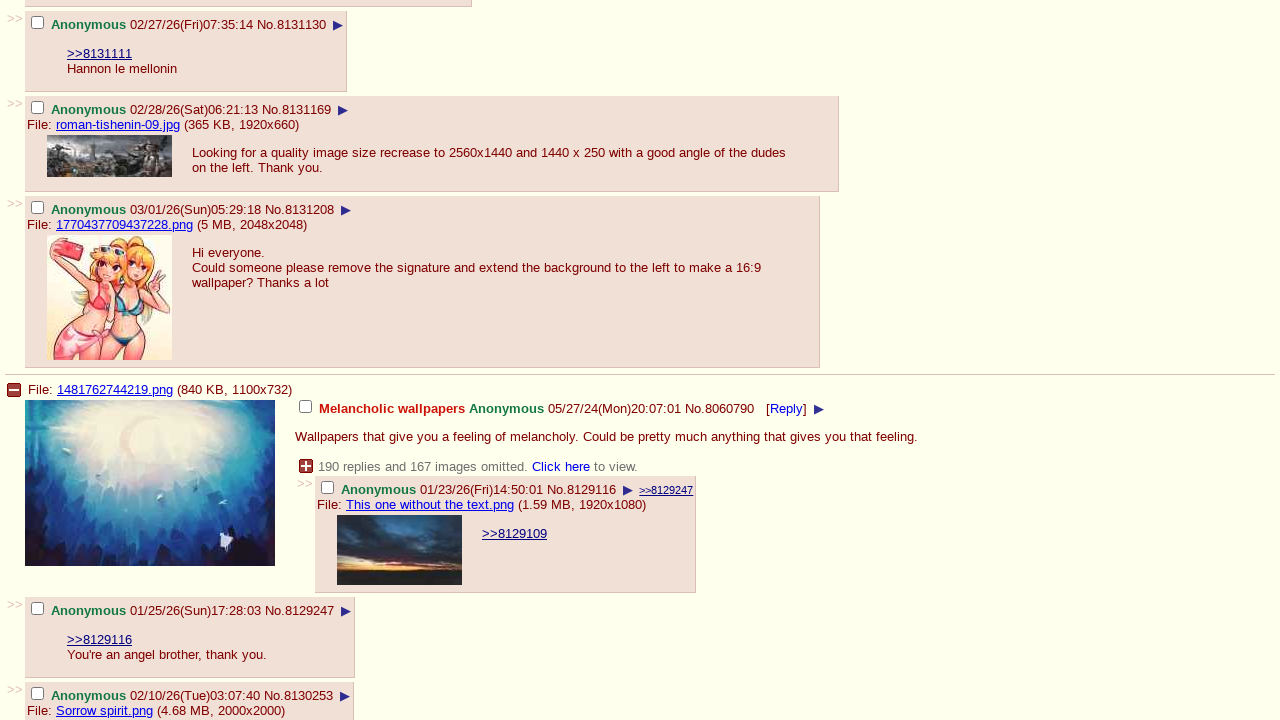

Checked if at bottom of page 1
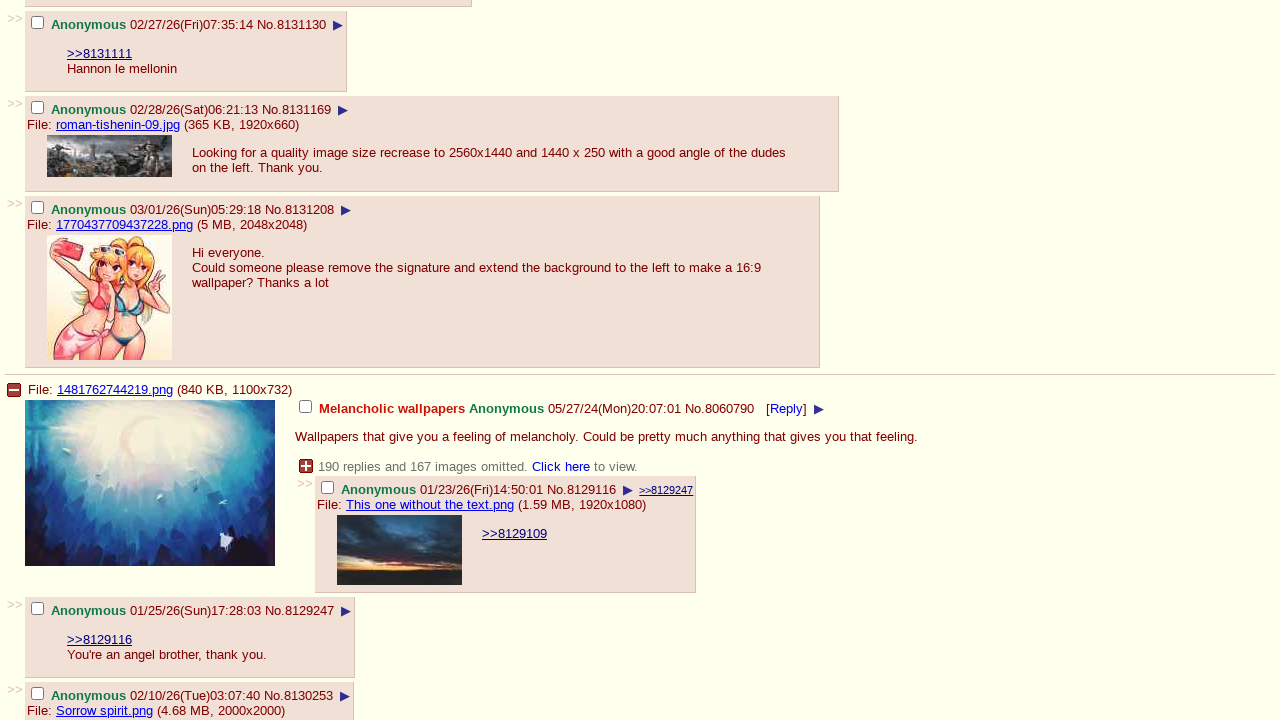

Scrolled down 100px on page 1
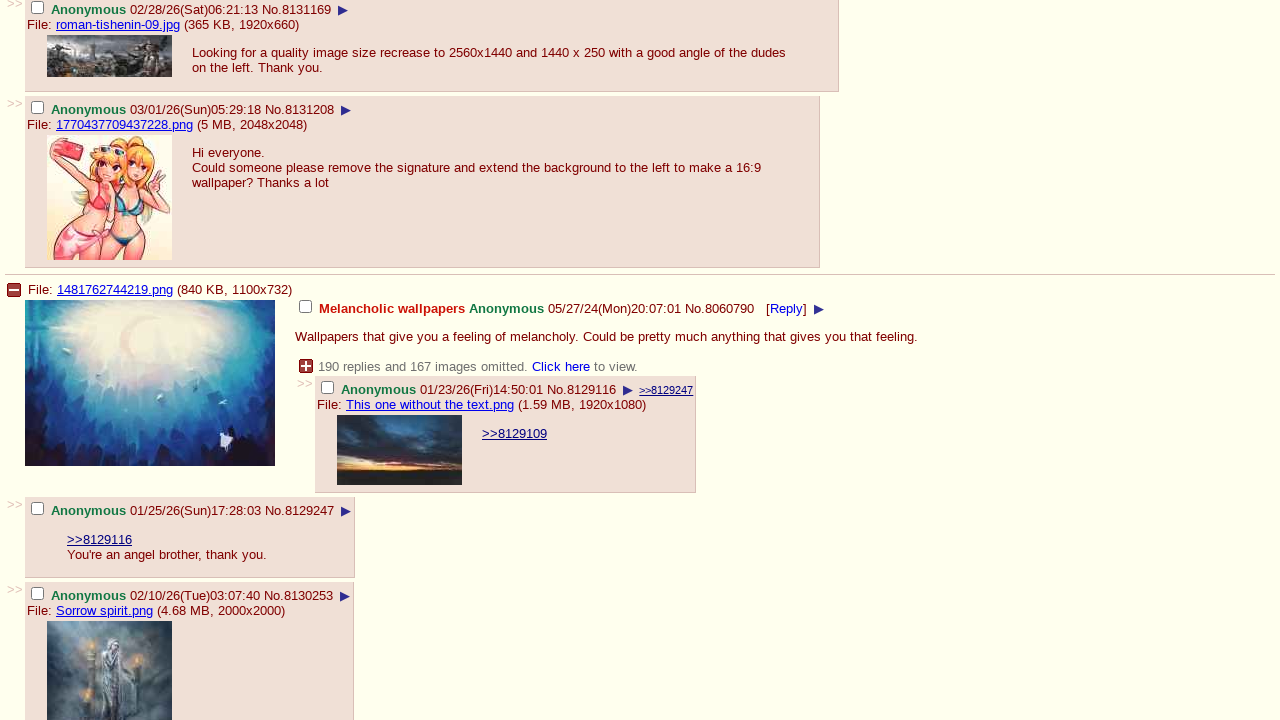

Waited 500ms for content to load on page 1
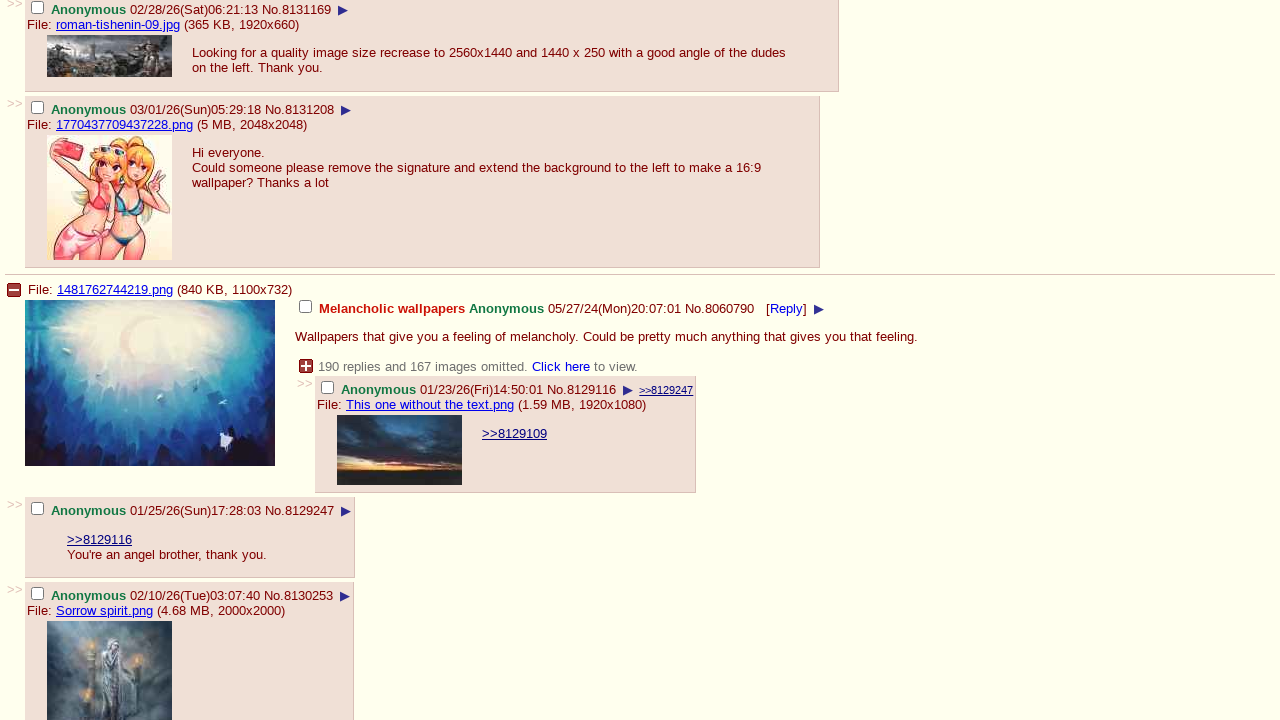

Checked if at bottom of page 1
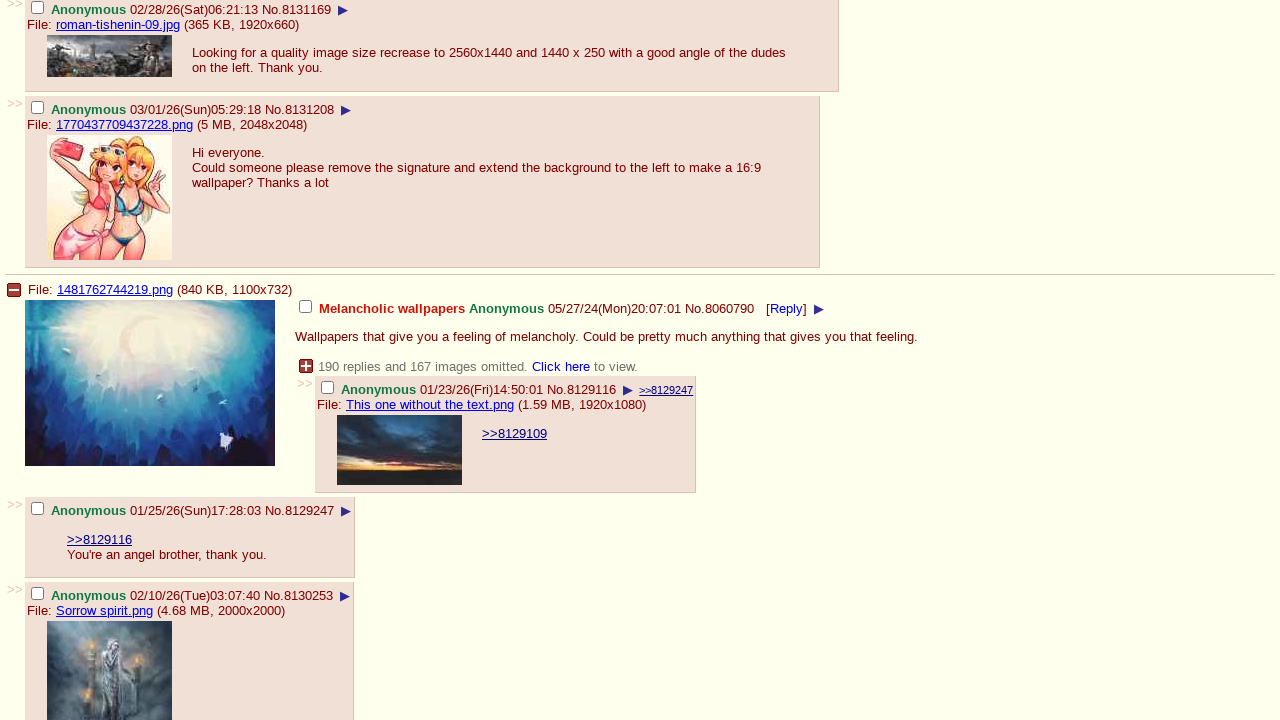

Navigated to 4chan /wg/ board page 2
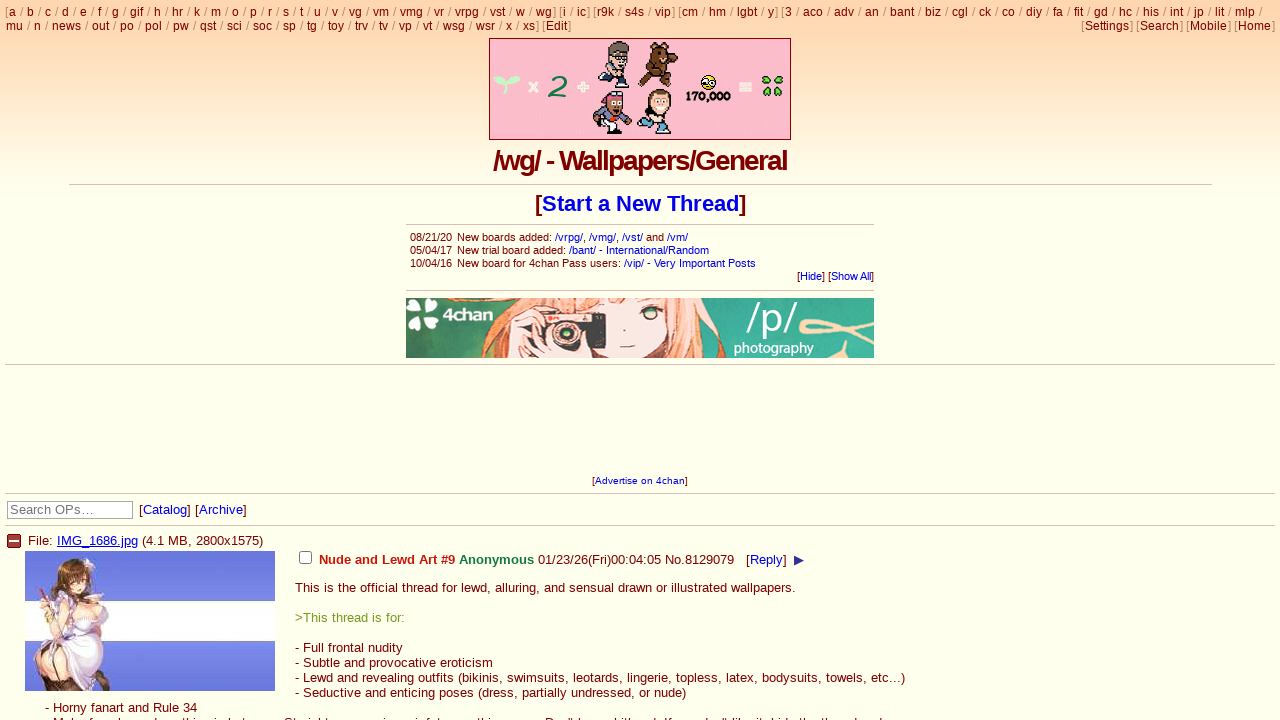

Scrolled down 100px on page 2
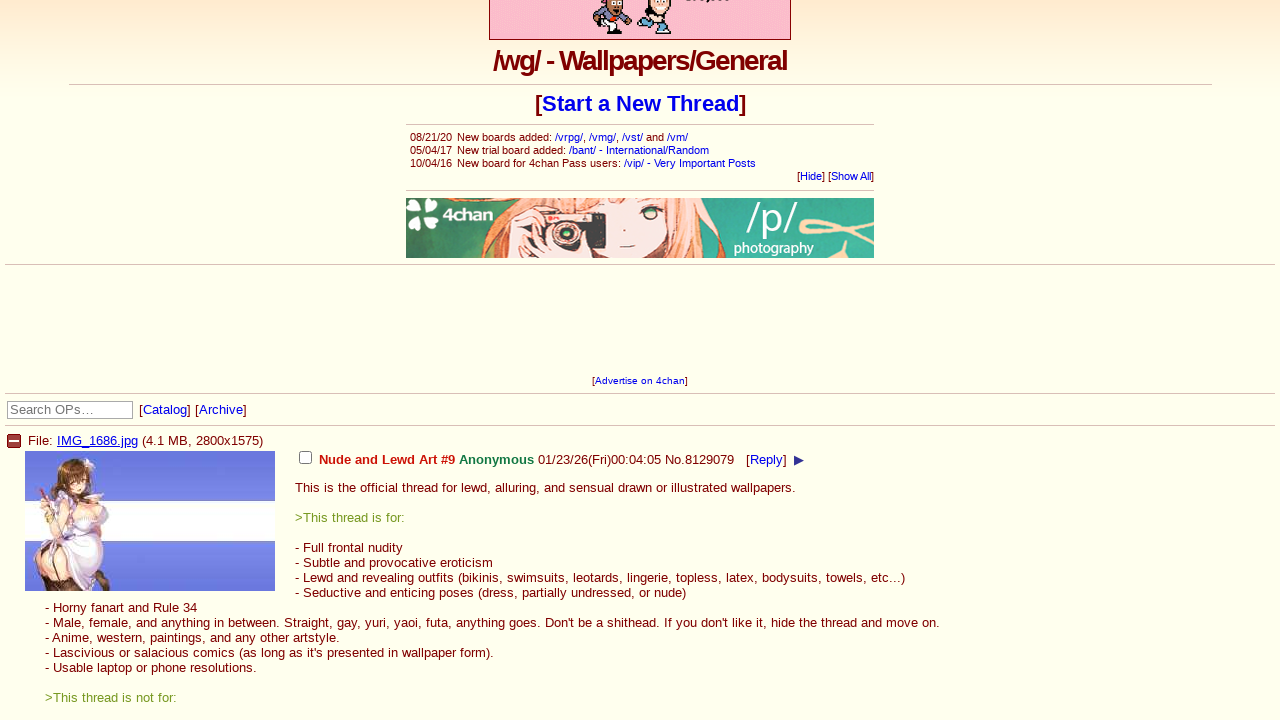

Waited 500ms for content to load on page 2
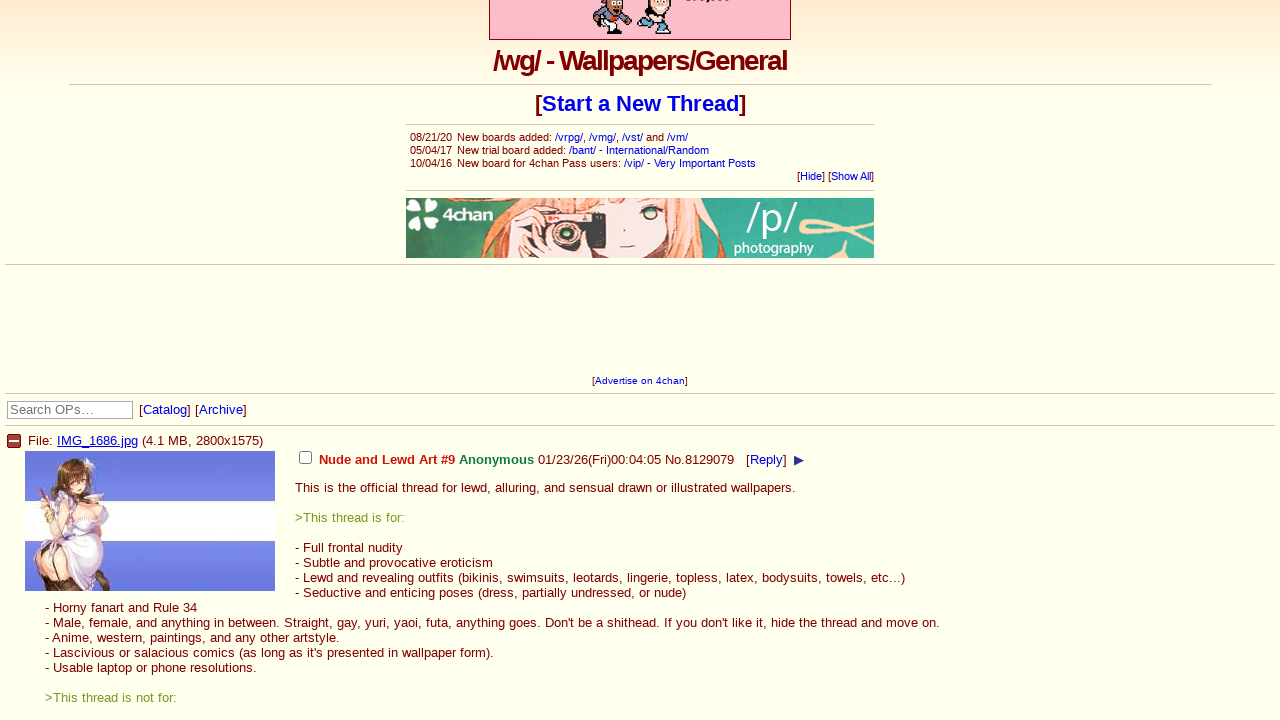

Checked if at bottom of page 2
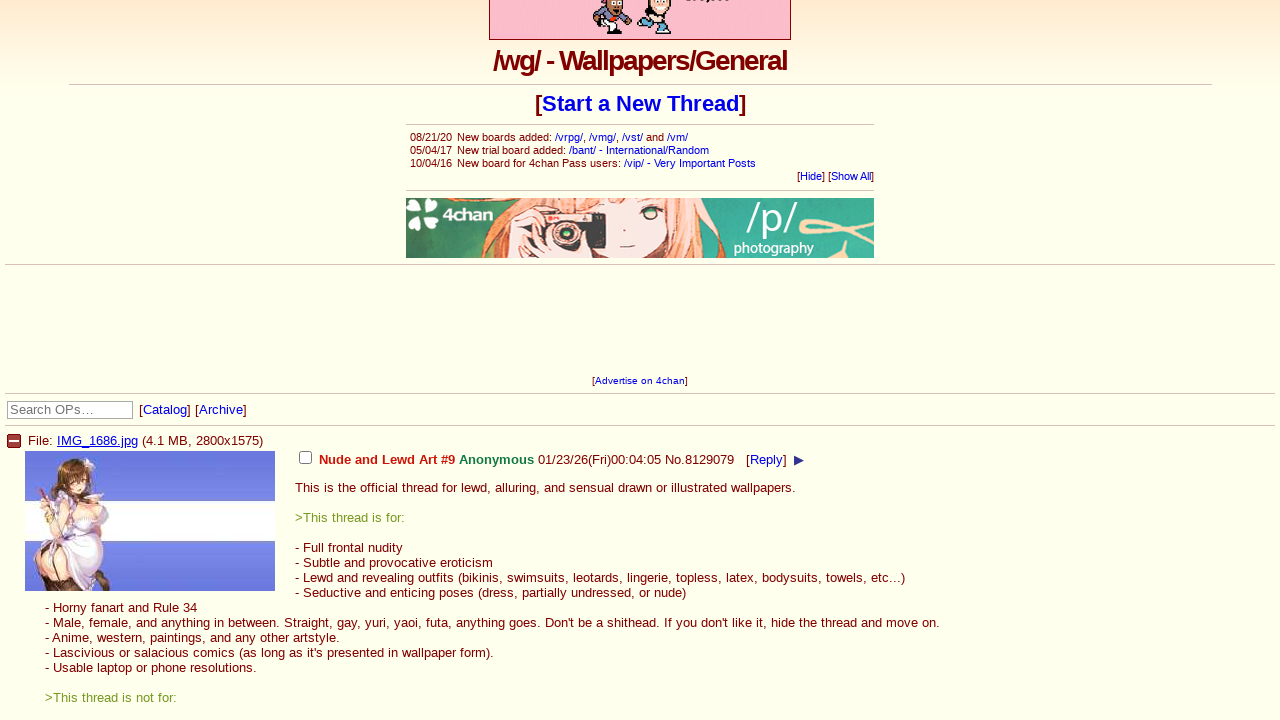

Scrolled down 100px on page 2
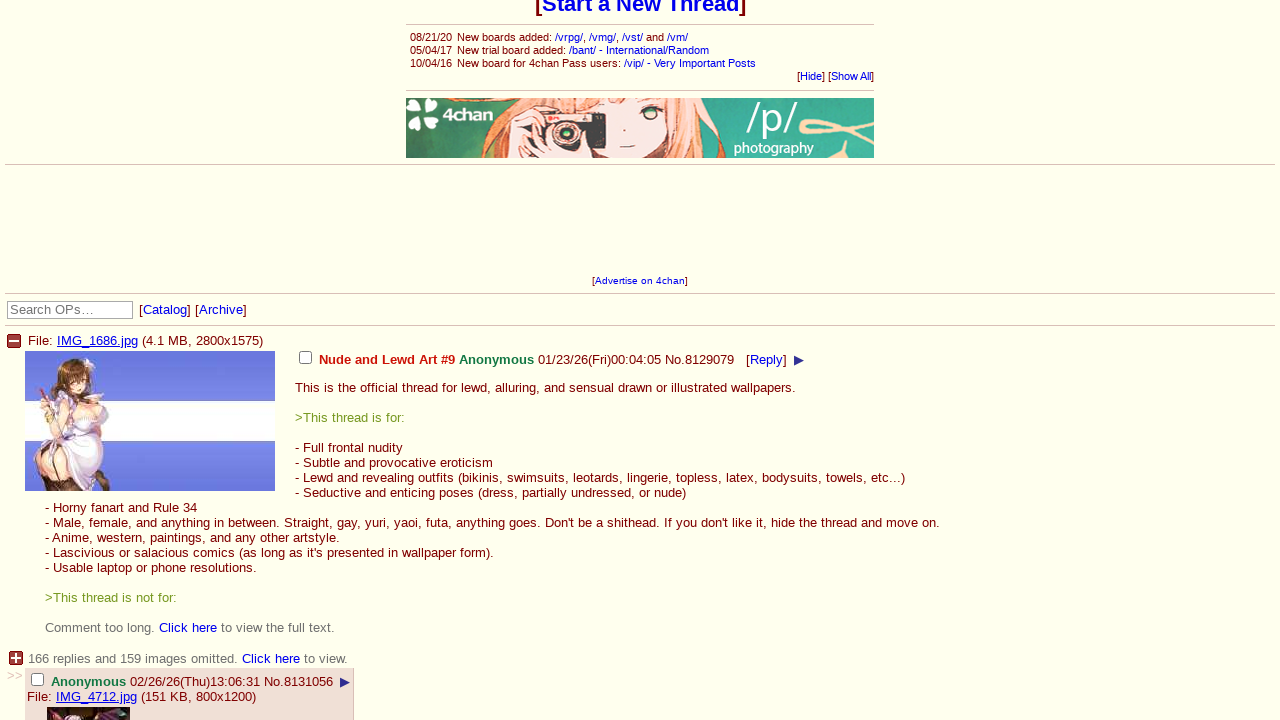

Waited 500ms for content to load on page 2
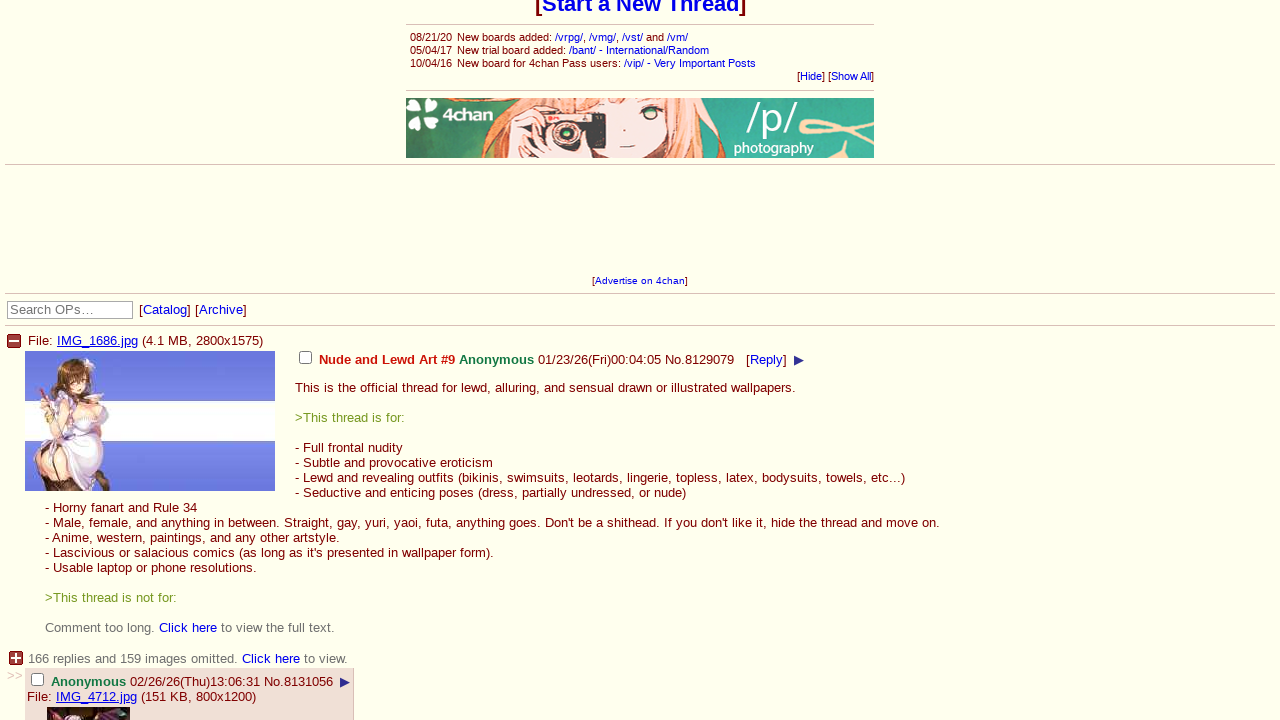

Checked if at bottom of page 2
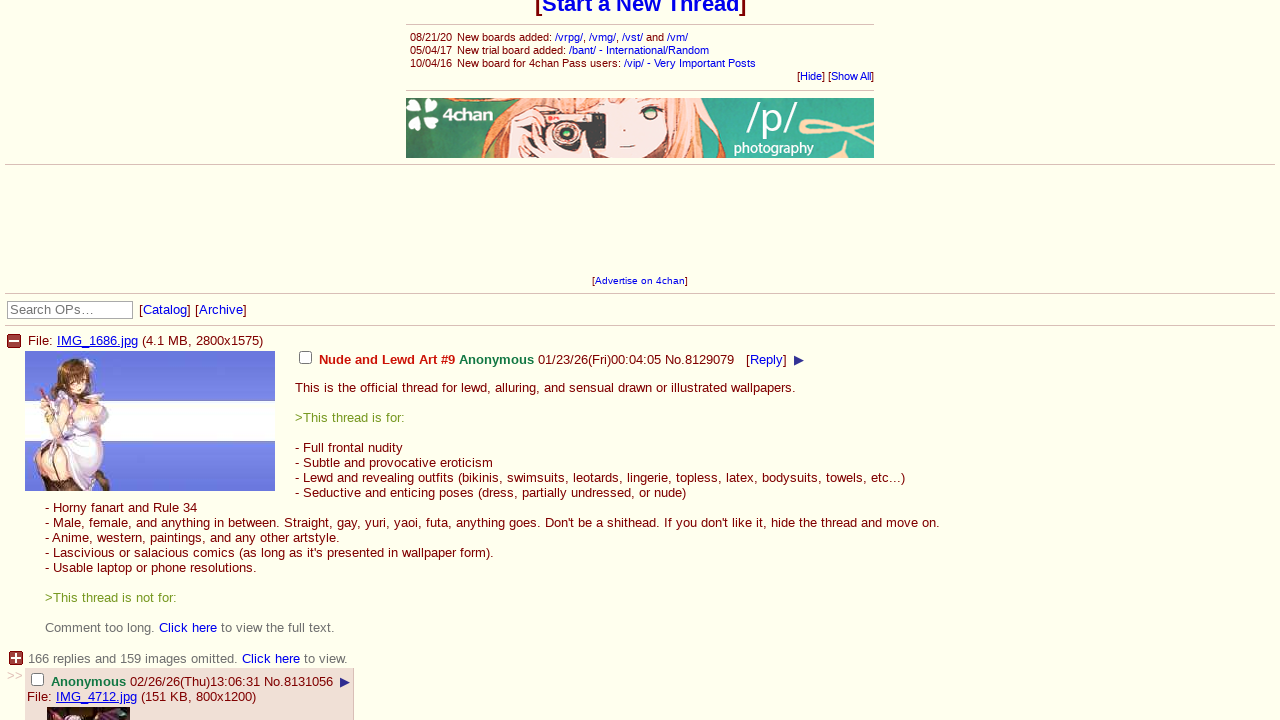

Scrolled down 100px on page 2
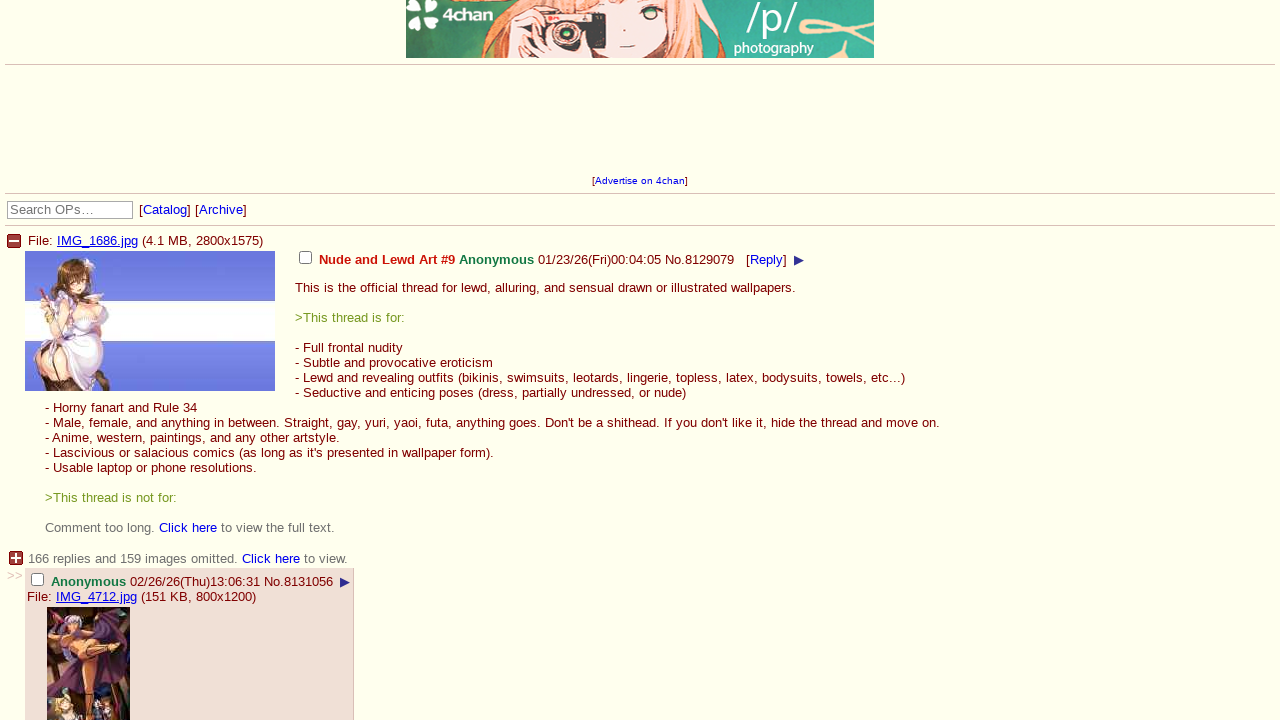

Waited 500ms for content to load on page 2
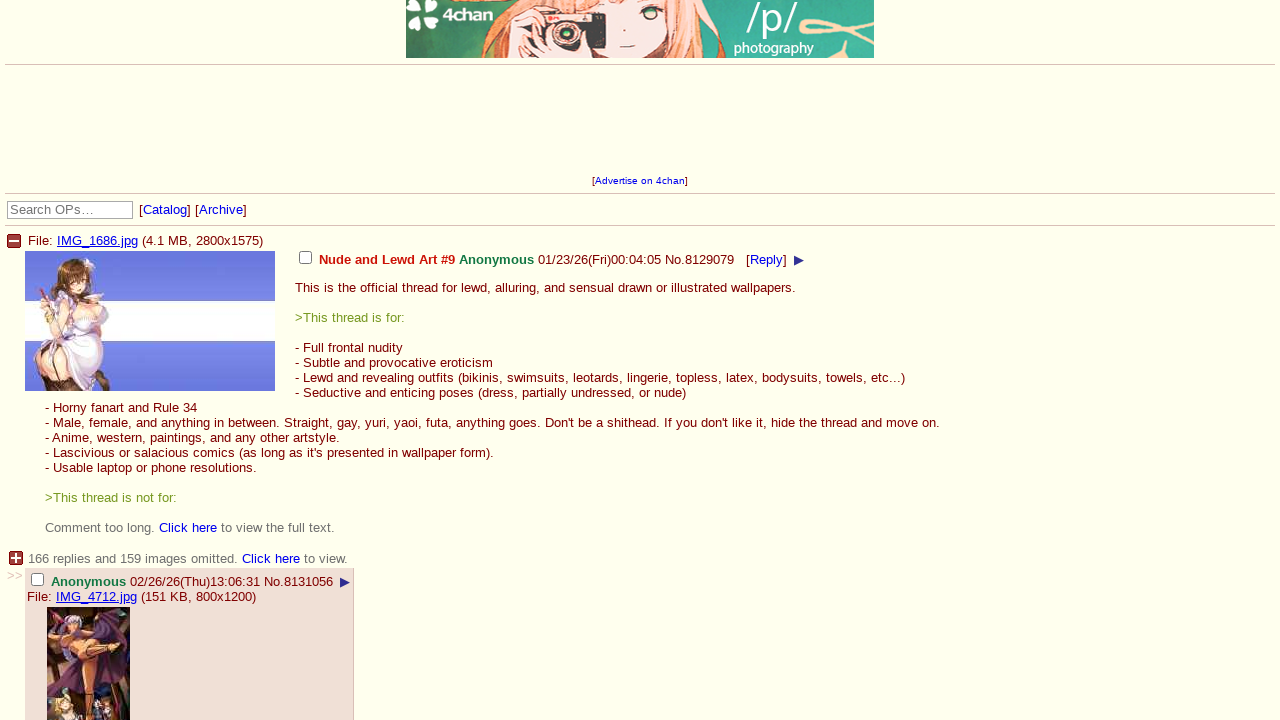

Checked if at bottom of page 2
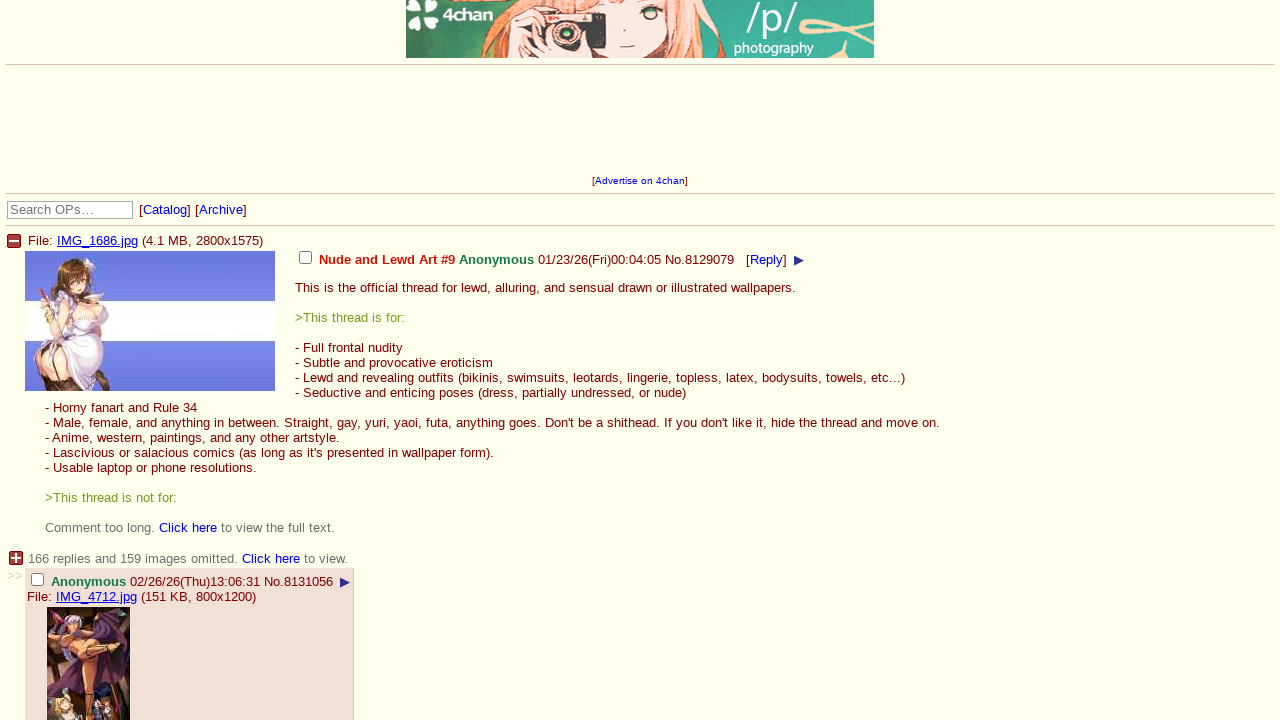

Scrolled down 100px on page 2
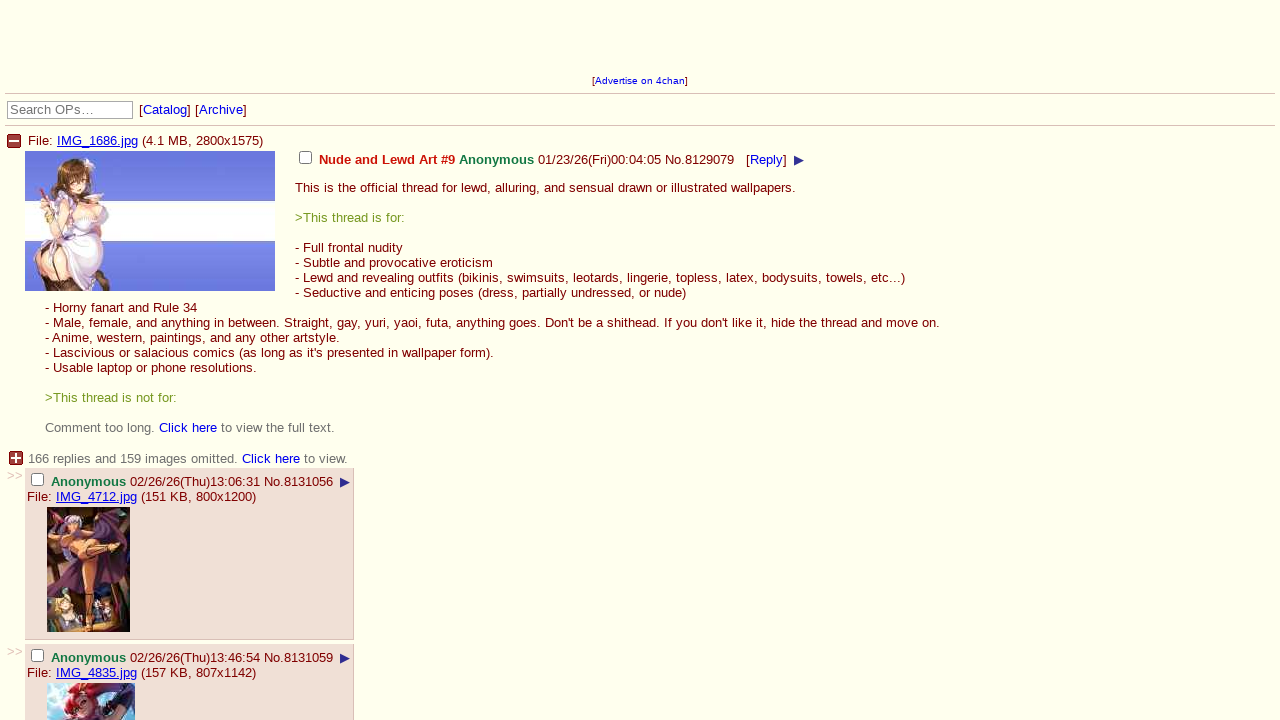

Waited 500ms for content to load on page 2
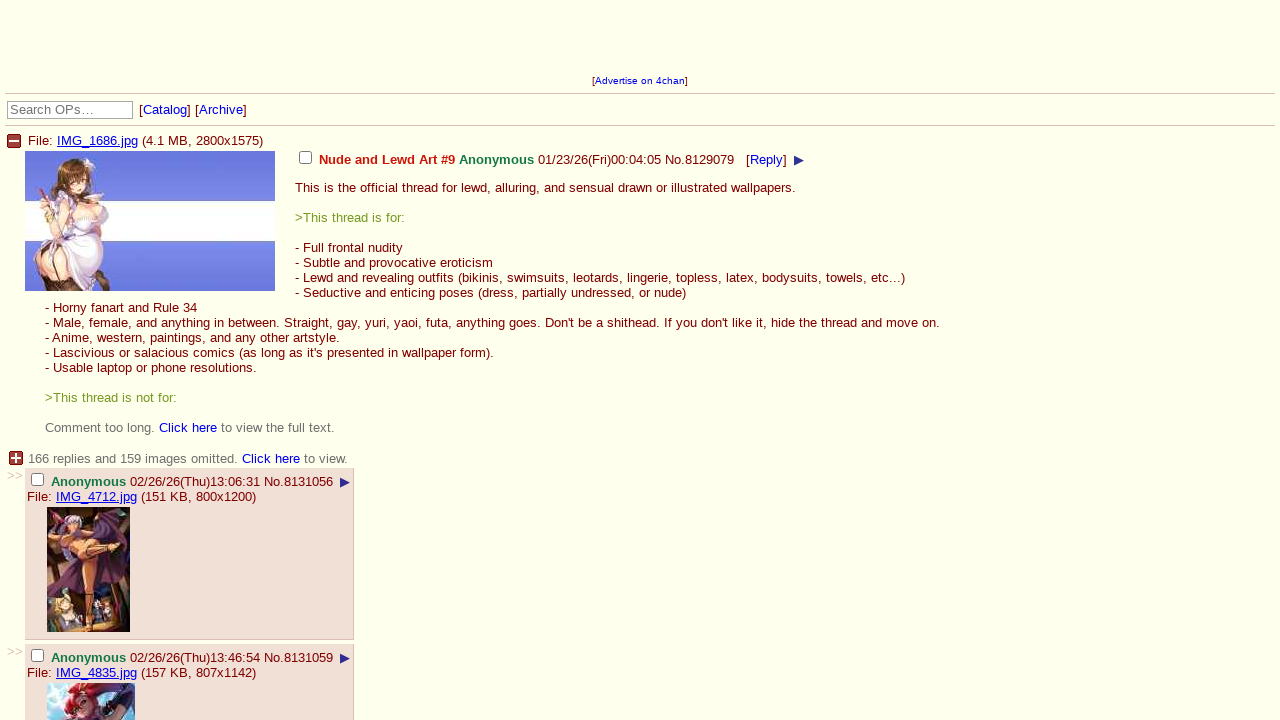

Checked if at bottom of page 2
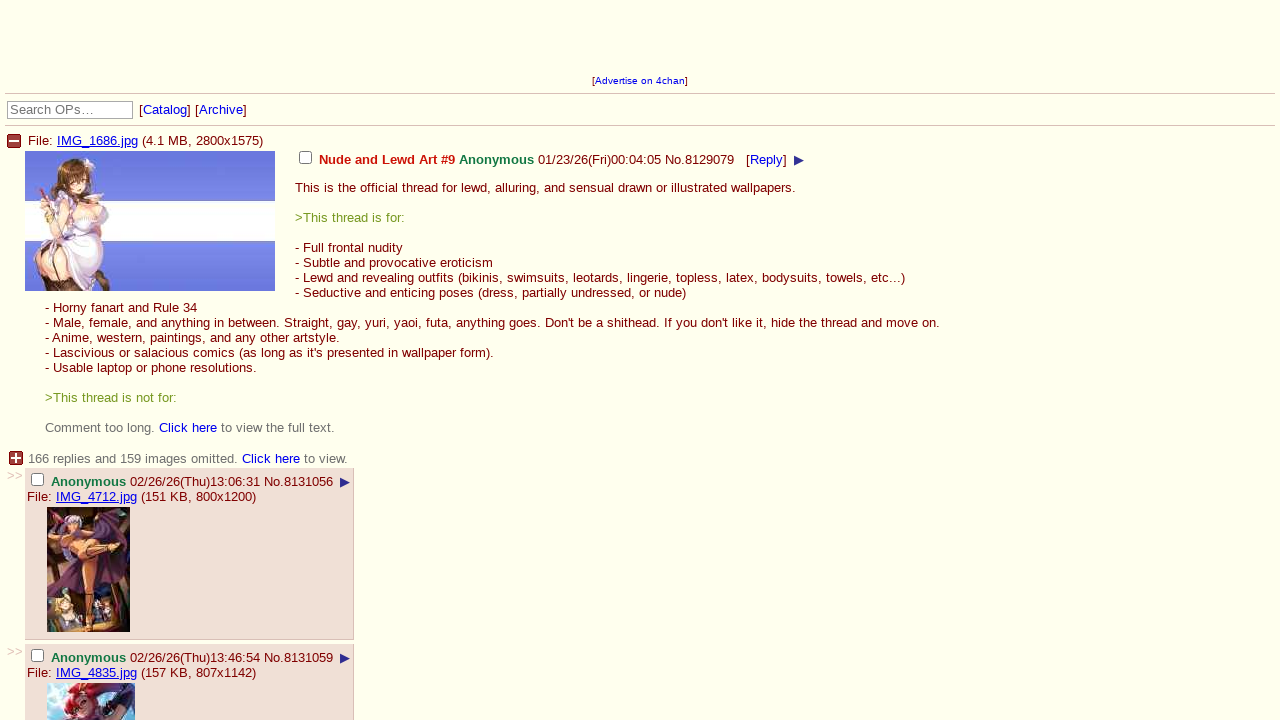

Scrolled down 100px on page 2
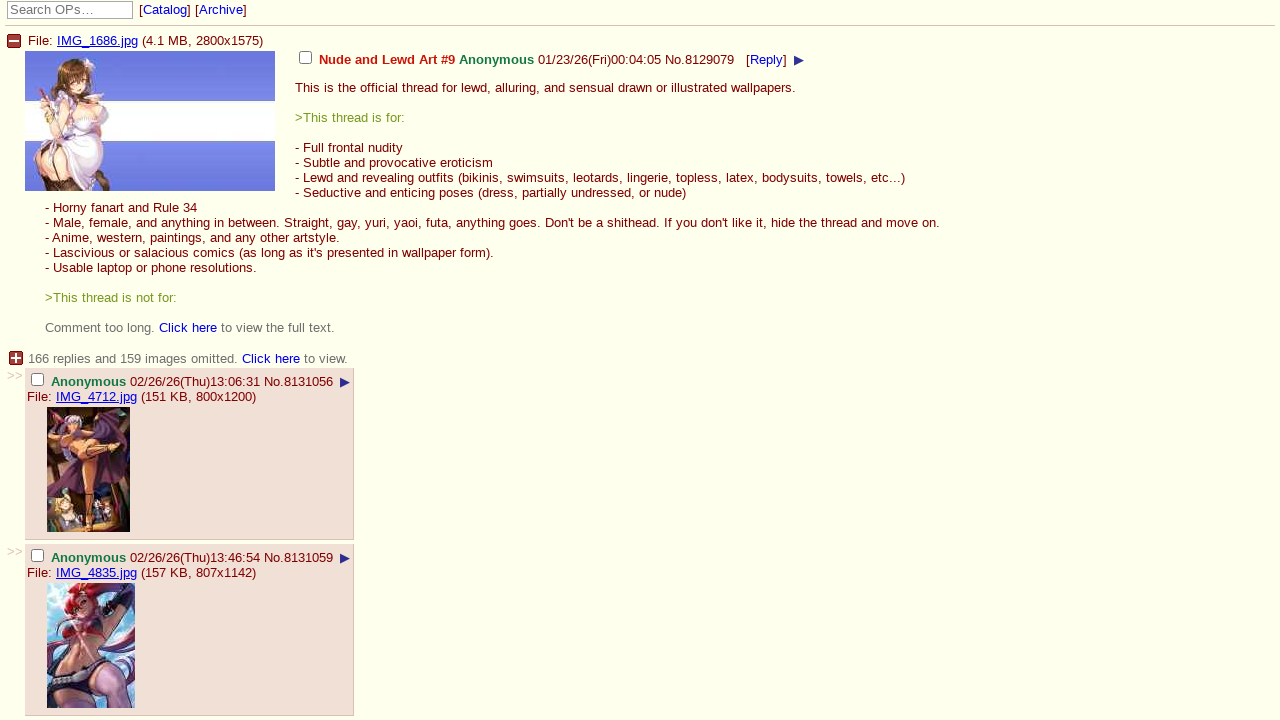

Waited 500ms for content to load on page 2
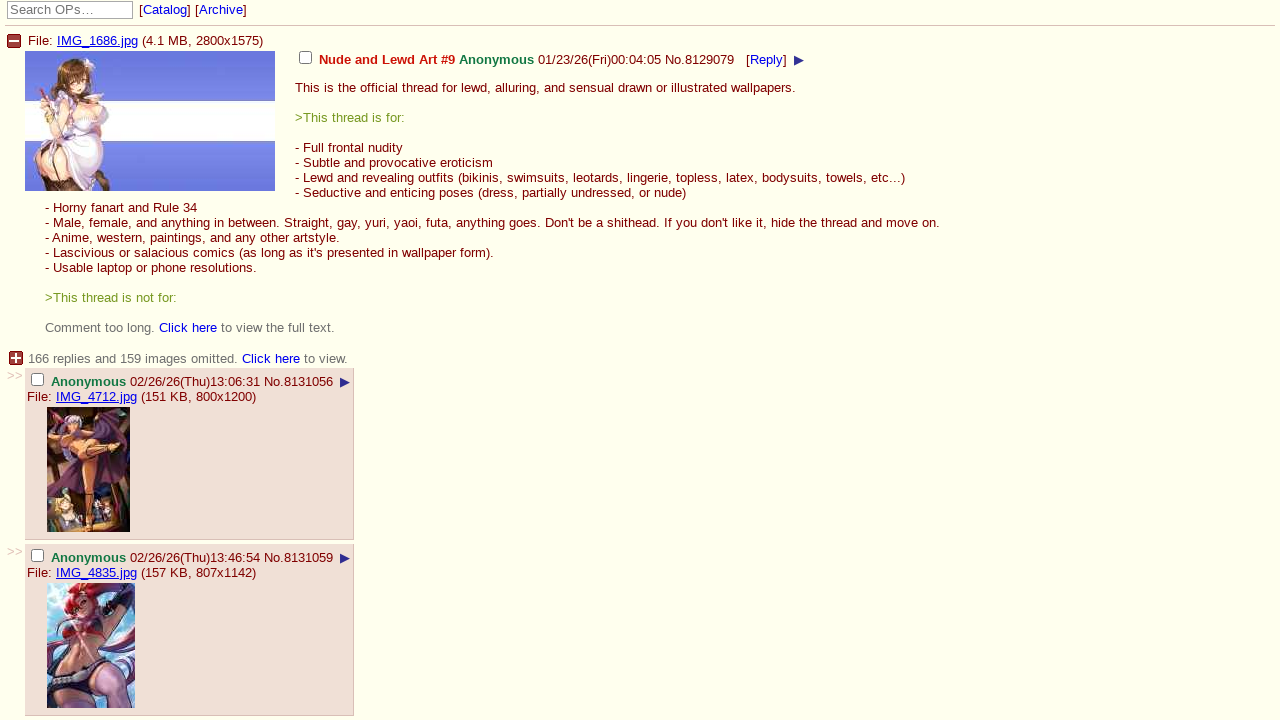

Checked if at bottom of page 2
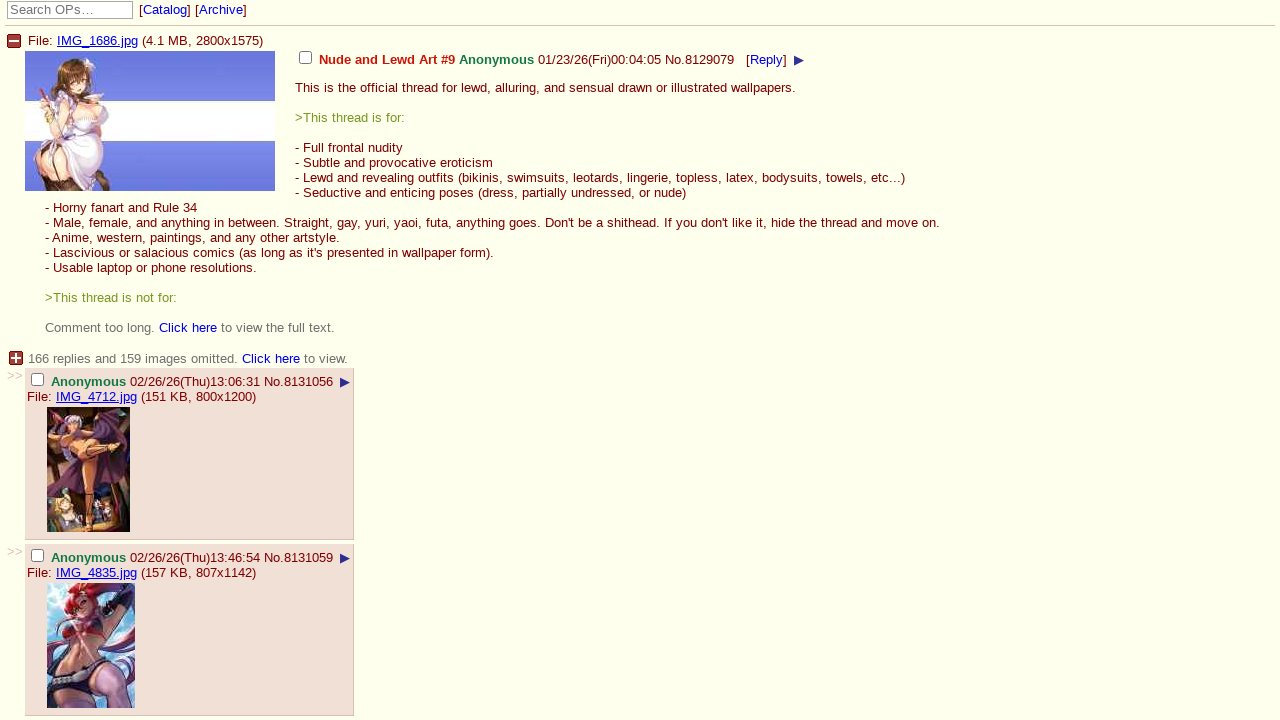

Scrolled down 100px on page 2
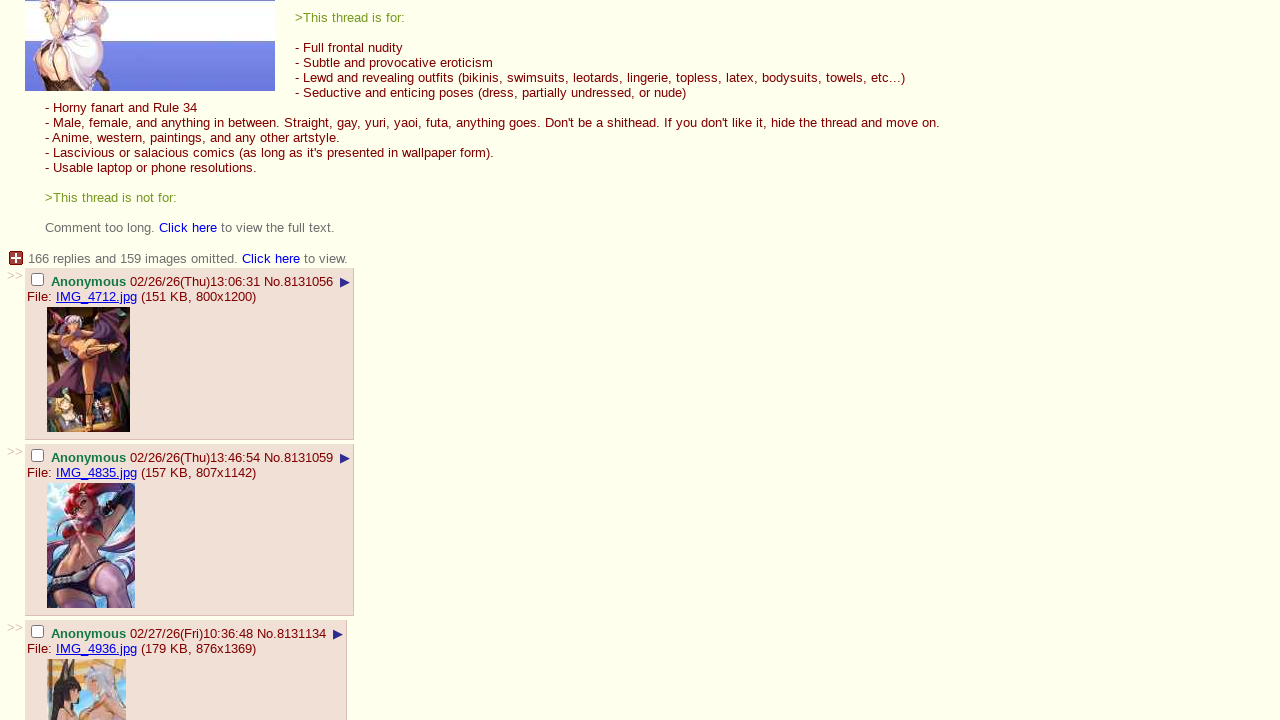

Waited 500ms for content to load on page 2
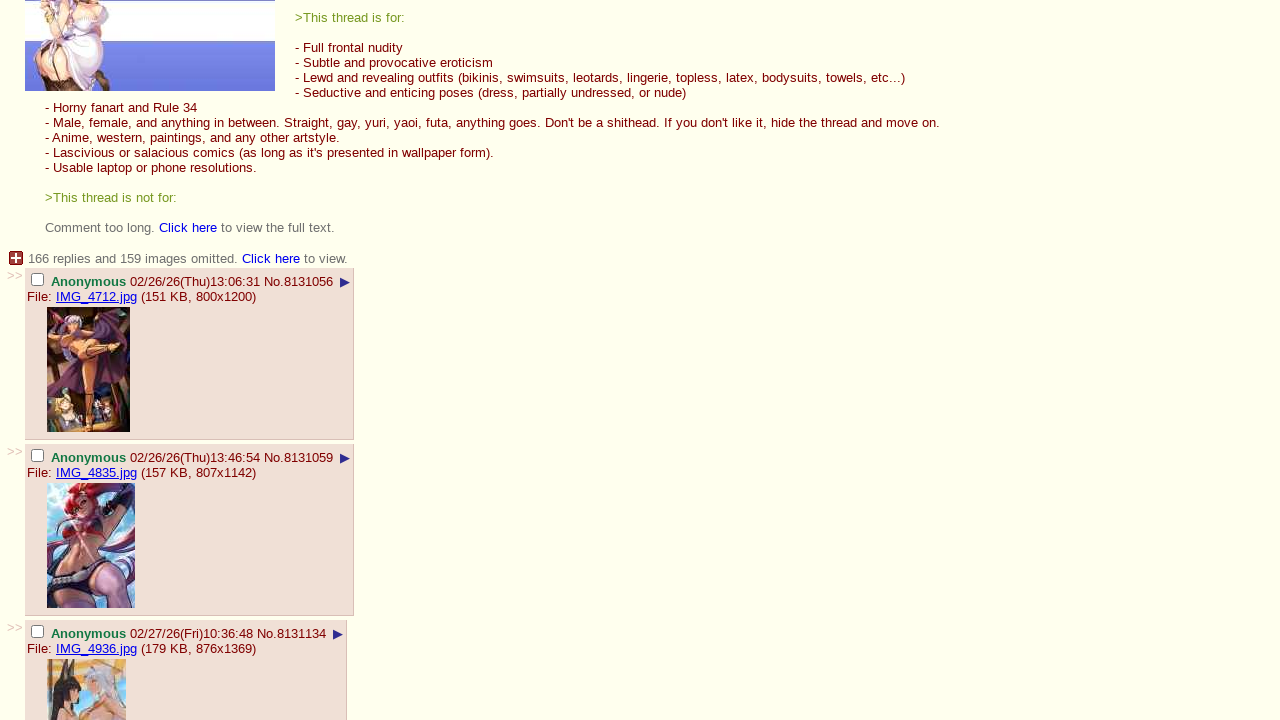

Checked if at bottom of page 2
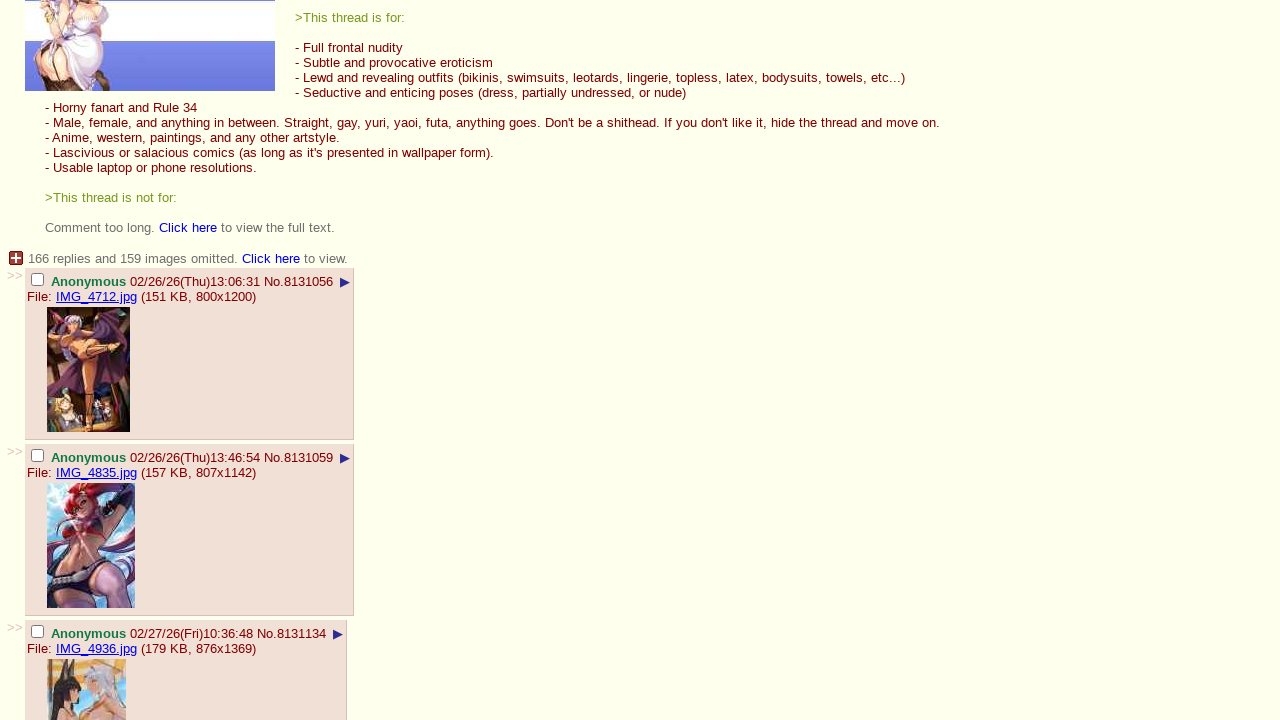

Scrolled down 100px on page 2
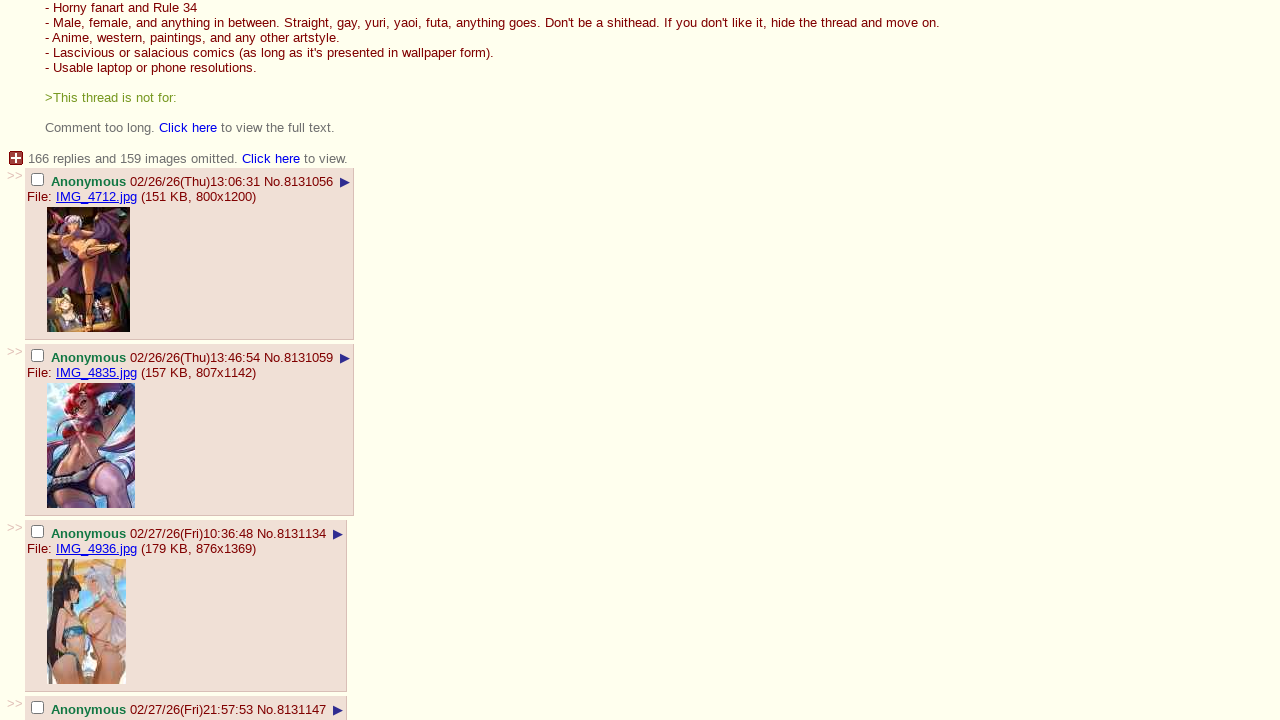

Waited 500ms for content to load on page 2
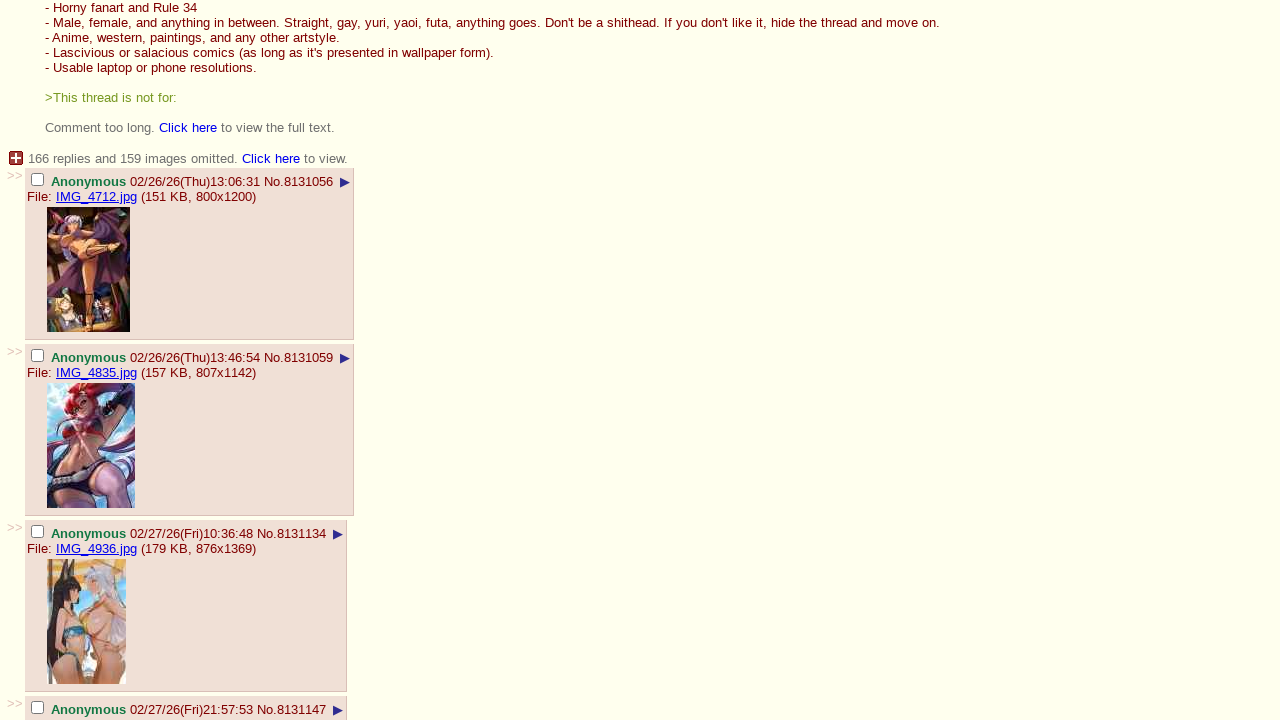

Checked if at bottom of page 2
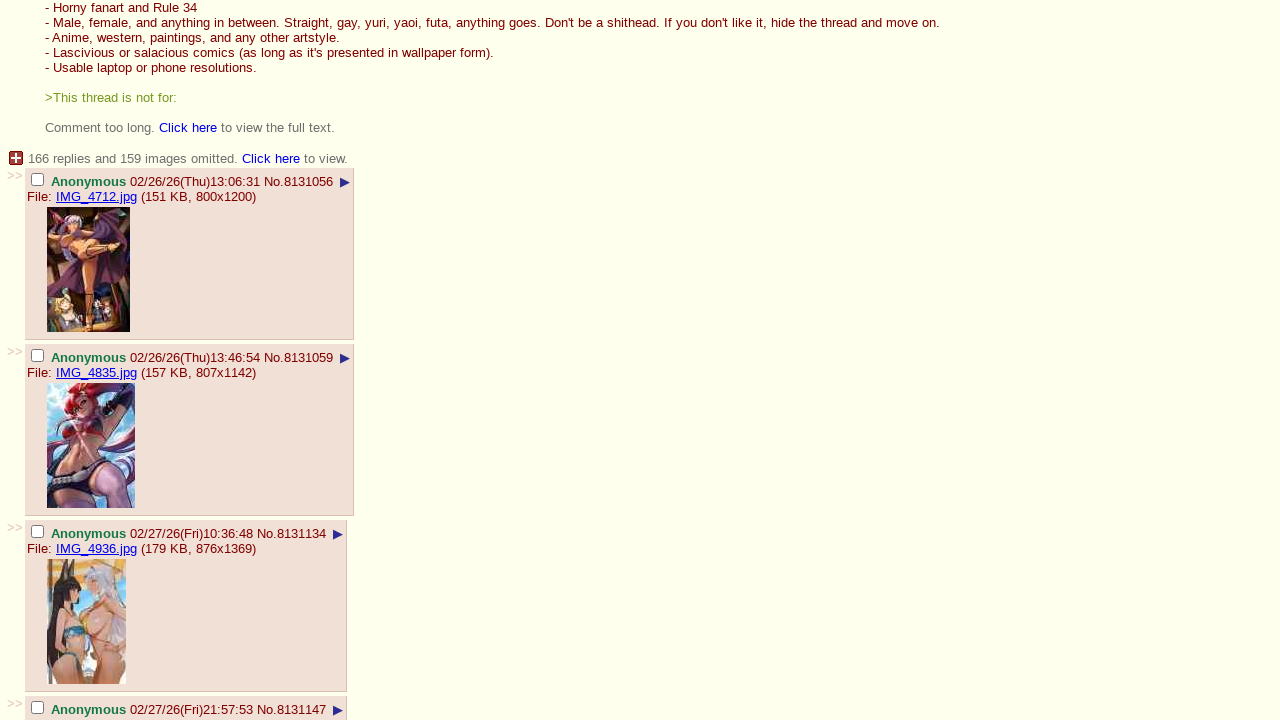

Scrolled down 100px on page 2
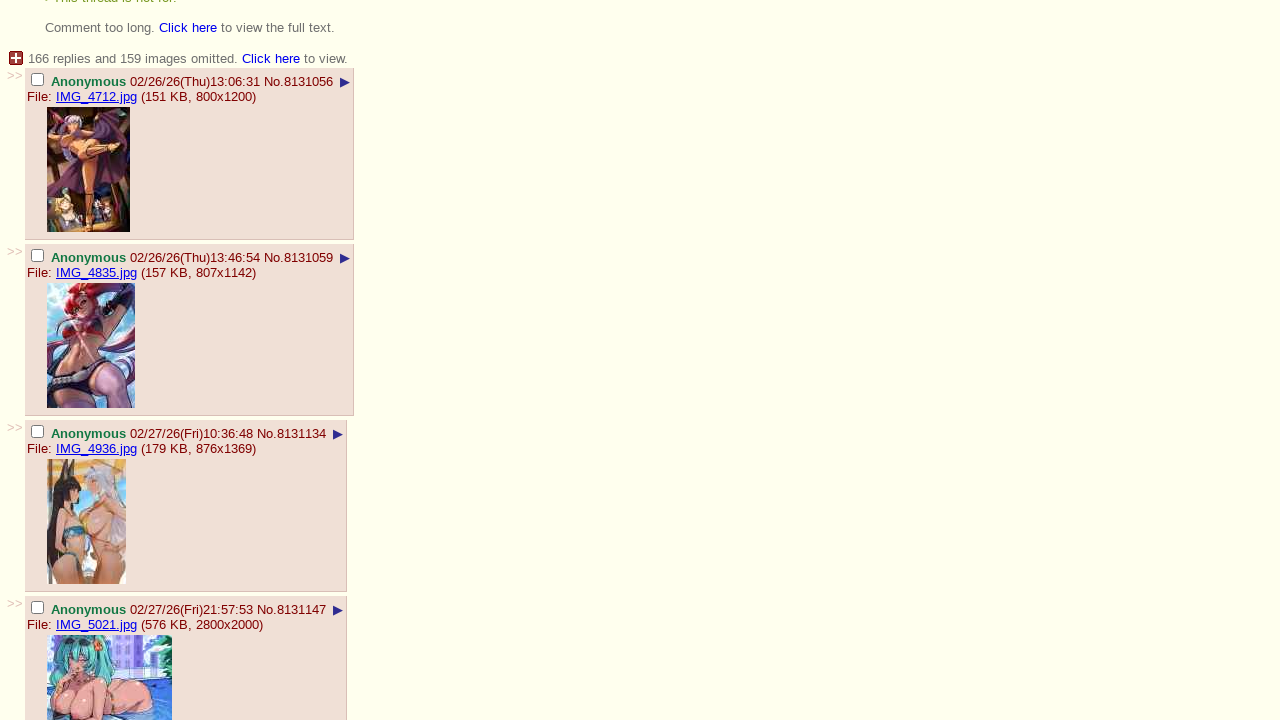

Waited 500ms for content to load on page 2
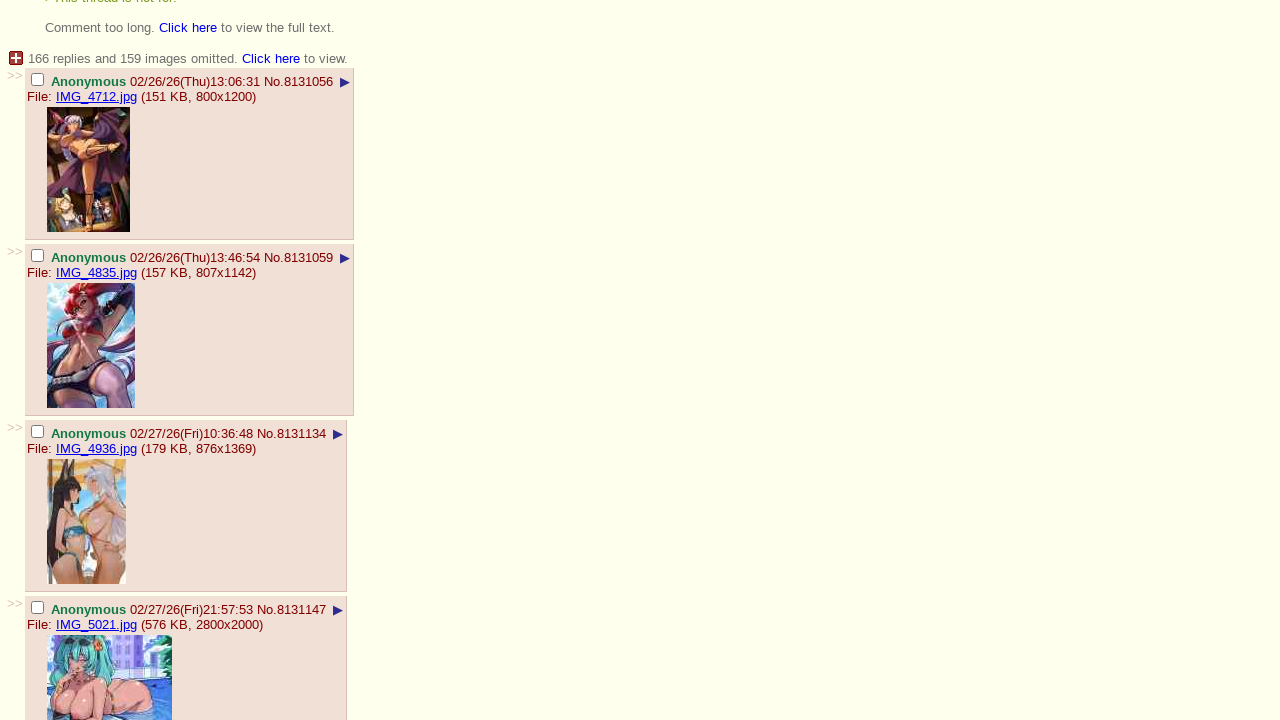

Checked if at bottom of page 2
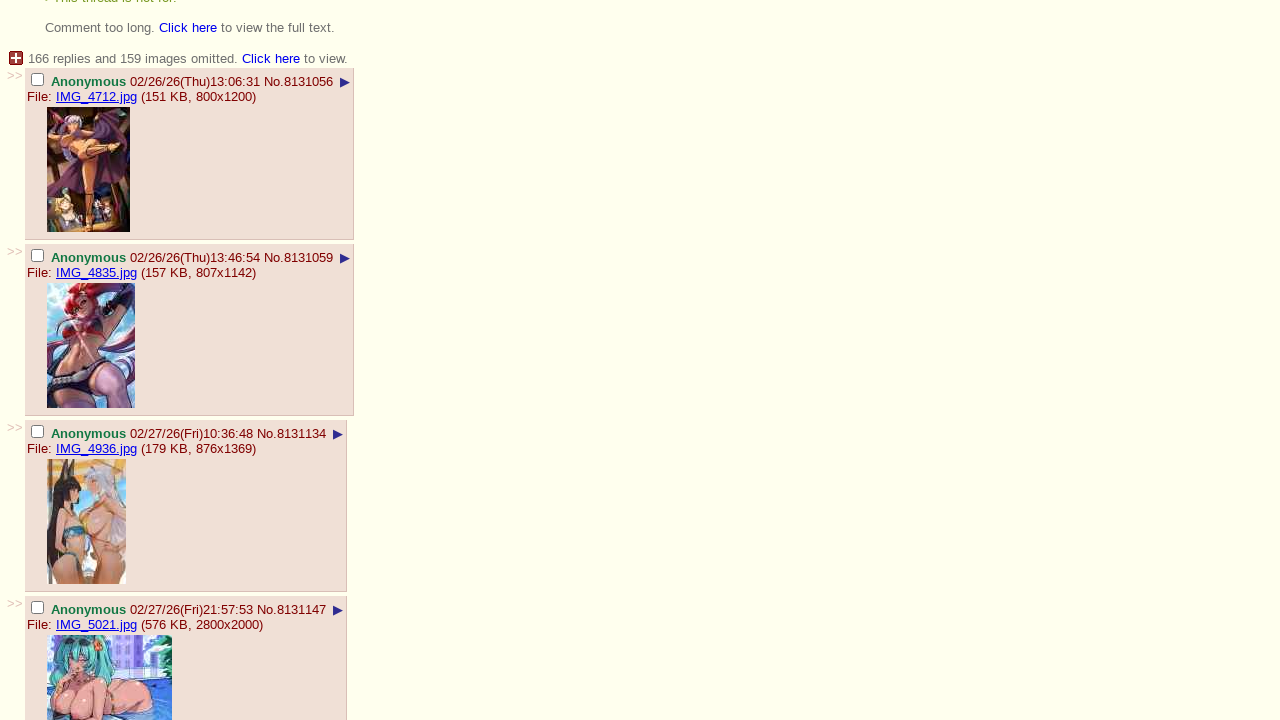

Scrolled down 100px on page 2
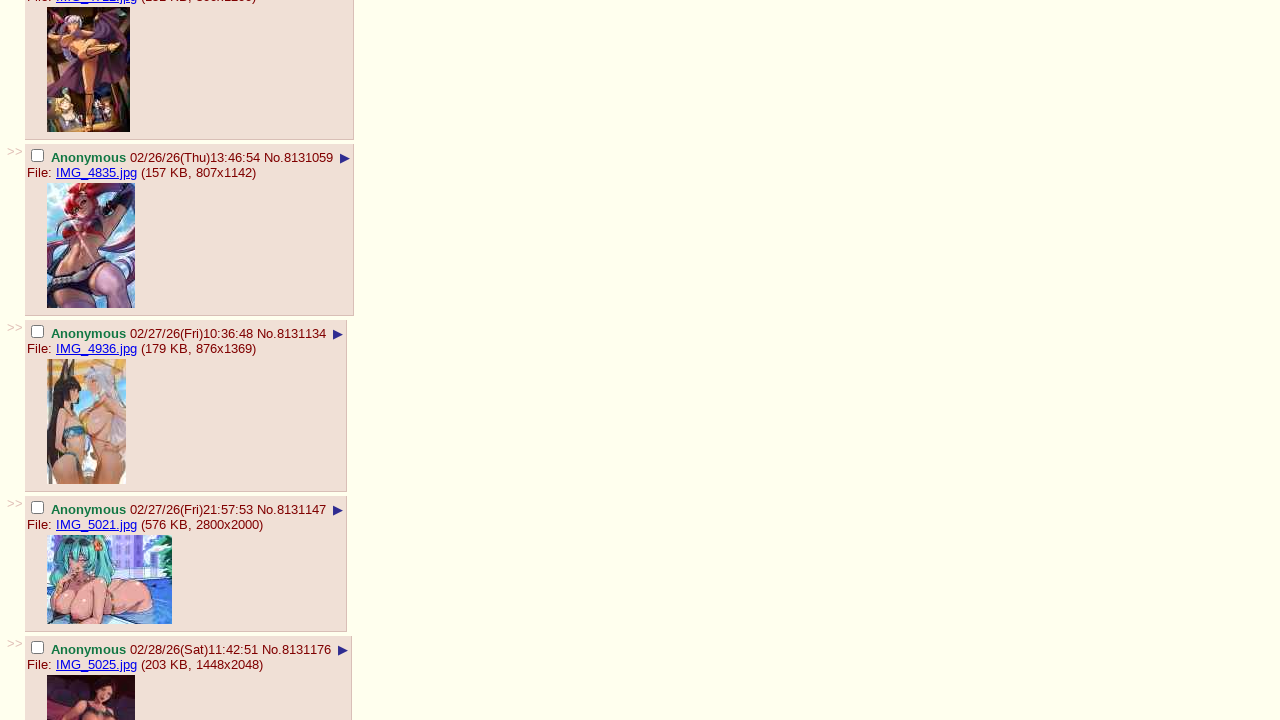

Waited 500ms for content to load on page 2
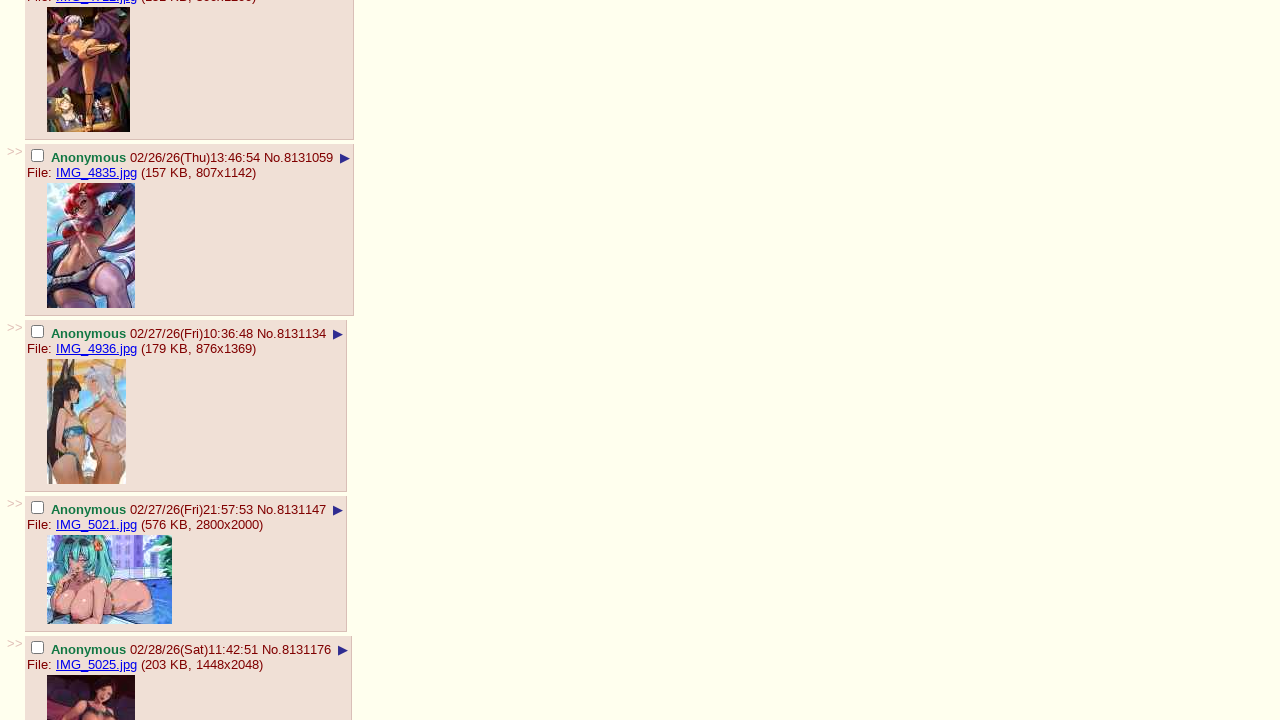

Checked if at bottom of page 2
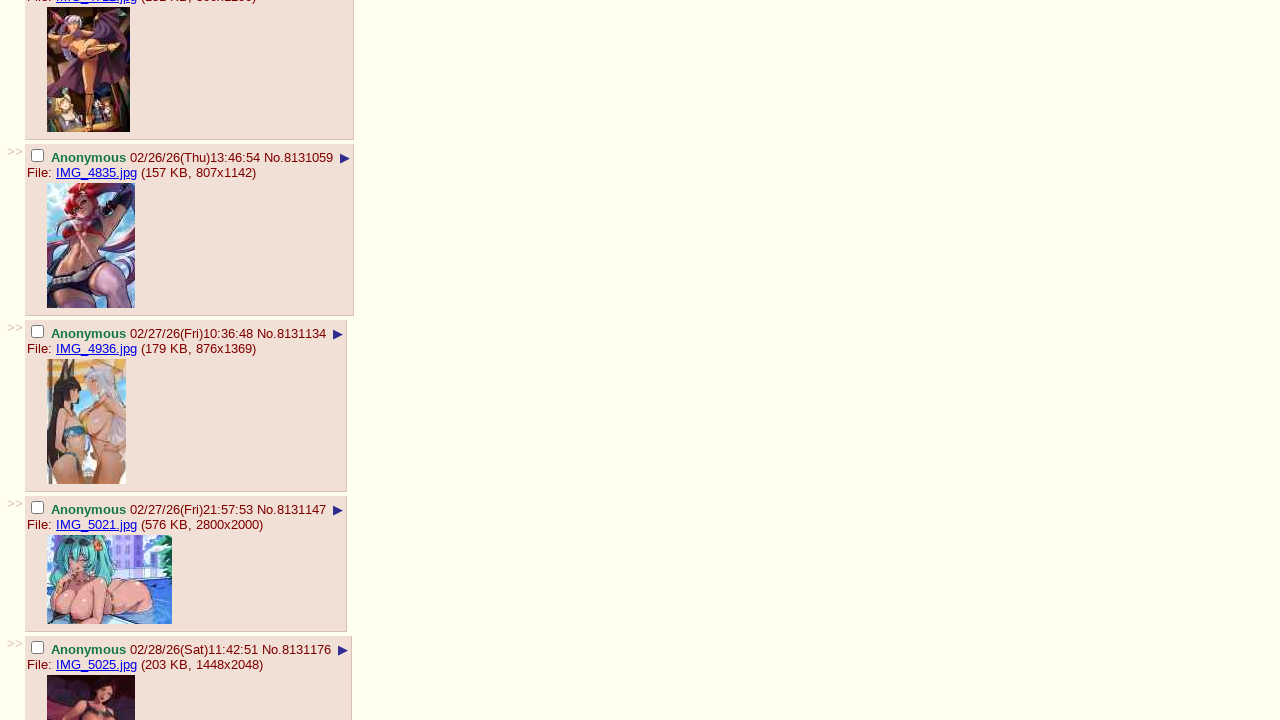

Scrolled down 100px on page 2
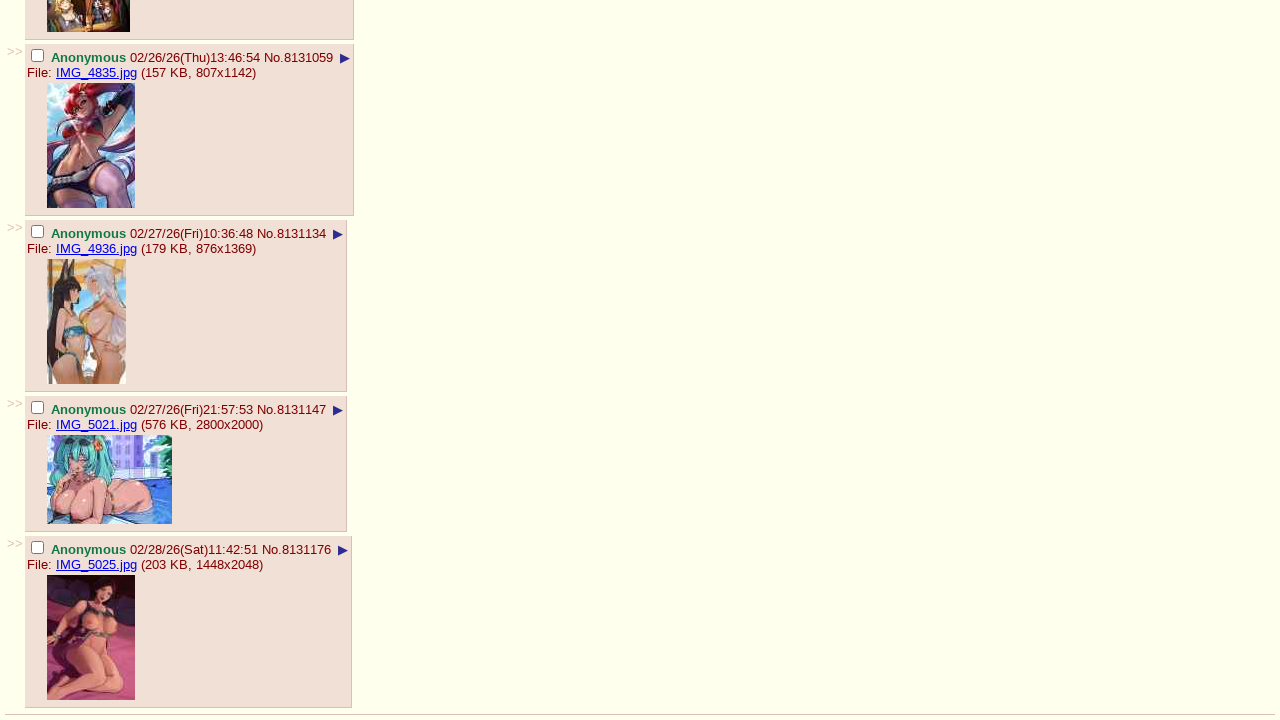

Waited 500ms for content to load on page 2
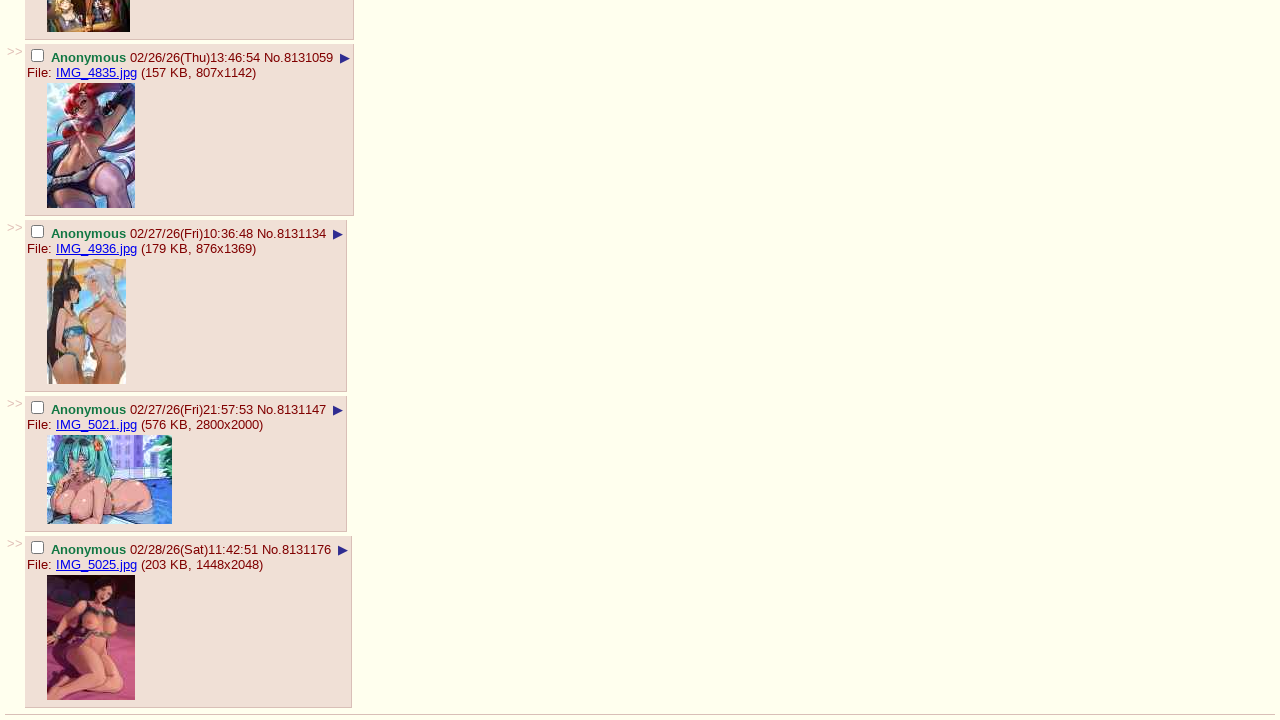

Checked if at bottom of page 2
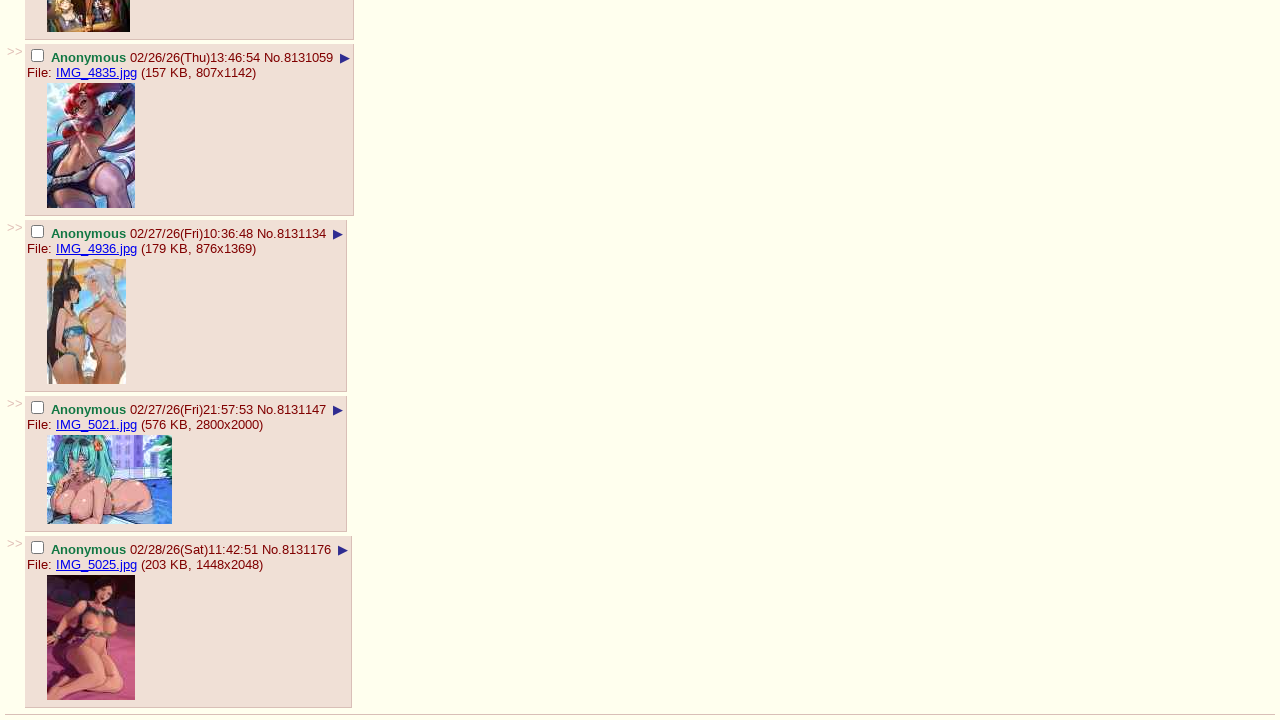

Scrolled down 100px on page 2
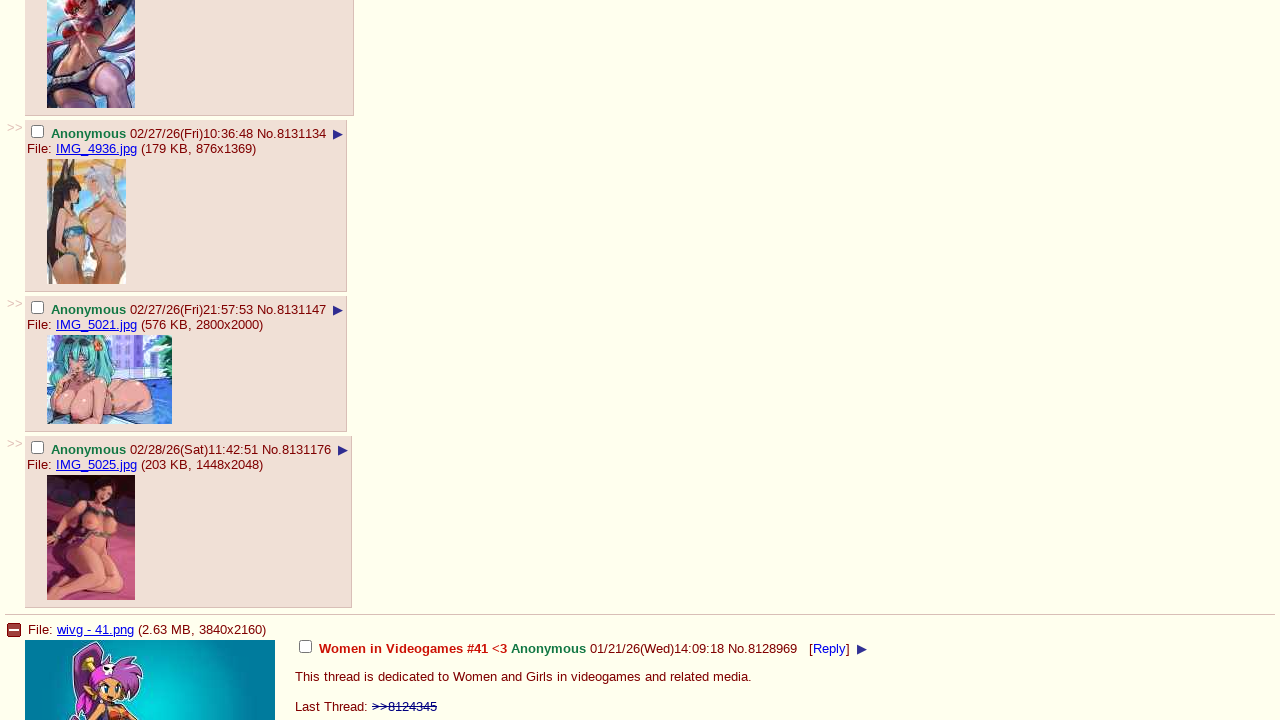

Waited 500ms for content to load on page 2
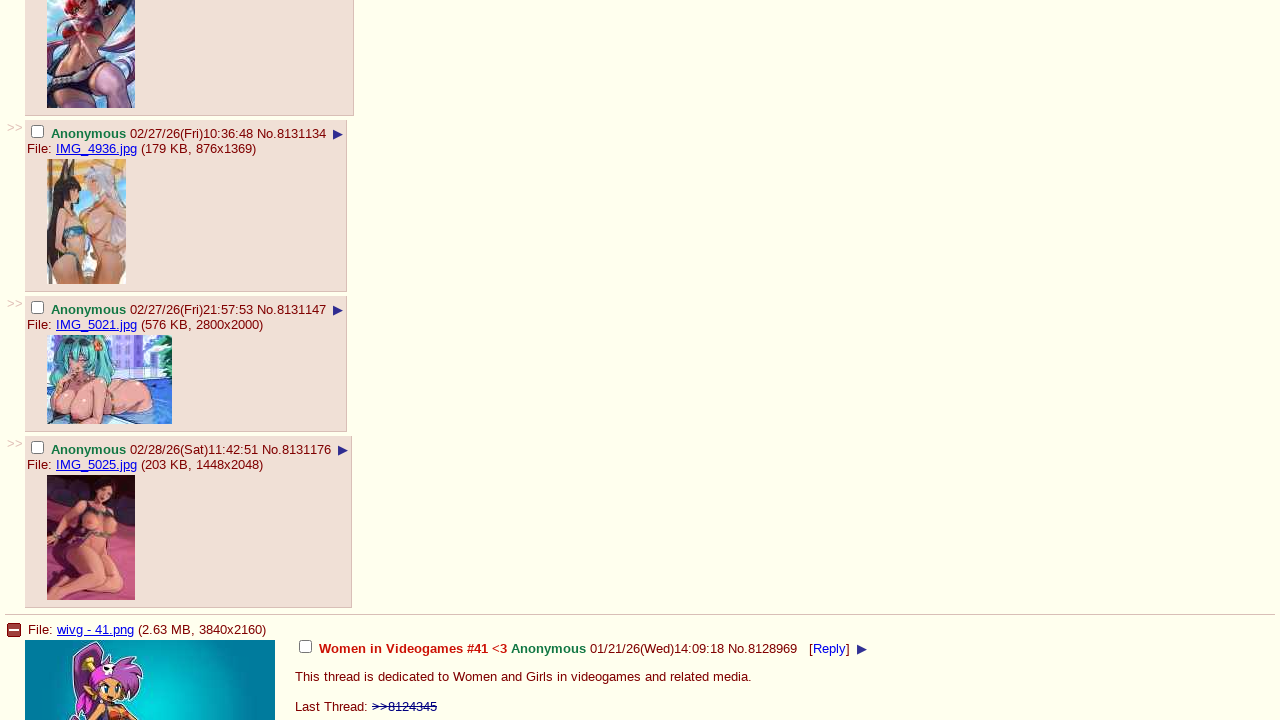

Checked if at bottom of page 2
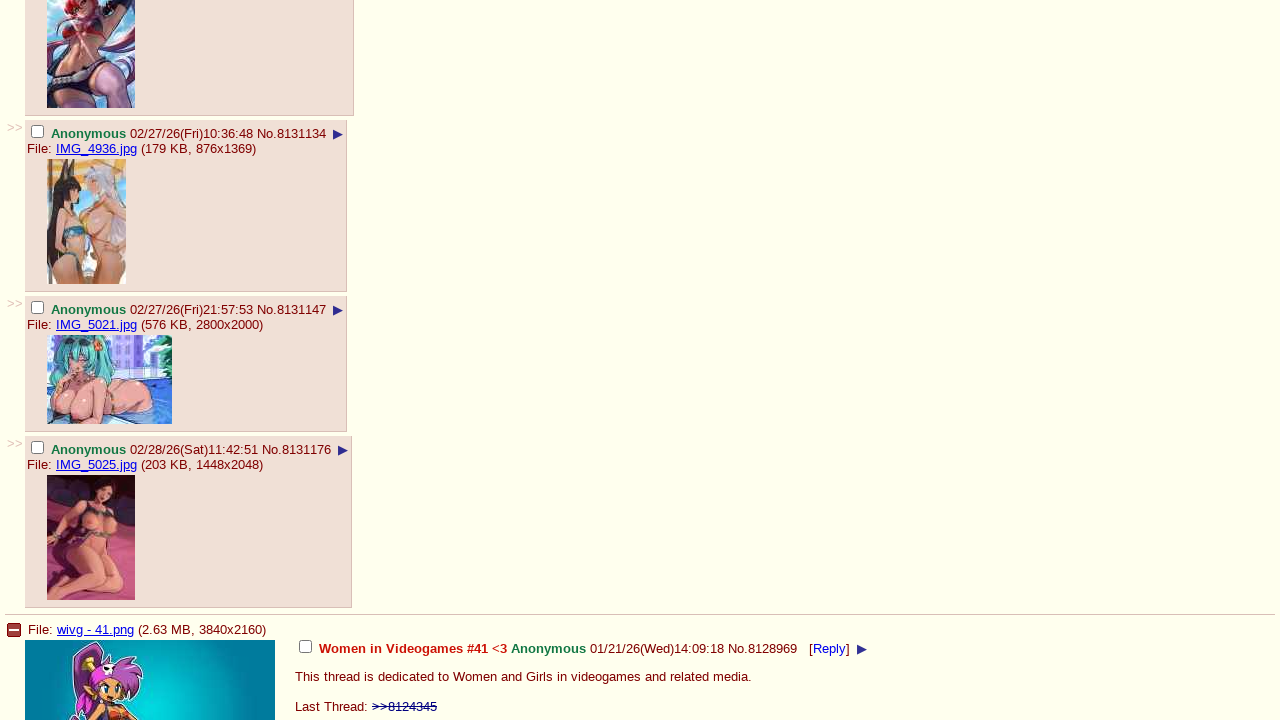

Scrolled down 100px on page 2
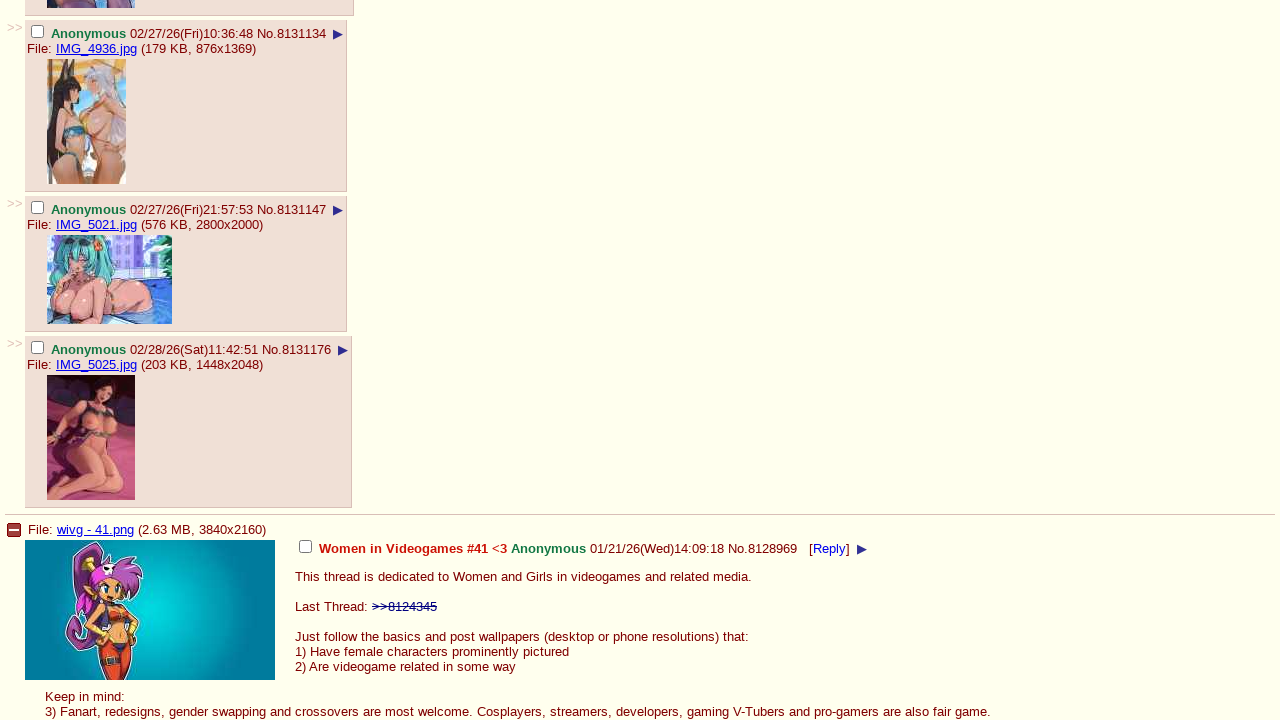

Waited 500ms for content to load on page 2
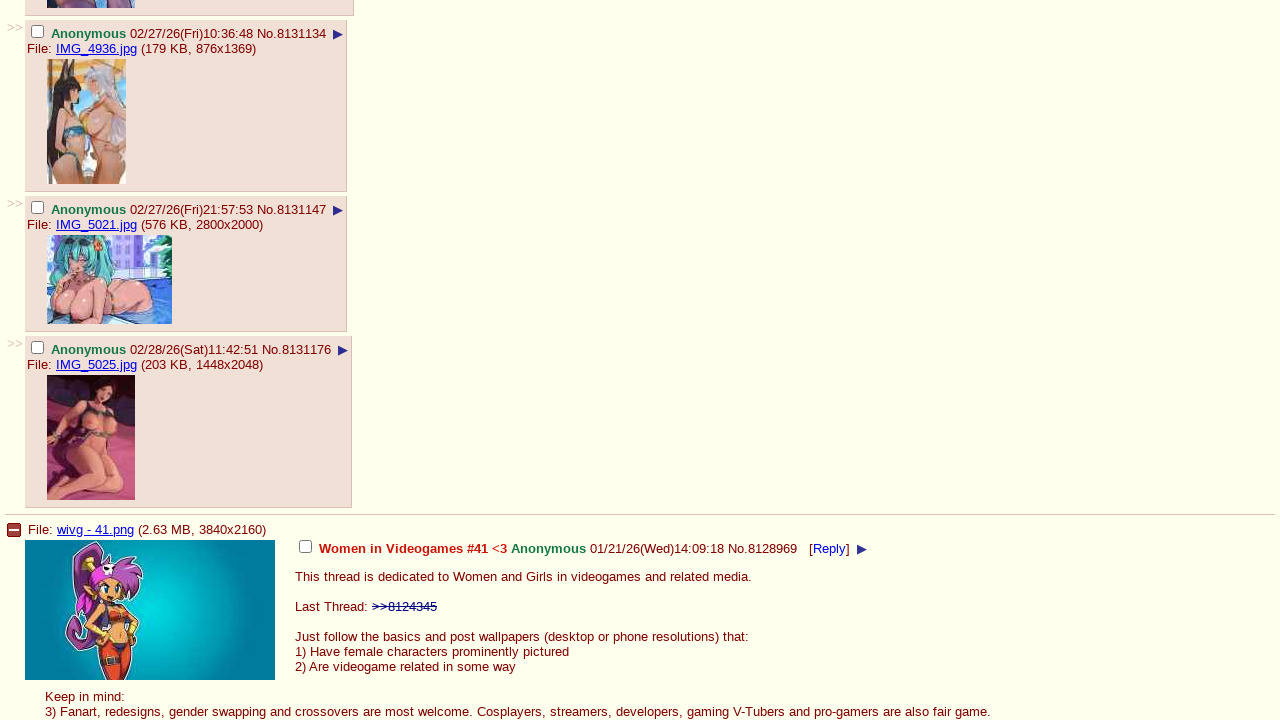

Checked if at bottom of page 2
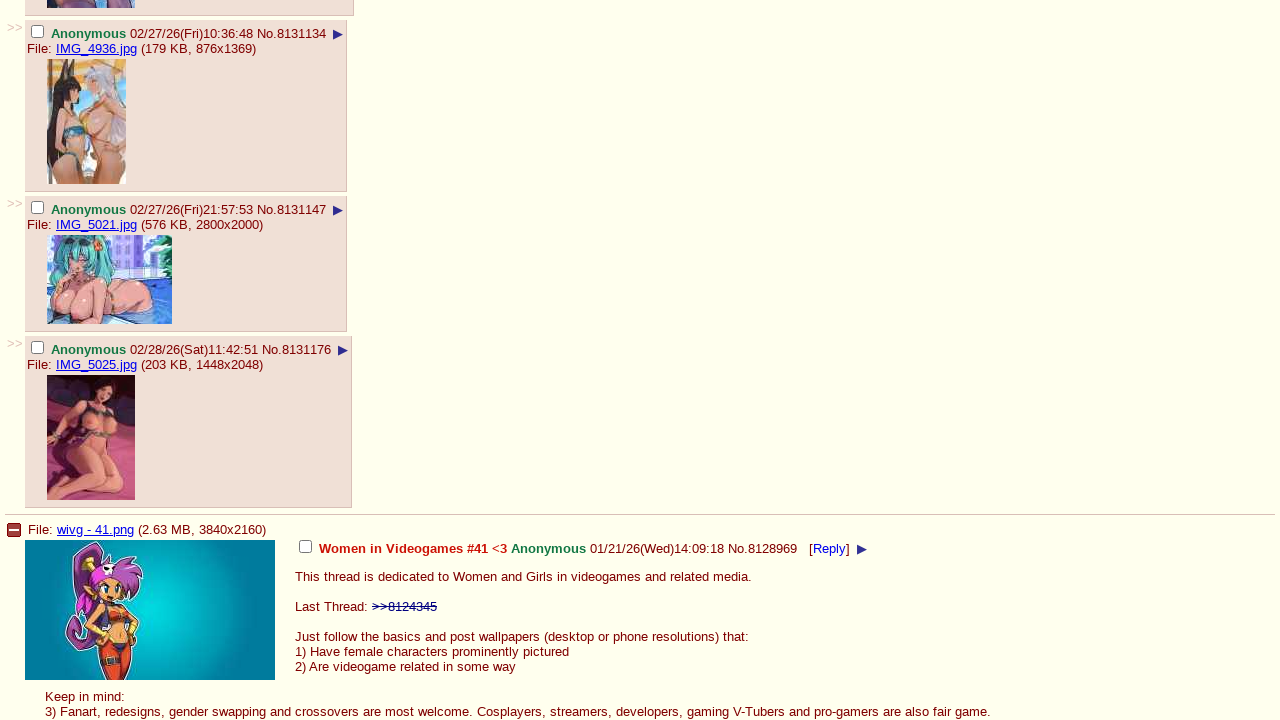

Scrolled down 100px on page 2
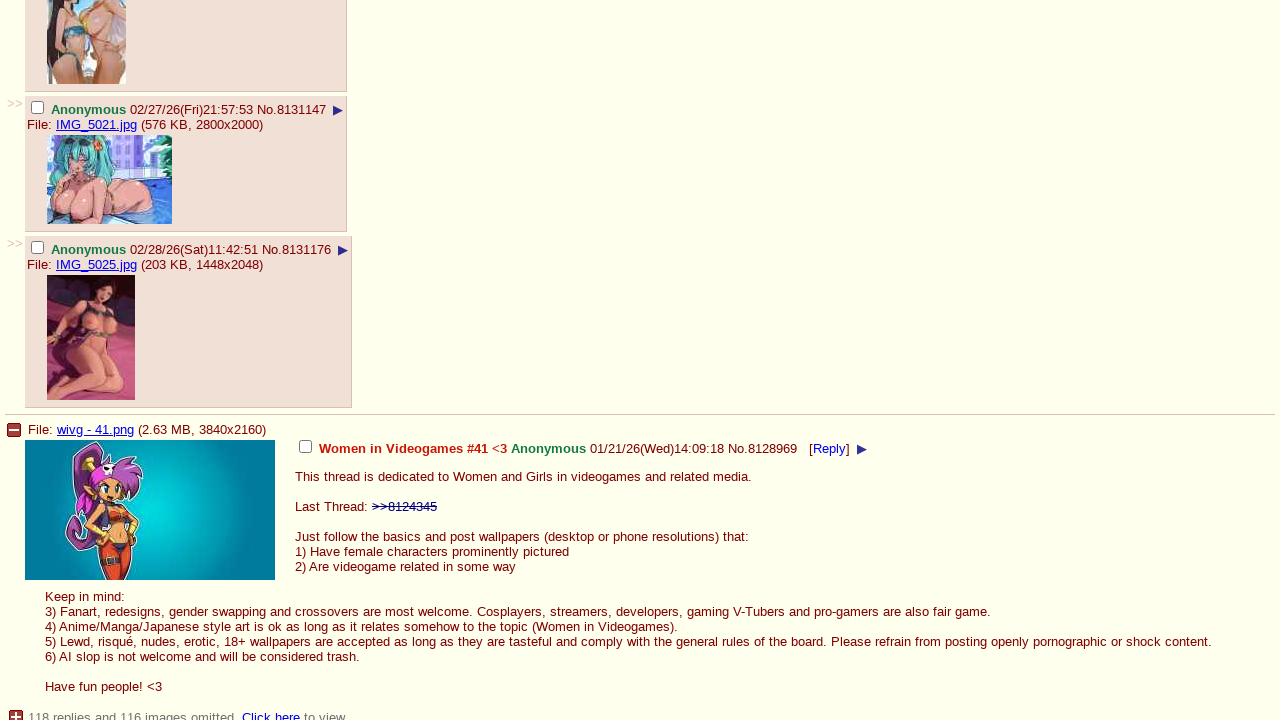

Waited 500ms for content to load on page 2
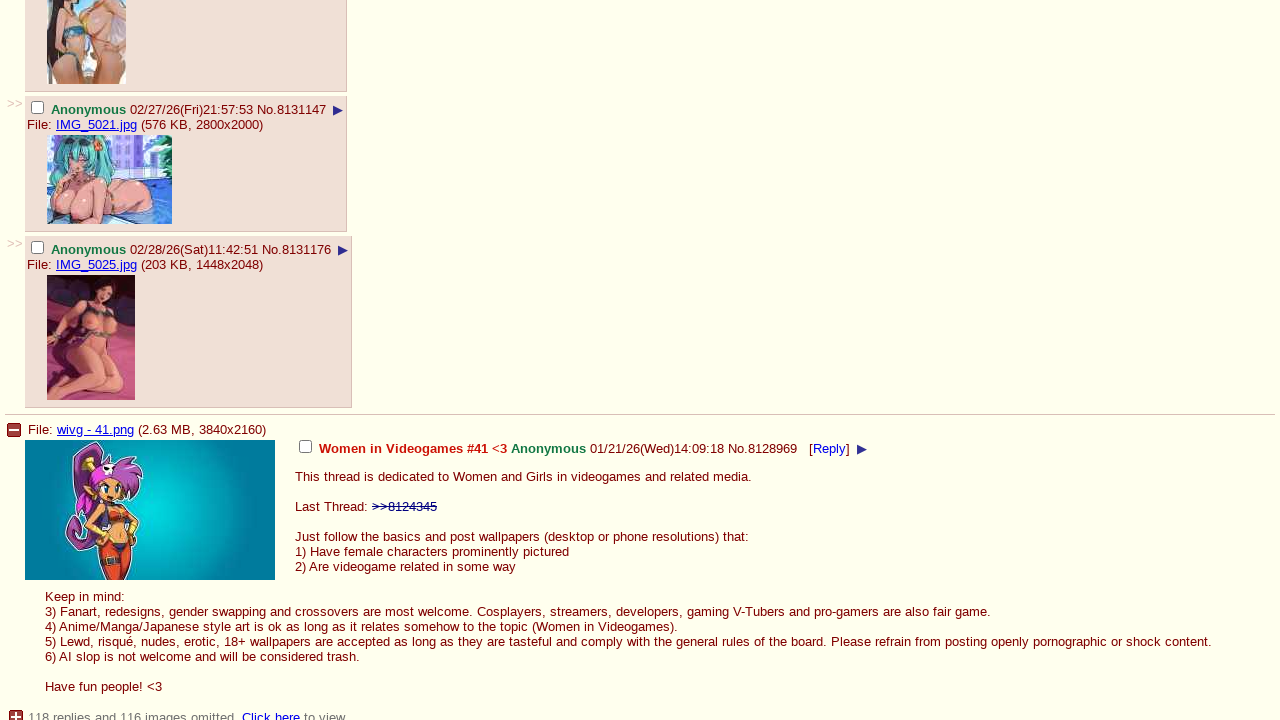

Checked if at bottom of page 2
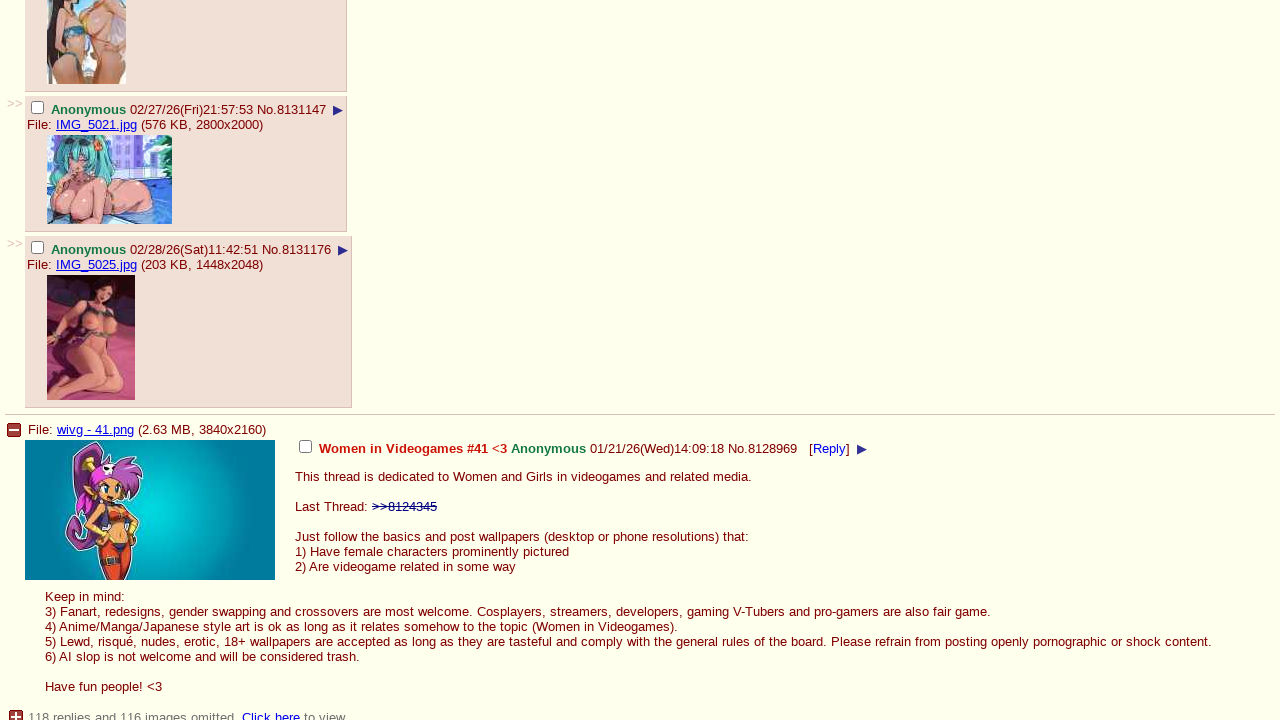

Scrolled down 100px on page 2
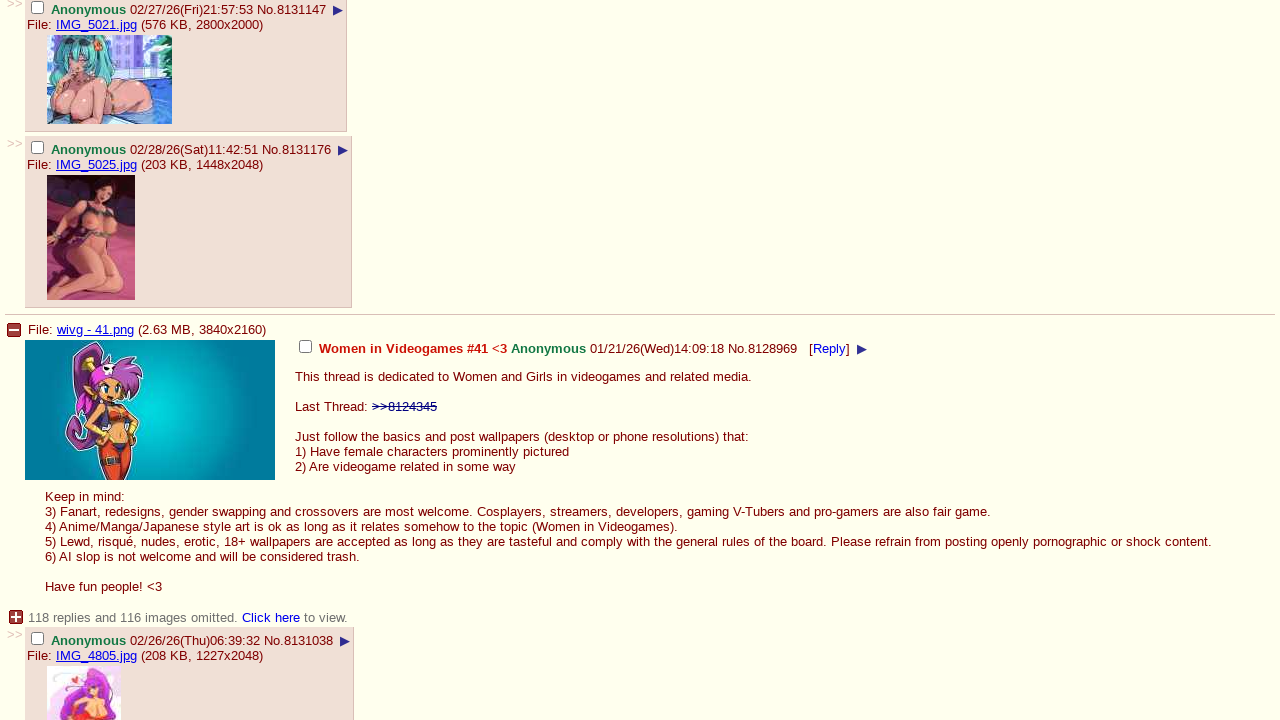

Waited 500ms for content to load on page 2
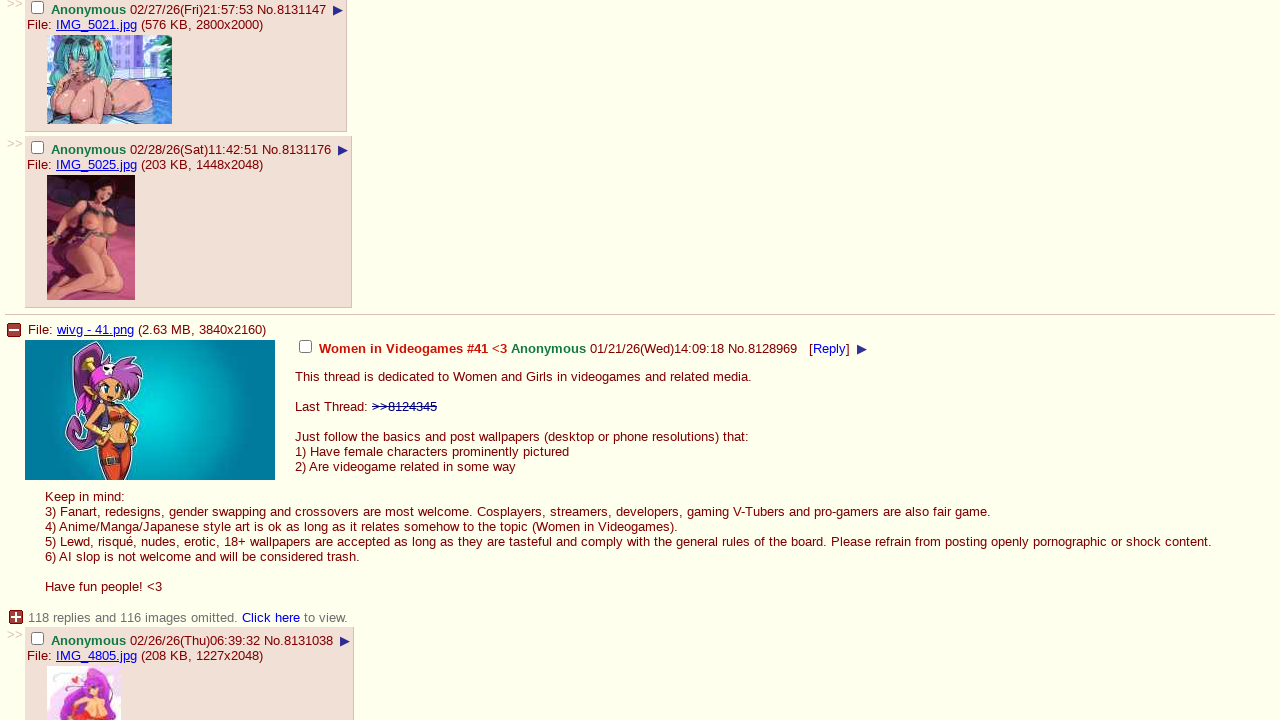

Checked if at bottom of page 2
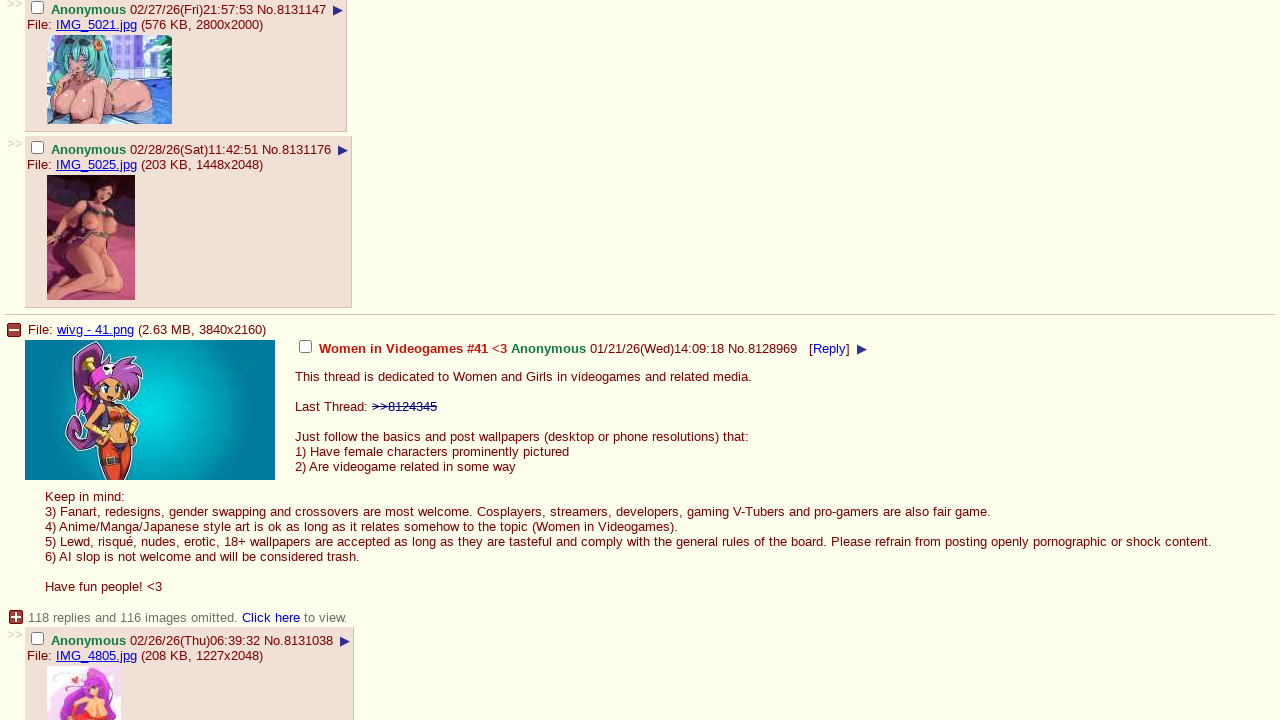

Scrolled down 100px on page 2
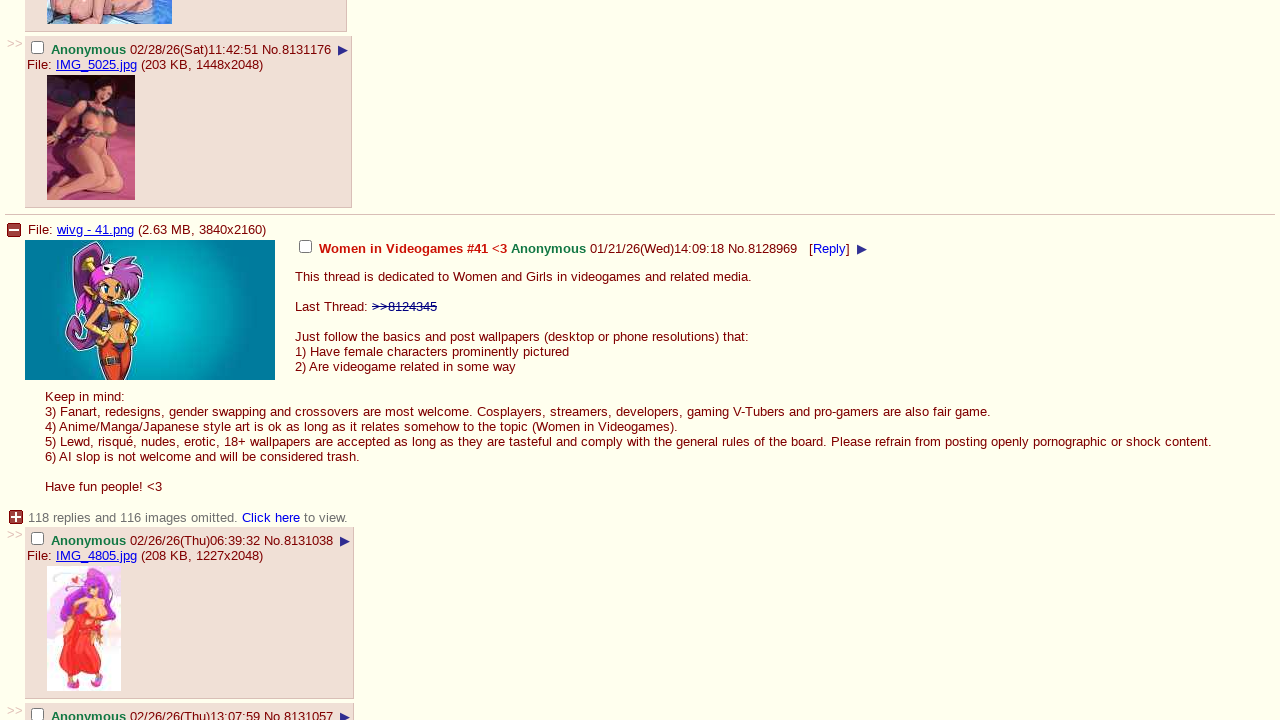

Waited 500ms for content to load on page 2
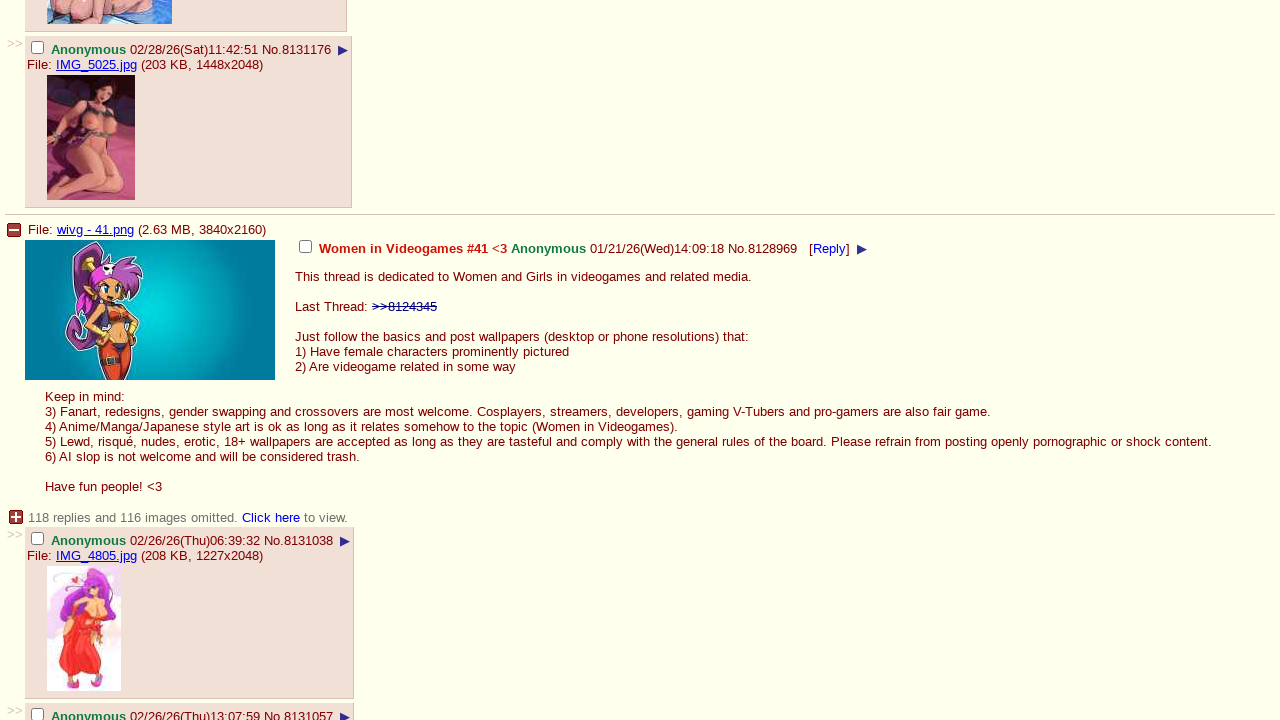

Checked if at bottom of page 2
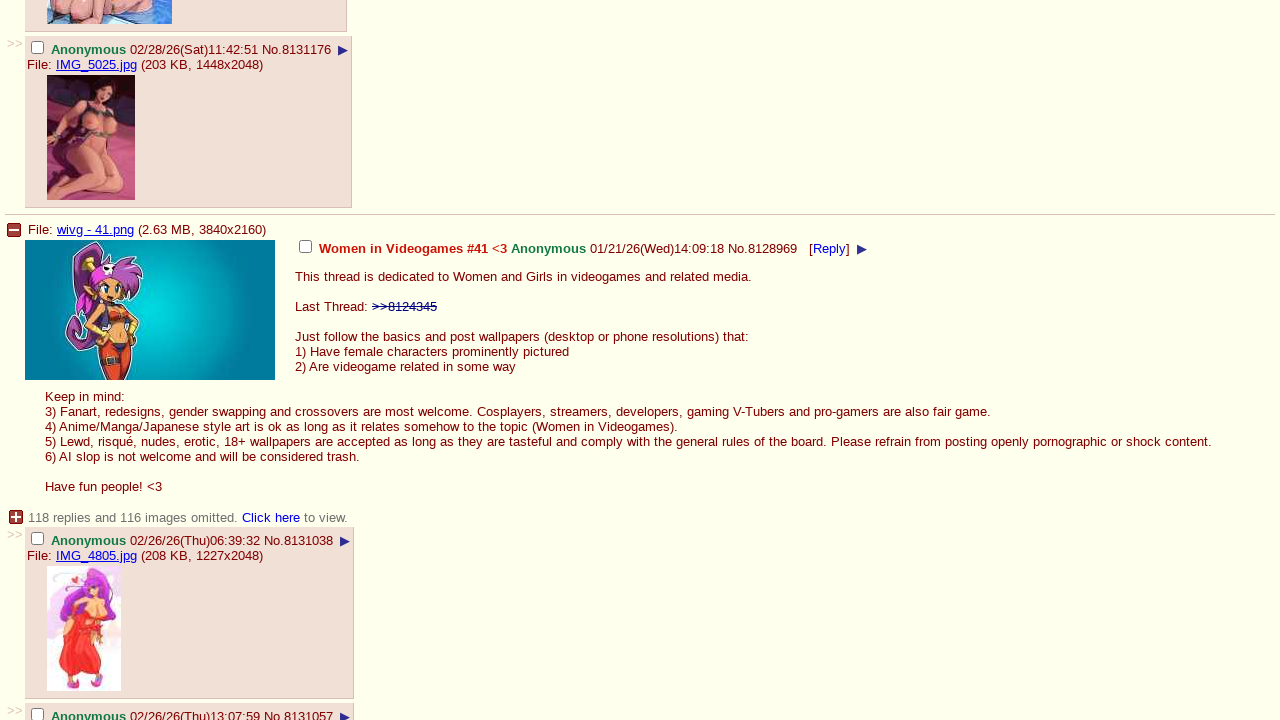

Scrolled down 100px on page 2
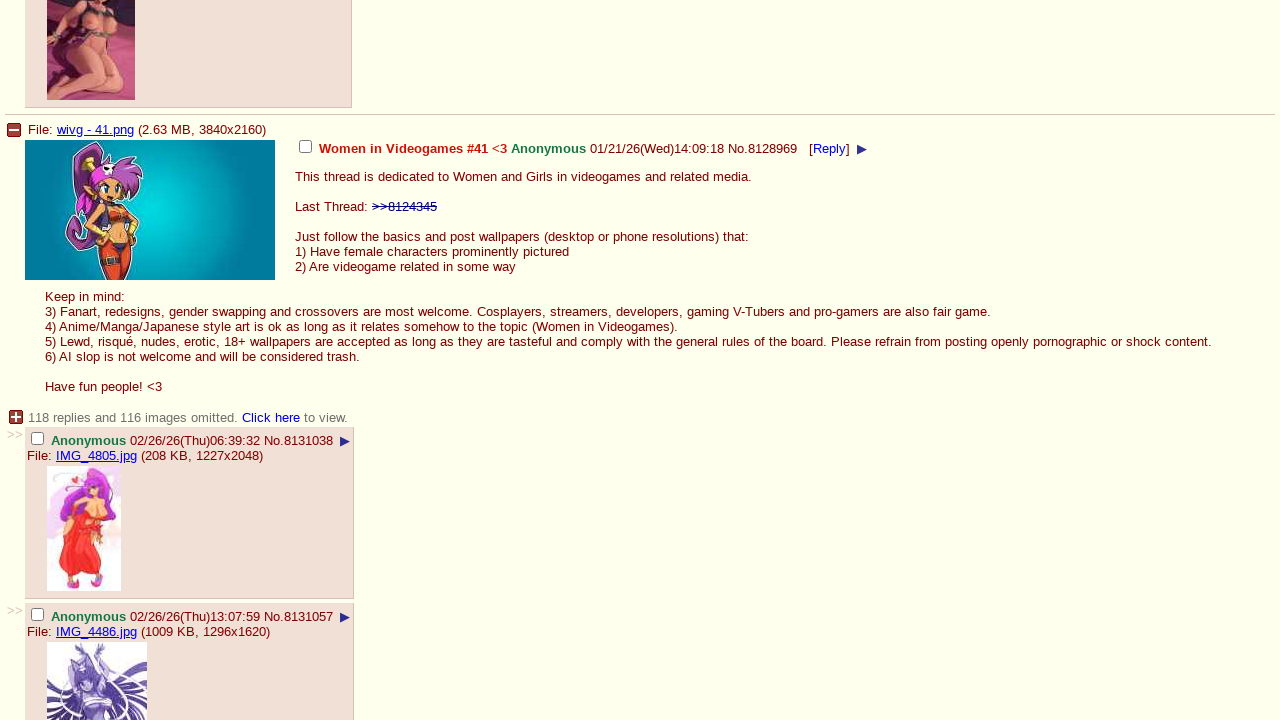

Waited 500ms for content to load on page 2
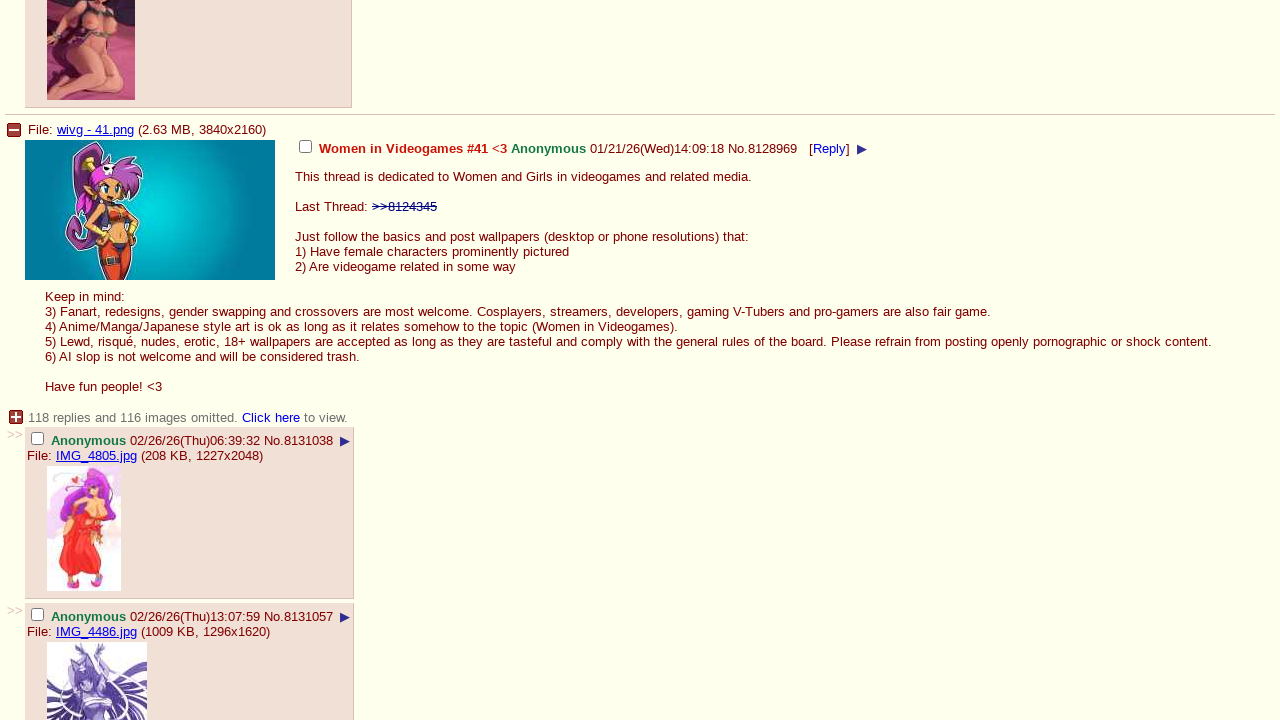

Checked if at bottom of page 2
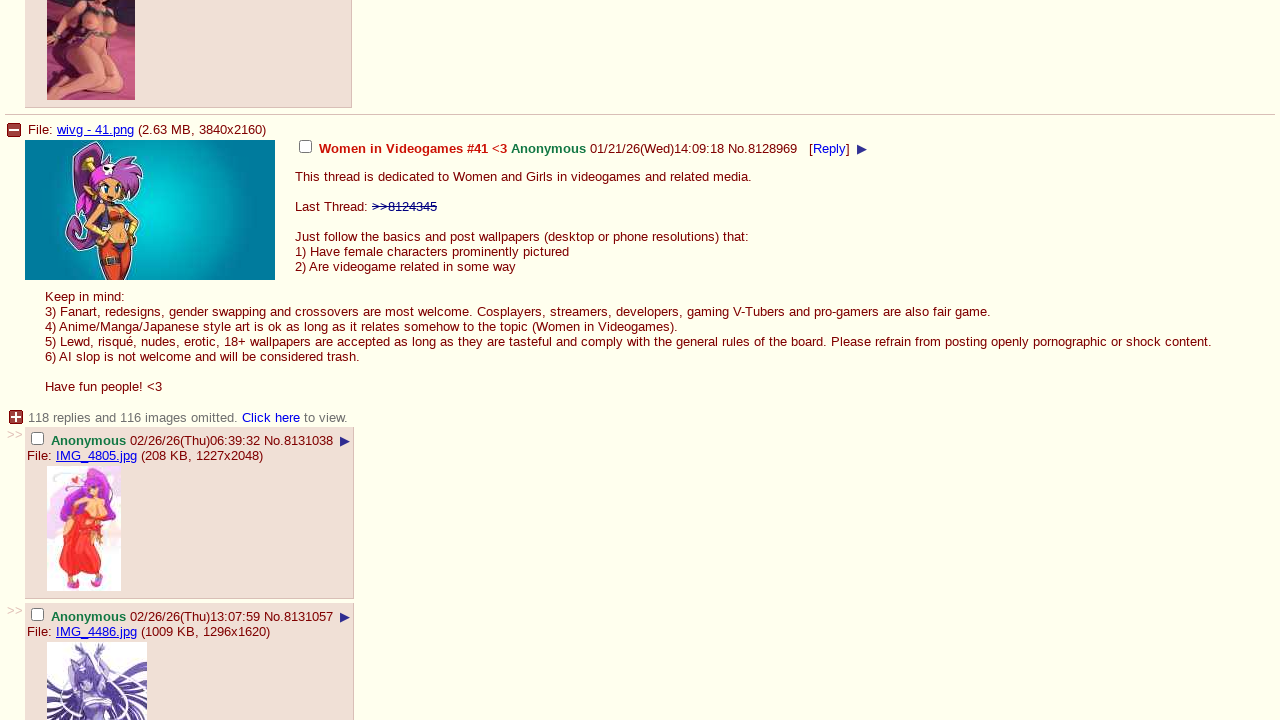

Scrolled down 100px on page 2
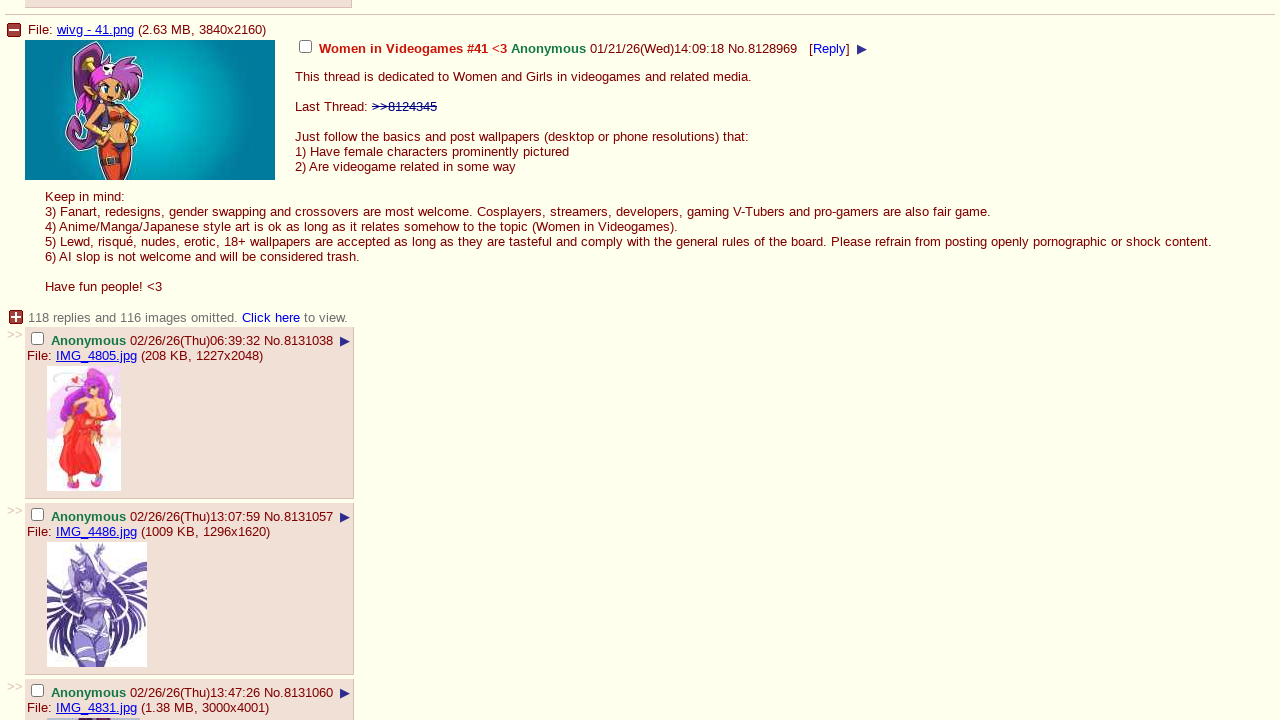

Waited 500ms for content to load on page 2
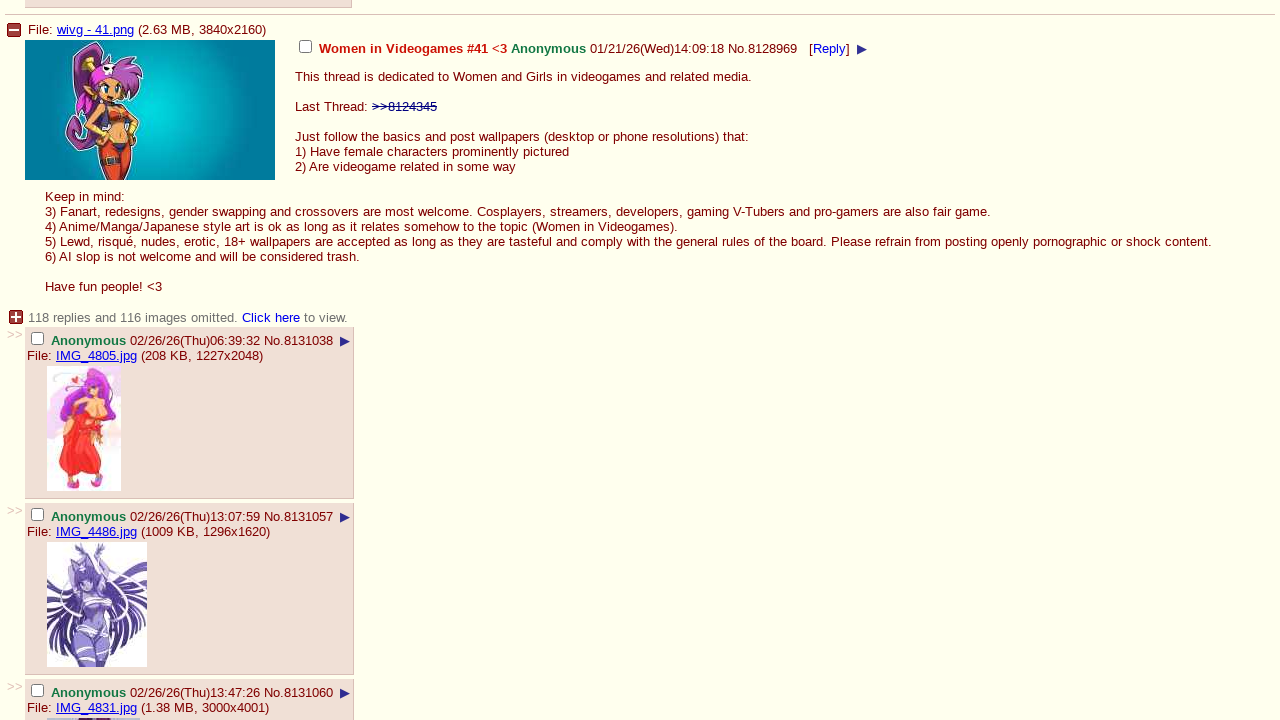

Checked if at bottom of page 2
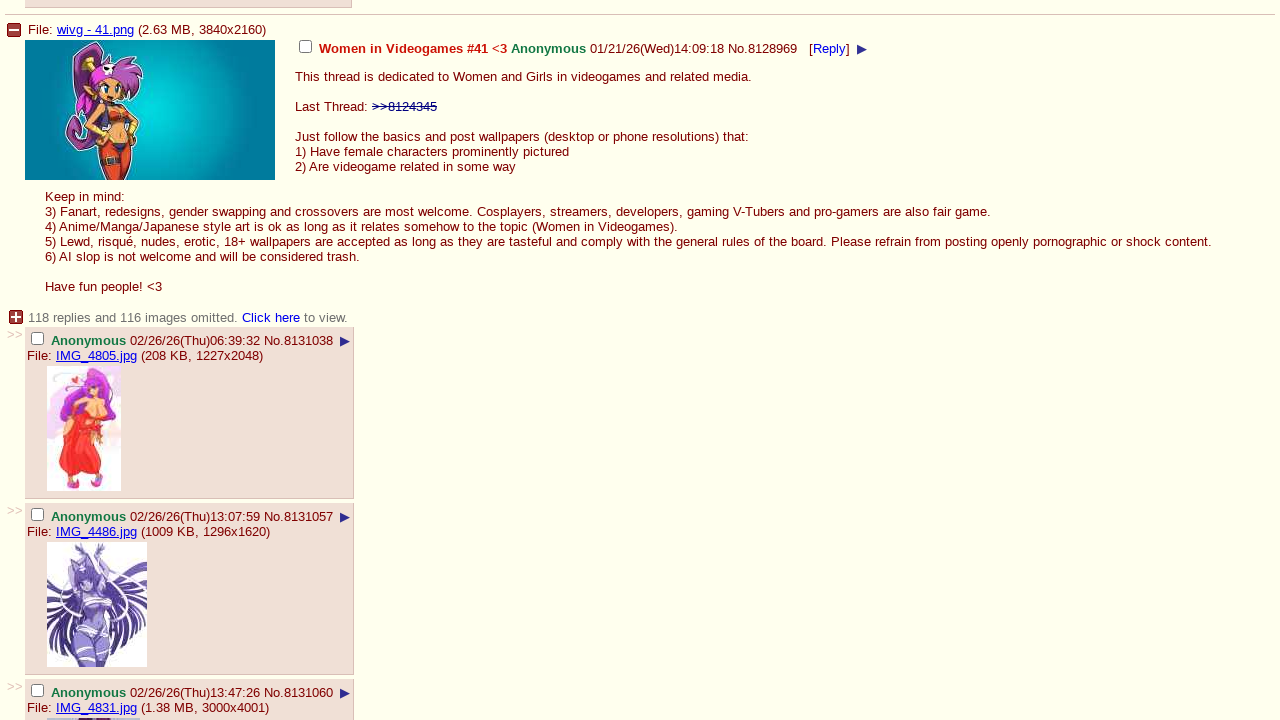

Scrolled down 100px on page 2
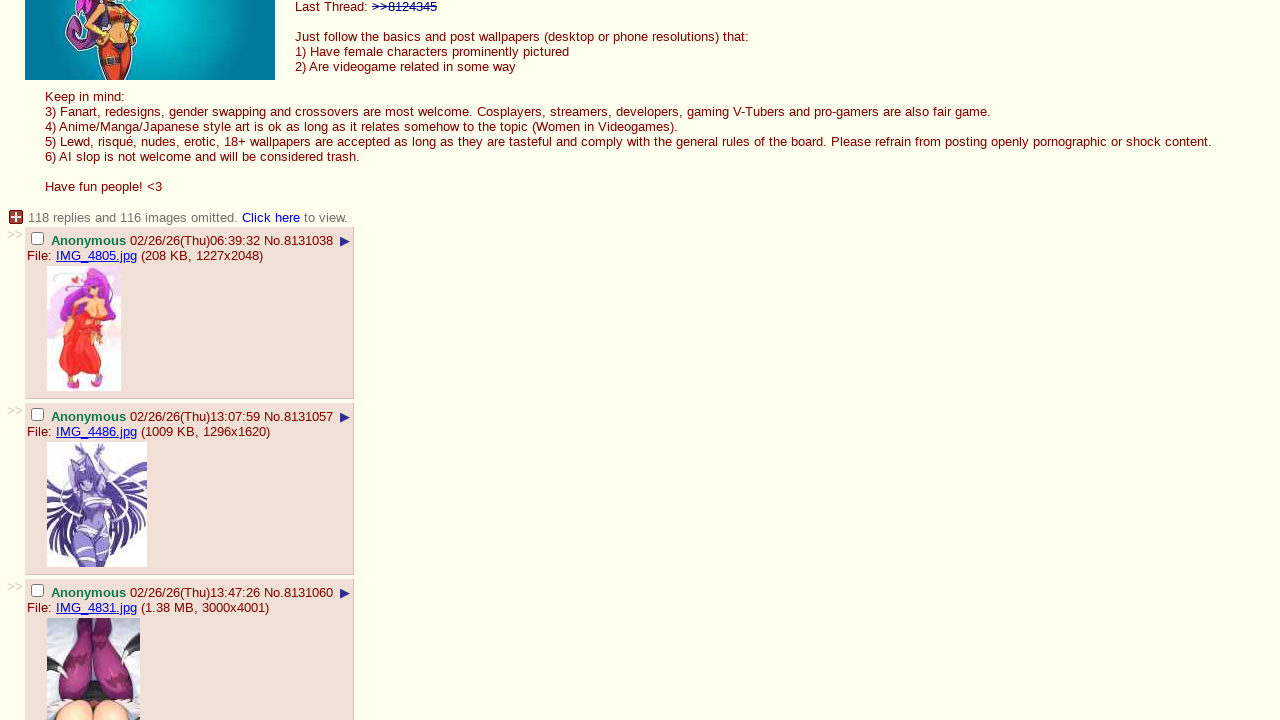

Waited 500ms for content to load on page 2
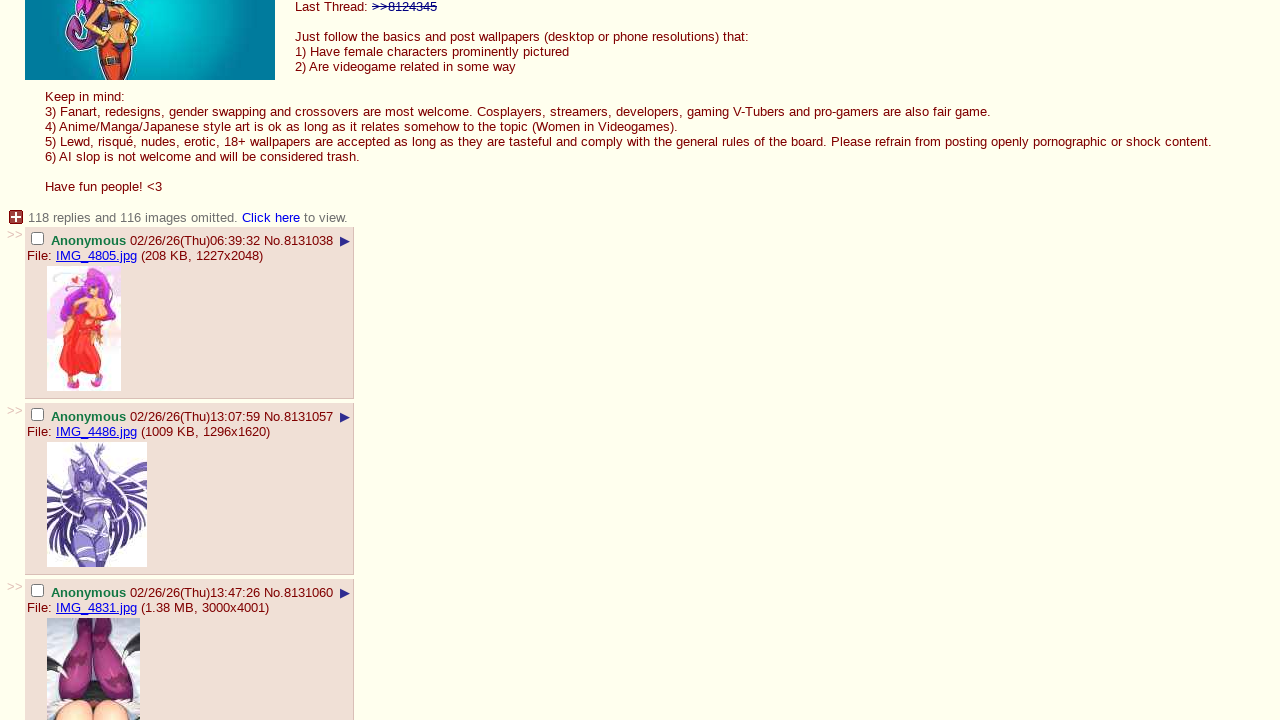

Checked if at bottom of page 2
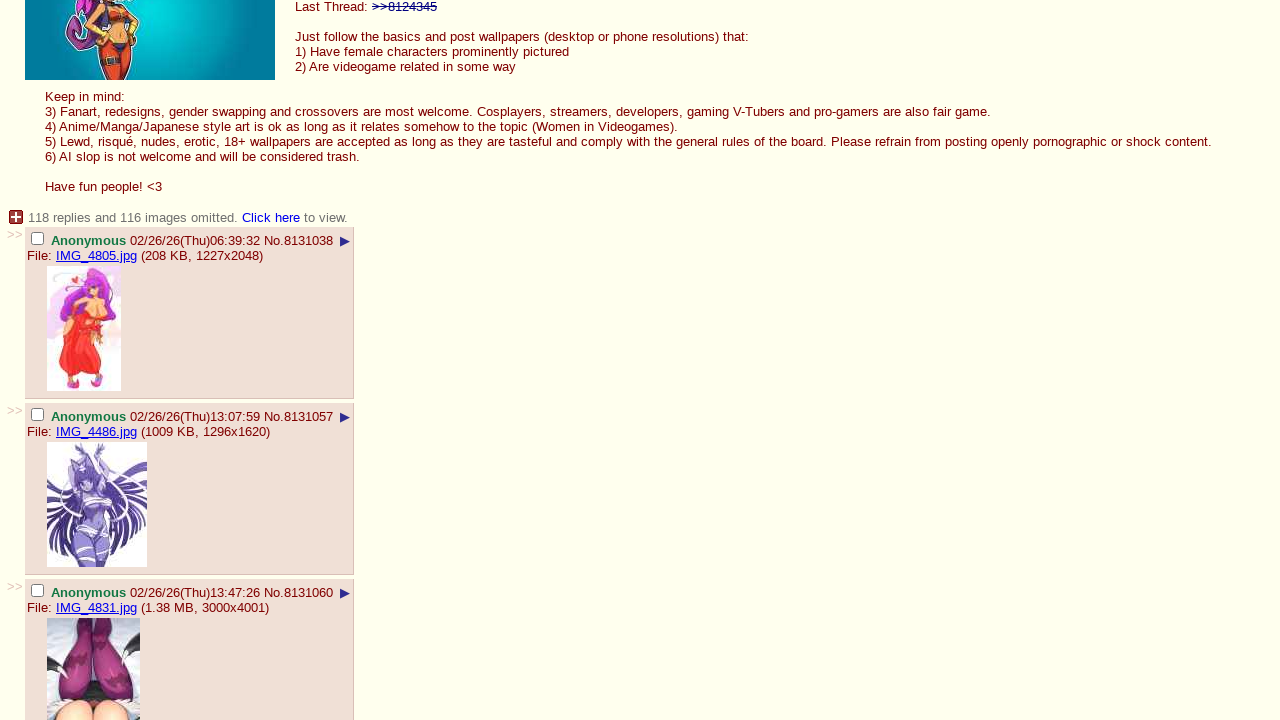

Scrolled down 100px on page 2
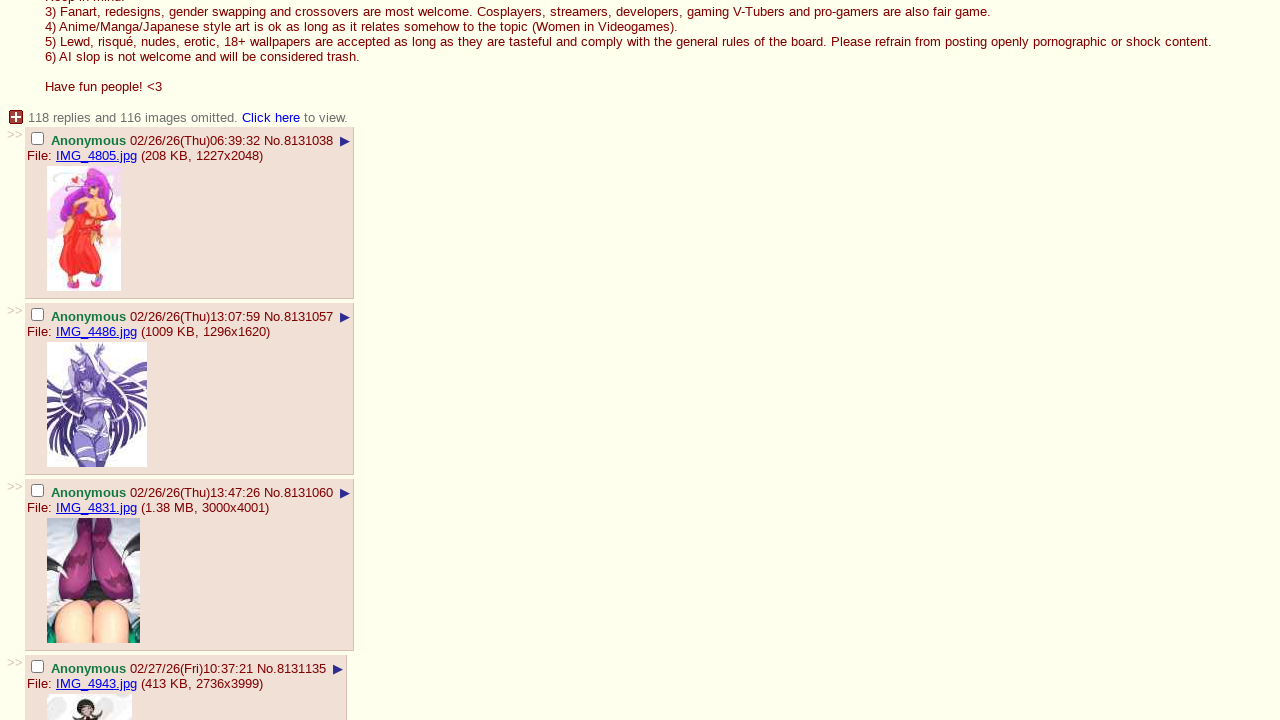

Waited 500ms for content to load on page 2
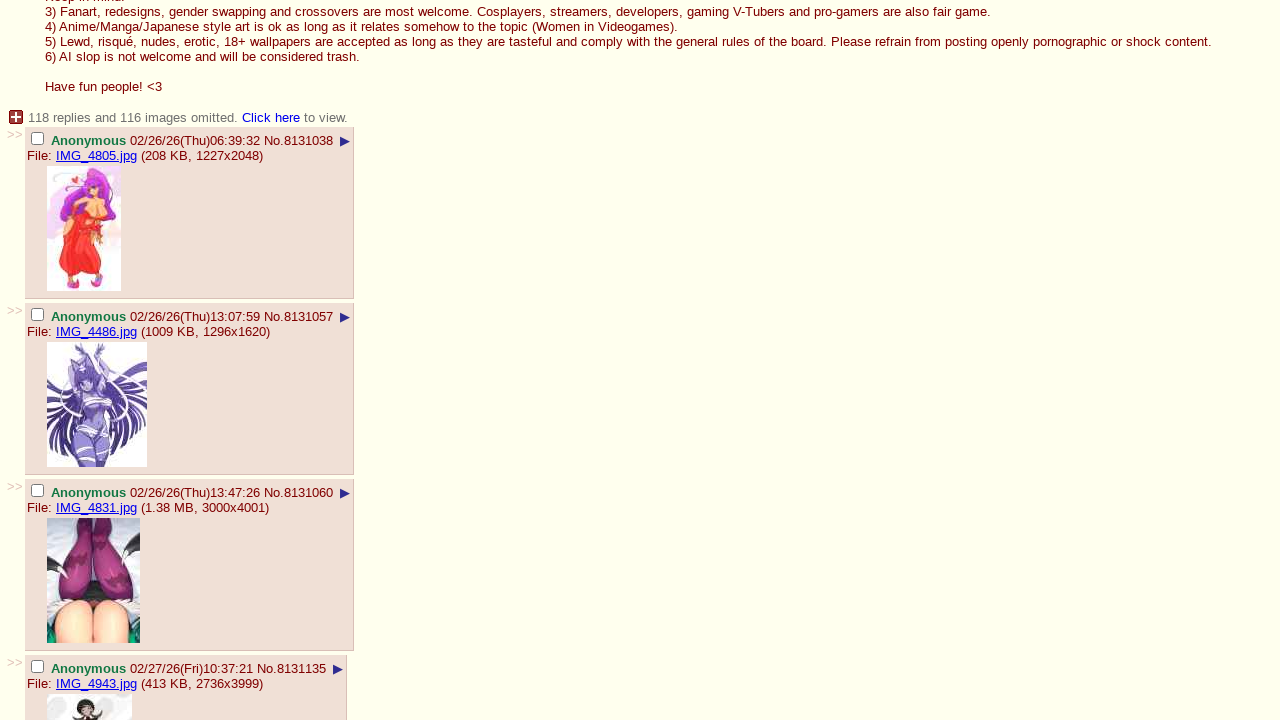

Checked if at bottom of page 2
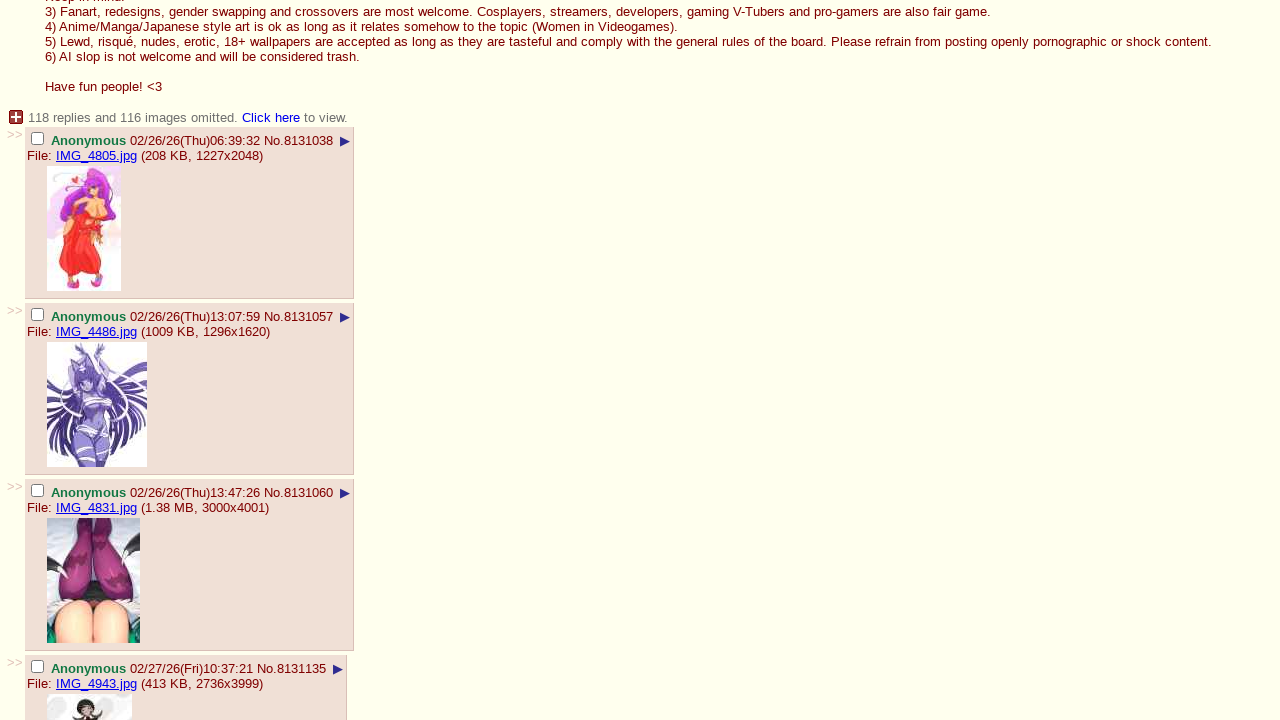

Scrolled down 100px on page 2
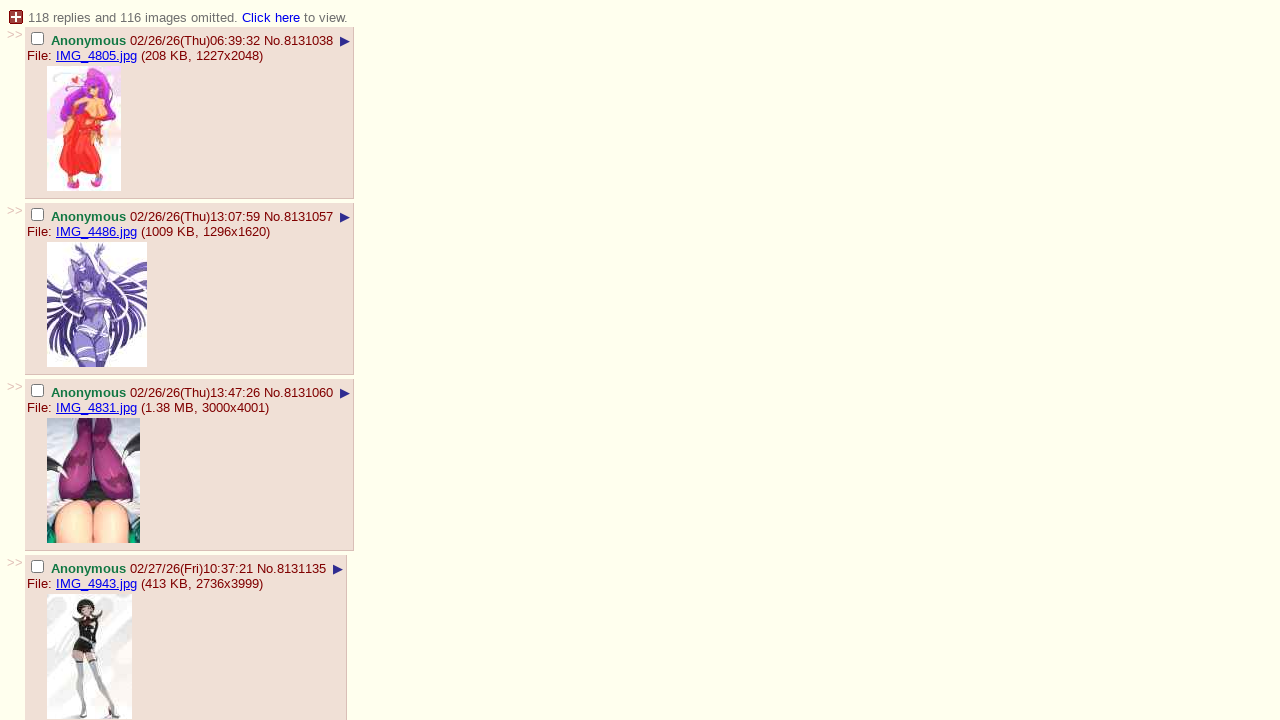

Waited 500ms for content to load on page 2
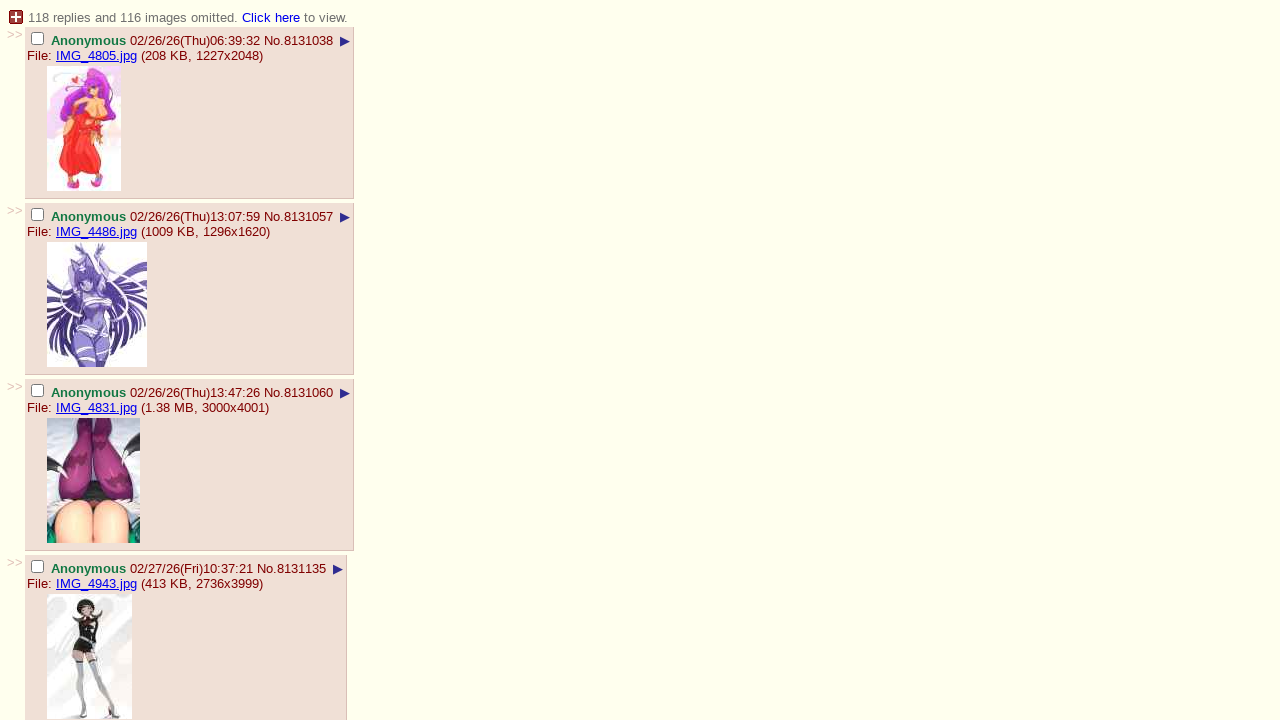

Checked if at bottom of page 2
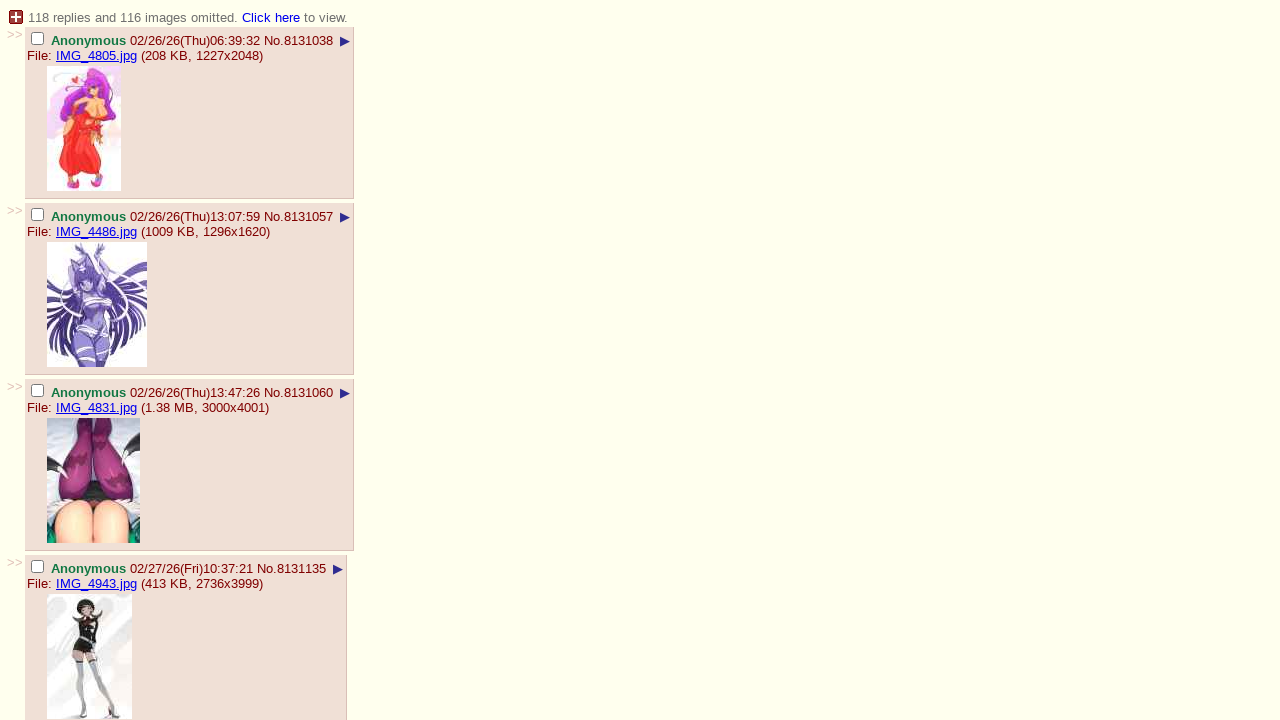

Navigated to 4chan /wg/ board page 3
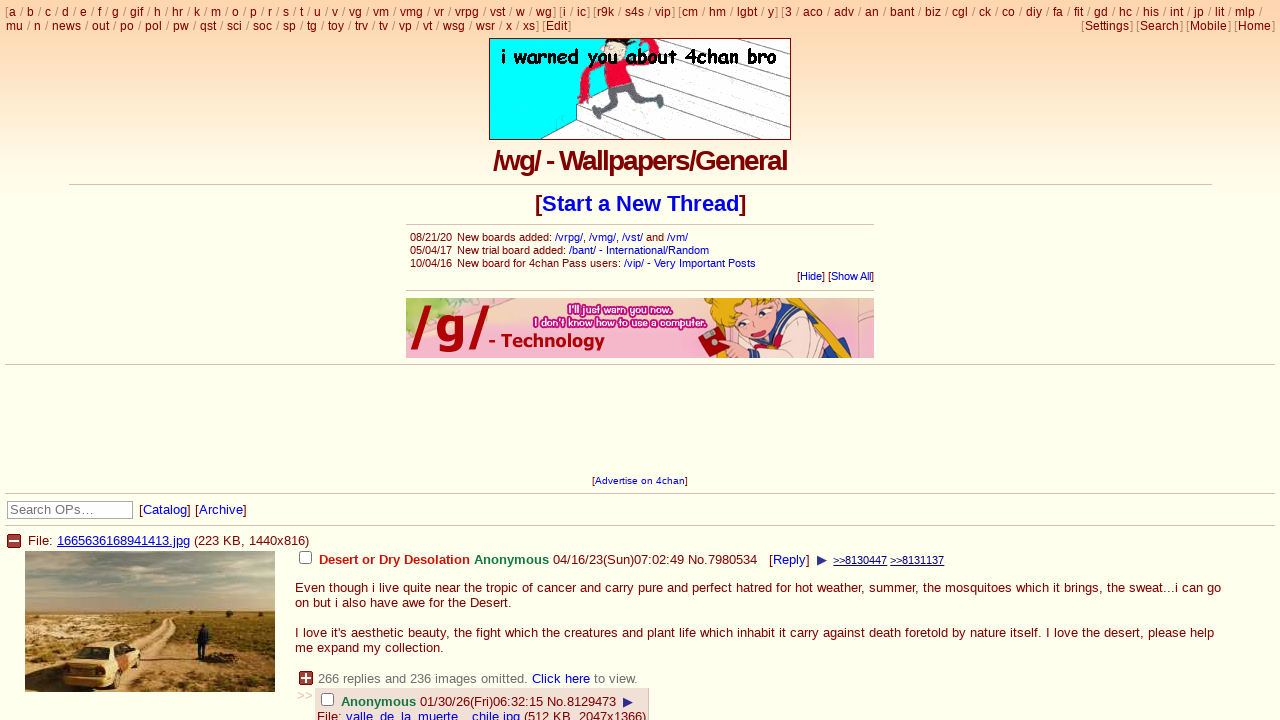

Scrolled down 100px on page 3
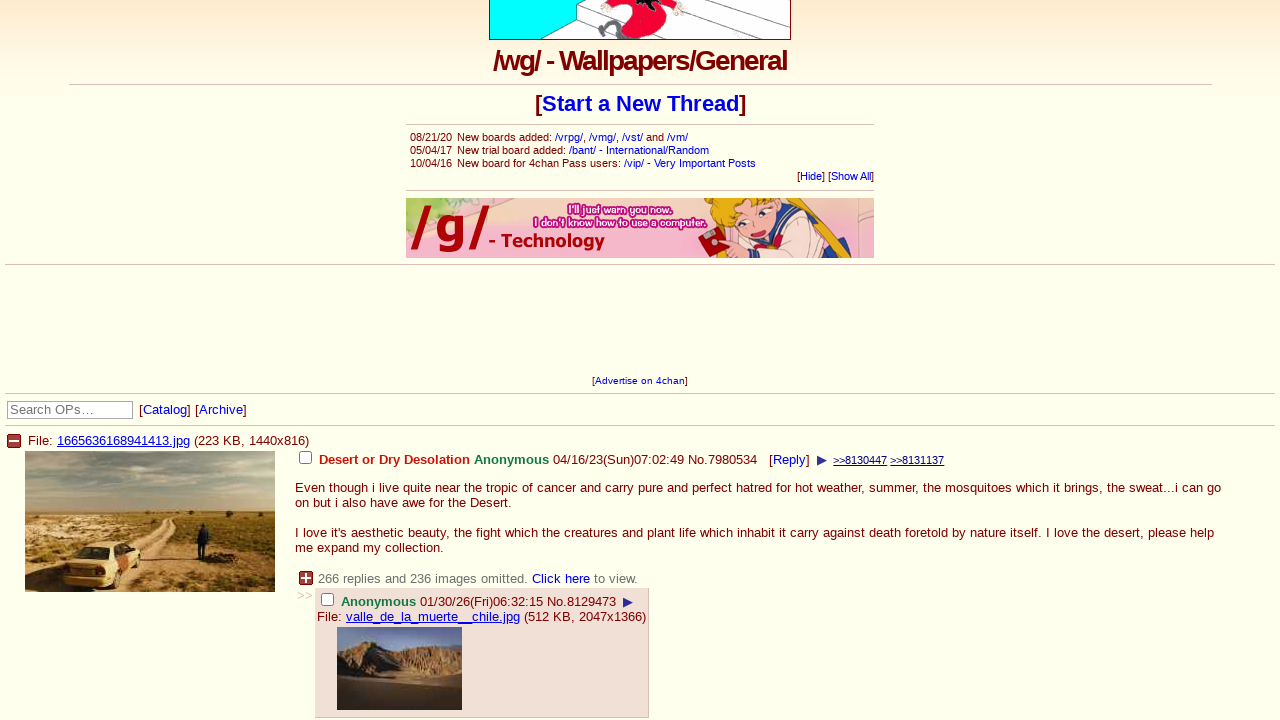

Waited 500ms for content to load on page 3
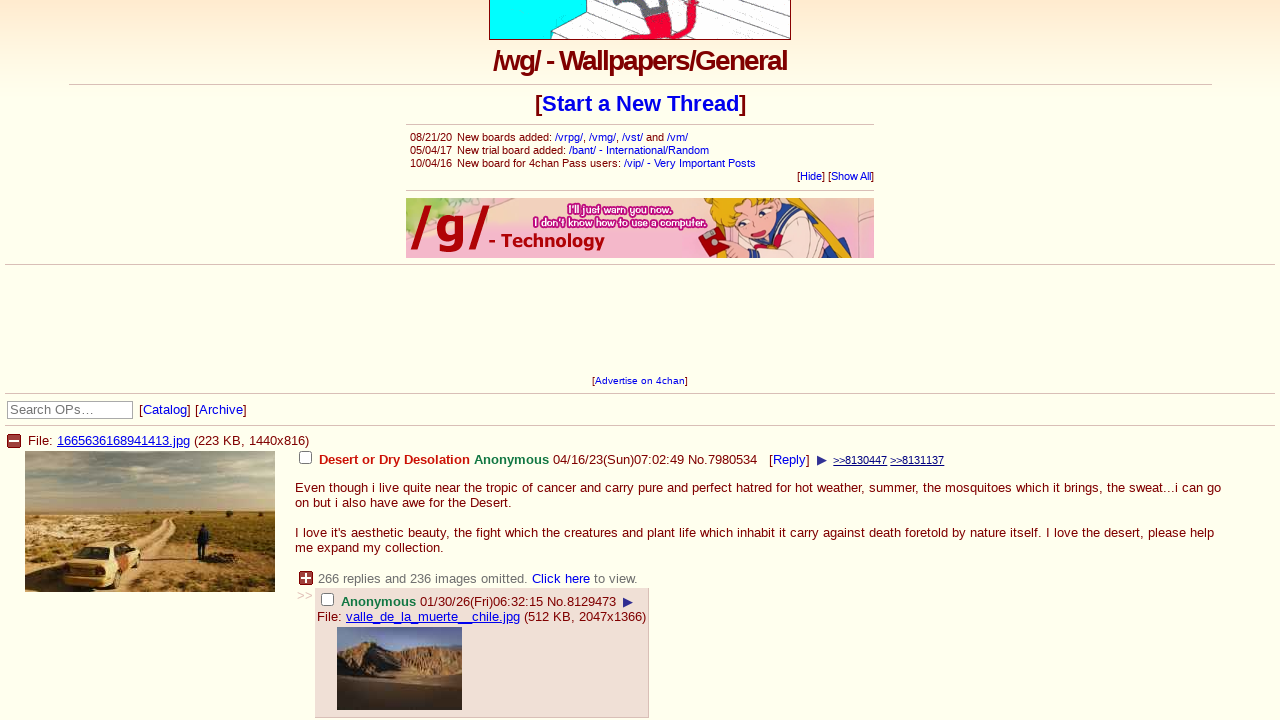

Checked if at bottom of page 3
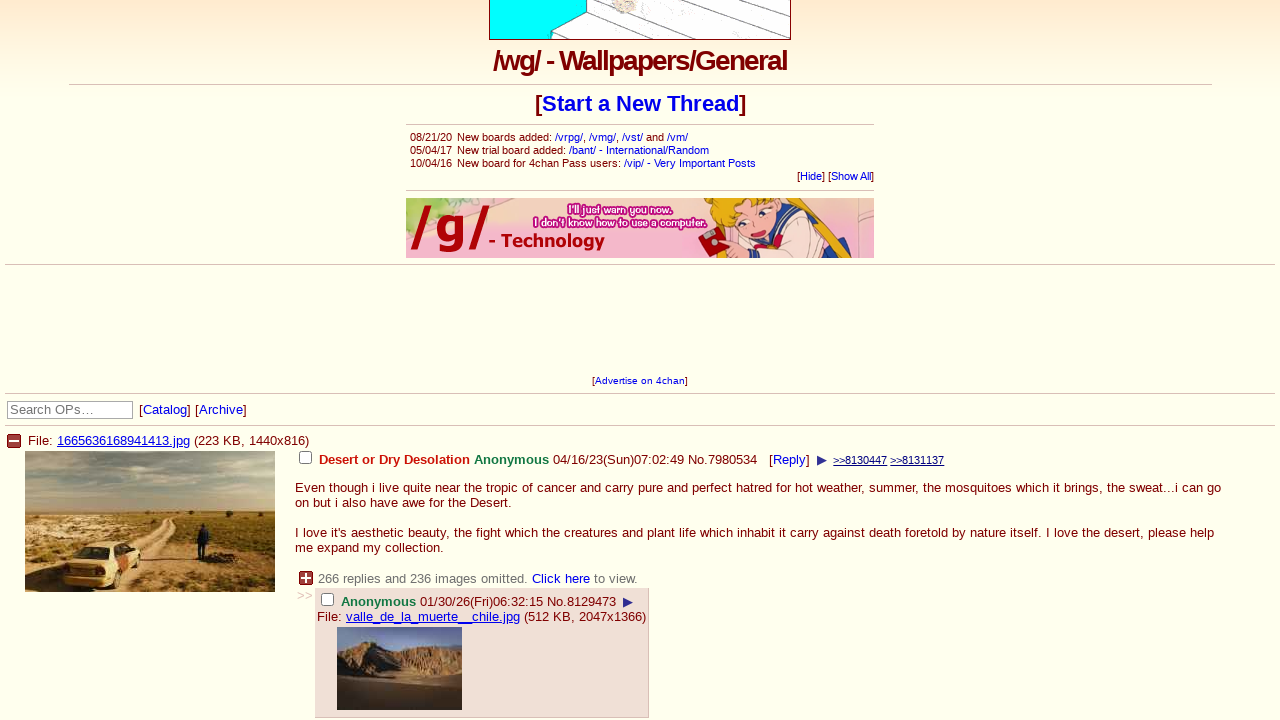

Scrolled down 100px on page 3
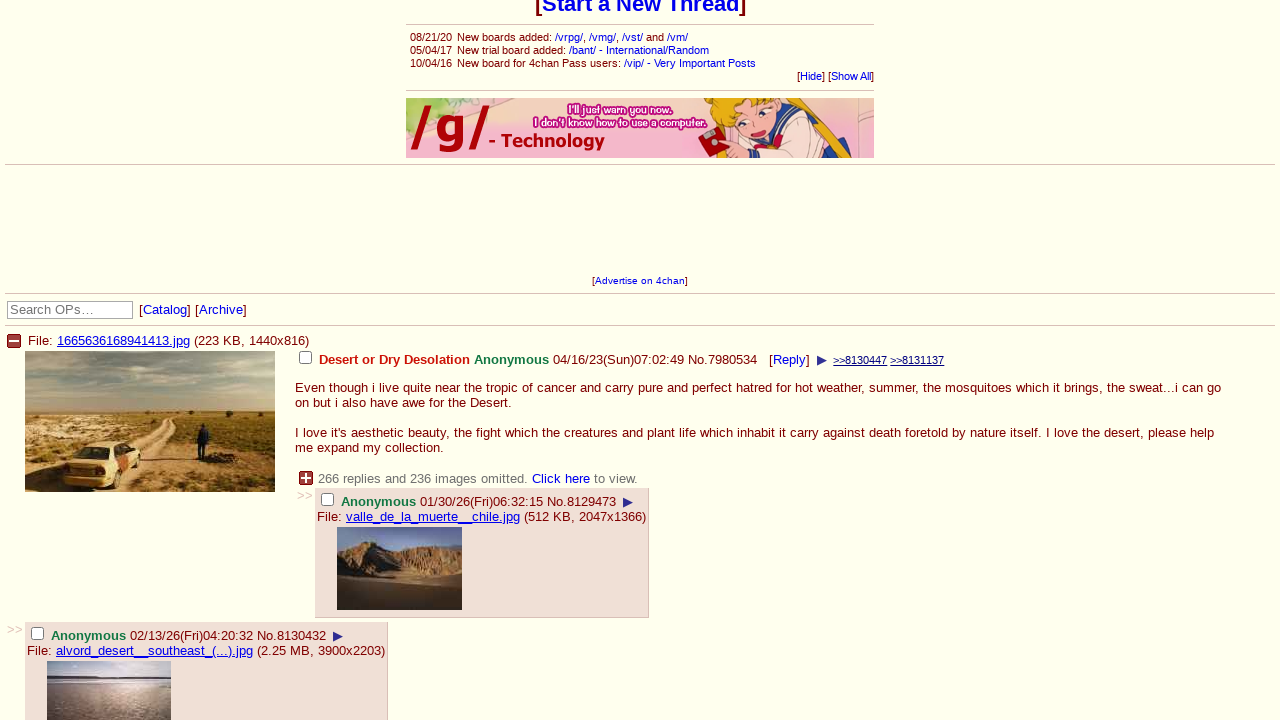

Waited 500ms for content to load on page 3
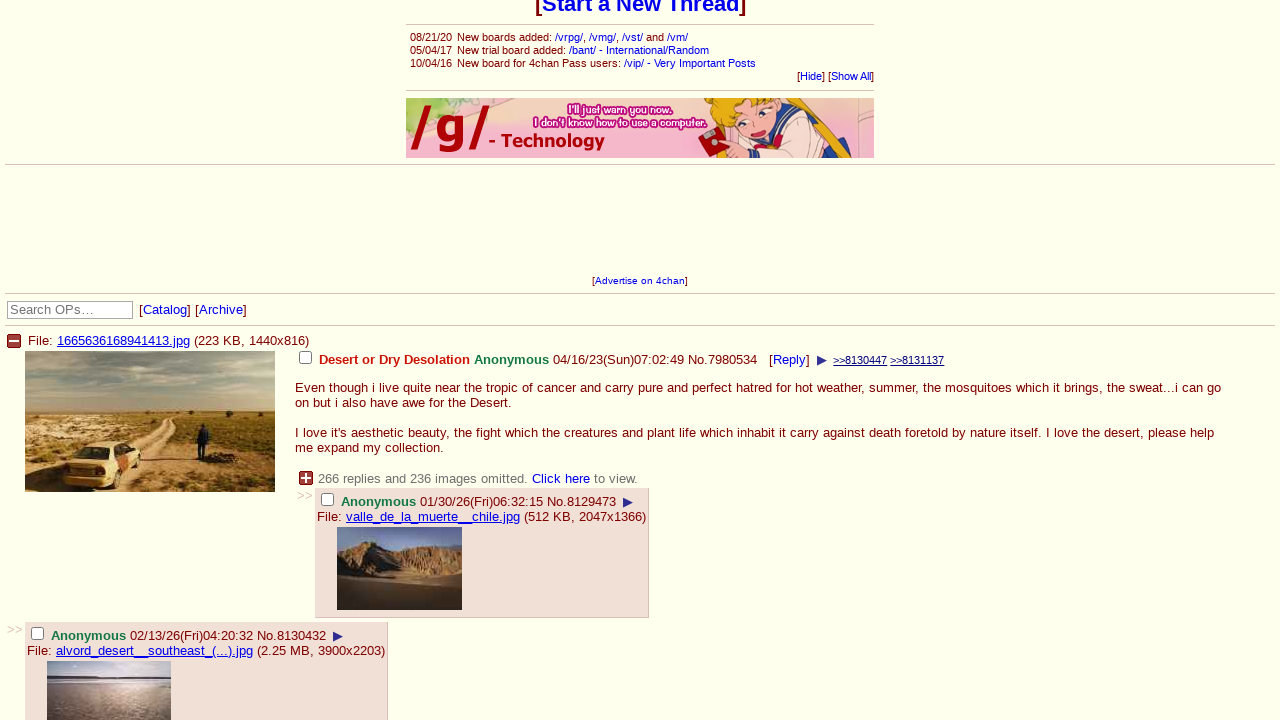

Checked if at bottom of page 3
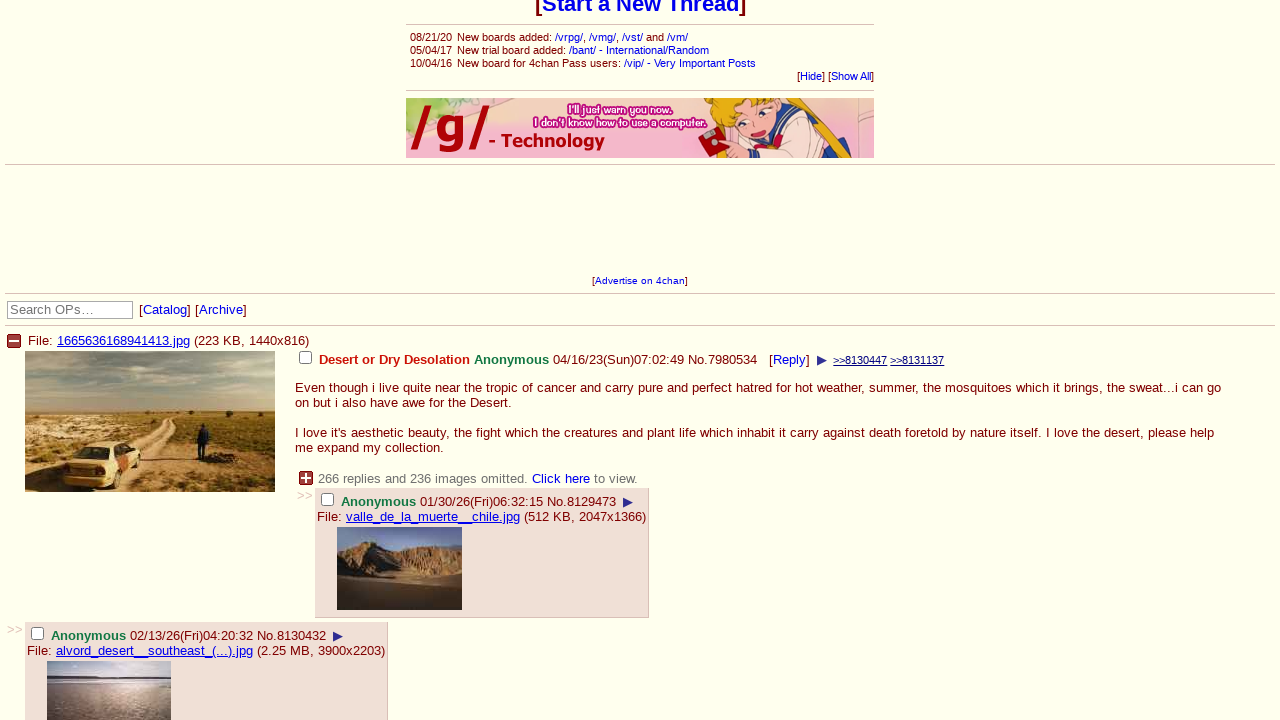

Scrolled down 100px on page 3
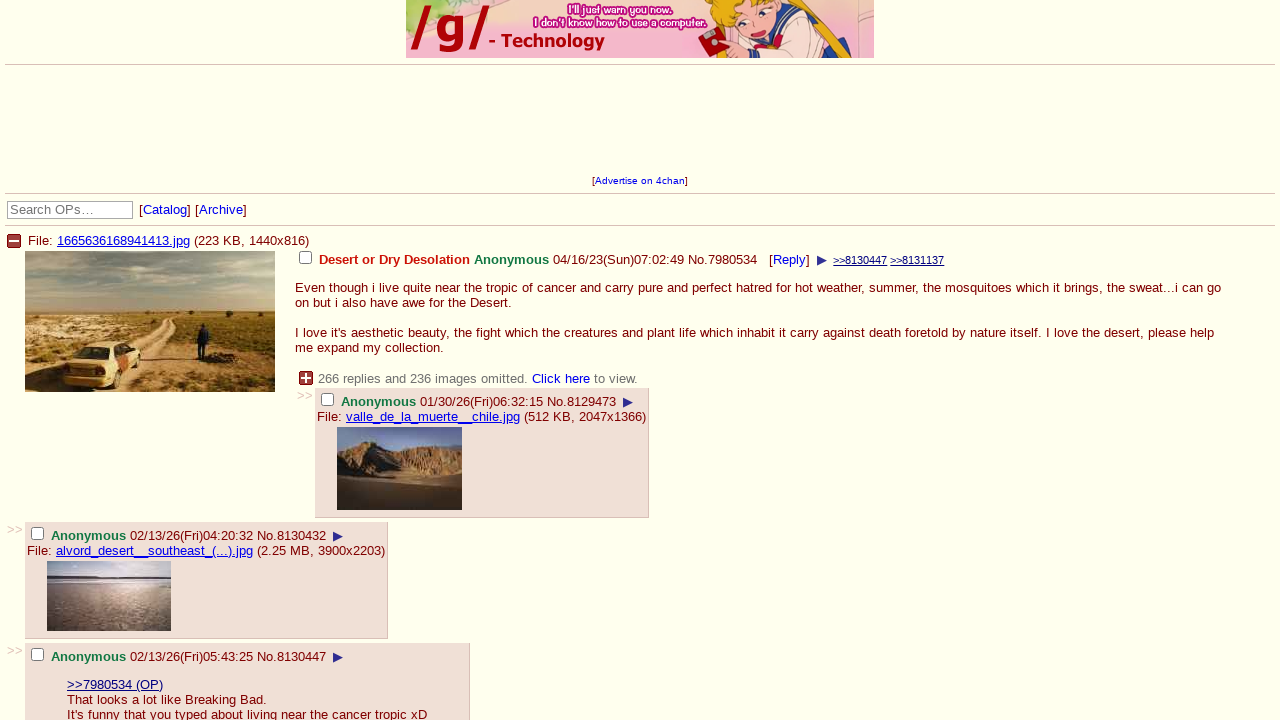

Waited 500ms for content to load on page 3
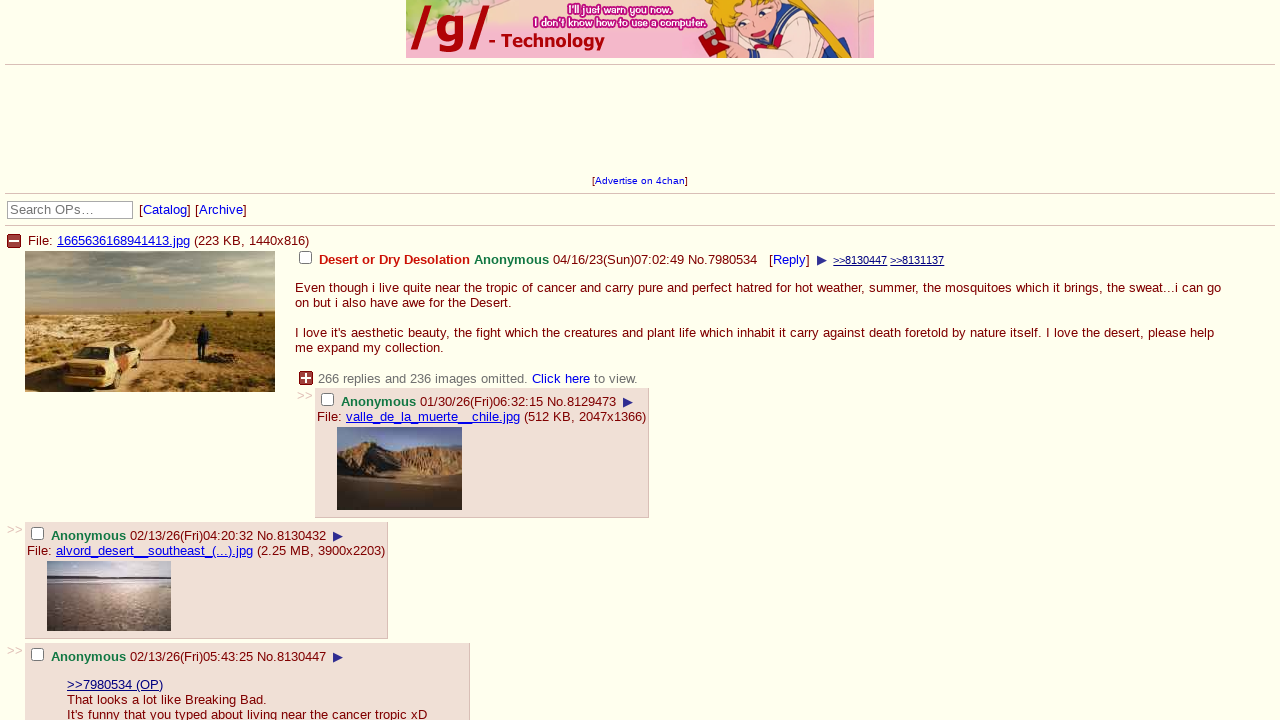

Checked if at bottom of page 3
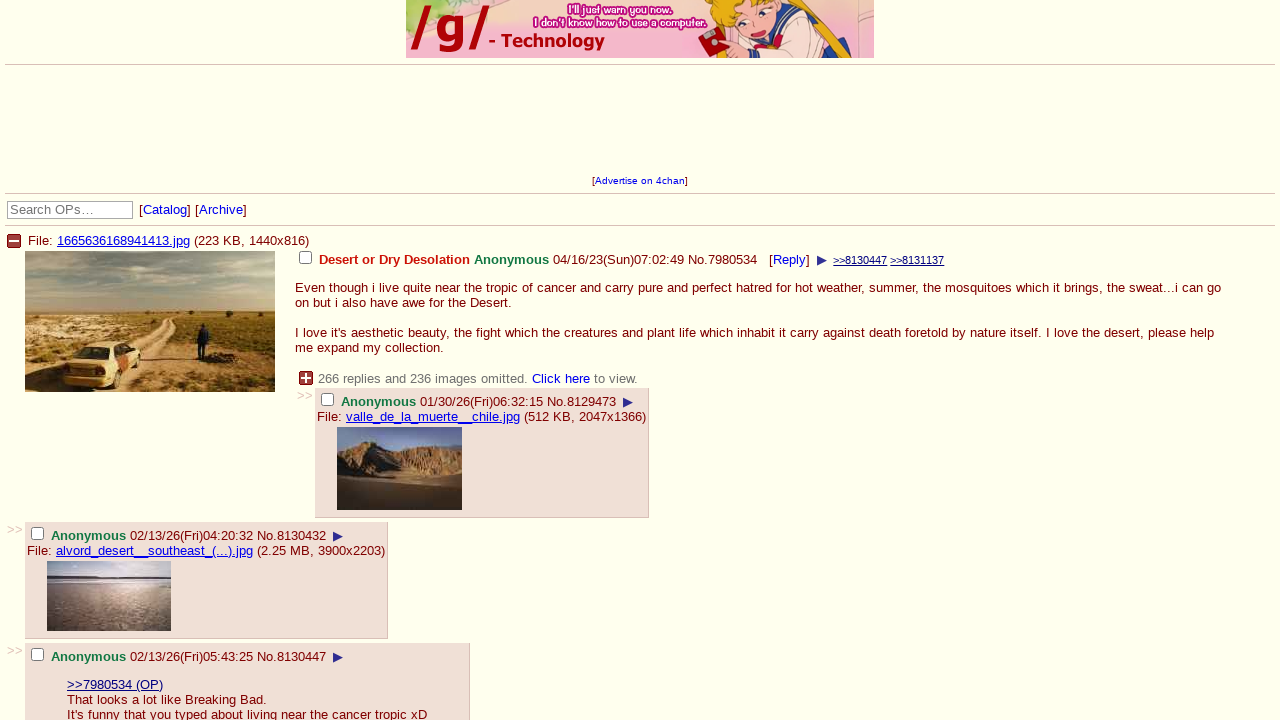

Scrolled down 100px on page 3
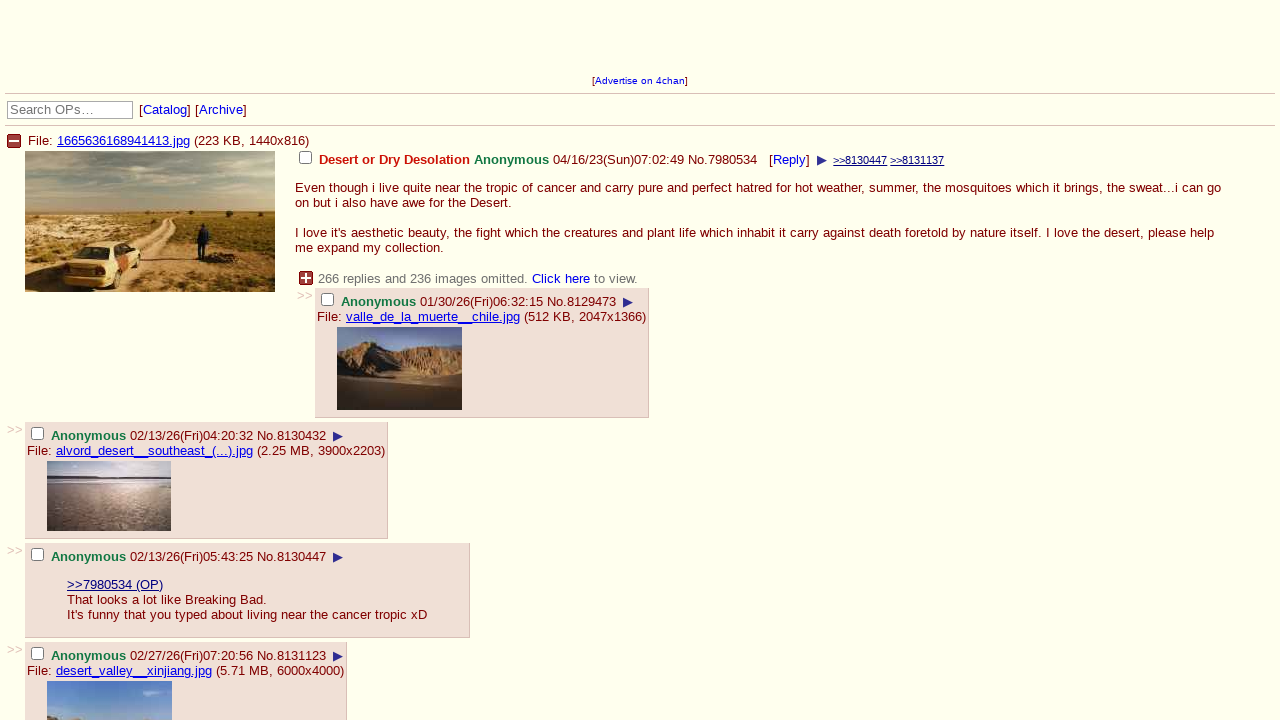

Waited 500ms for content to load on page 3
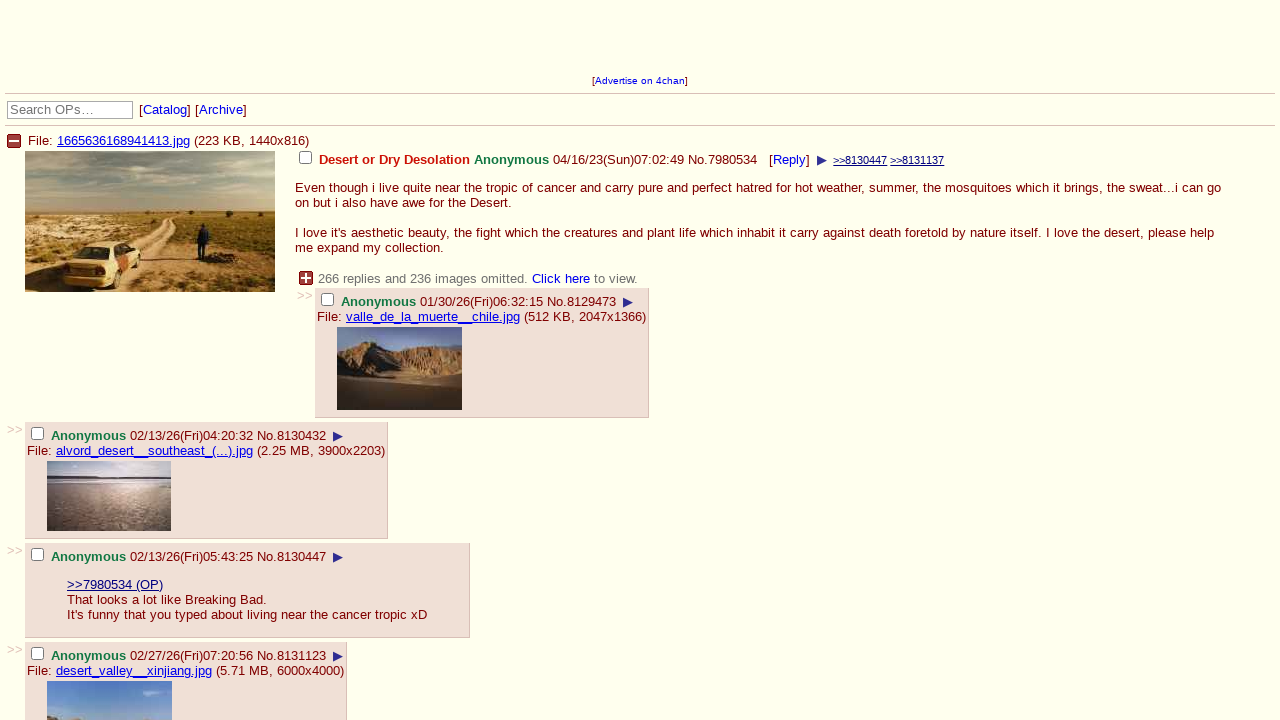

Checked if at bottom of page 3
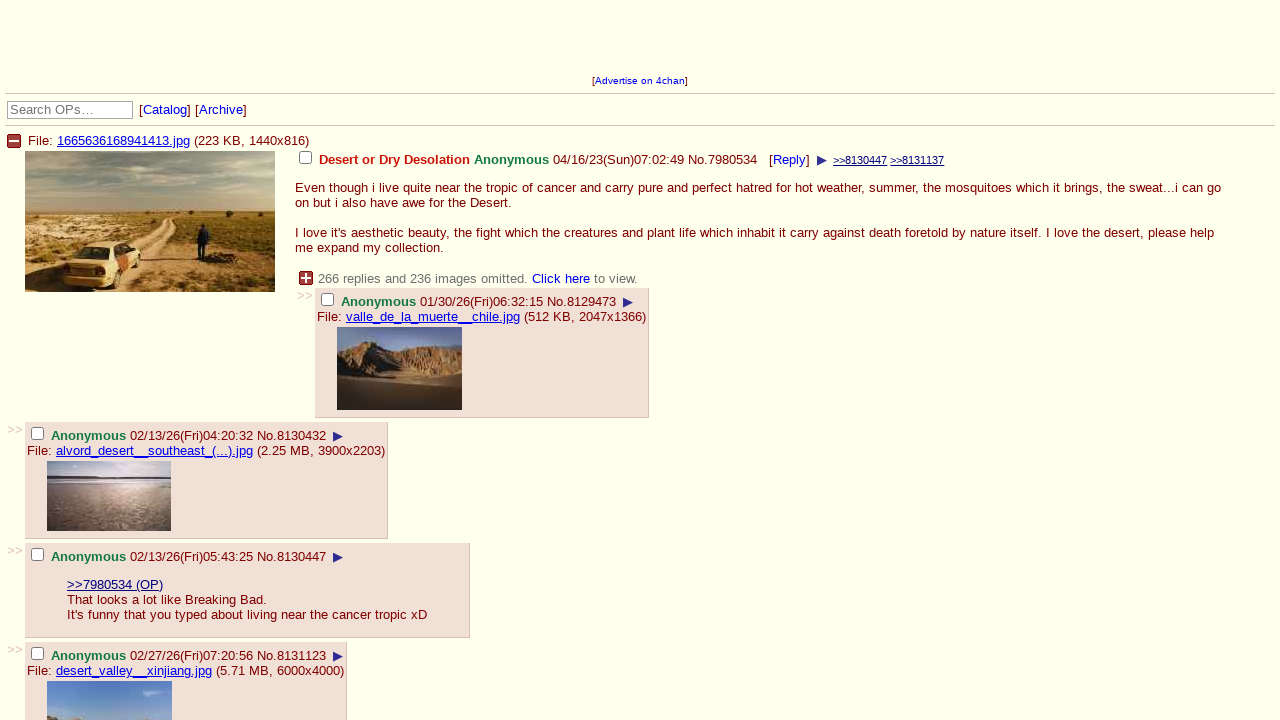

Scrolled down 100px on page 3
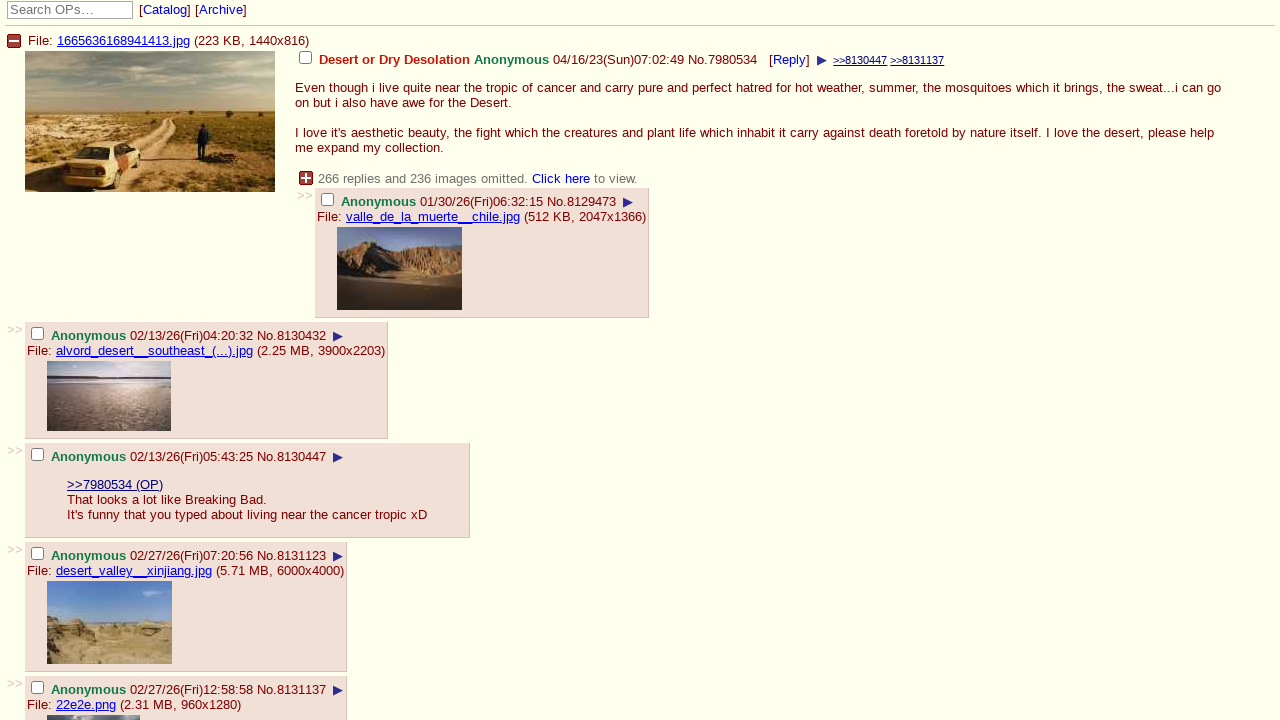

Waited 500ms for content to load on page 3
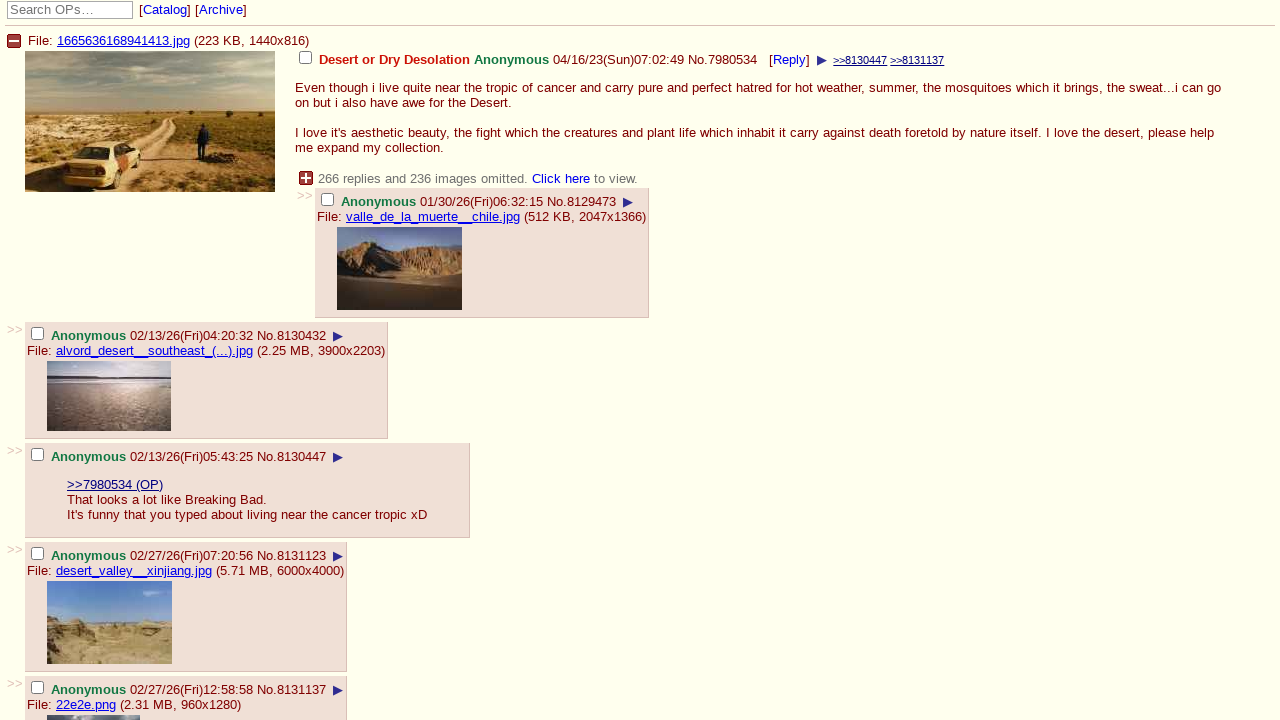

Checked if at bottom of page 3
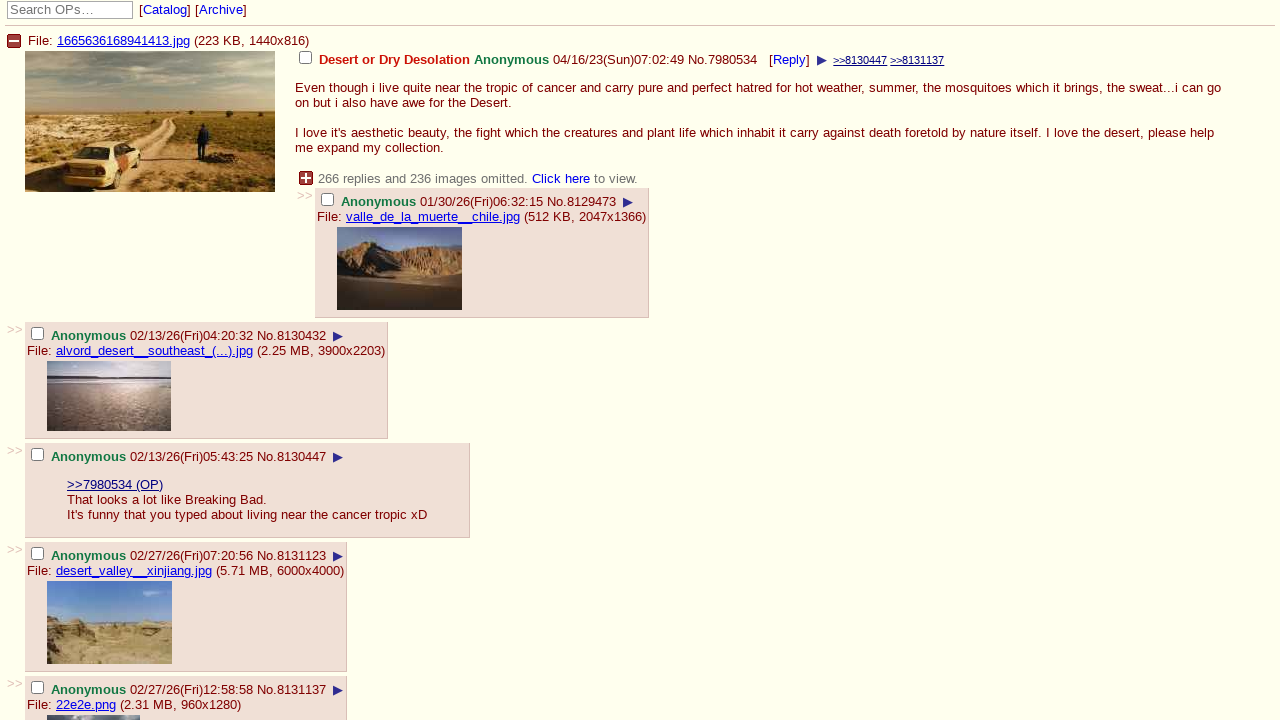

Scrolled down 100px on page 3
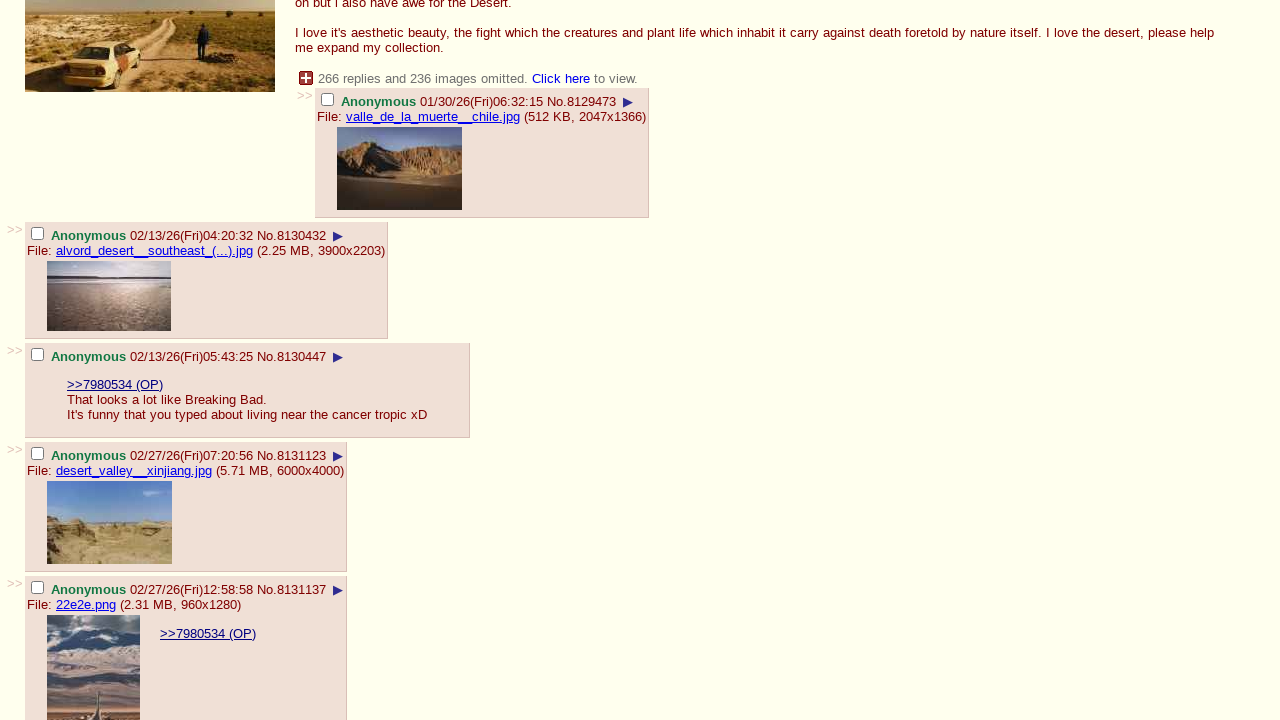

Waited 500ms for content to load on page 3
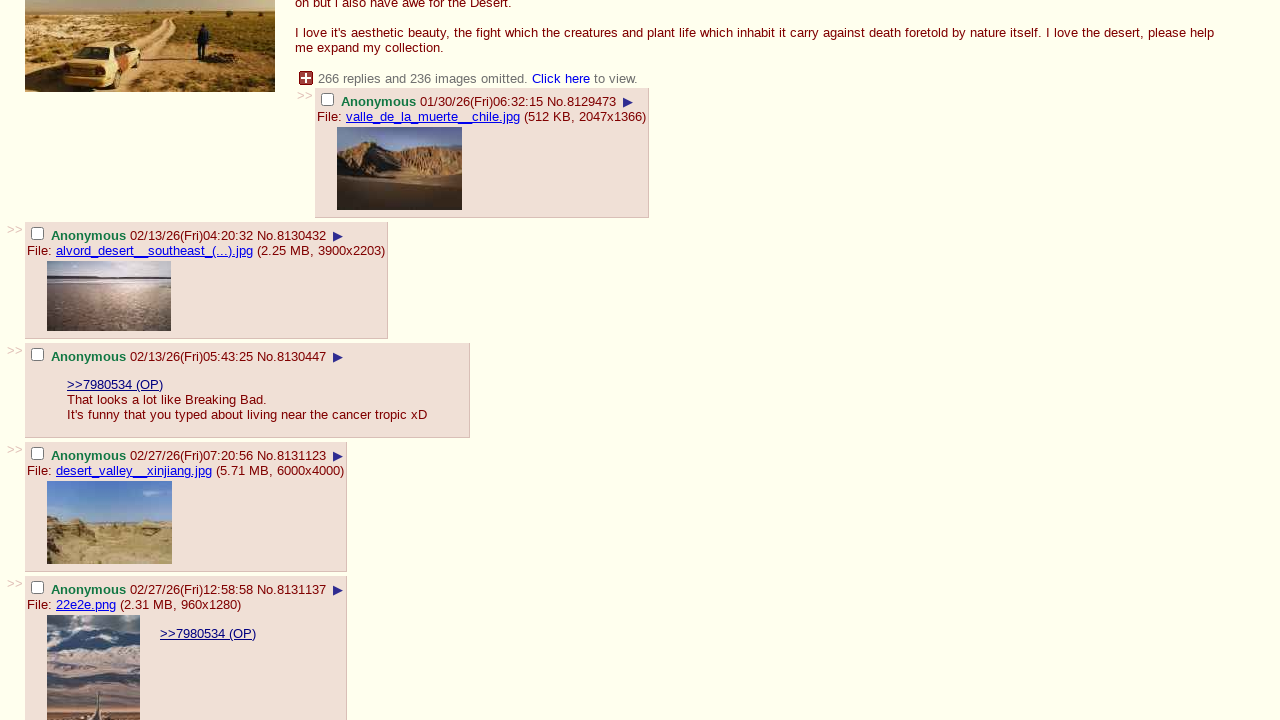

Checked if at bottom of page 3
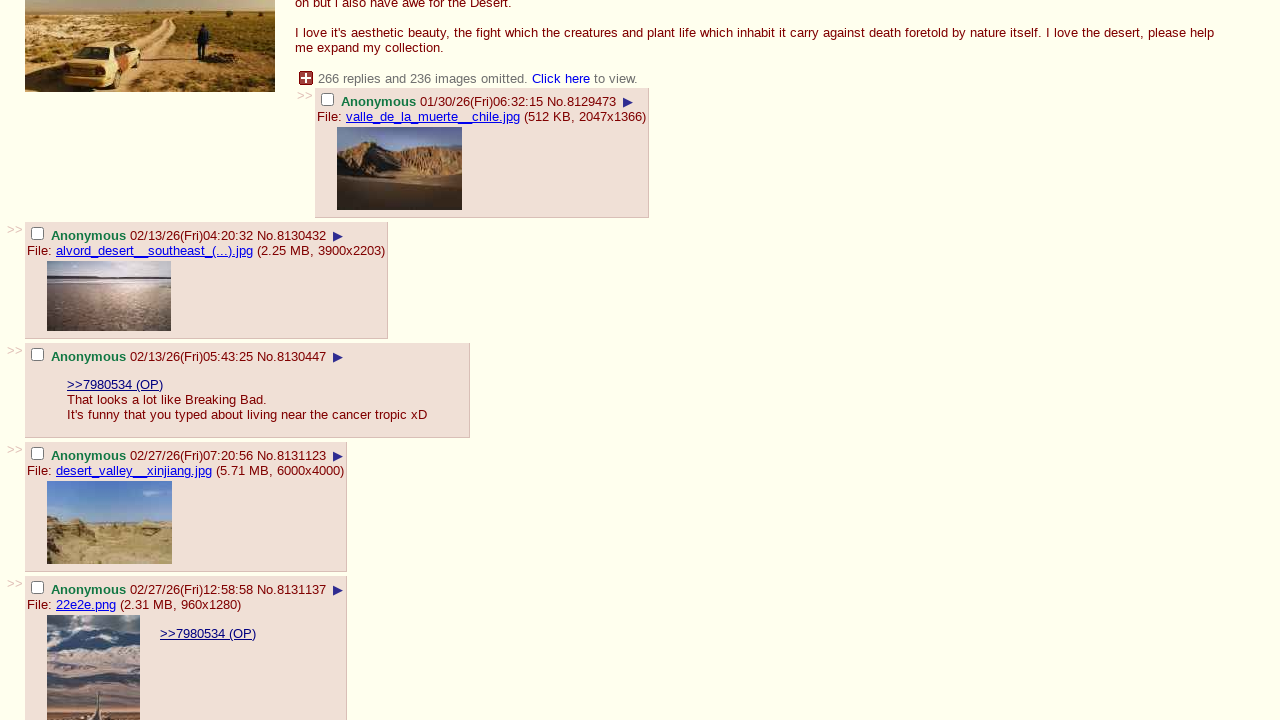

Scrolled down 100px on page 3
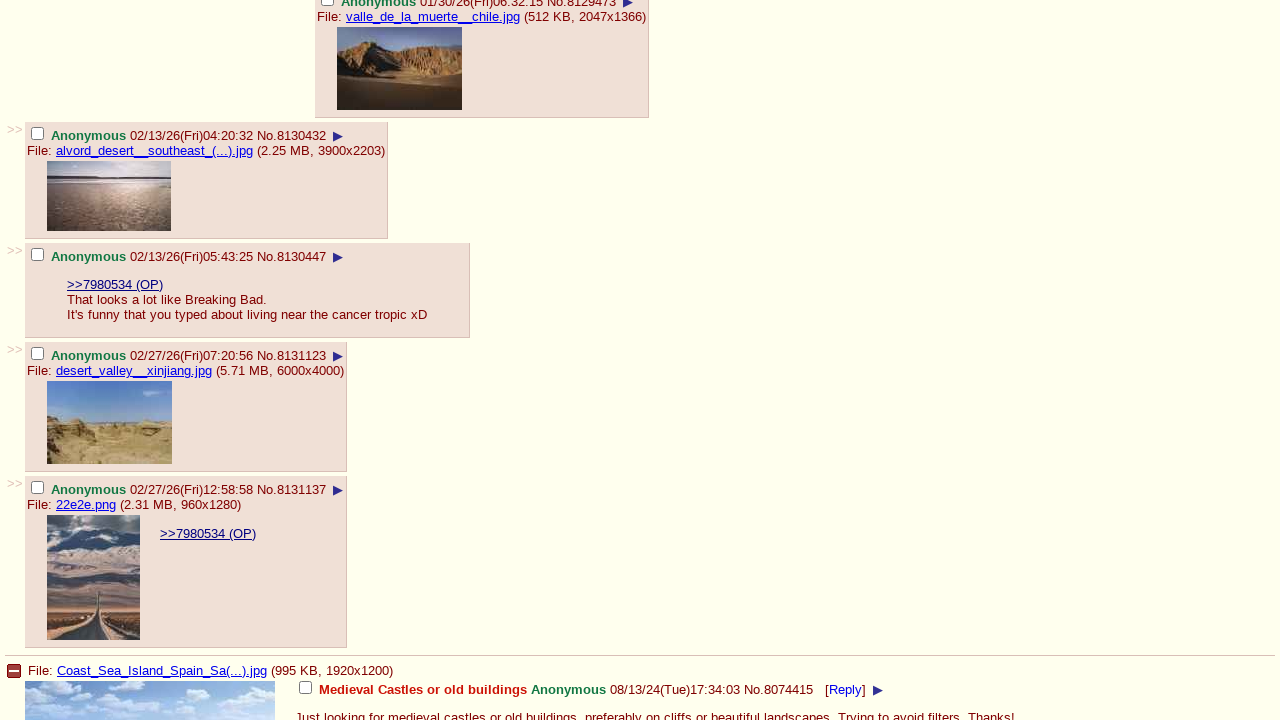

Waited 500ms for content to load on page 3
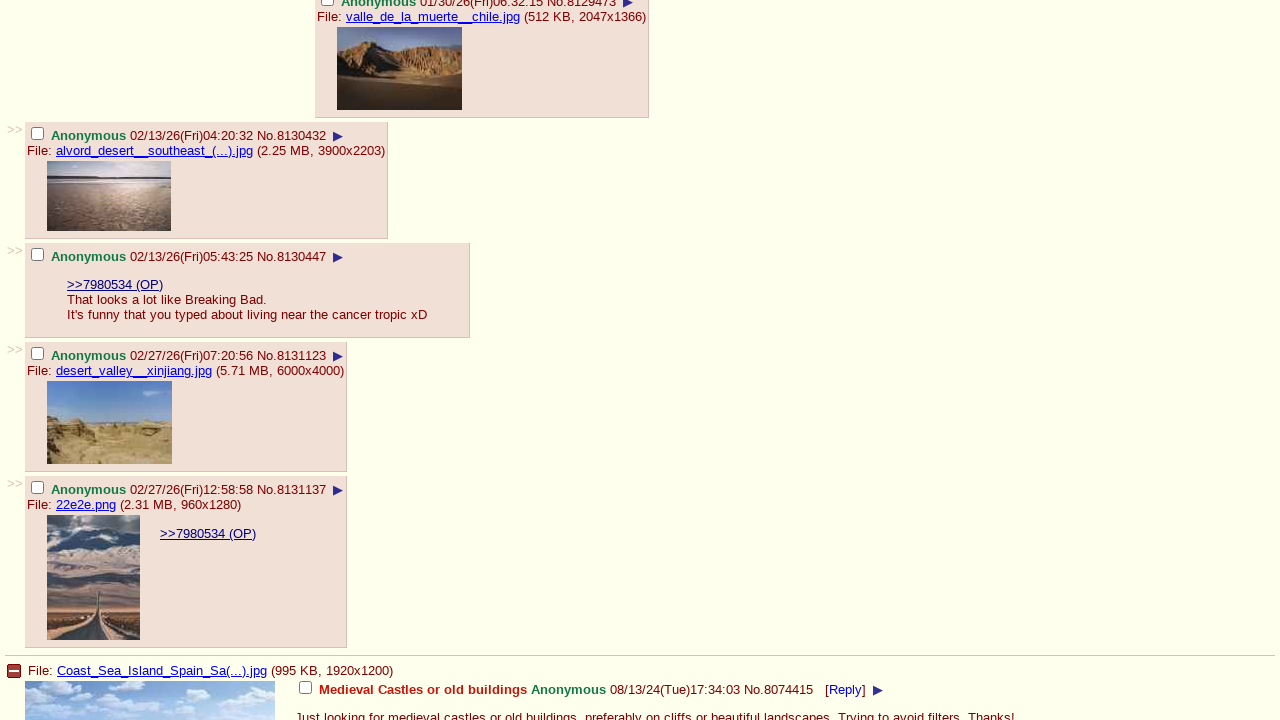

Checked if at bottom of page 3
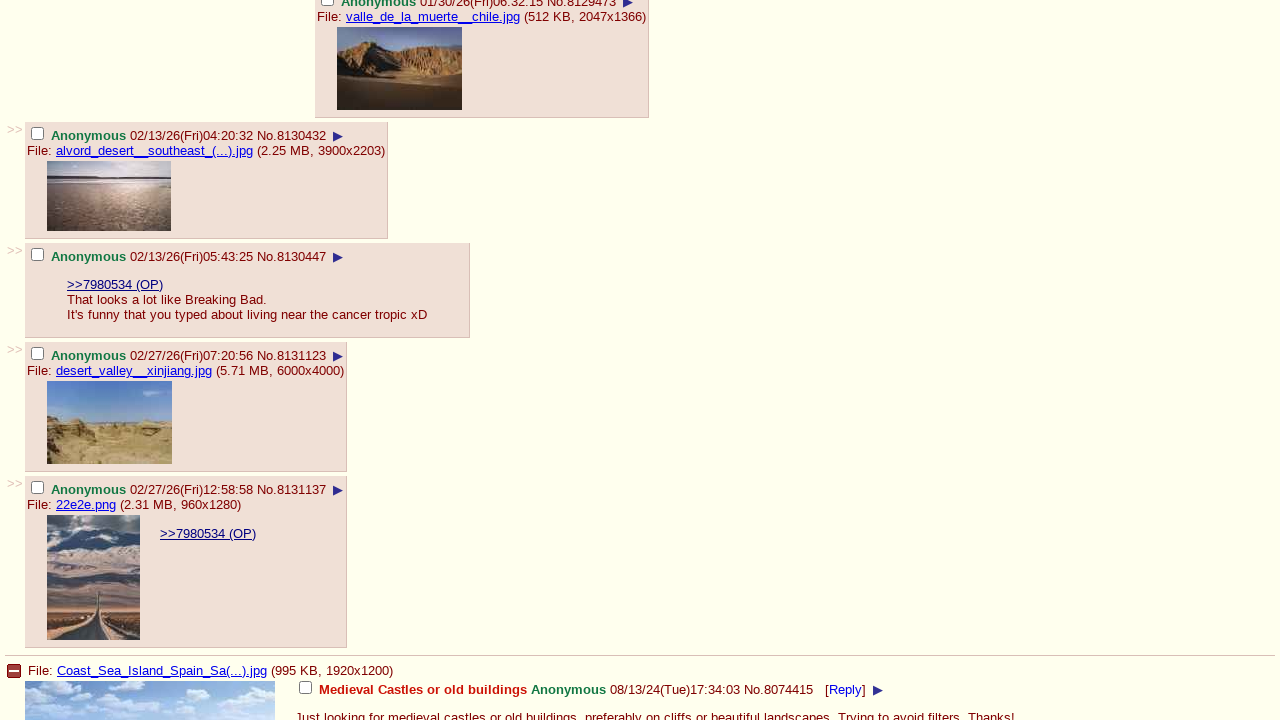

Scrolled down 100px on page 3
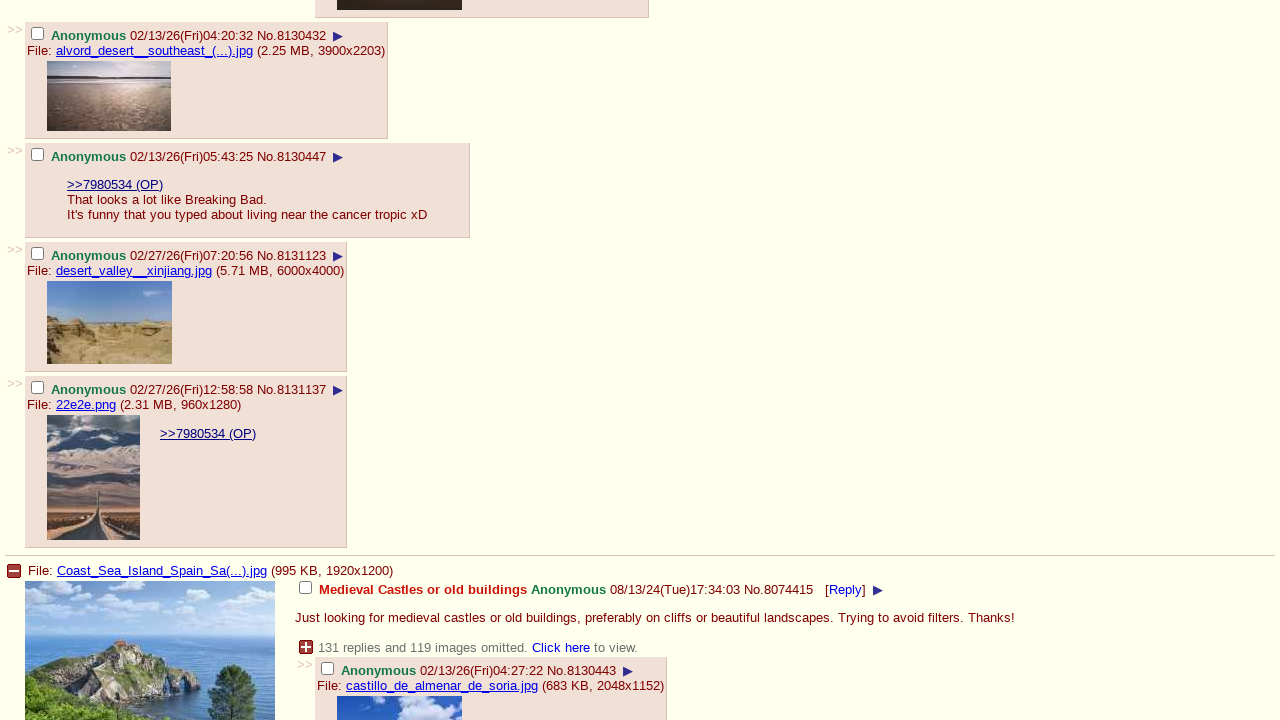

Waited 500ms for content to load on page 3
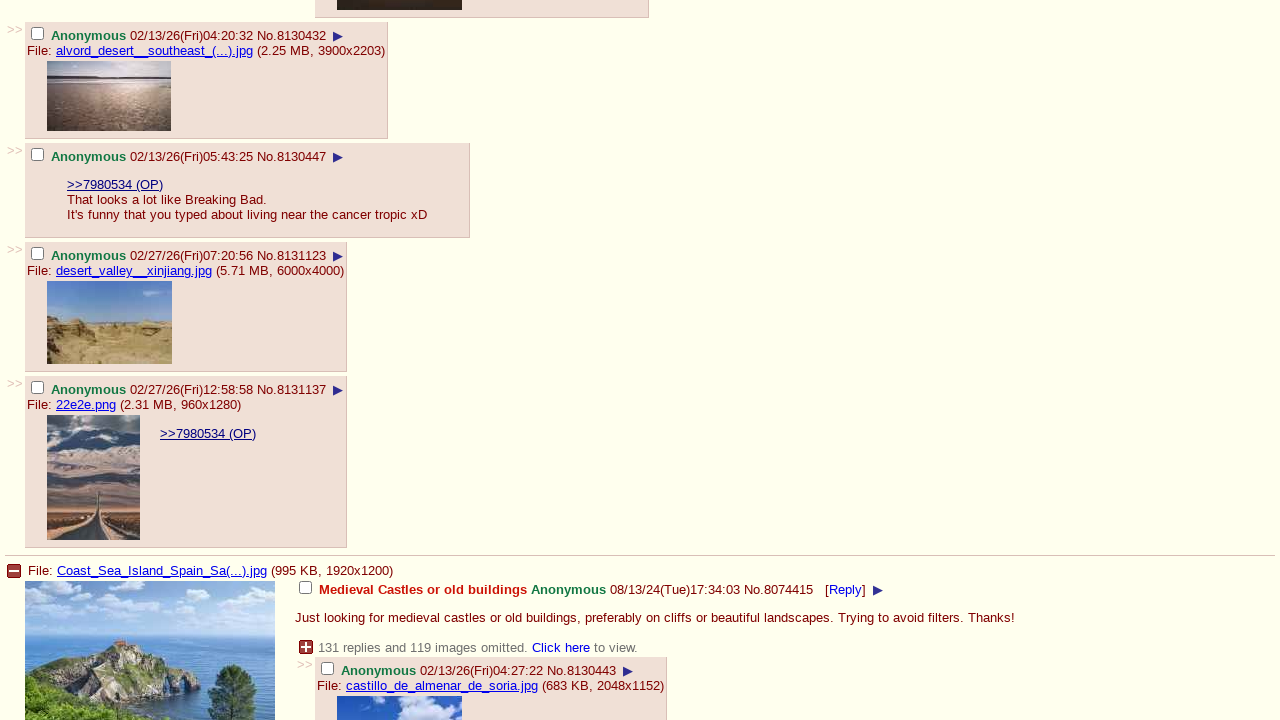

Checked if at bottom of page 3
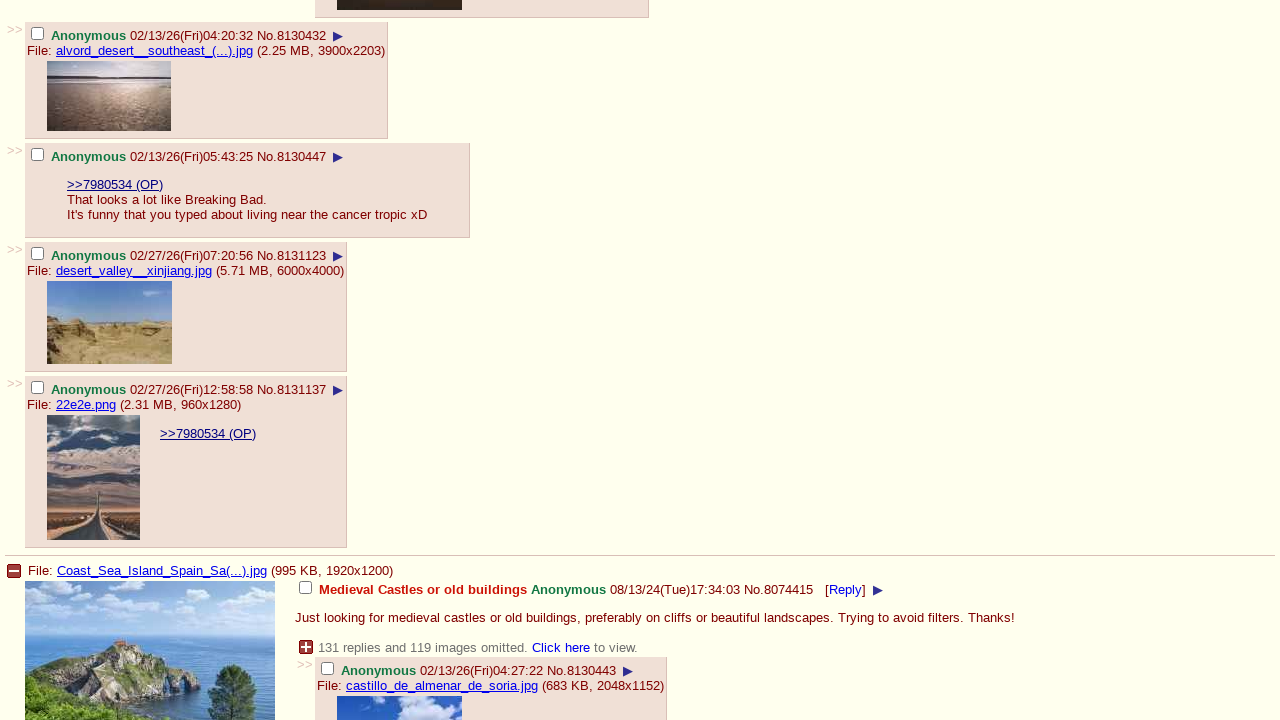

Scrolled down 100px on page 3
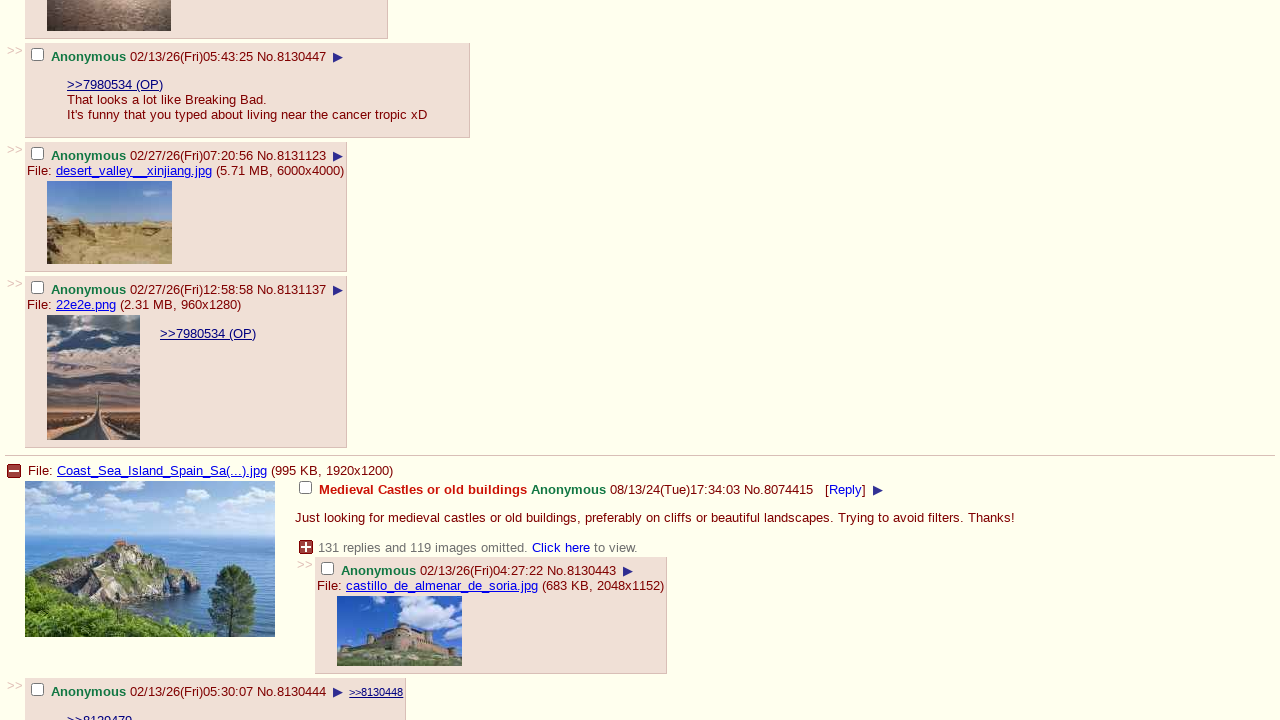

Waited 500ms for content to load on page 3
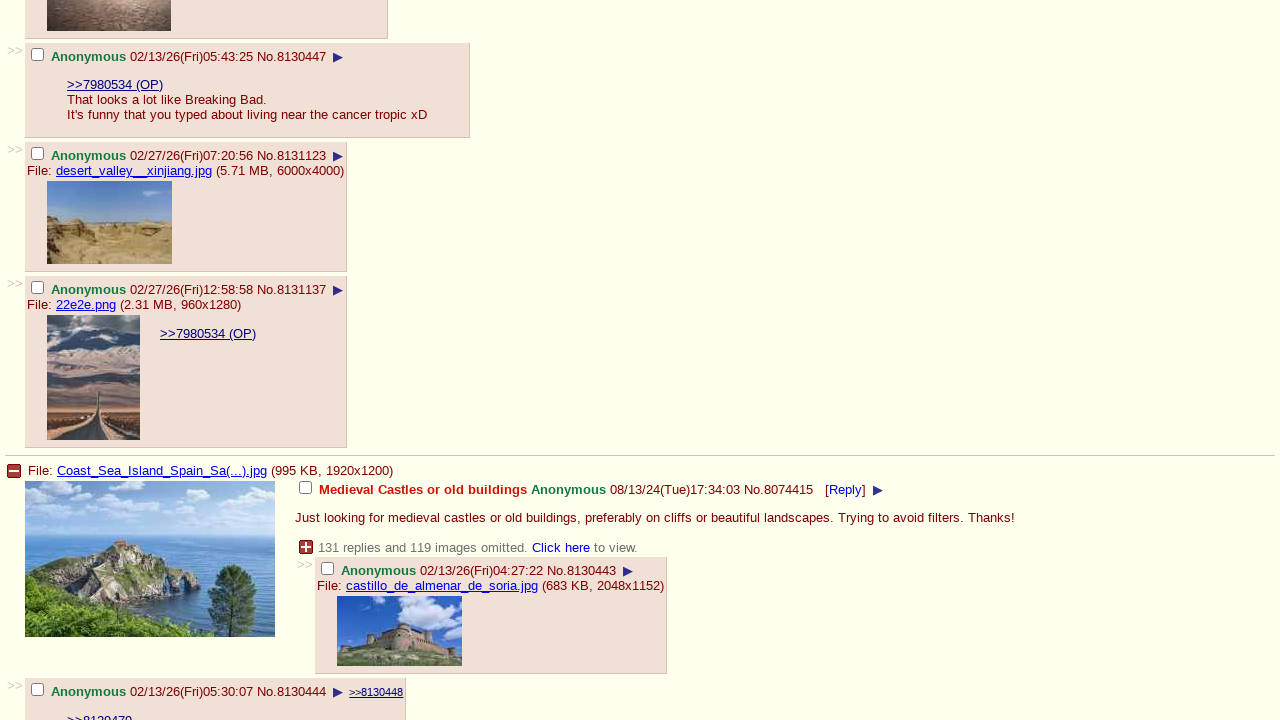

Checked if at bottom of page 3
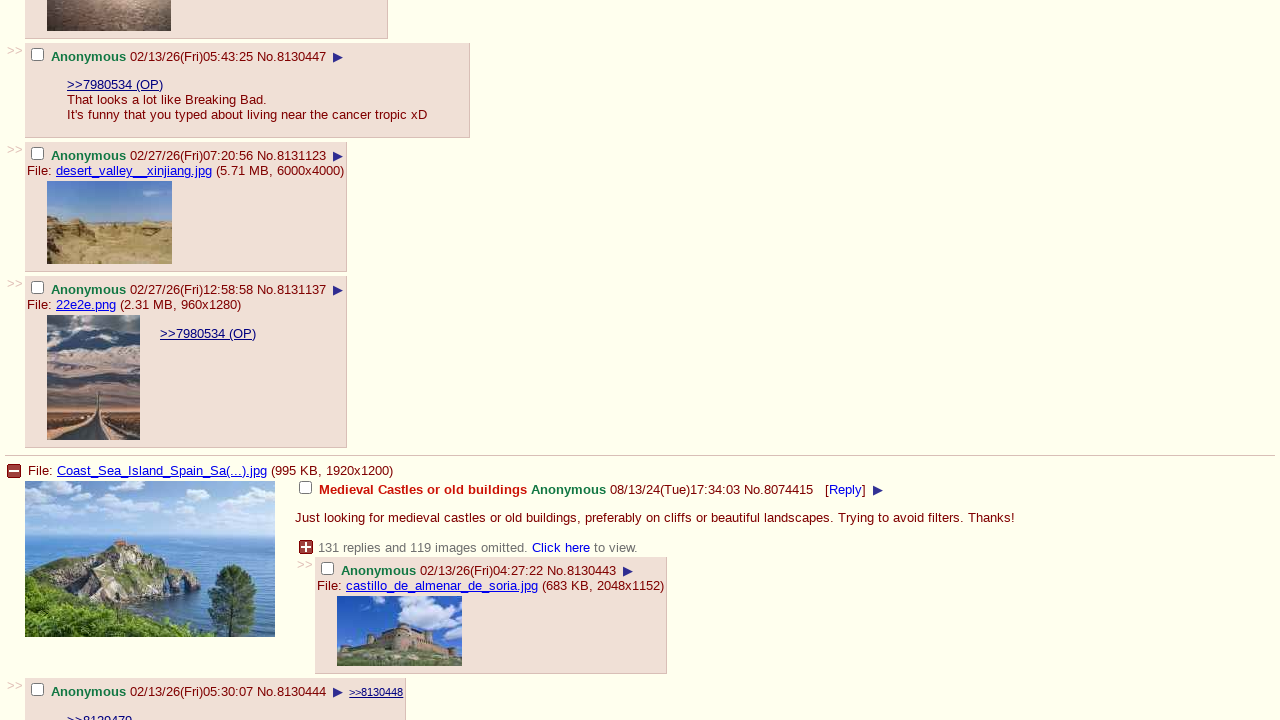

Scrolled down 100px on page 3
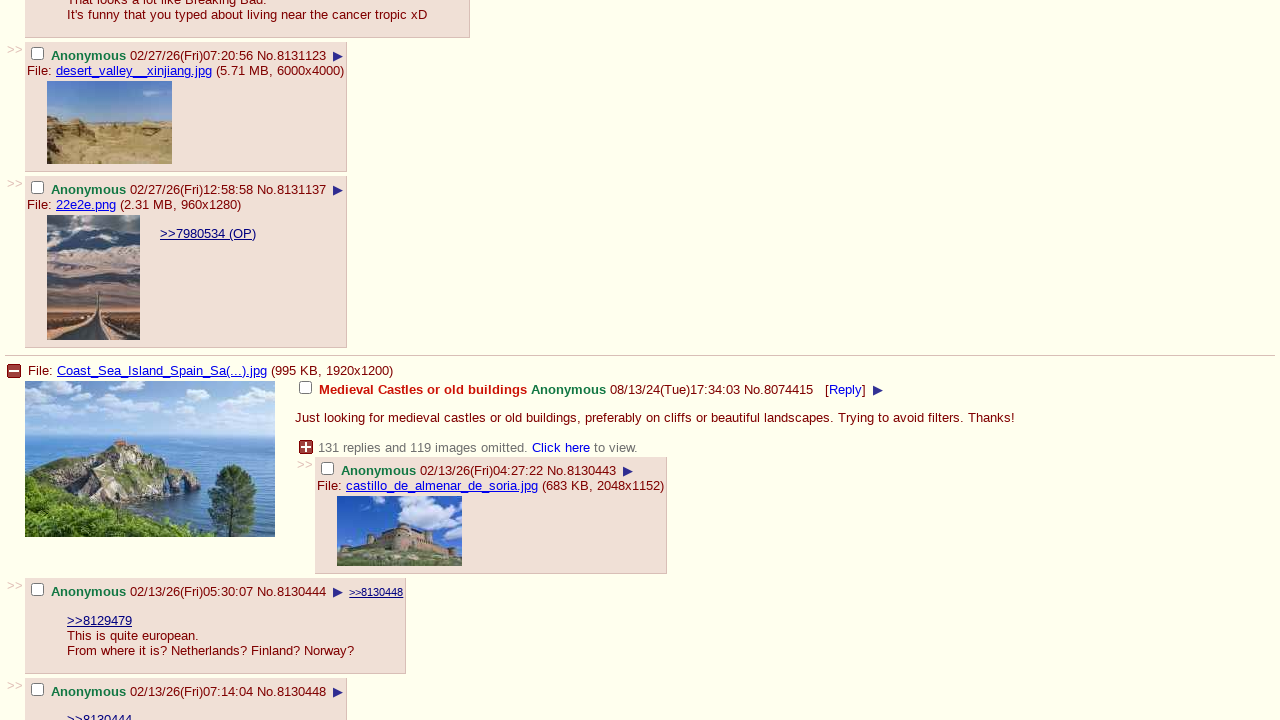

Waited 500ms for content to load on page 3
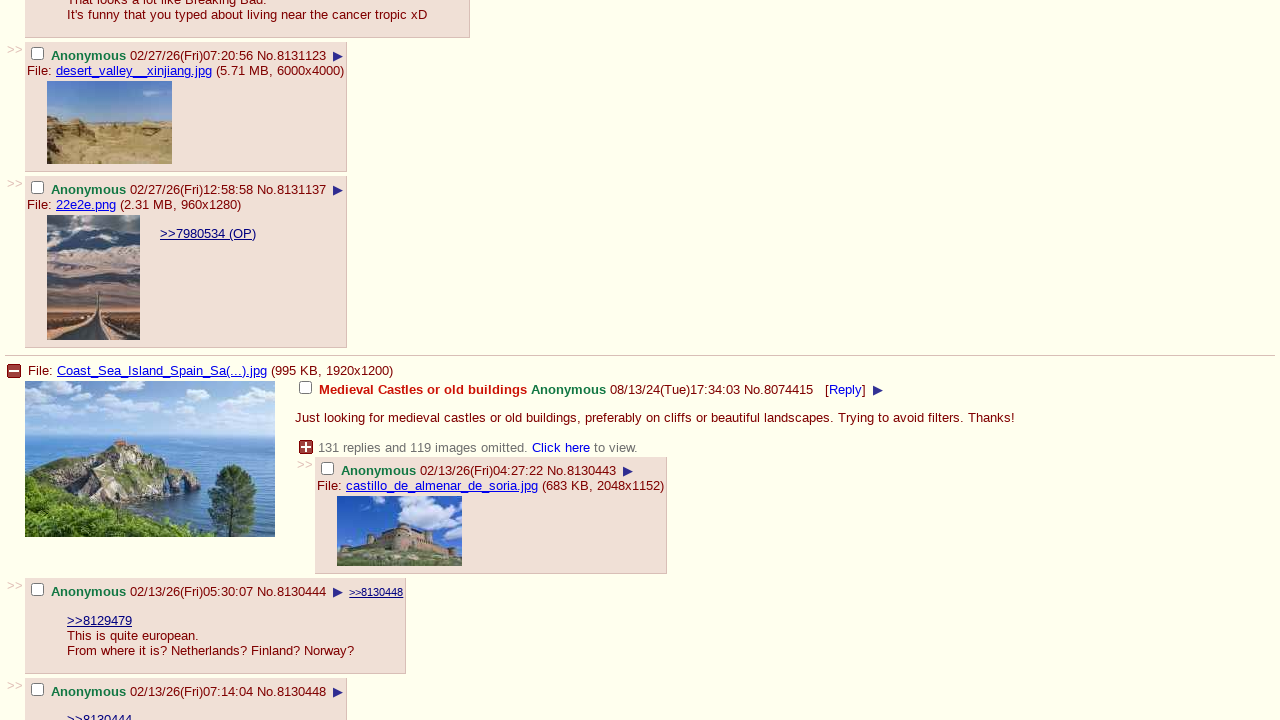

Checked if at bottom of page 3
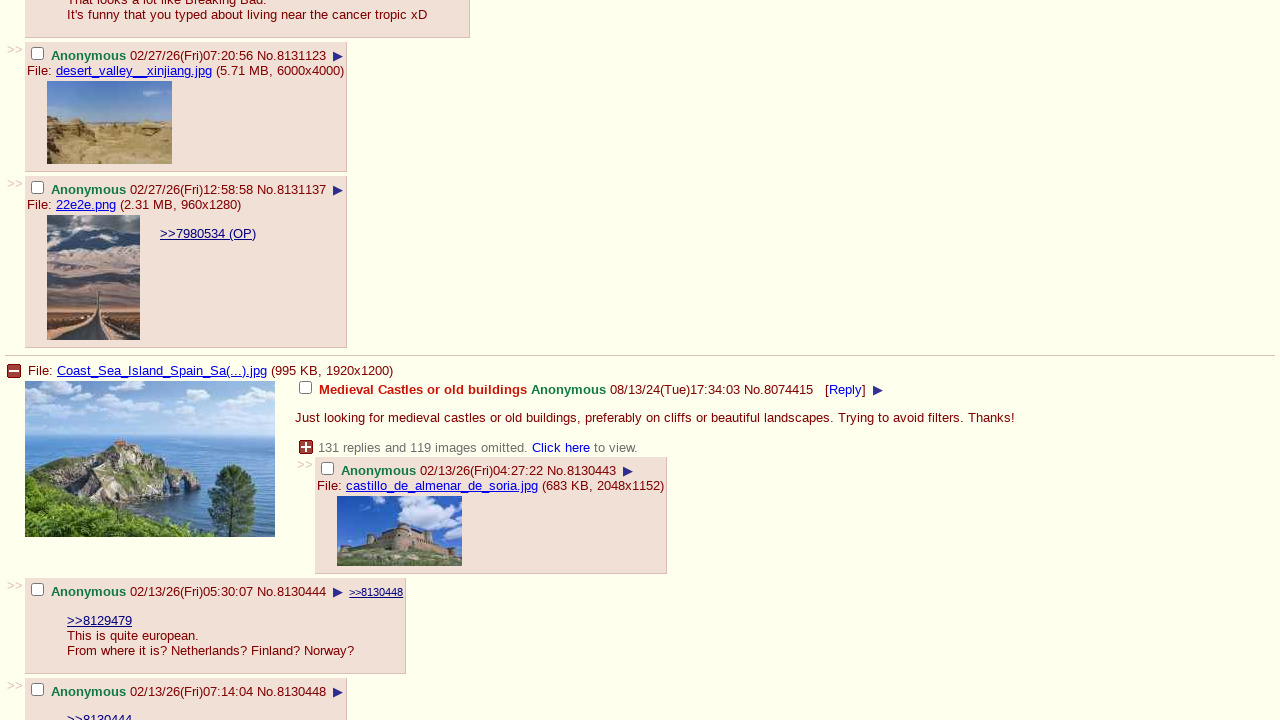

Scrolled down 100px on page 3
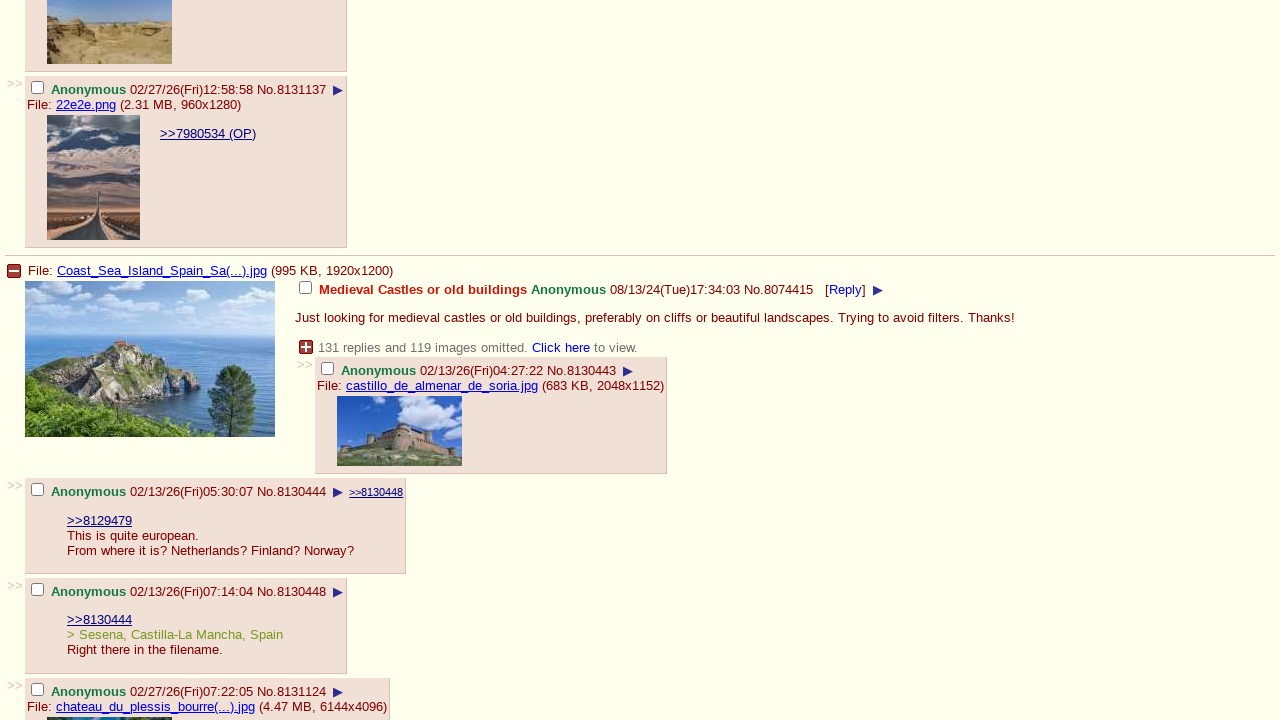

Waited 500ms for content to load on page 3
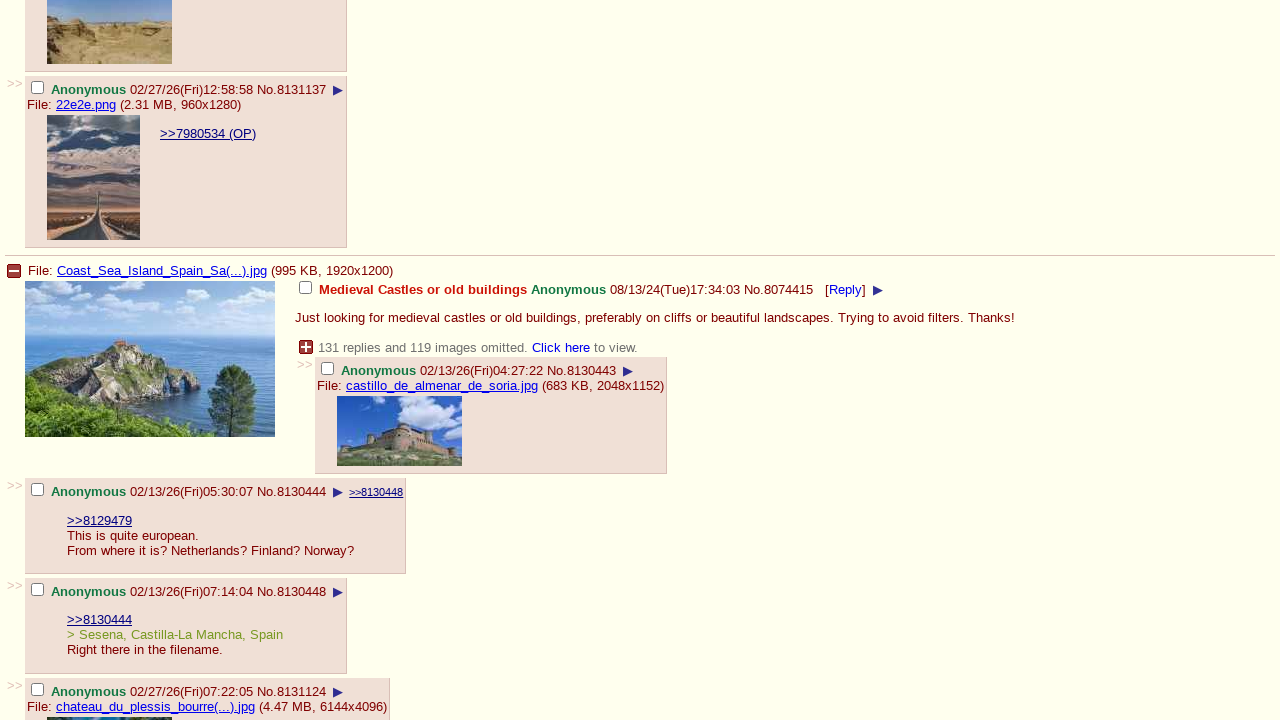

Checked if at bottom of page 3
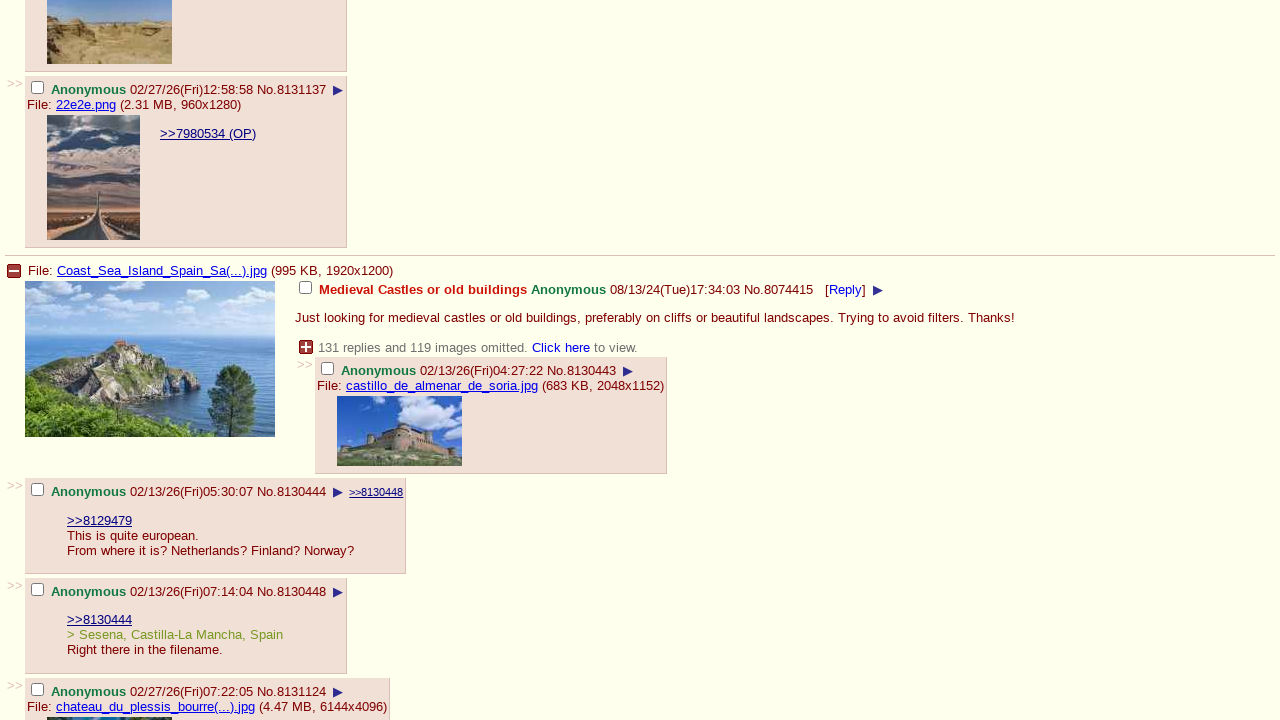

Scrolled down 100px on page 3
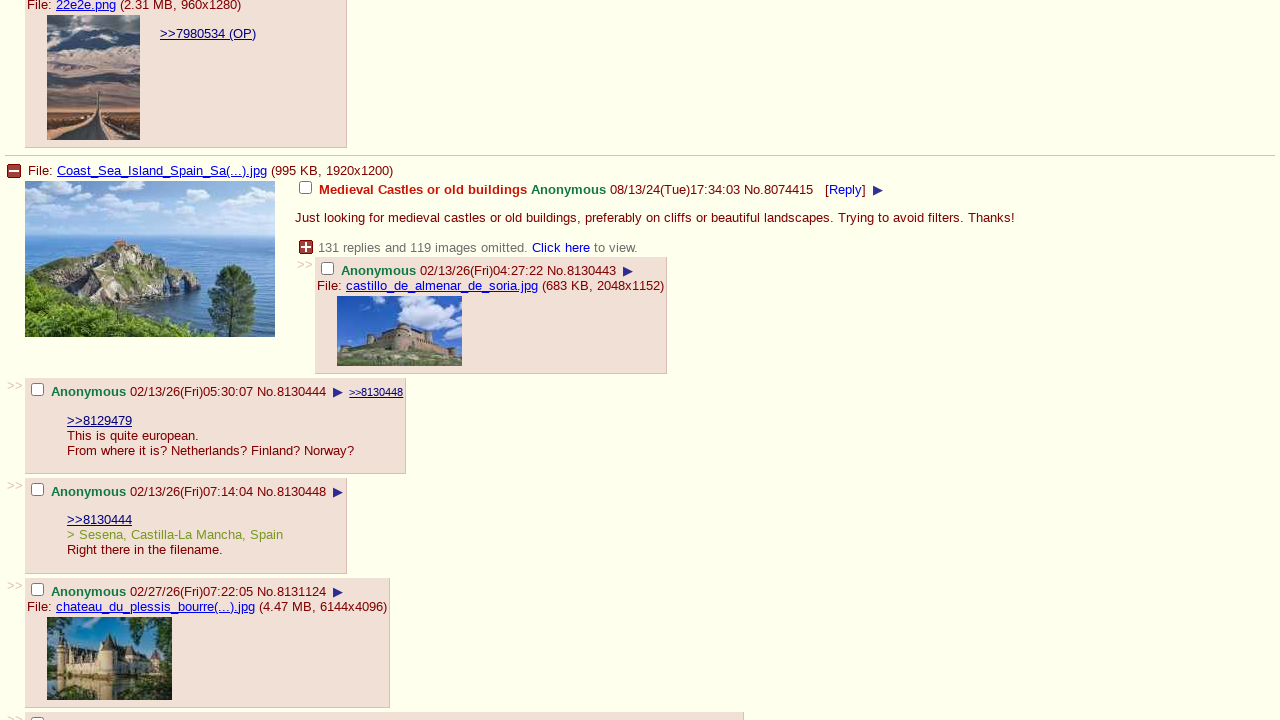

Waited 500ms for content to load on page 3
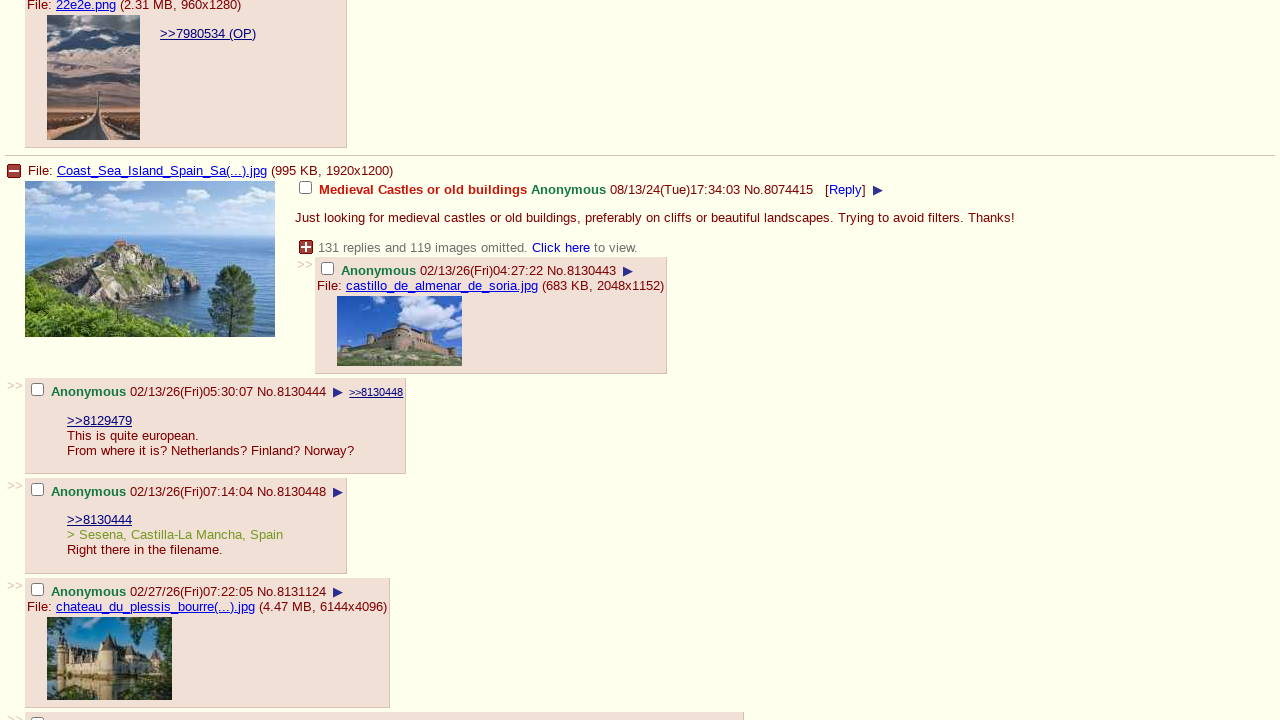

Checked if at bottom of page 3
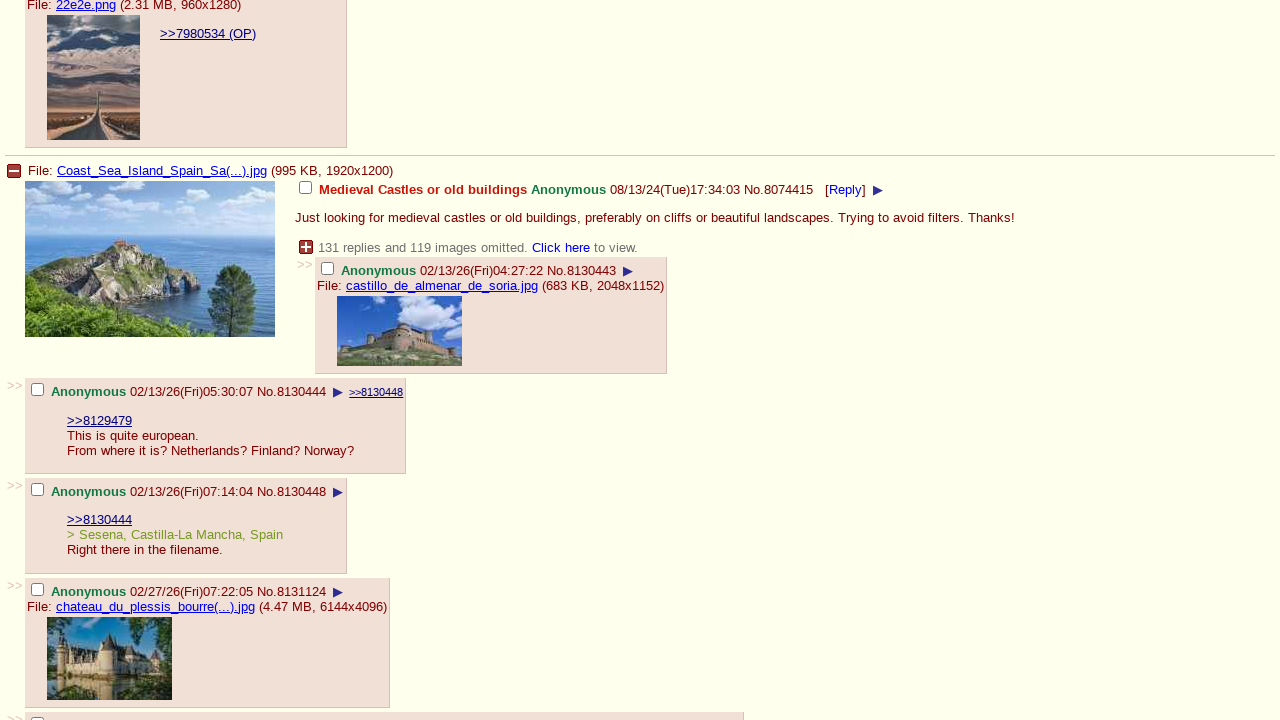

Scrolled down 100px on page 3
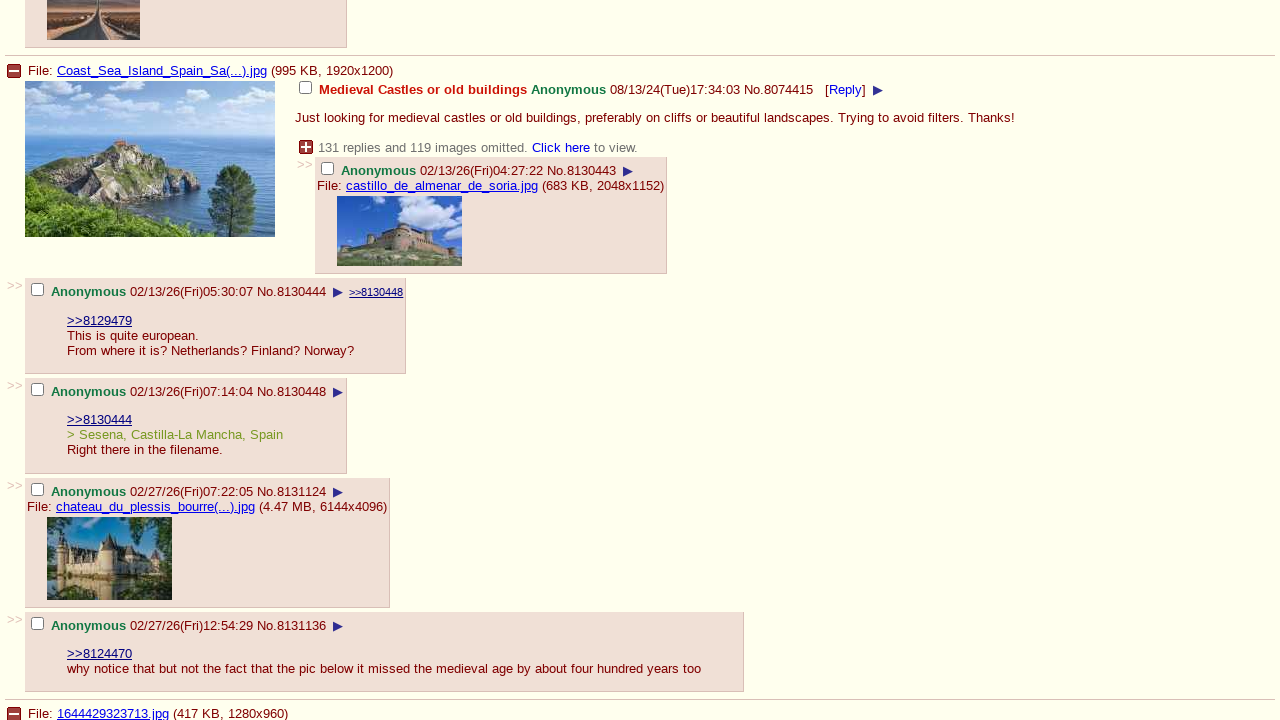

Waited 500ms for content to load on page 3
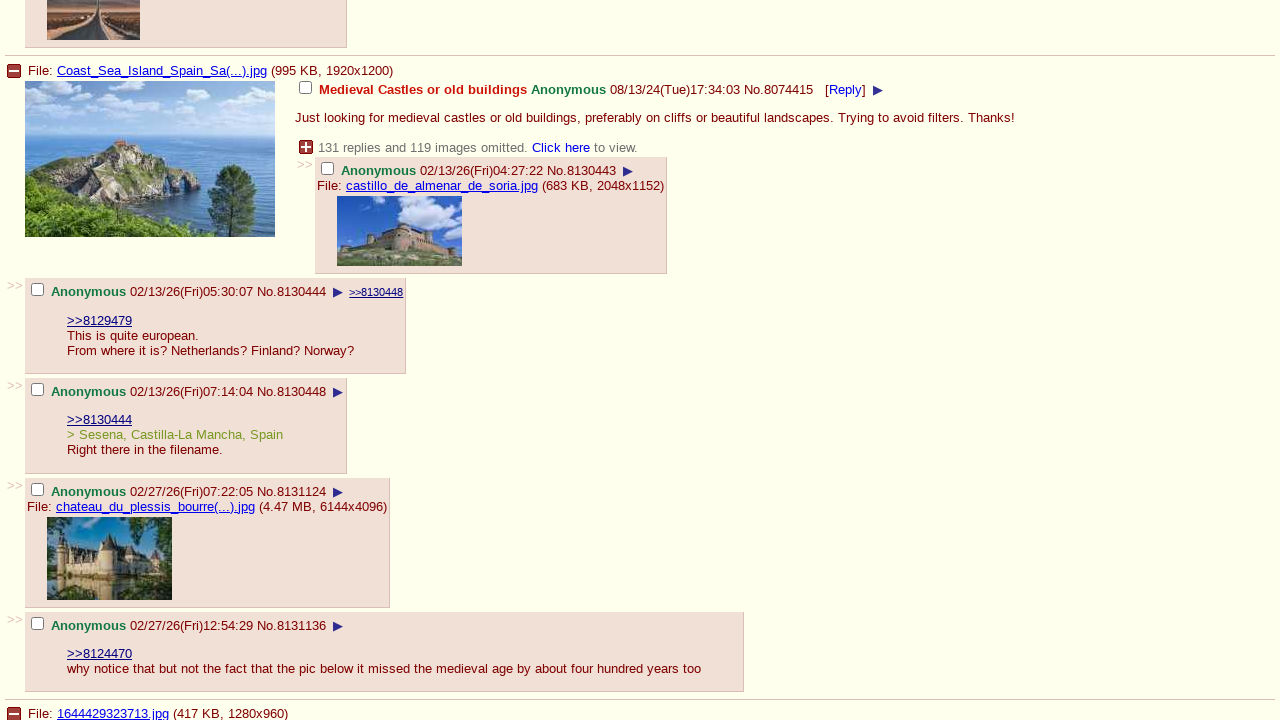

Checked if at bottom of page 3
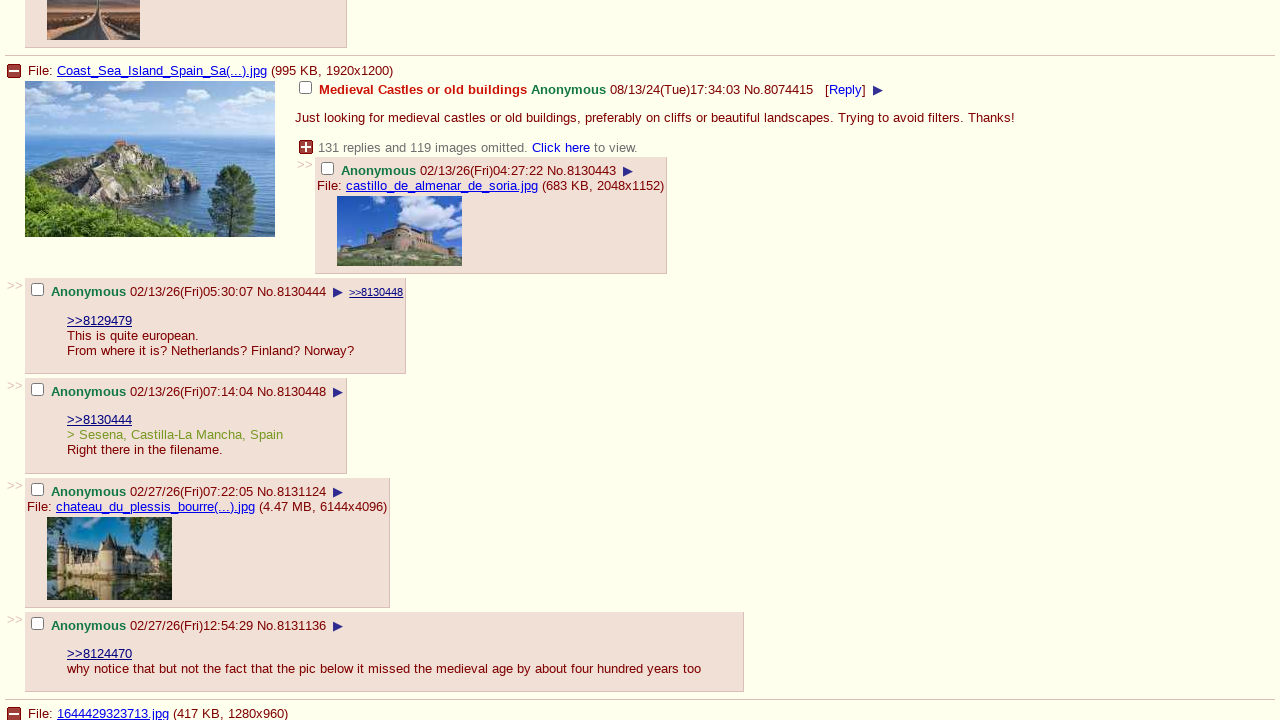

Scrolled down 100px on page 3
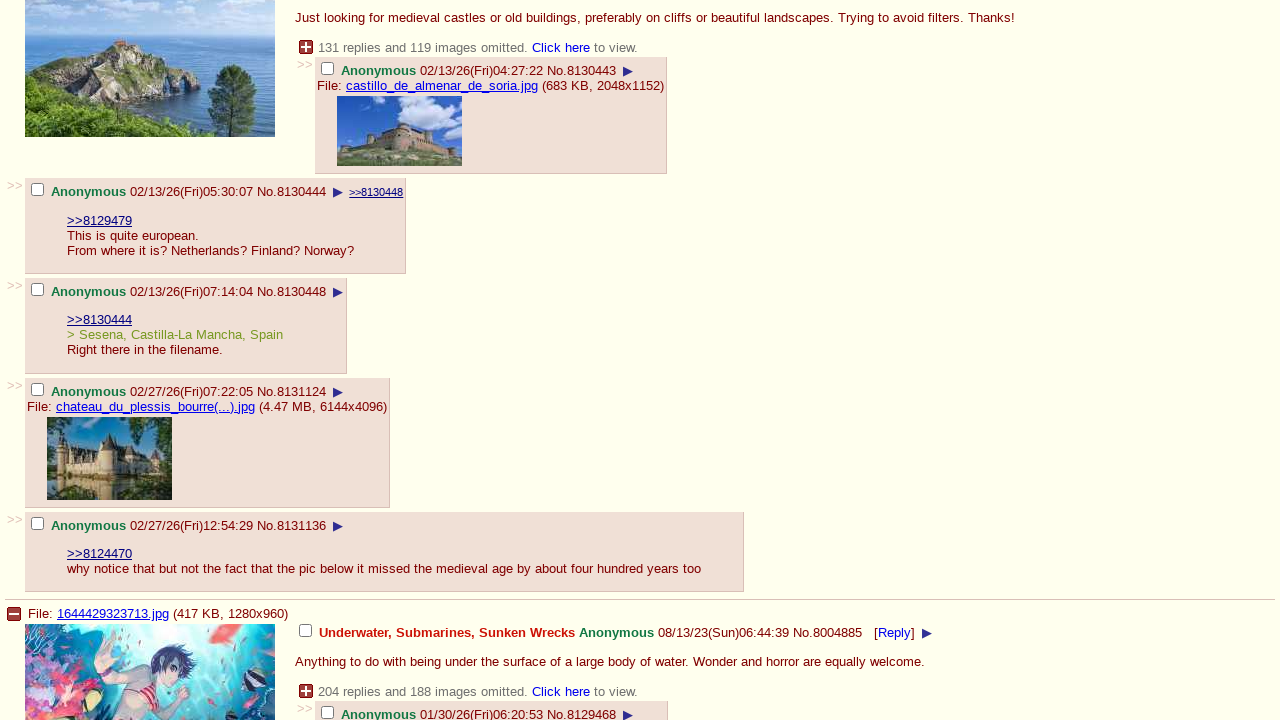

Waited 500ms for content to load on page 3
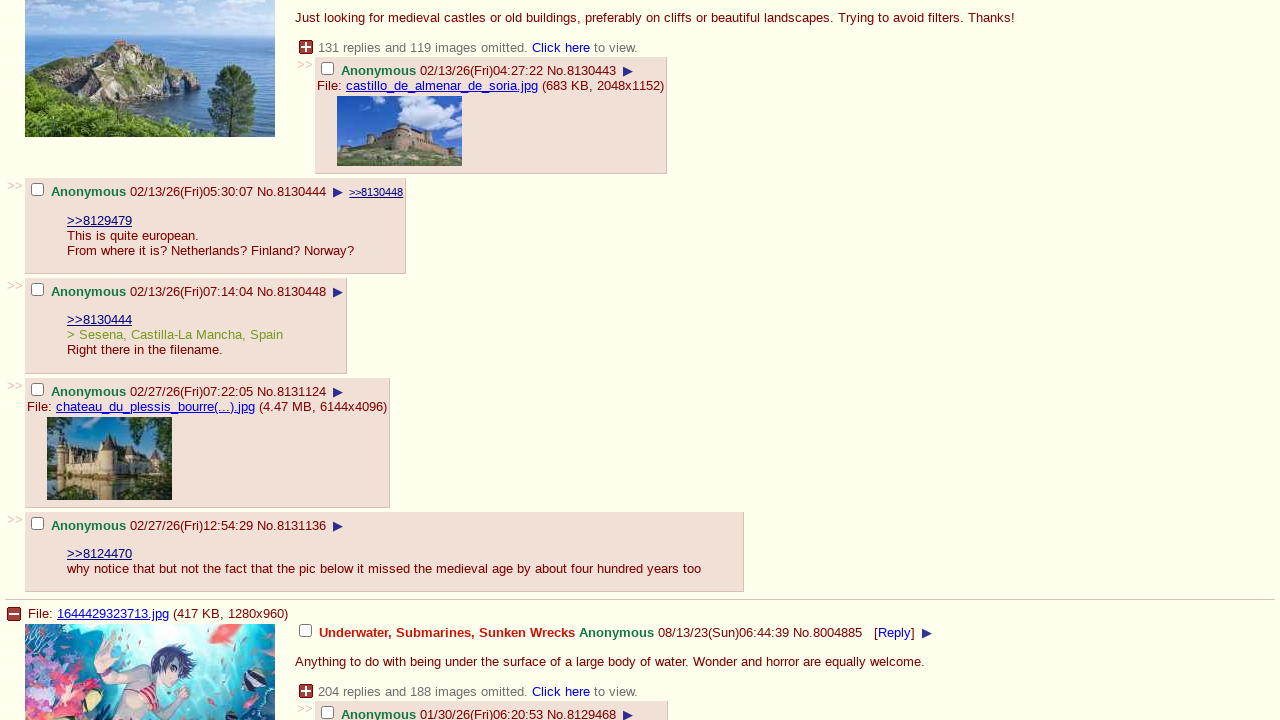

Checked if at bottom of page 3
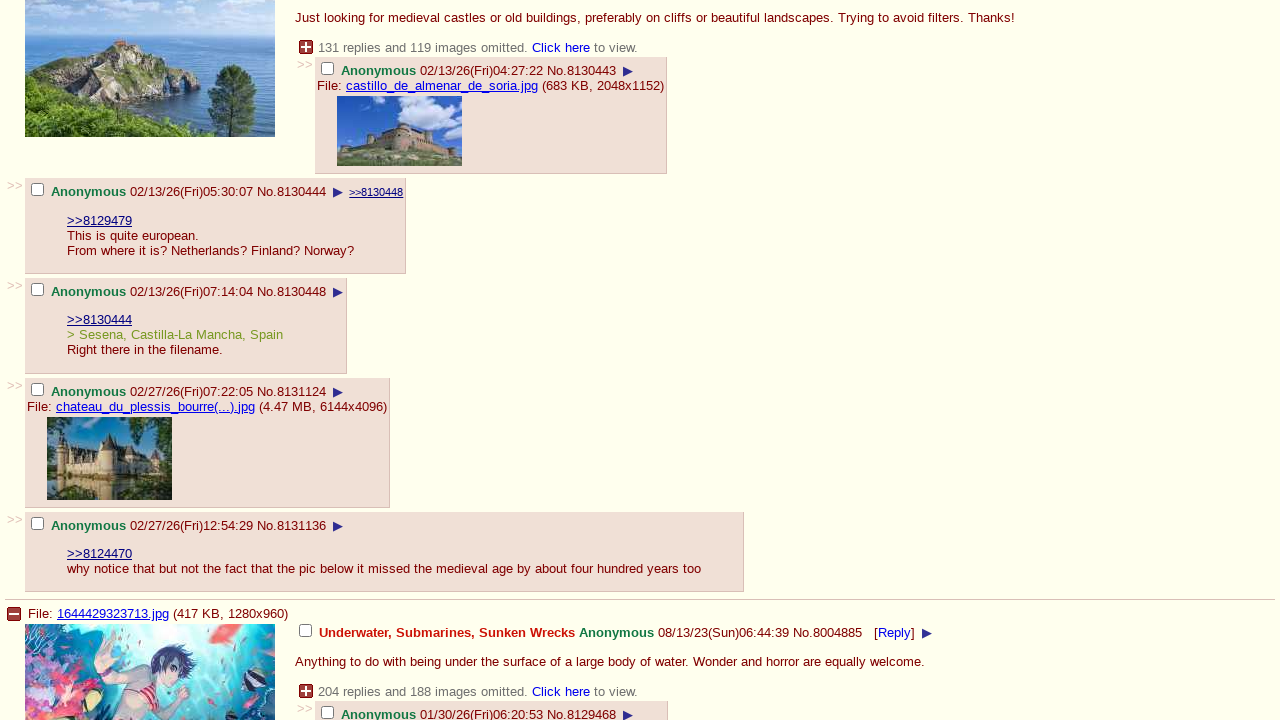

Scrolled down 100px on page 3
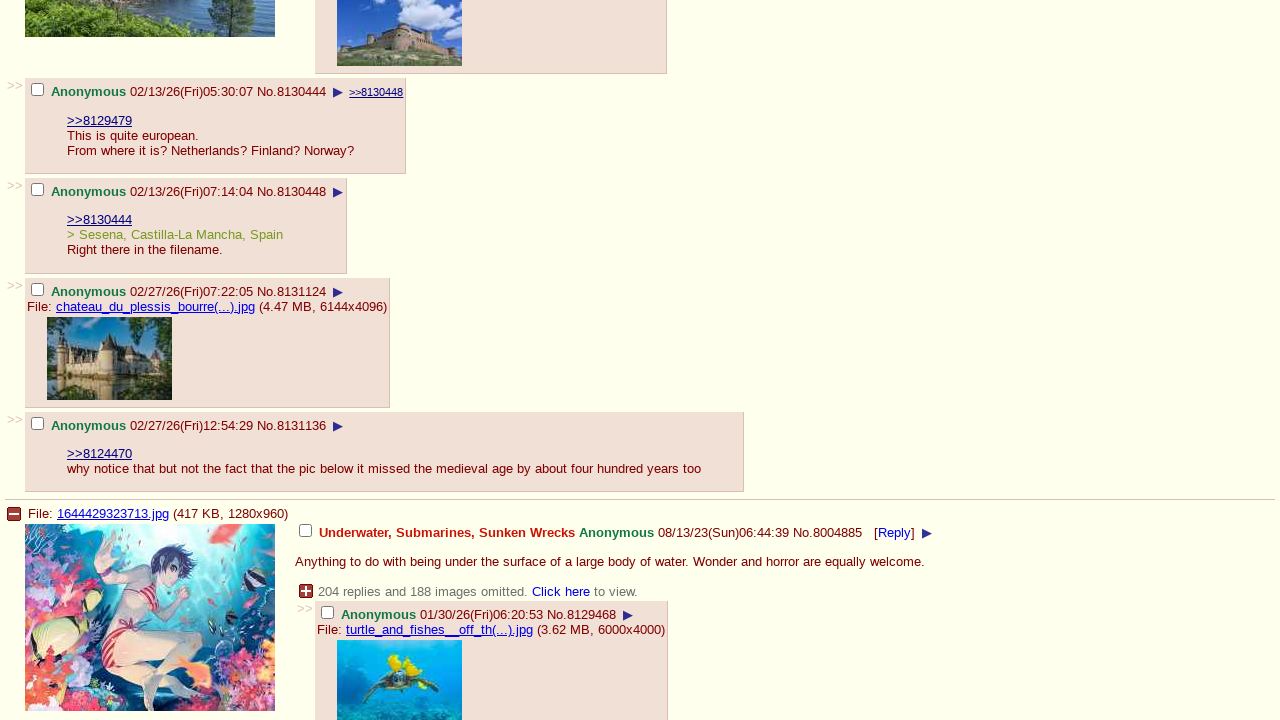

Waited 500ms for content to load on page 3
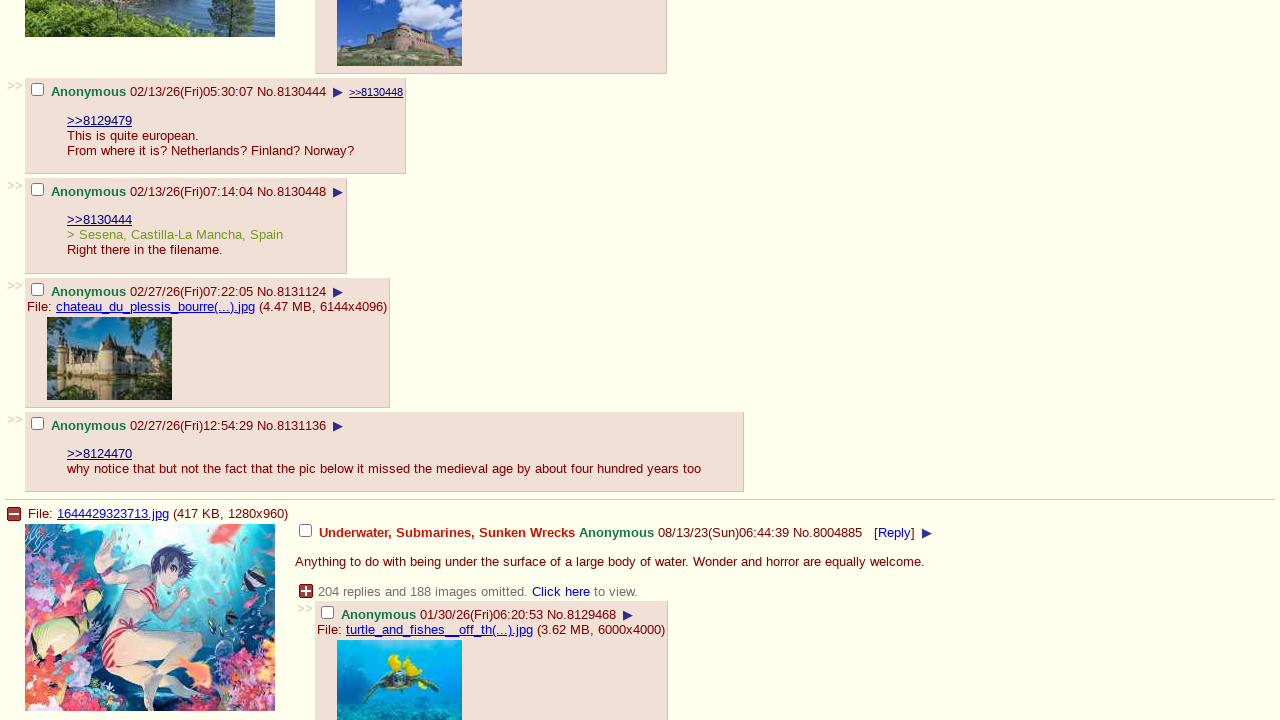

Checked if at bottom of page 3
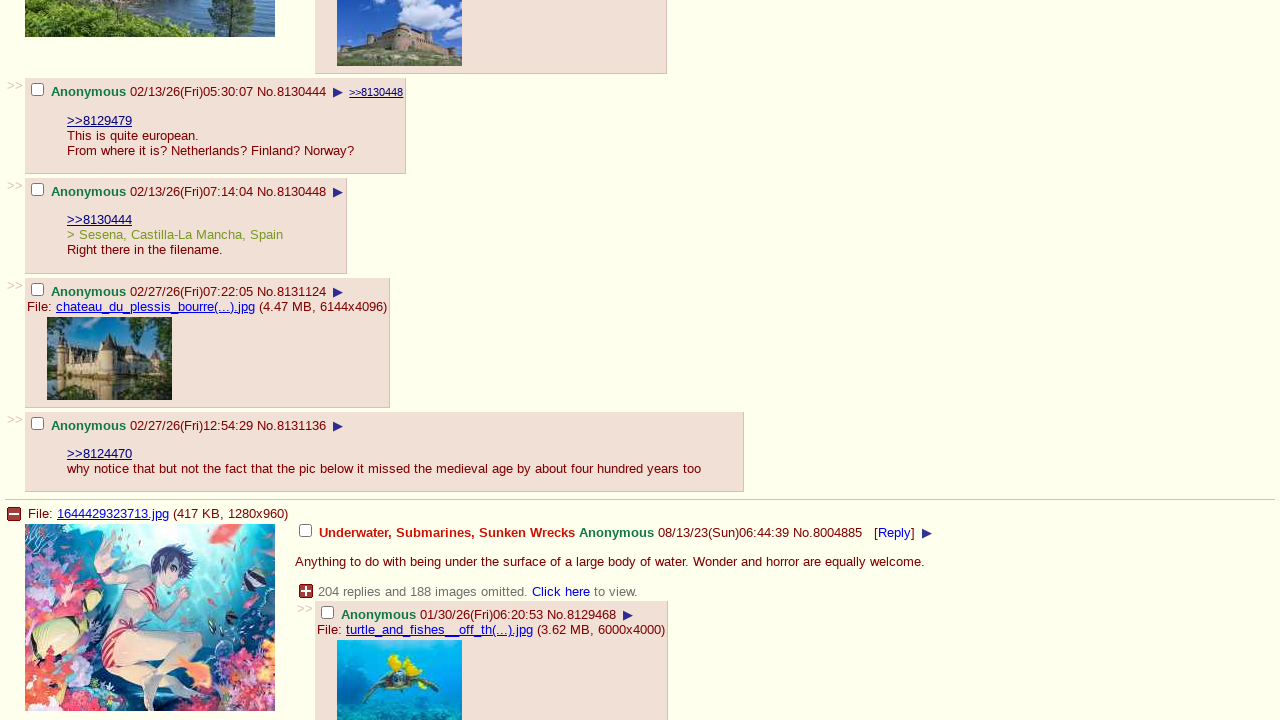

Scrolled down 100px on page 3
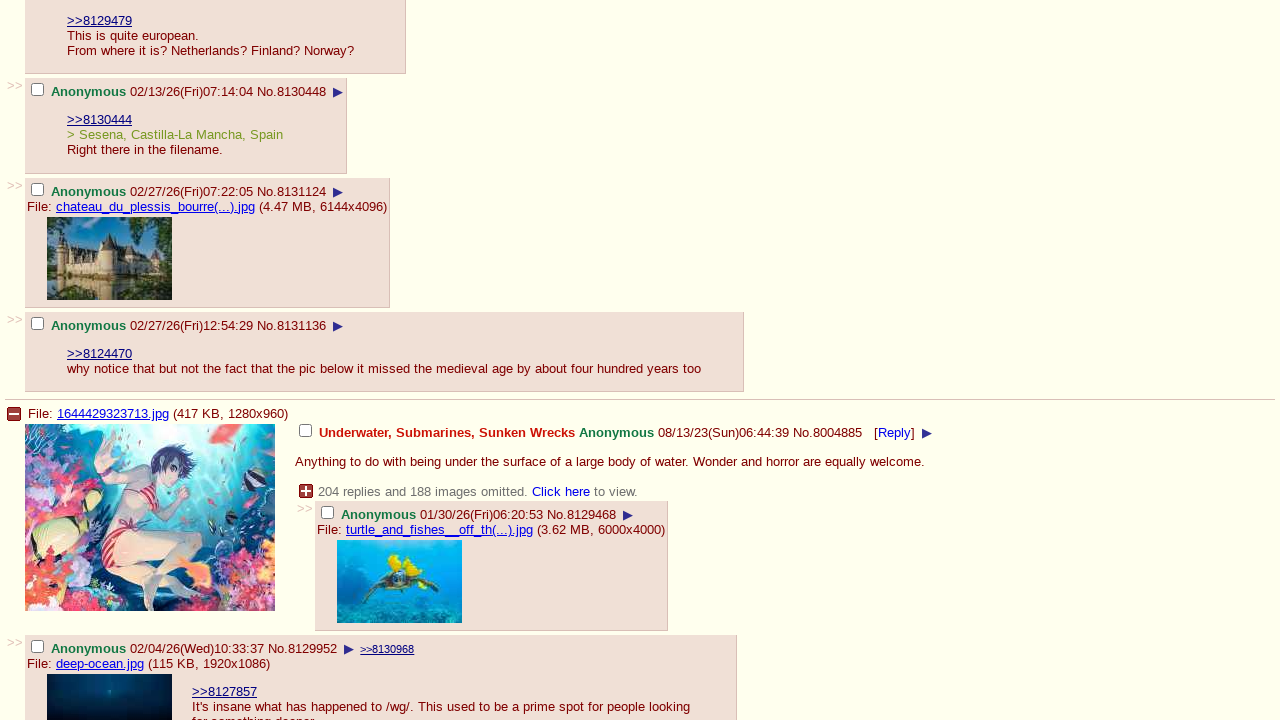

Waited 500ms for content to load on page 3
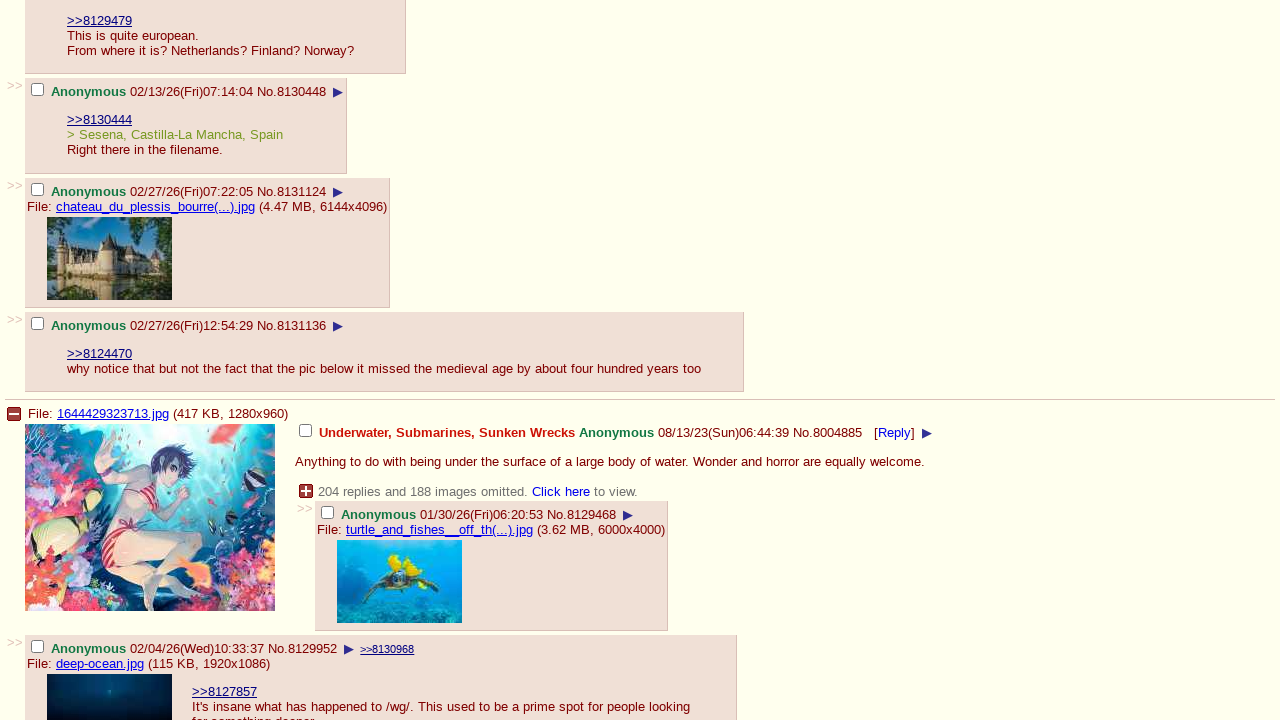

Checked if at bottom of page 3
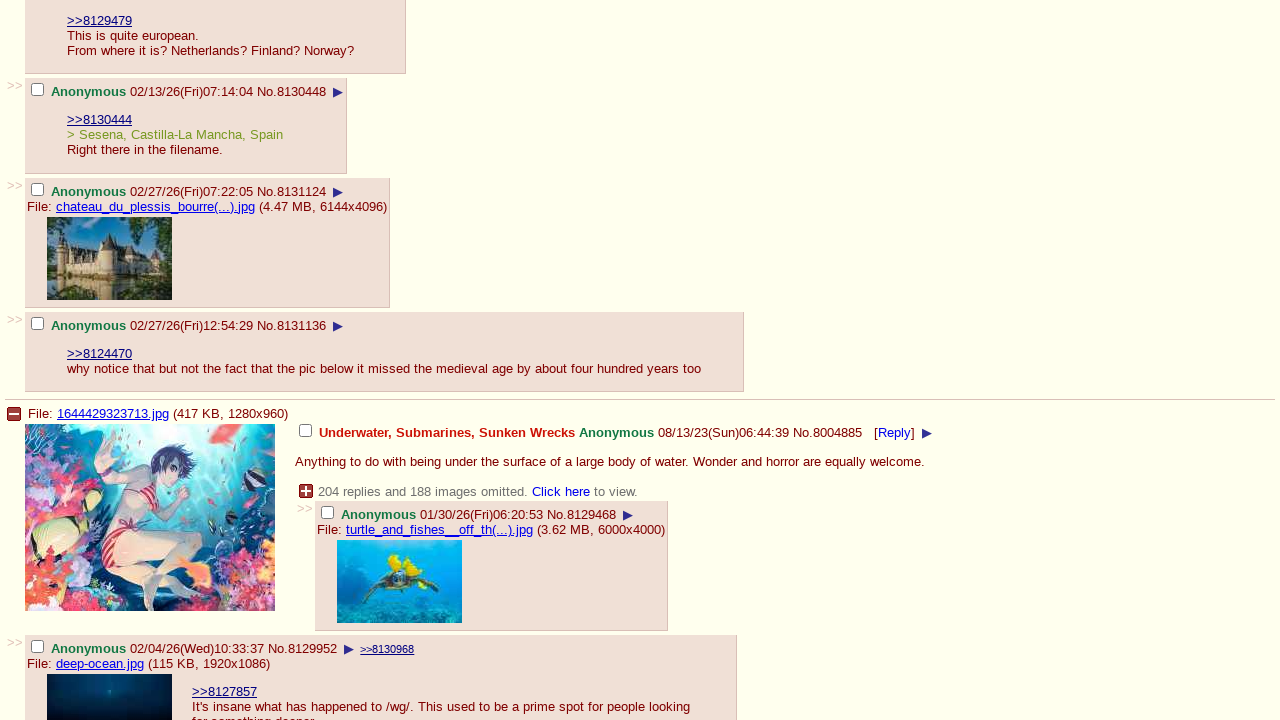

Scrolled down 100px on page 3
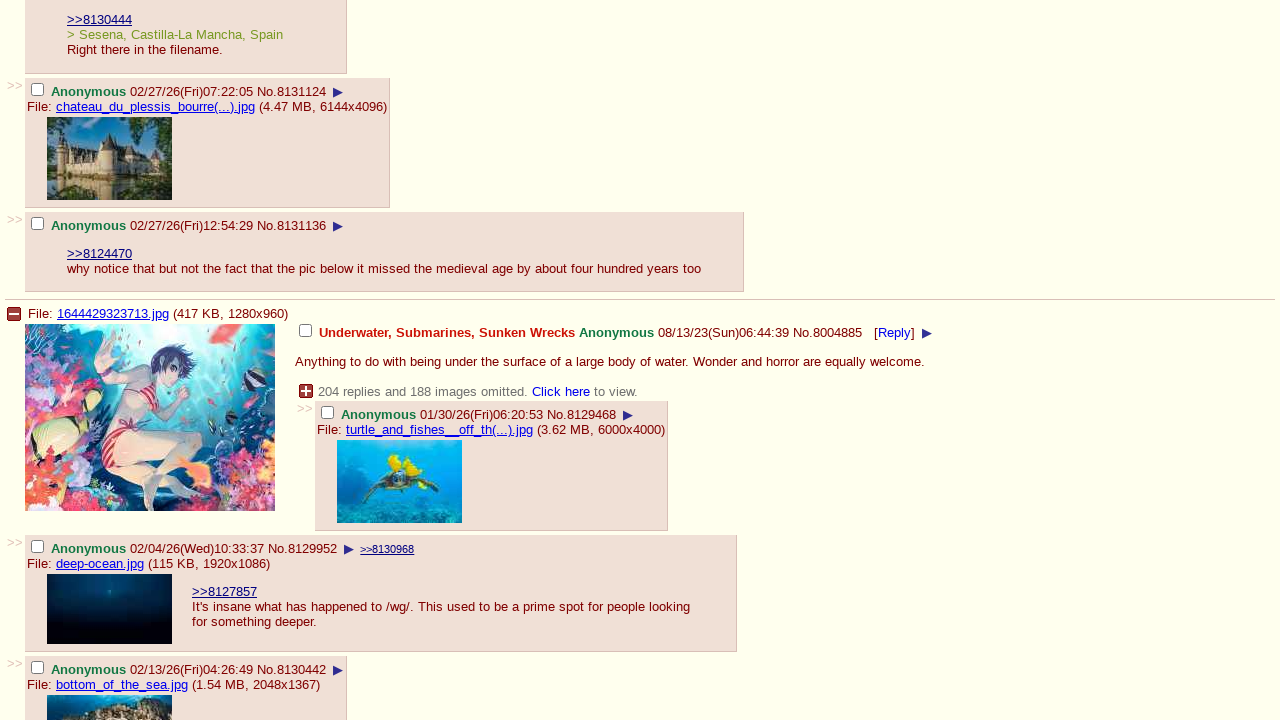

Waited 500ms for content to load on page 3
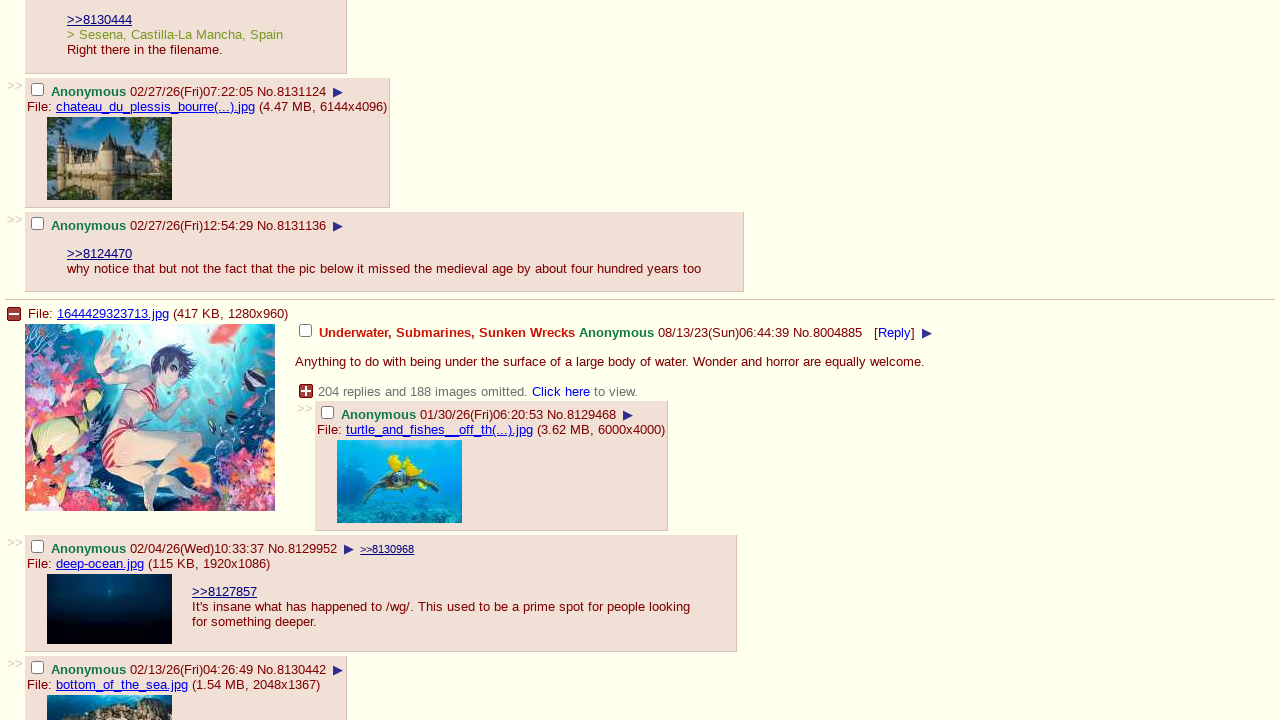

Checked if at bottom of page 3
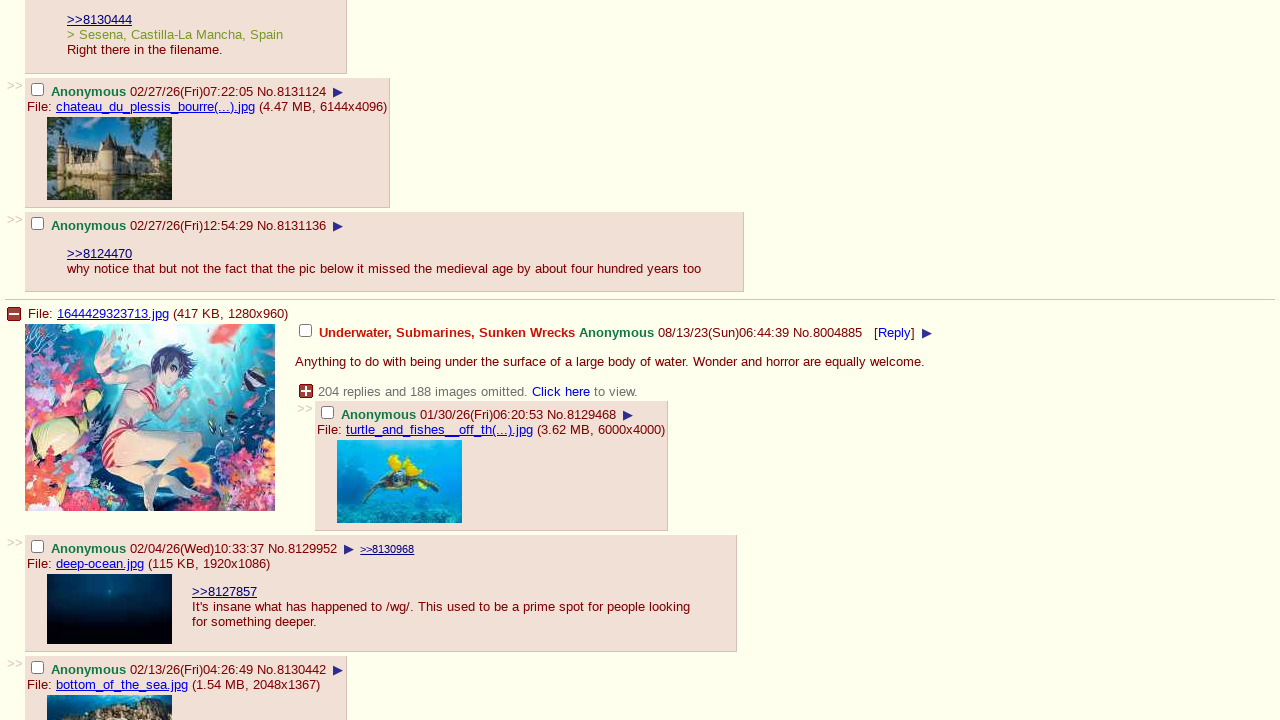

Scrolled down 100px on page 3
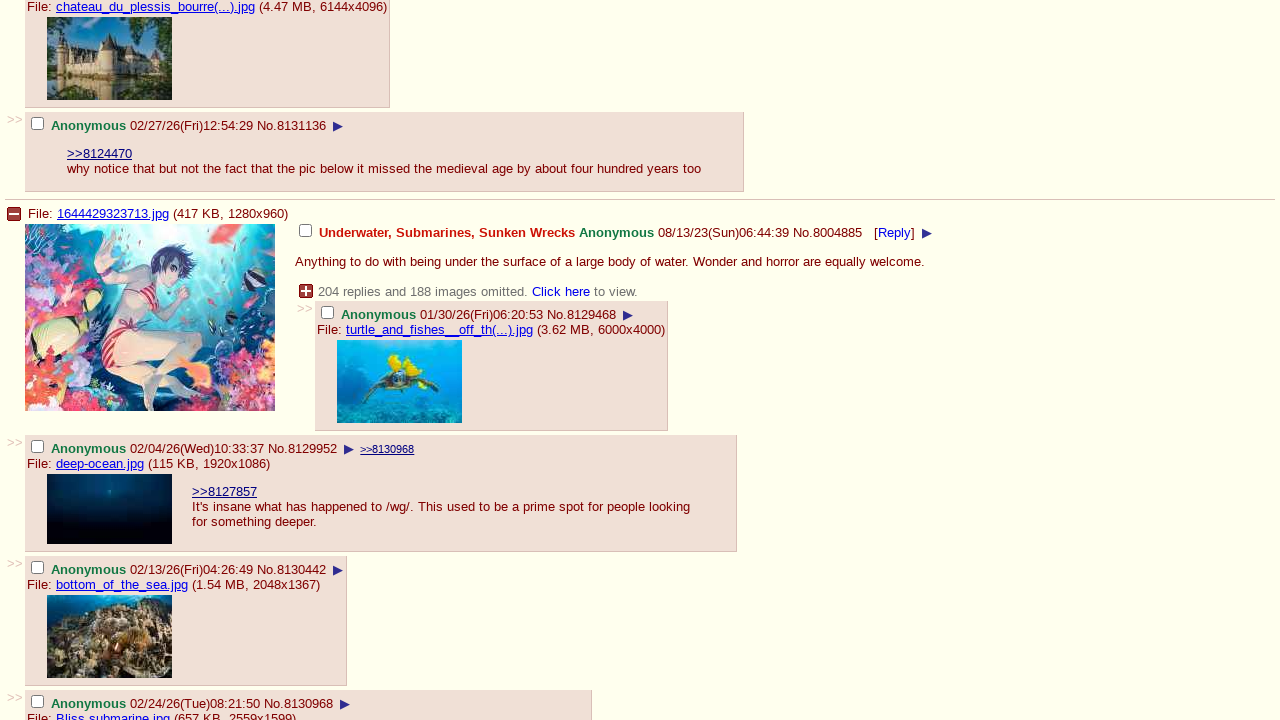

Waited 500ms for content to load on page 3
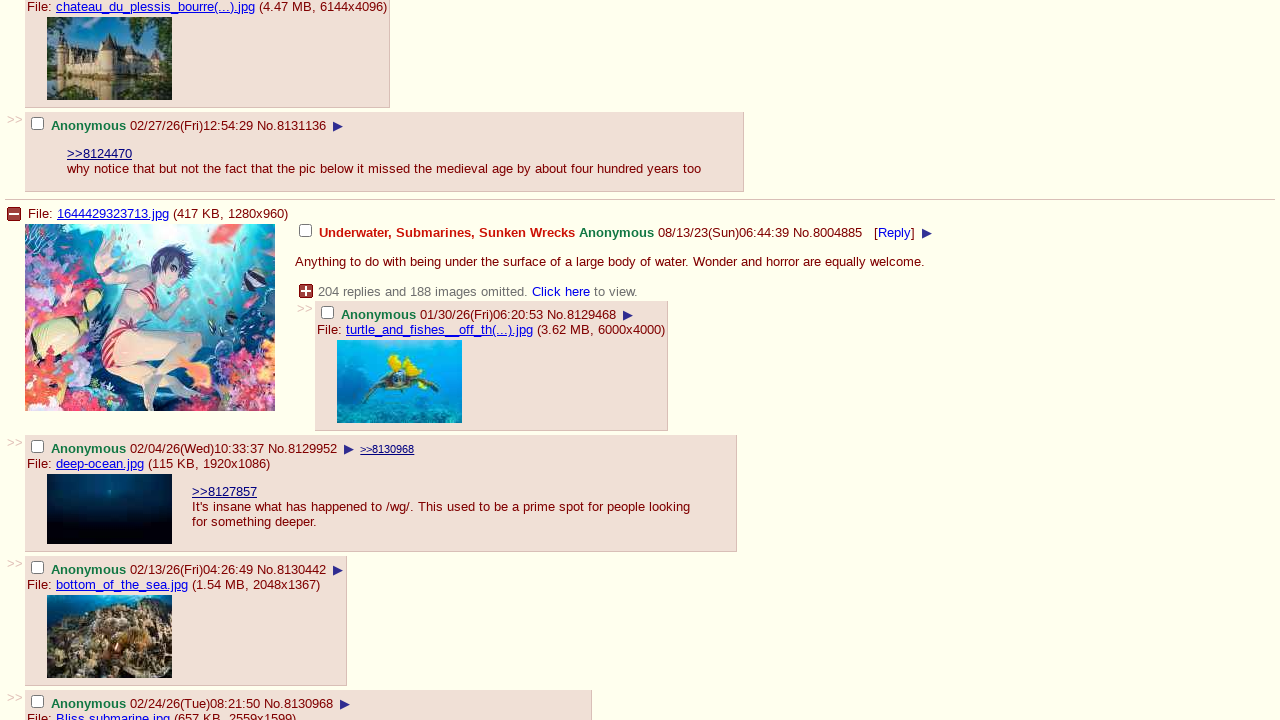

Checked if at bottom of page 3
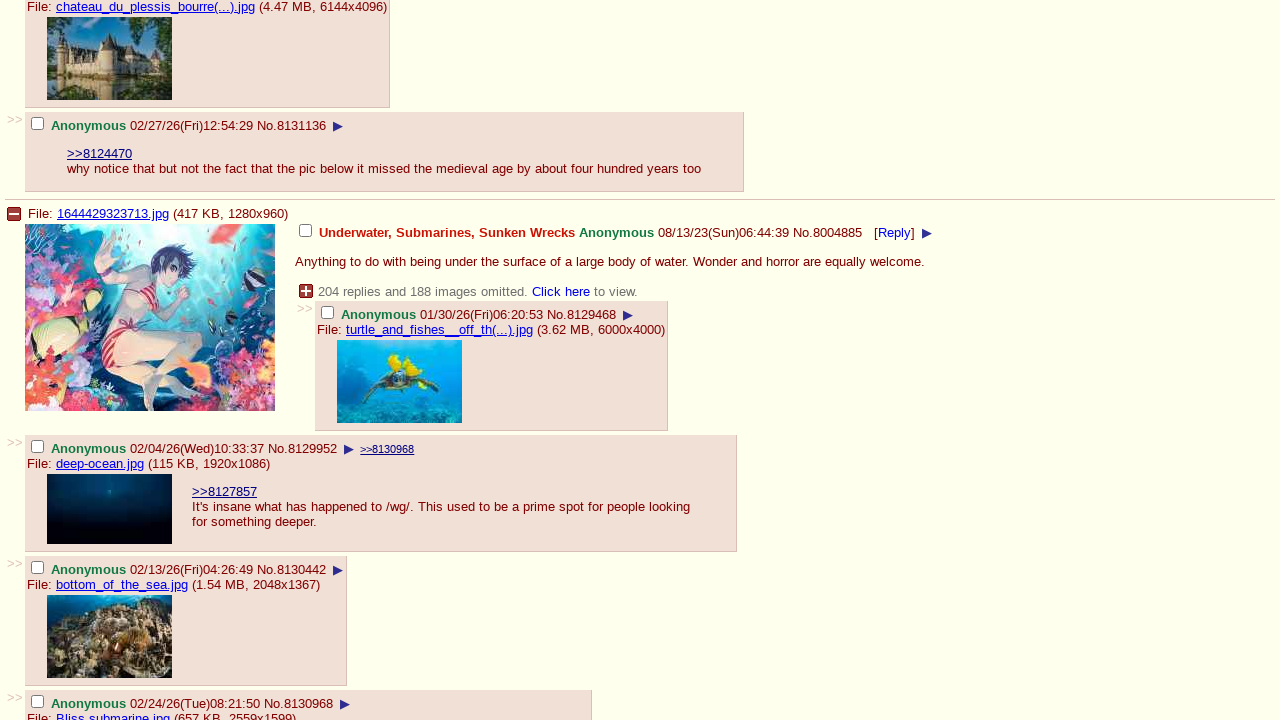

Scrolled down 100px on page 3
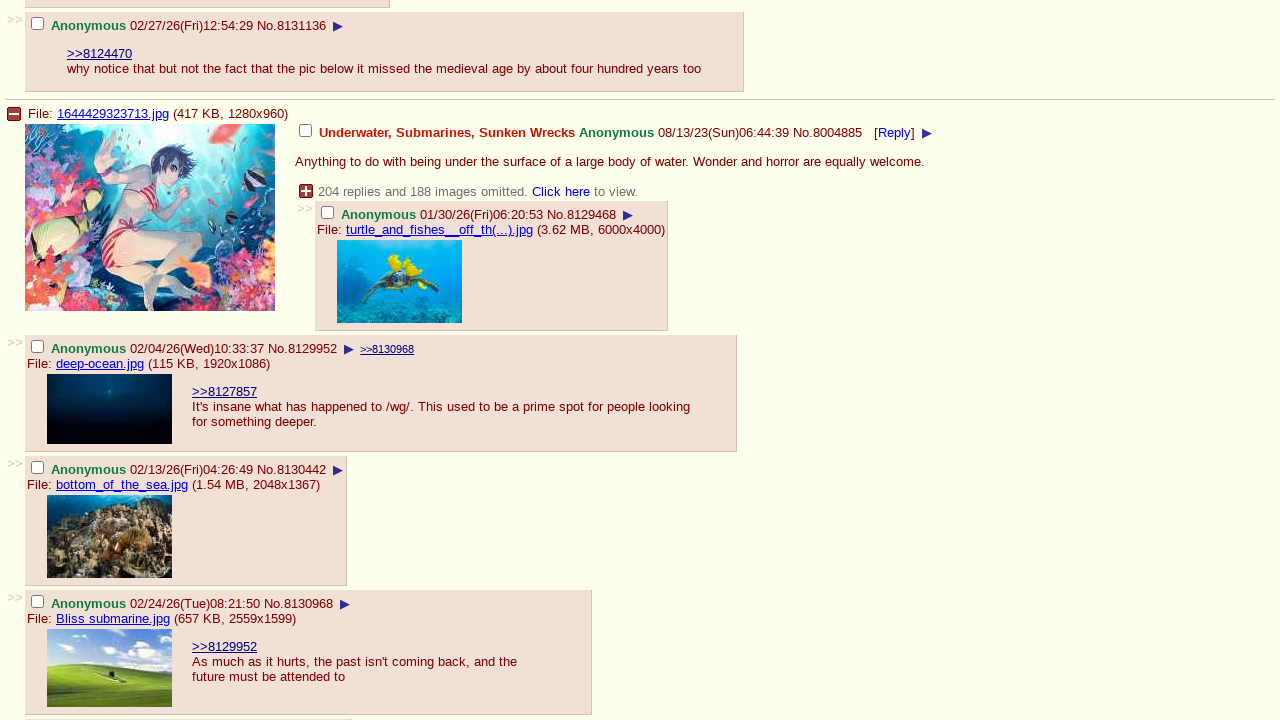

Waited 500ms for content to load on page 3
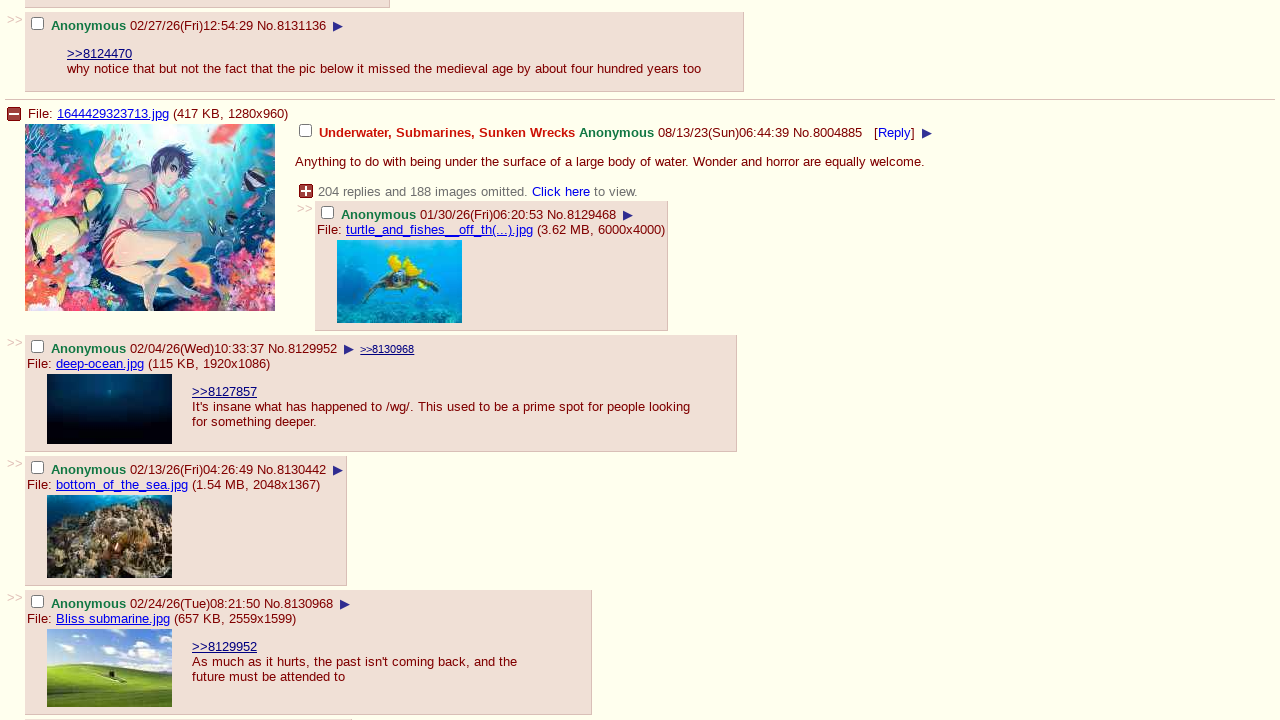

Checked if at bottom of page 3
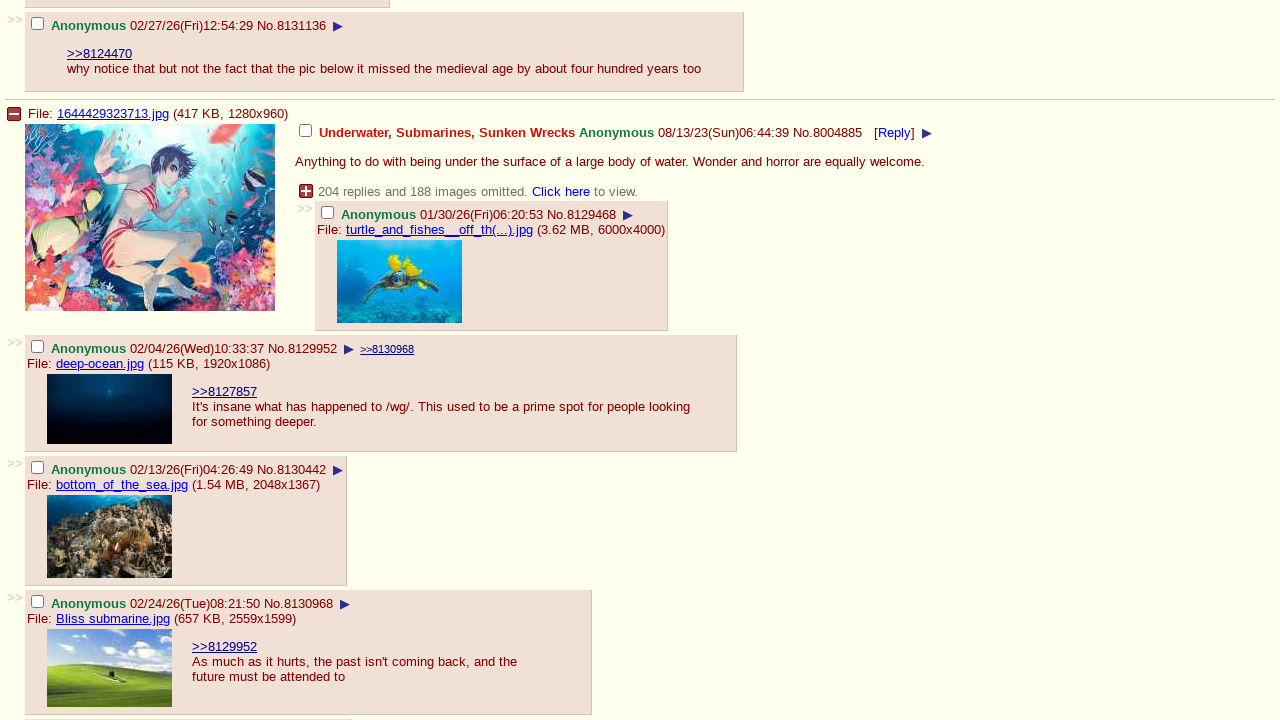

Scrolled down 100px on page 3
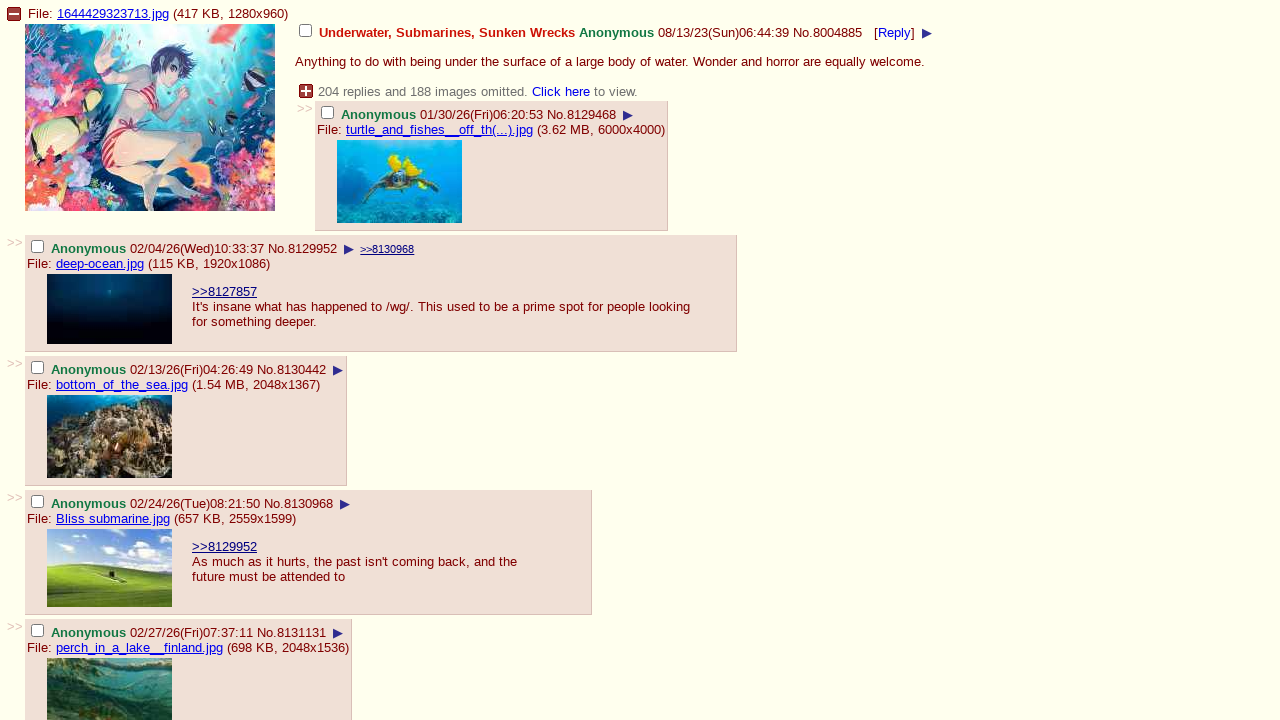

Waited 500ms for content to load on page 3
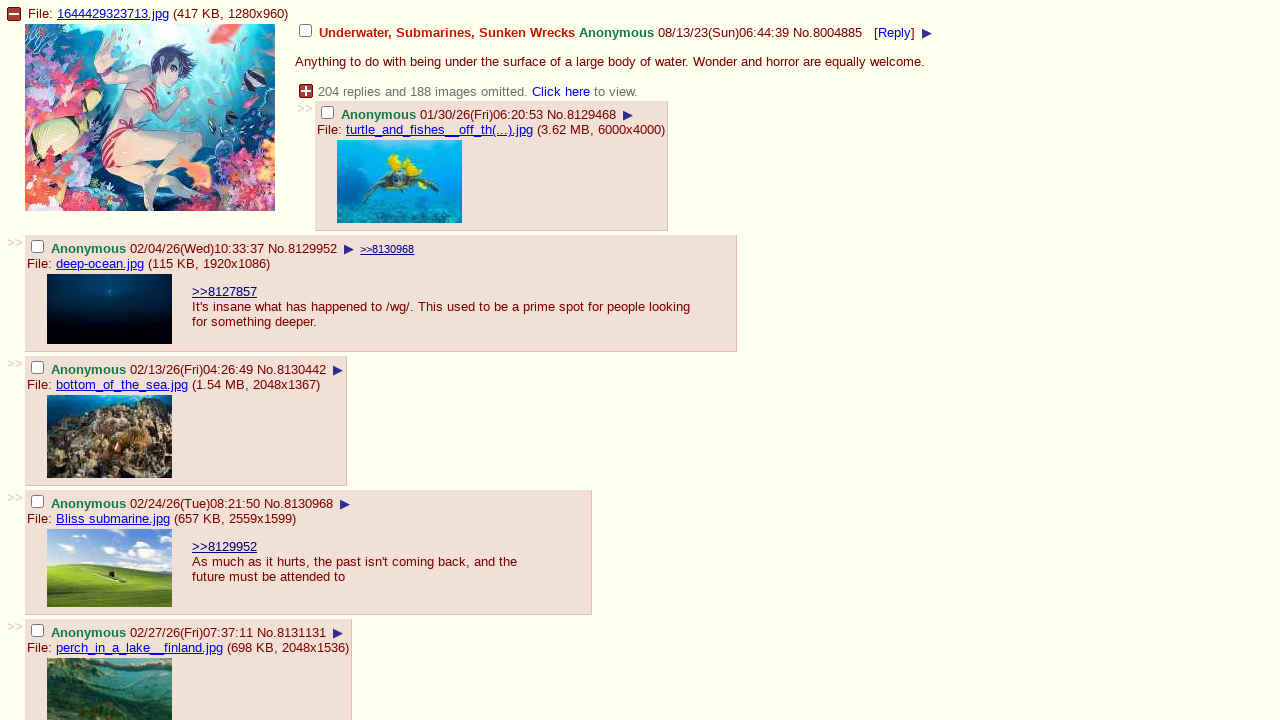

Checked if at bottom of page 3
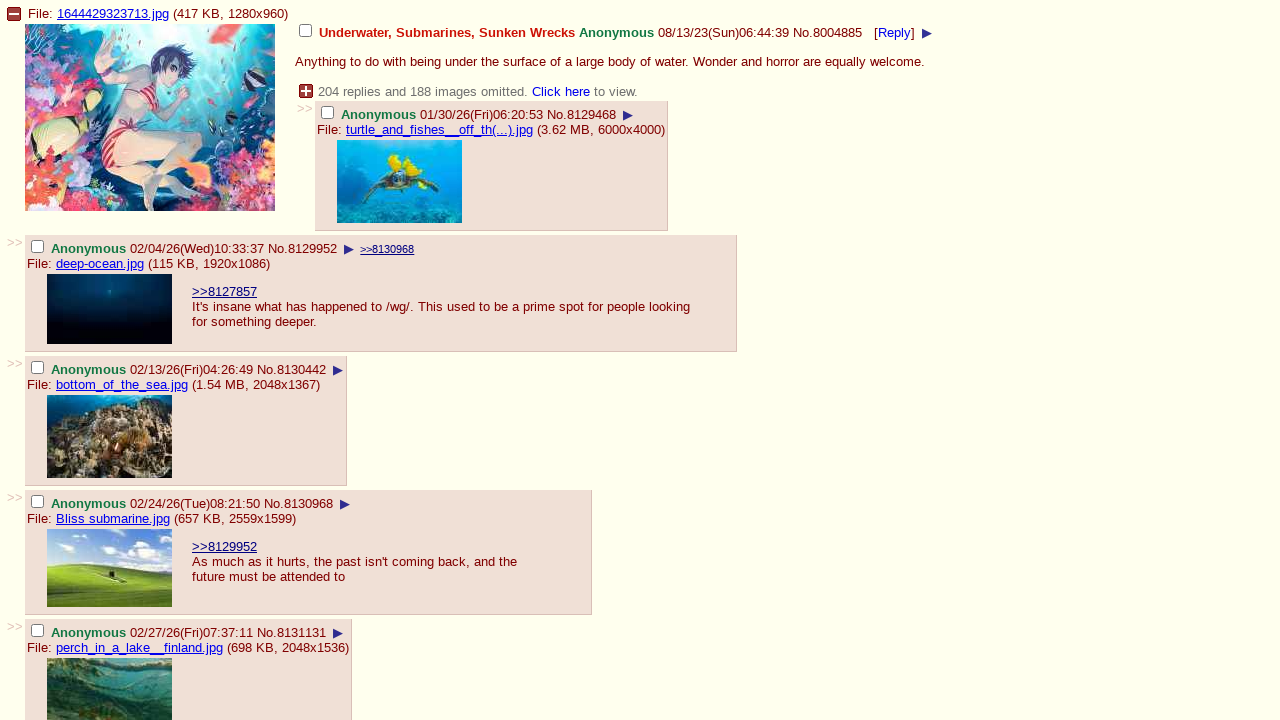

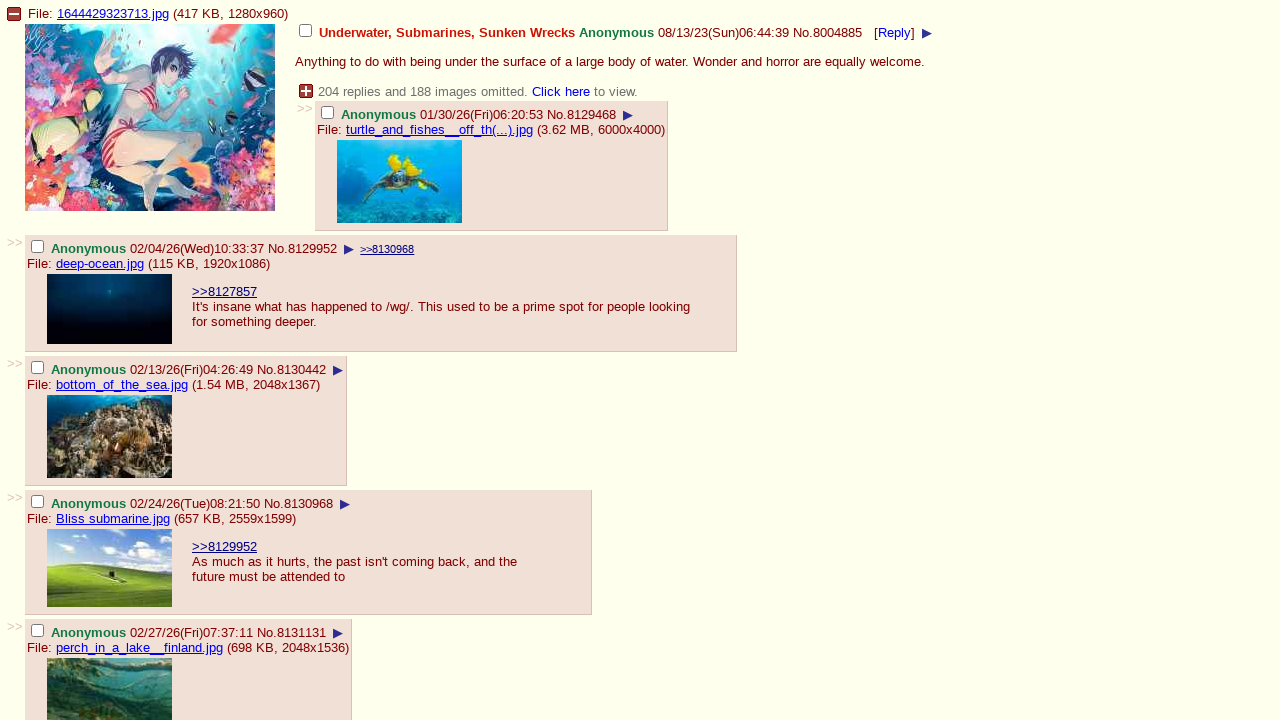